Tests dynamic element creation and deletion by clicking Add Element button 100 times, verifying 100 elements were created, then clicking Delete button 90 times and verifying 10 elements remain

Starting URL: http://the-internet.herokuapp.com/add_remove_elements/

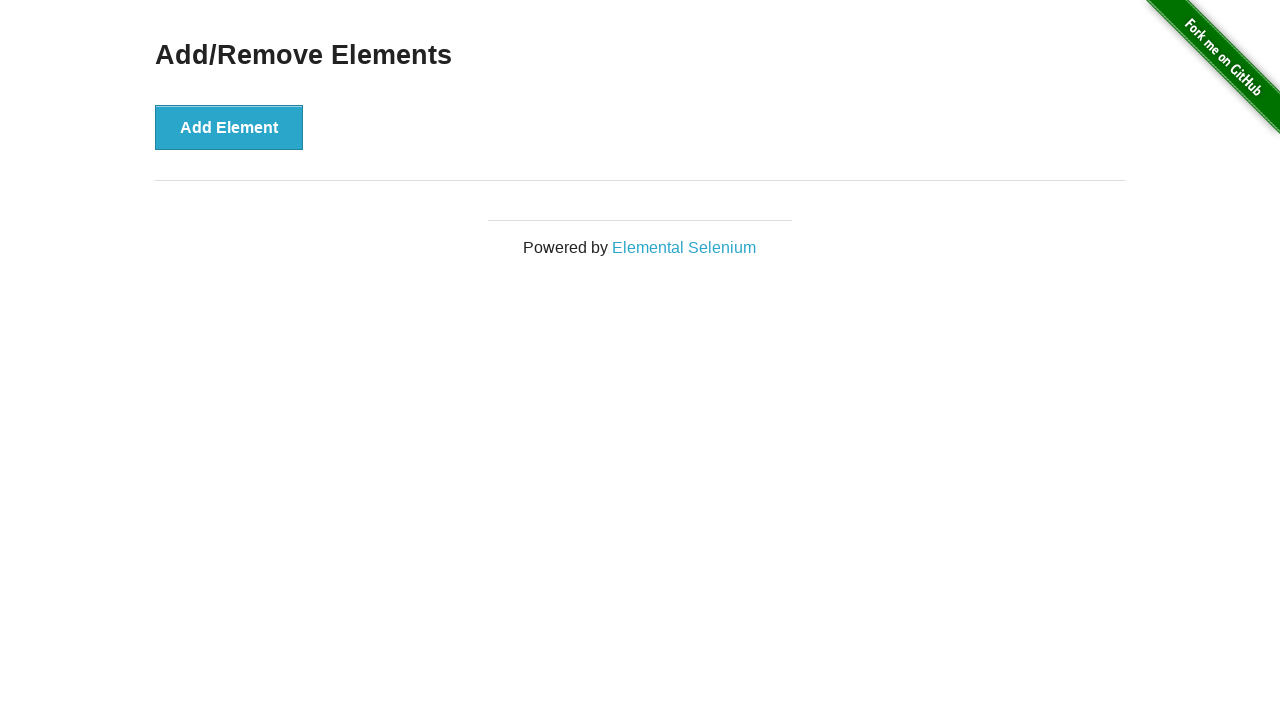

Navigated to Add/Remove Elements page
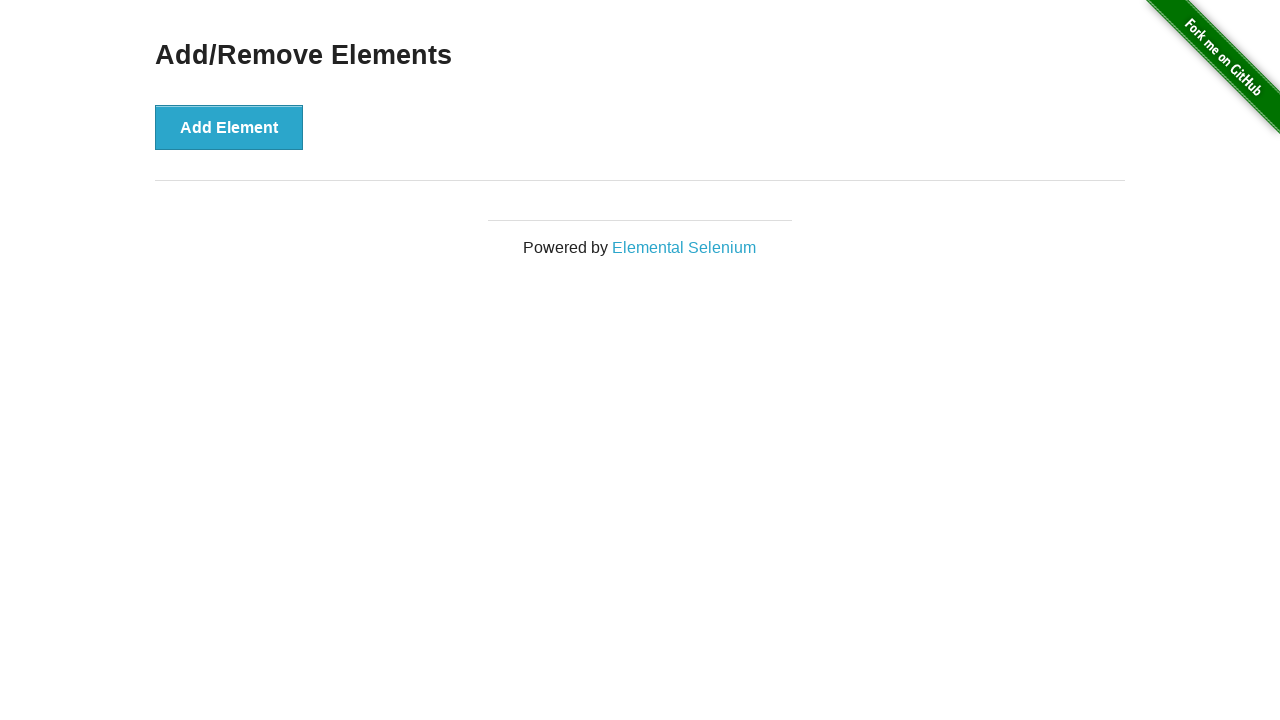

Clicked Add Element button (iteration 1/100) at (229, 127) on button:has-text('Add Element')
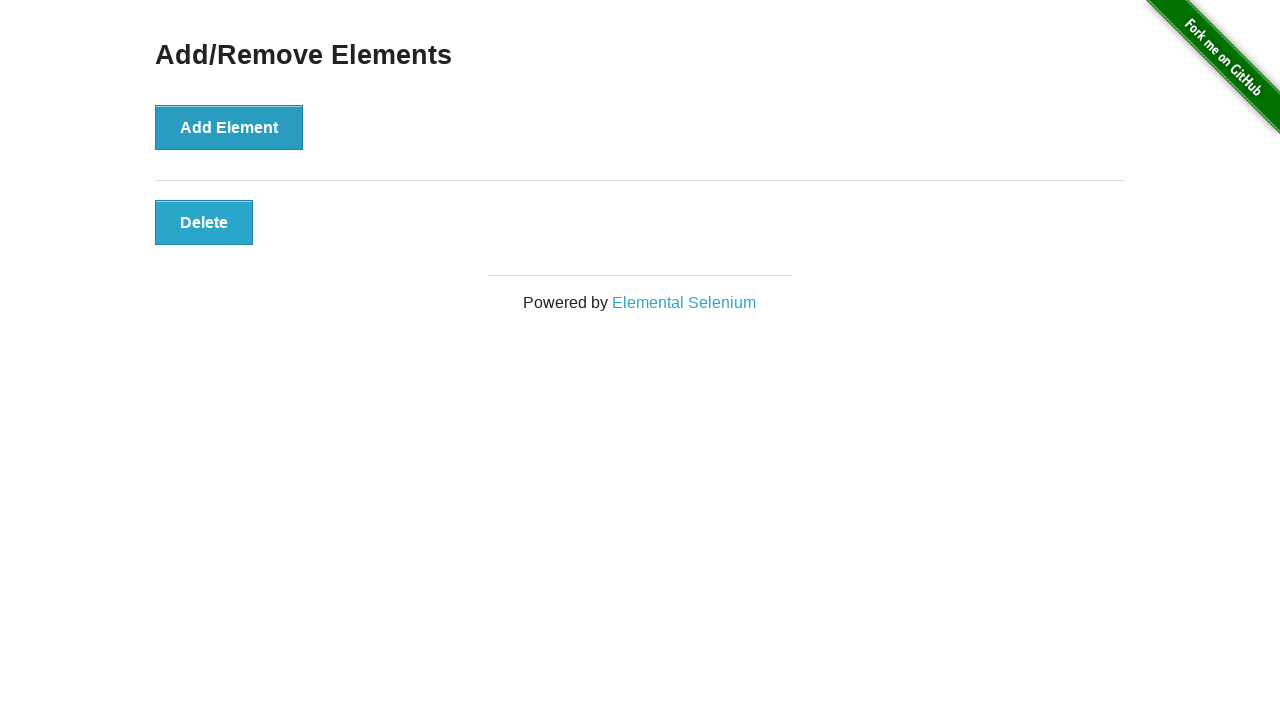

Clicked Add Element button (iteration 2/100) at (229, 127) on button:has-text('Add Element')
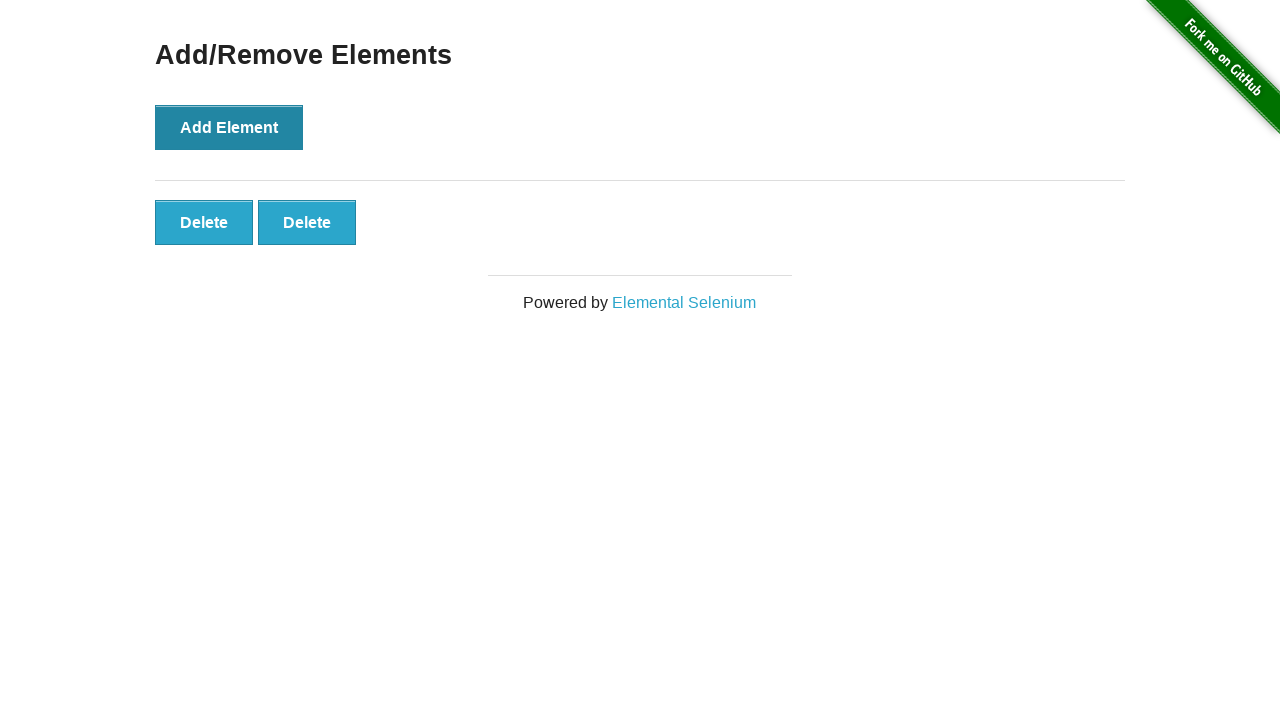

Clicked Add Element button (iteration 3/100) at (229, 127) on button:has-text('Add Element')
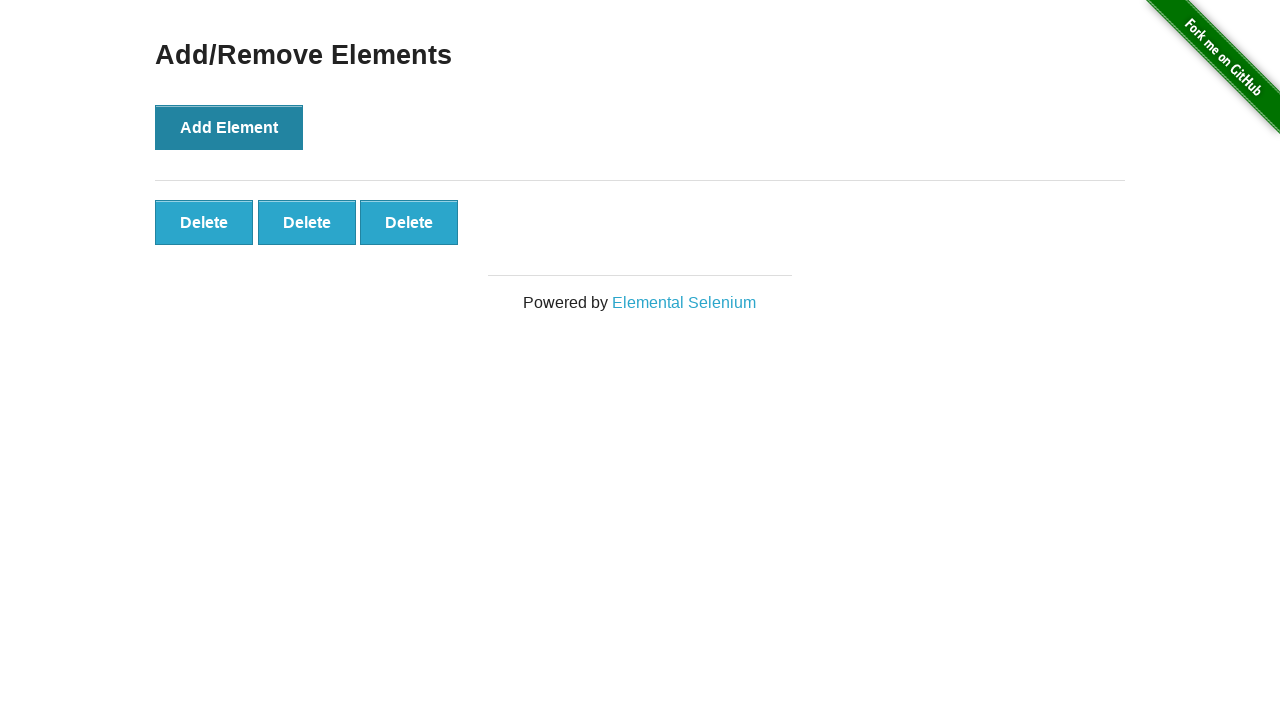

Clicked Add Element button (iteration 4/100) at (229, 127) on button:has-text('Add Element')
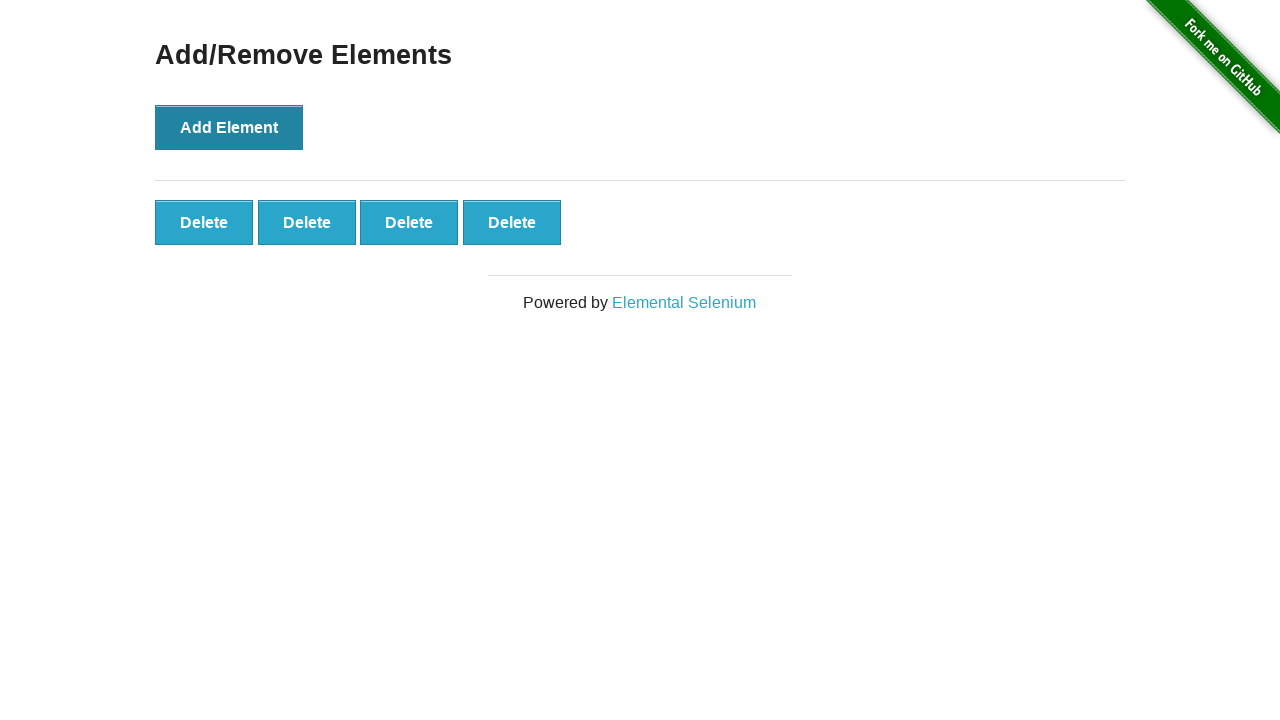

Clicked Add Element button (iteration 5/100) at (229, 127) on button:has-text('Add Element')
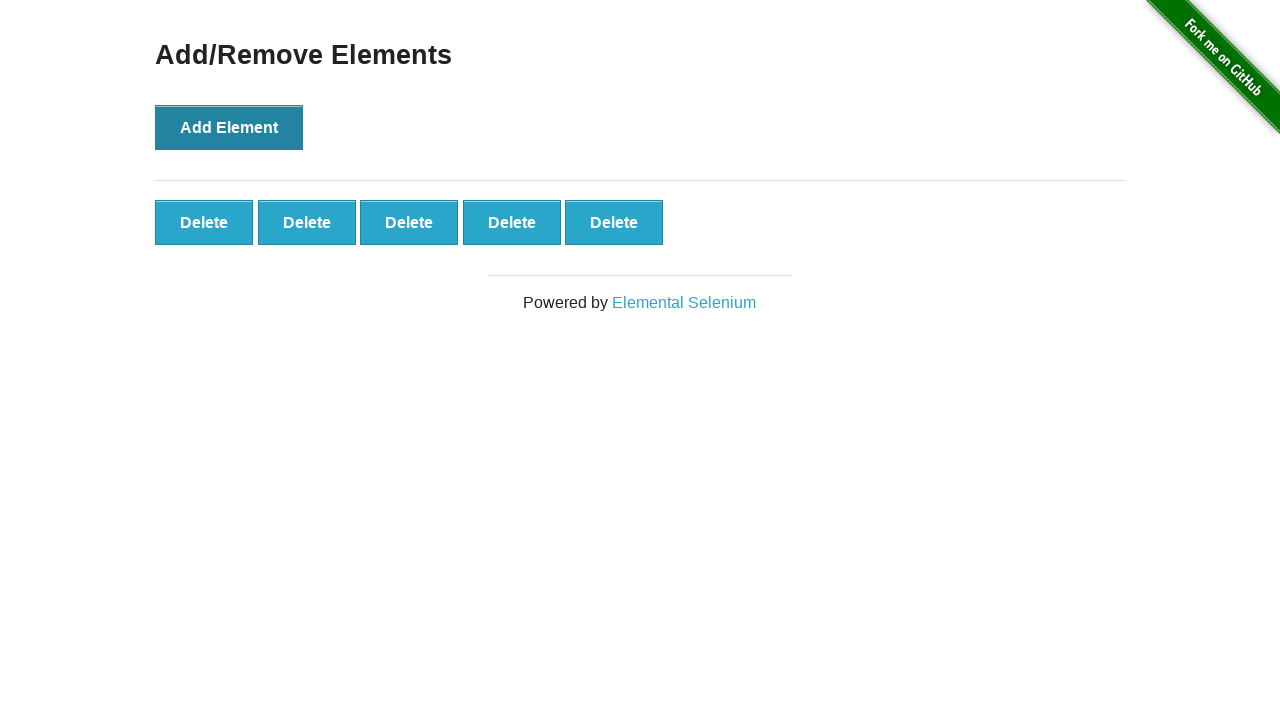

Clicked Add Element button (iteration 6/100) at (229, 127) on button:has-text('Add Element')
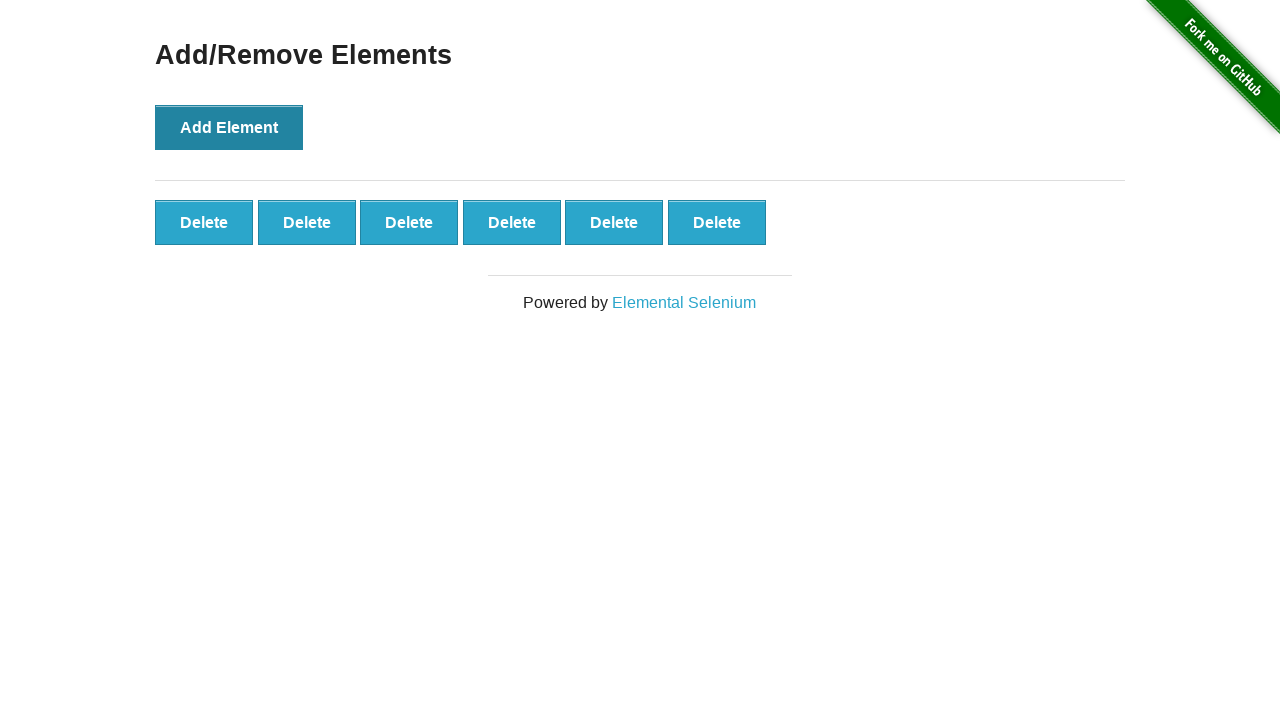

Clicked Add Element button (iteration 7/100) at (229, 127) on button:has-text('Add Element')
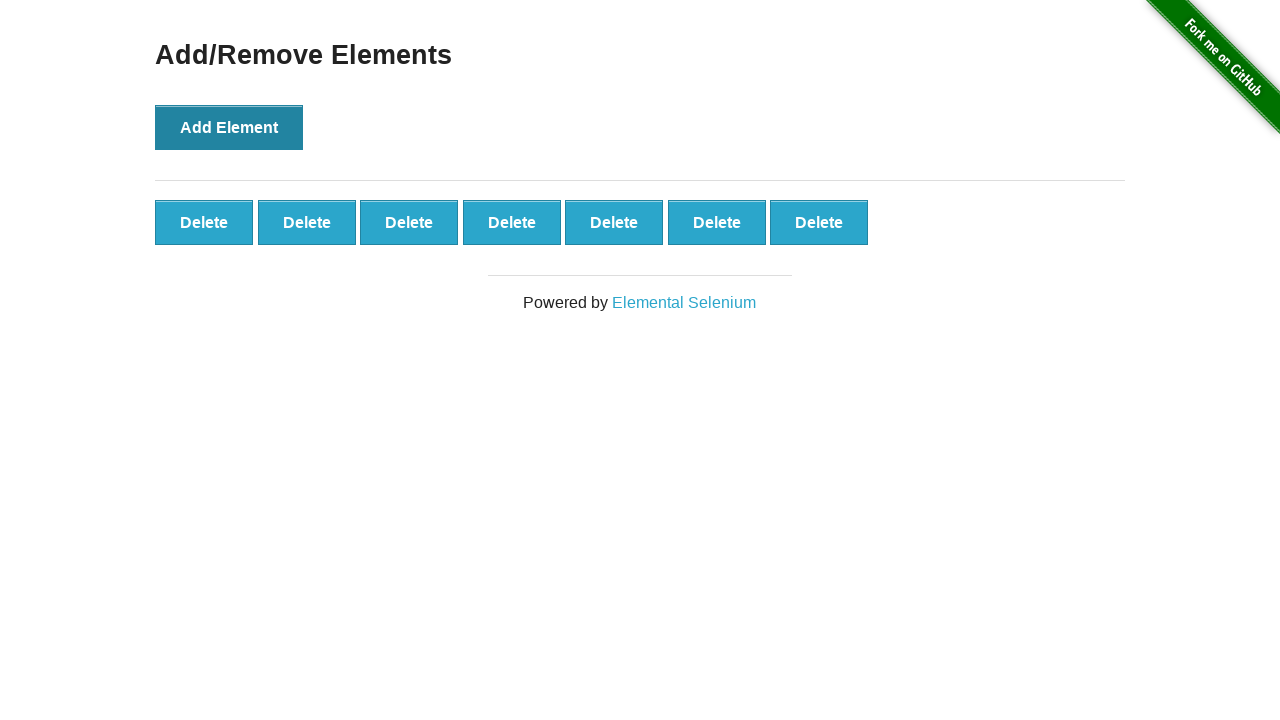

Clicked Add Element button (iteration 8/100) at (229, 127) on button:has-text('Add Element')
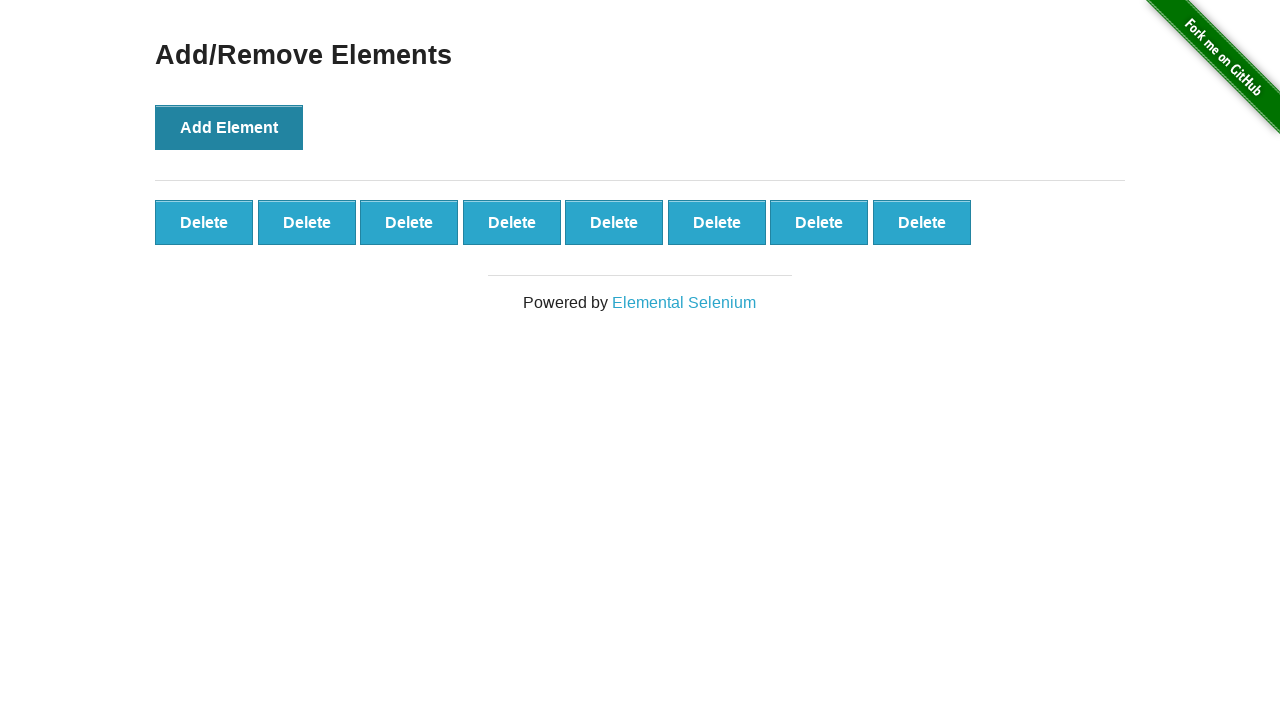

Clicked Add Element button (iteration 9/100) at (229, 127) on button:has-text('Add Element')
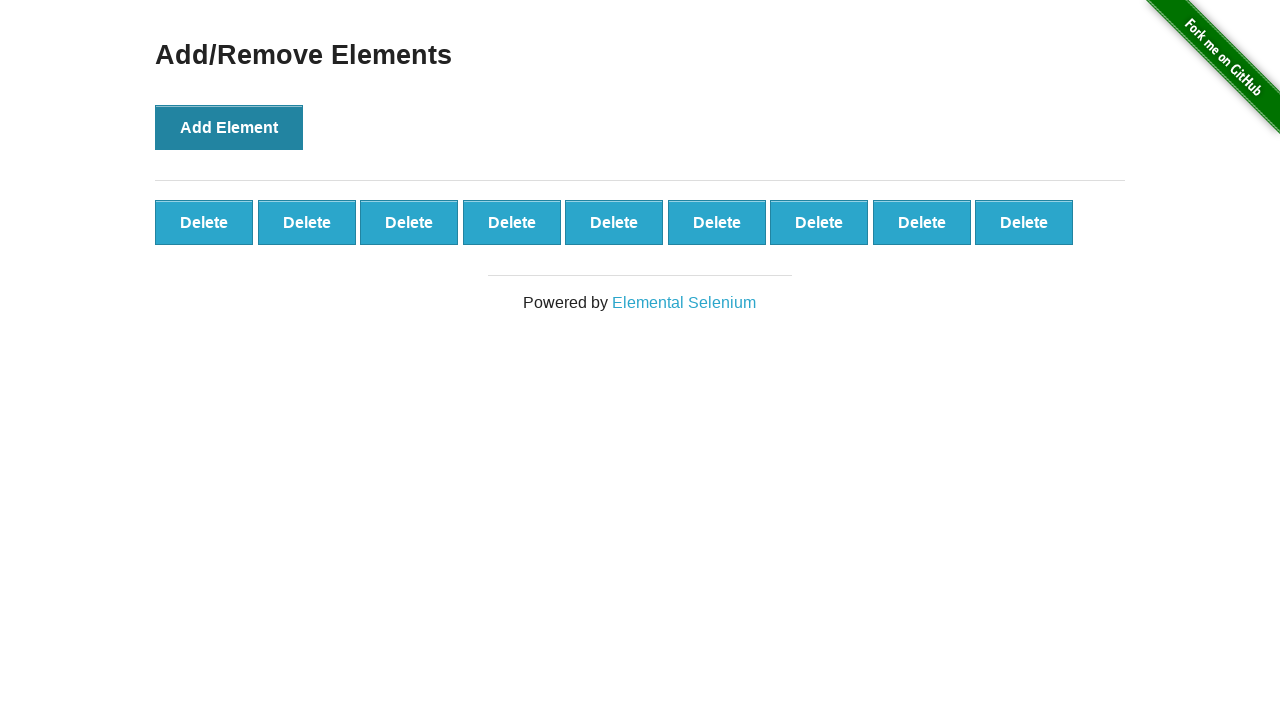

Clicked Add Element button (iteration 10/100) at (229, 127) on button:has-text('Add Element')
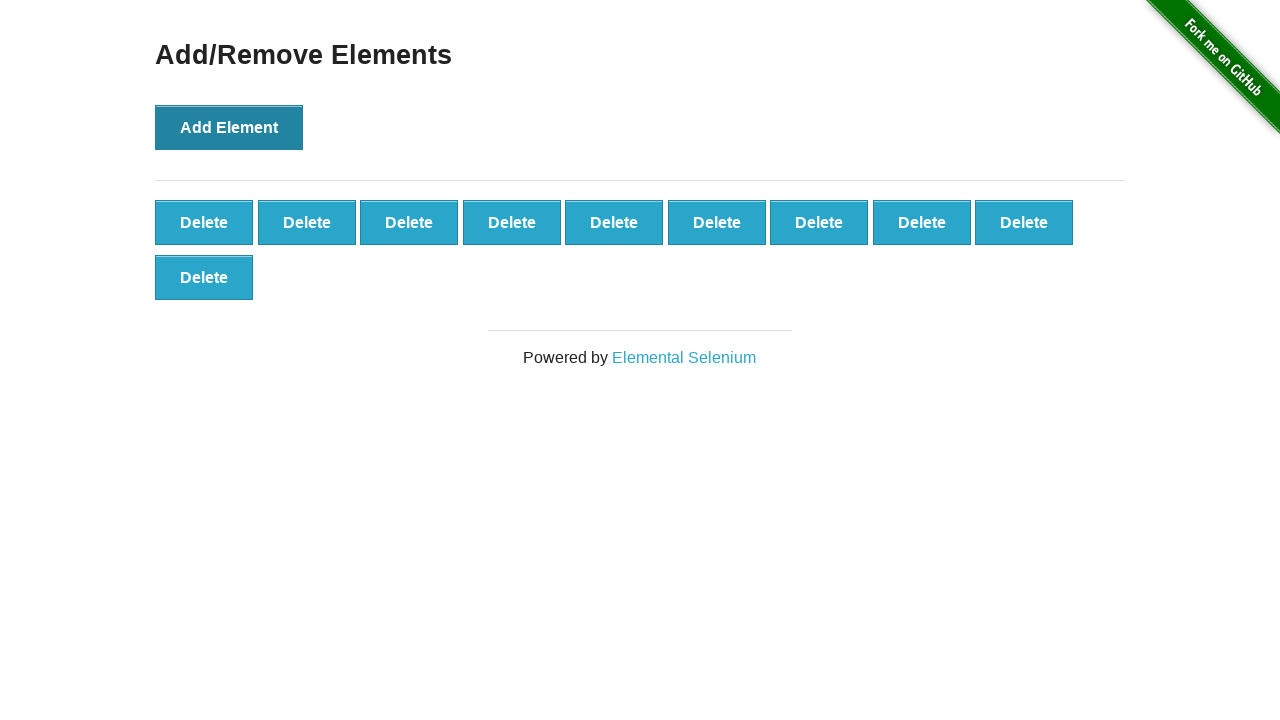

Clicked Add Element button (iteration 11/100) at (229, 127) on button:has-text('Add Element')
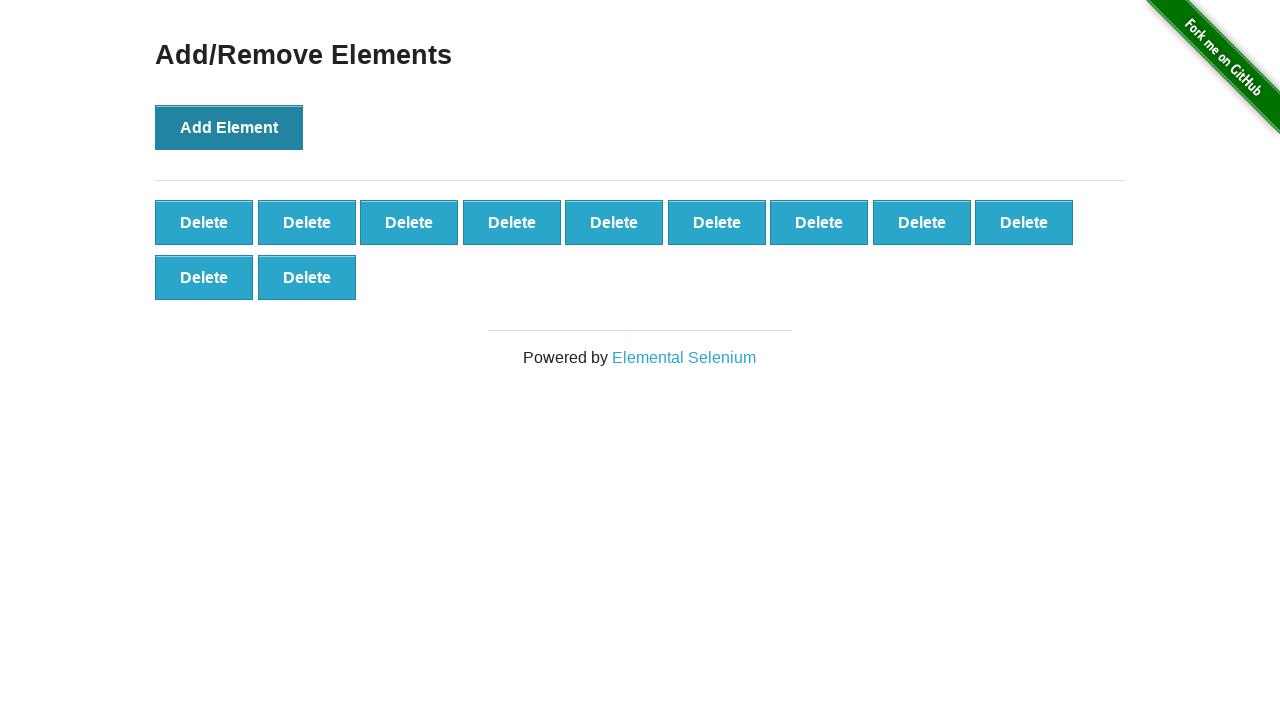

Clicked Add Element button (iteration 12/100) at (229, 127) on button:has-text('Add Element')
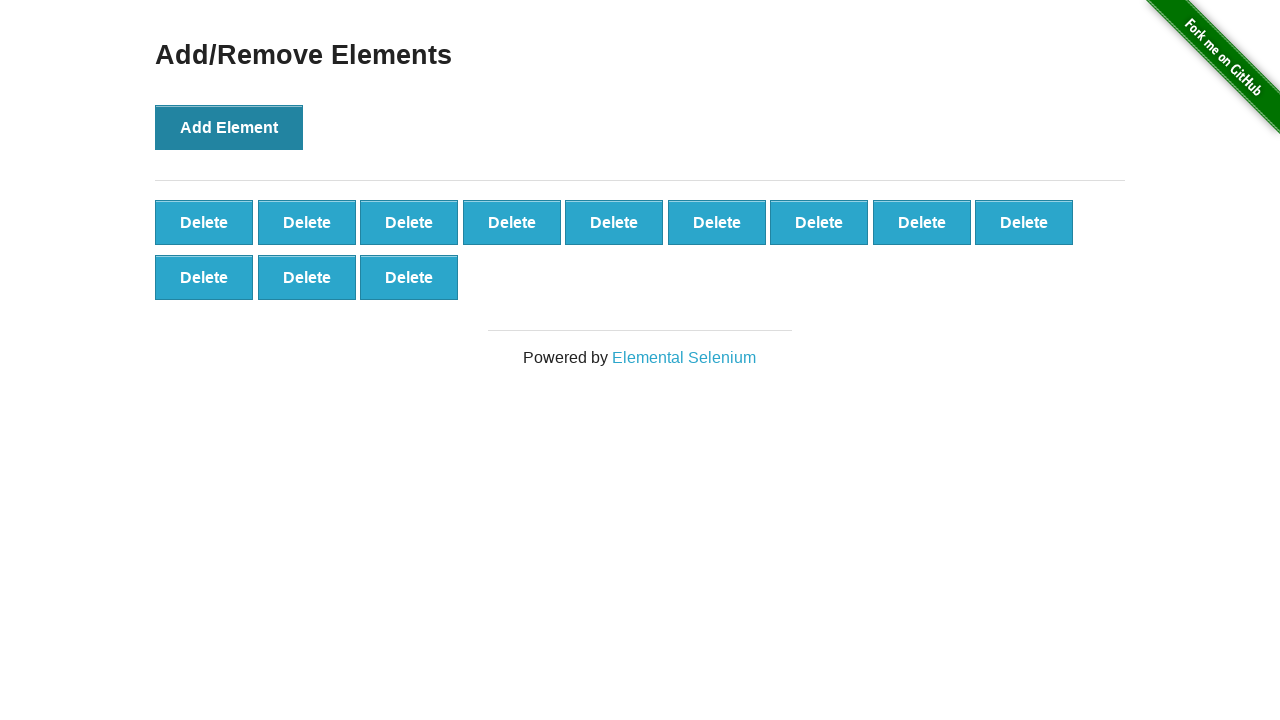

Clicked Add Element button (iteration 13/100) at (229, 127) on button:has-text('Add Element')
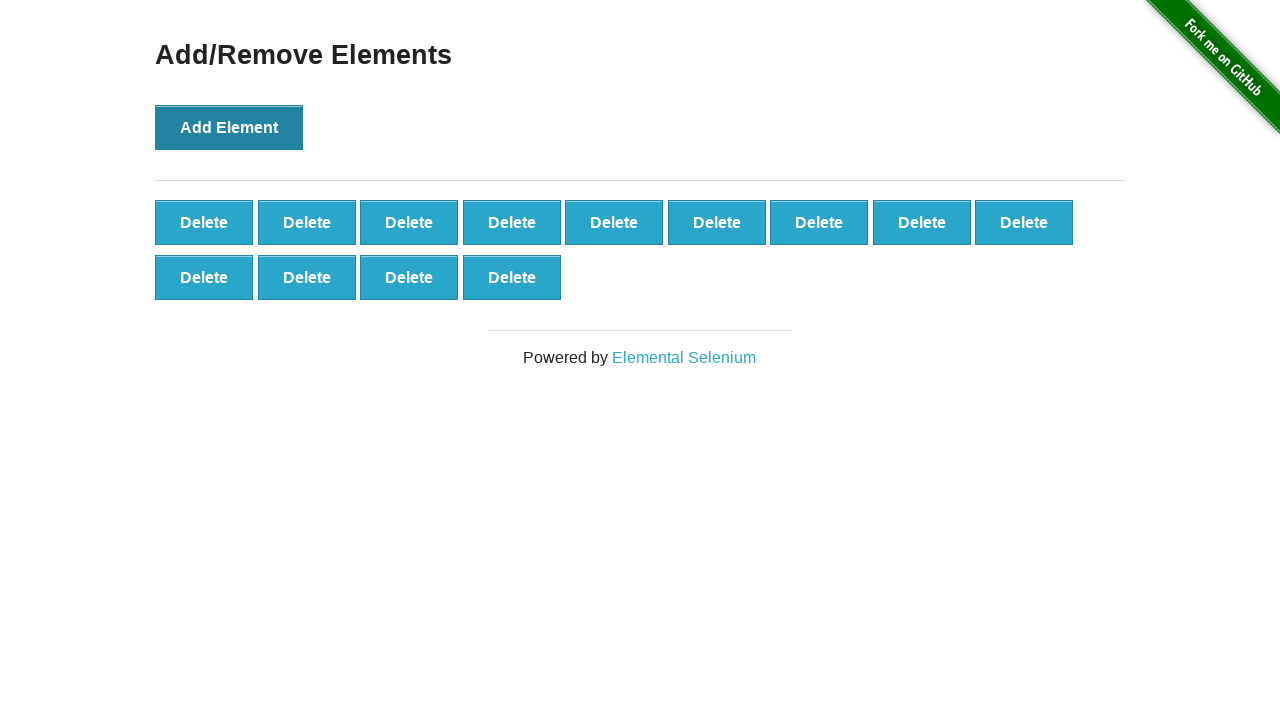

Clicked Add Element button (iteration 14/100) at (229, 127) on button:has-text('Add Element')
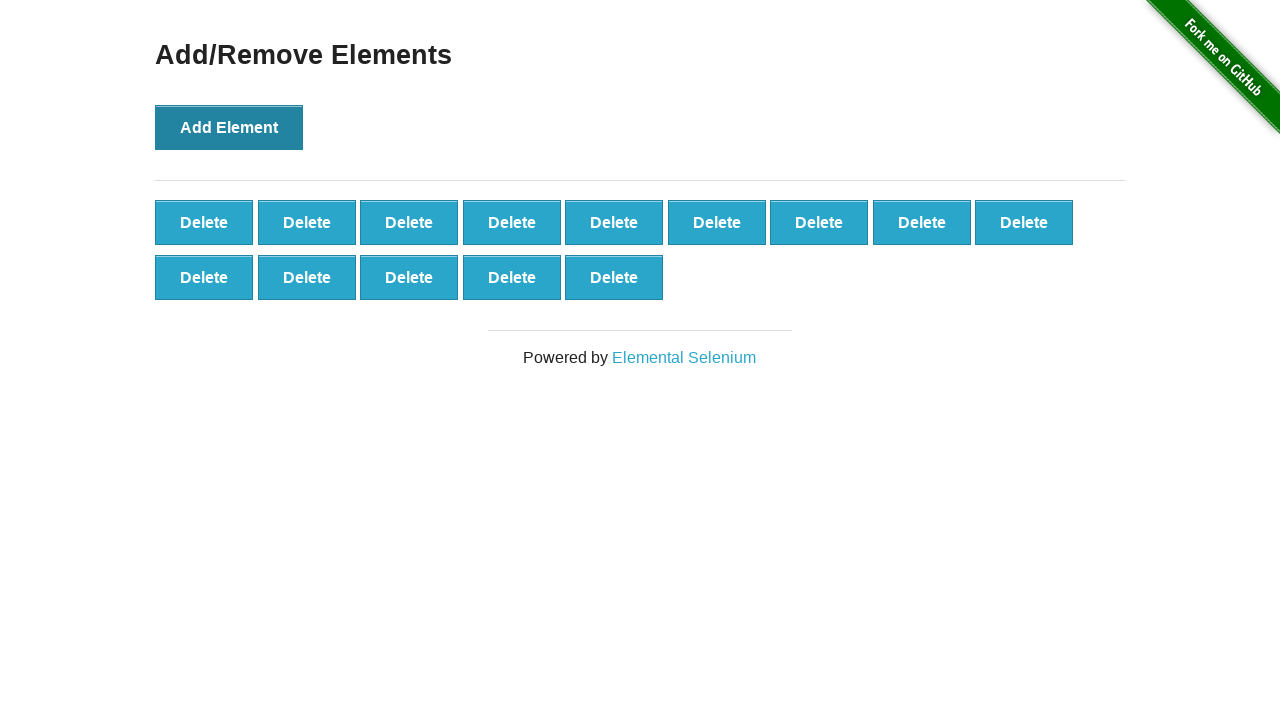

Clicked Add Element button (iteration 15/100) at (229, 127) on button:has-text('Add Element')
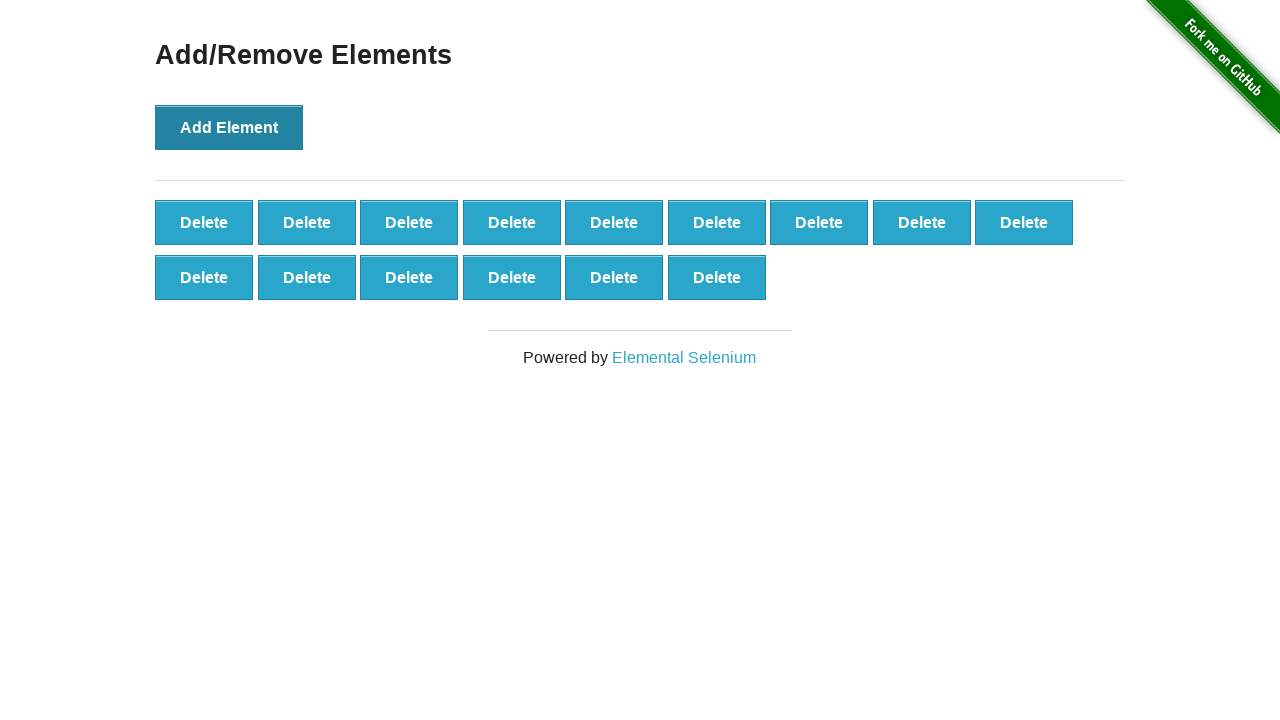

Clicked Add Element button (iteration 16/100) at (229, 127) on button:has-text('Add Element')
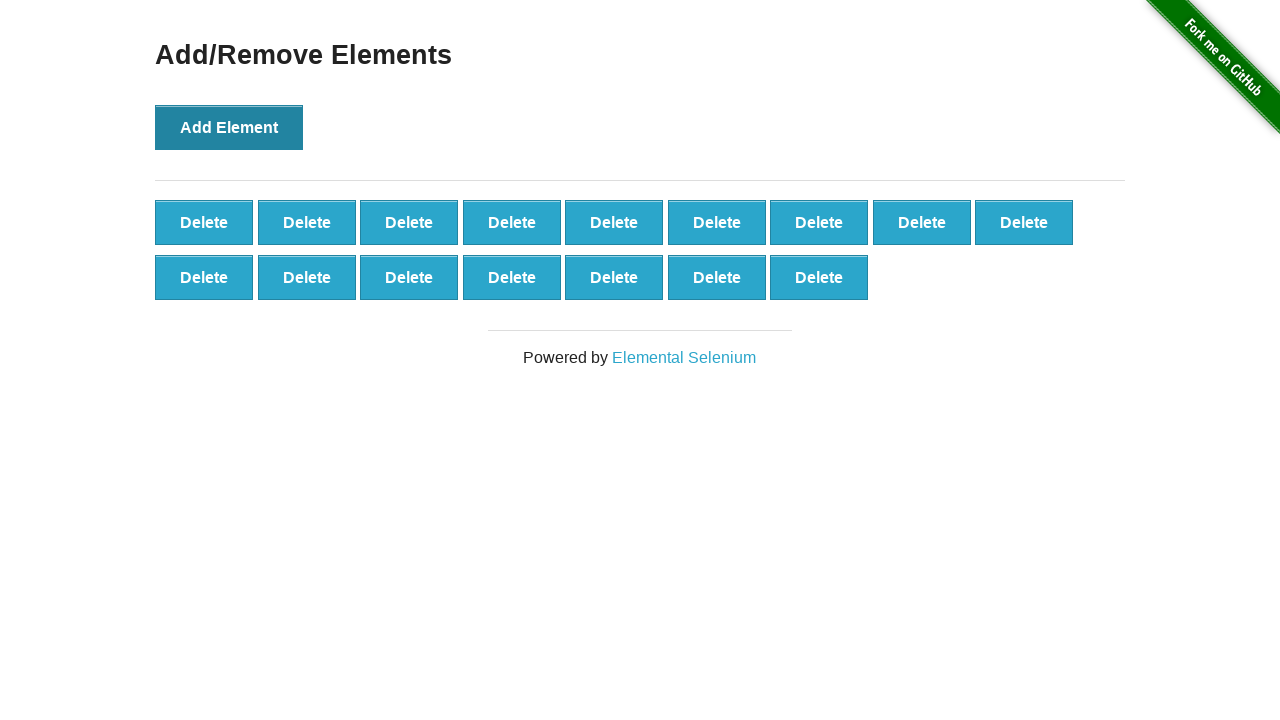

Clicked Add Element button (iteration 17/100) at (229, 127) on button:has-text('Add Element')
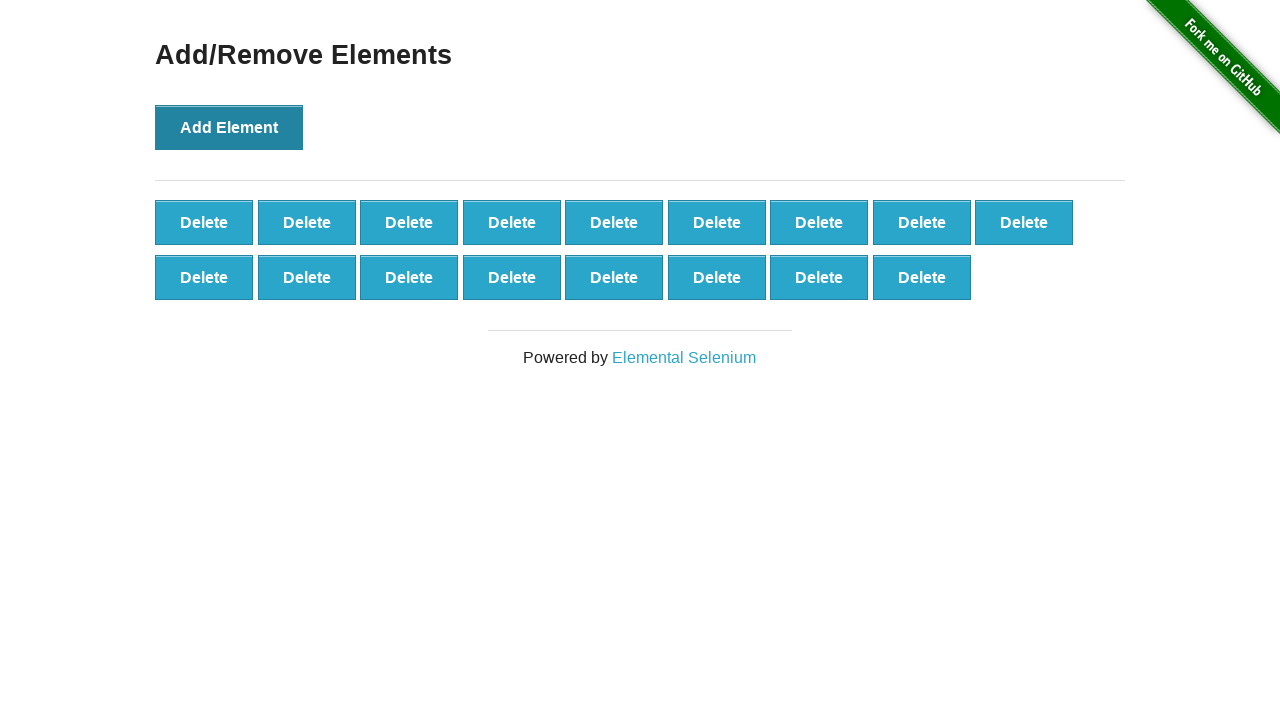

Clicked Add Element button (iteration 18/100) at (229, 127) on button:has-text('Add Element')
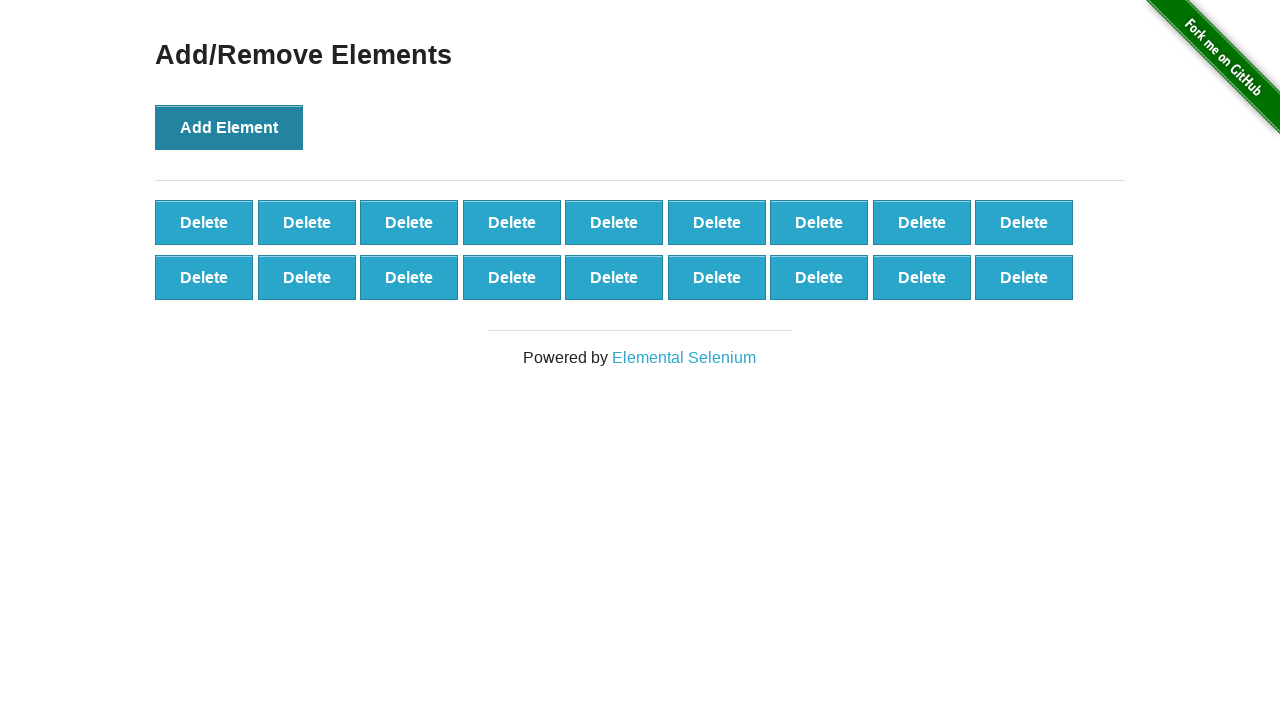

Clicked Add Element button (iteration 19/100) at (229, 127) on button:has-text('Add Element')
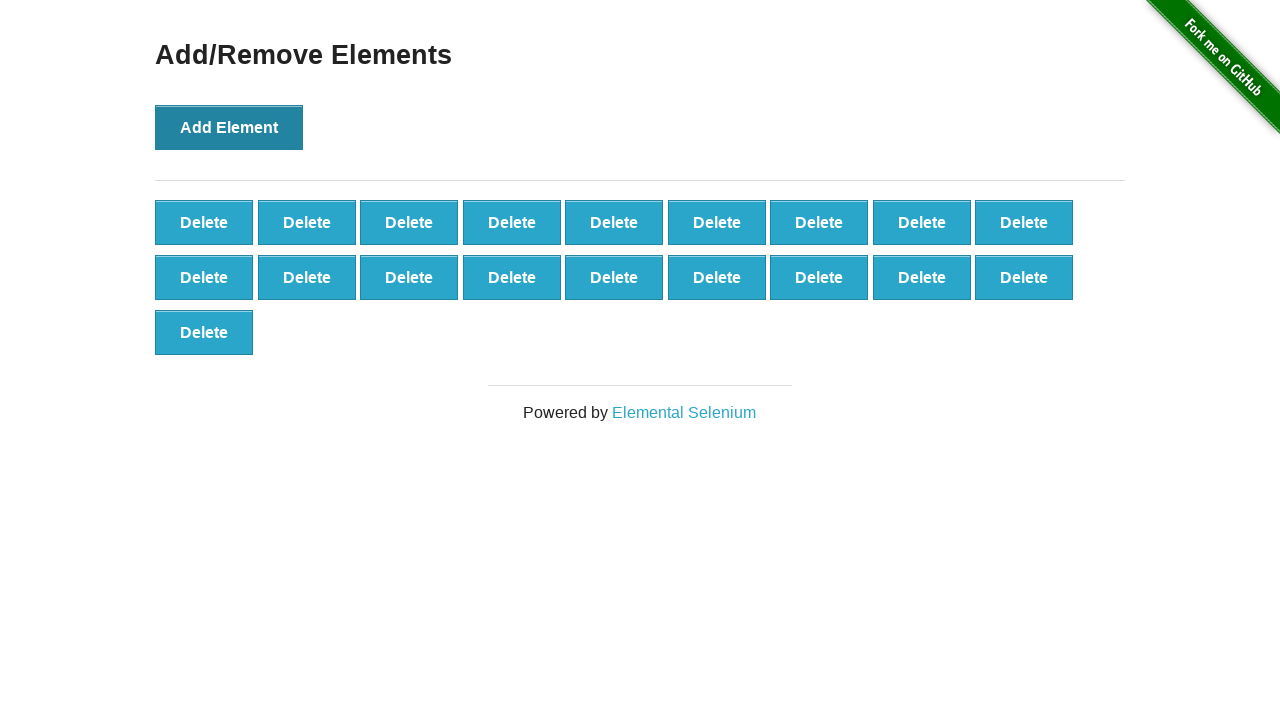

Clicked Add Element button (iteration 20/100) at (229, 127) on button:has-text('Add Element')
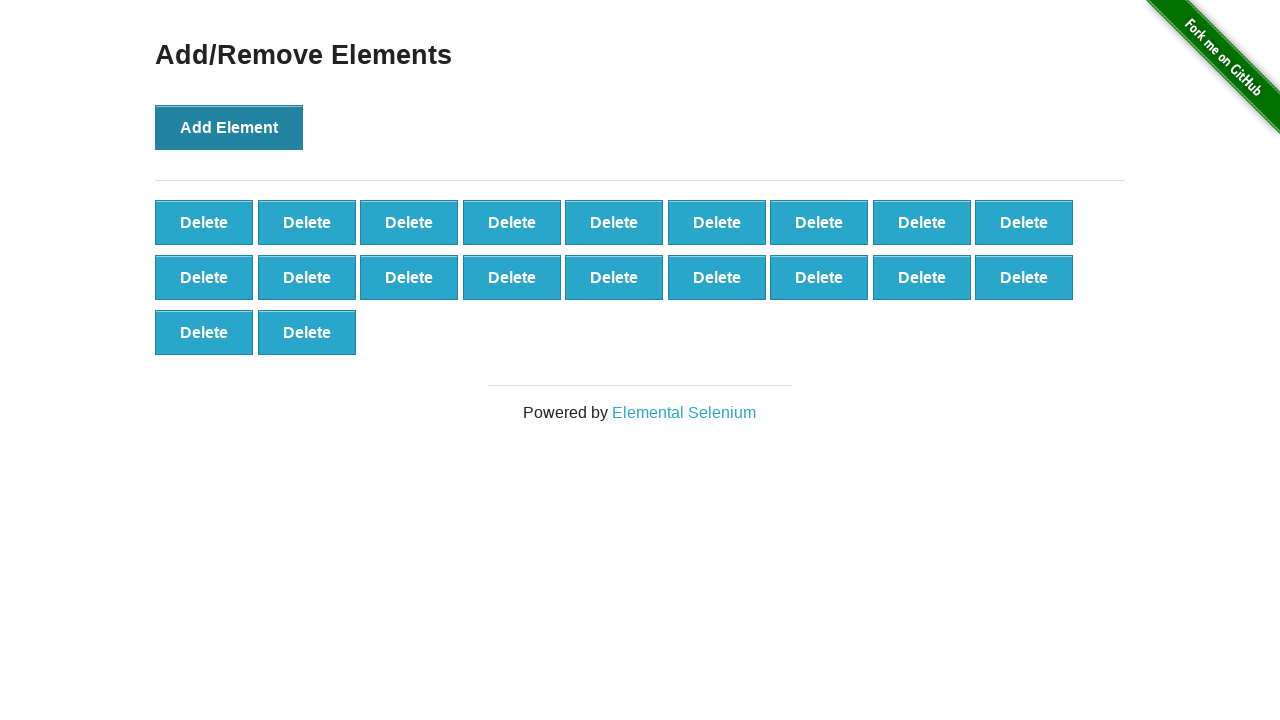

Clicked Add Element button (iteration 21/100) at (229, 127) on button:has-text('Add Element')
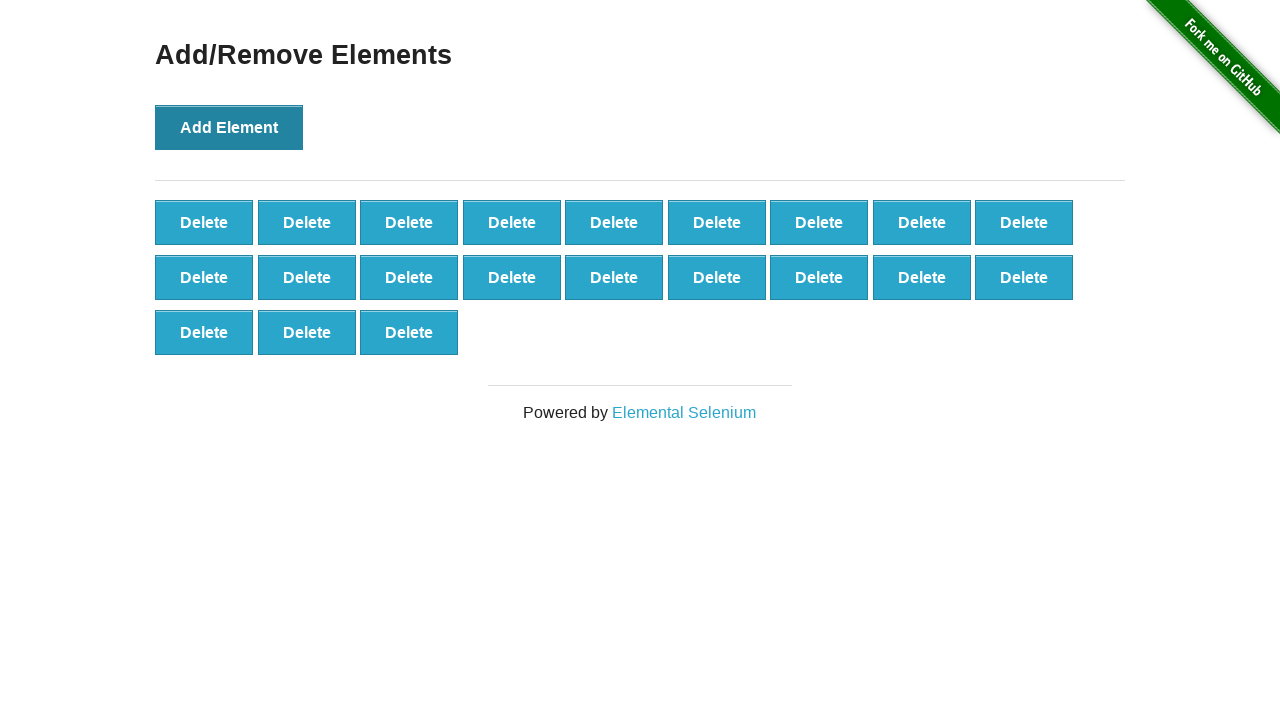

Clicked Add Element button (iteration 22/100) at (229, 127) on button:has-text('Add Element')
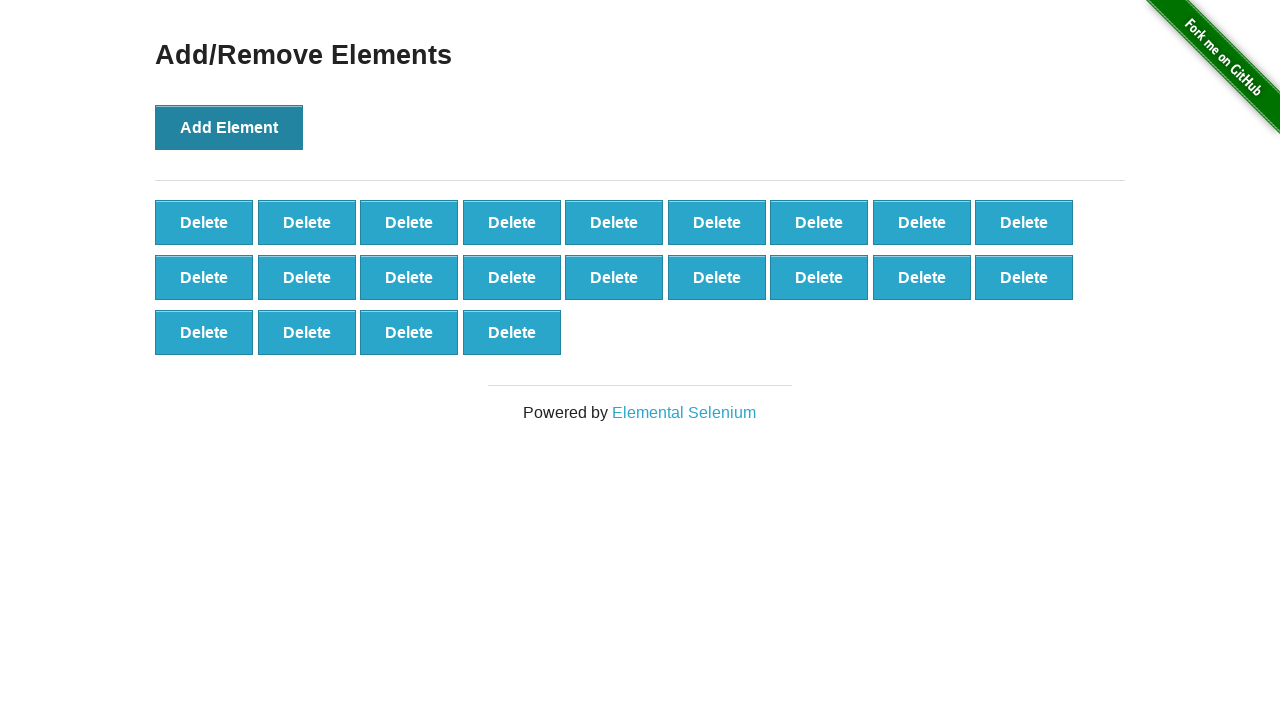

Clicked Add Element button (iteration 23/100) at (229, 127) on button:has-text('Add Element')
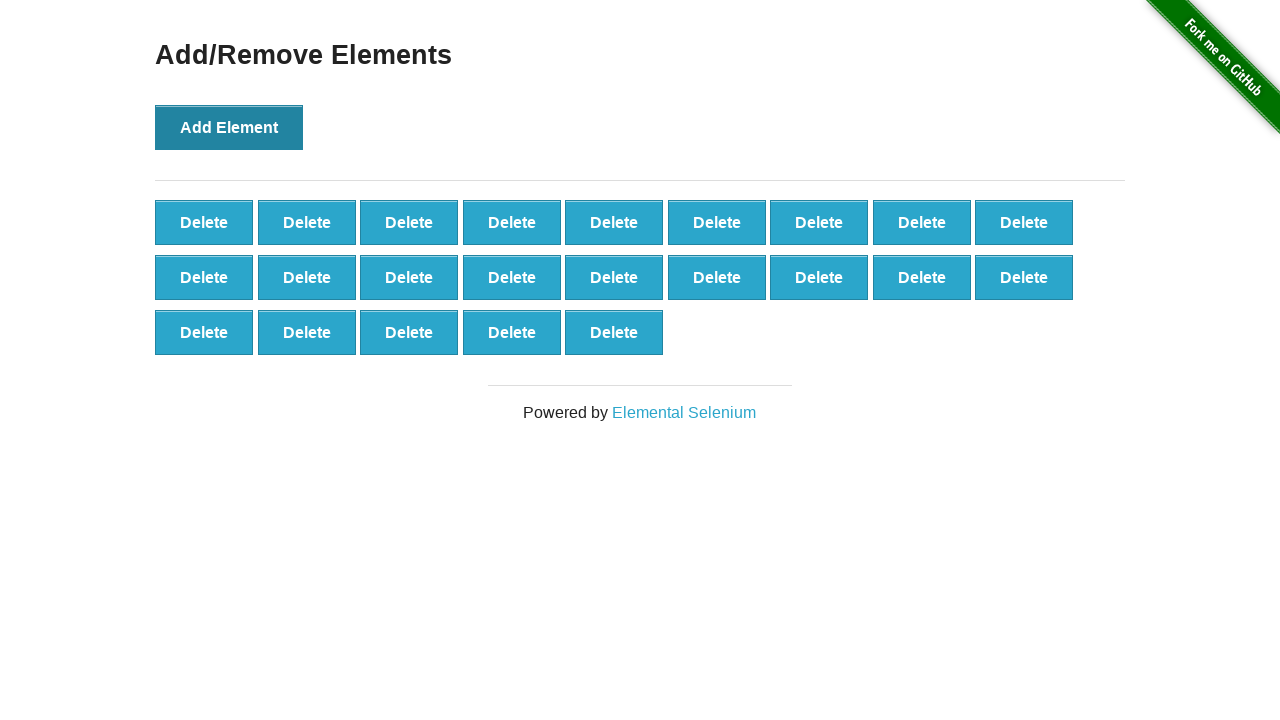

Clicked Add Element button (iteration 24/100) at (229, 127) on button:has-text('Add Element')
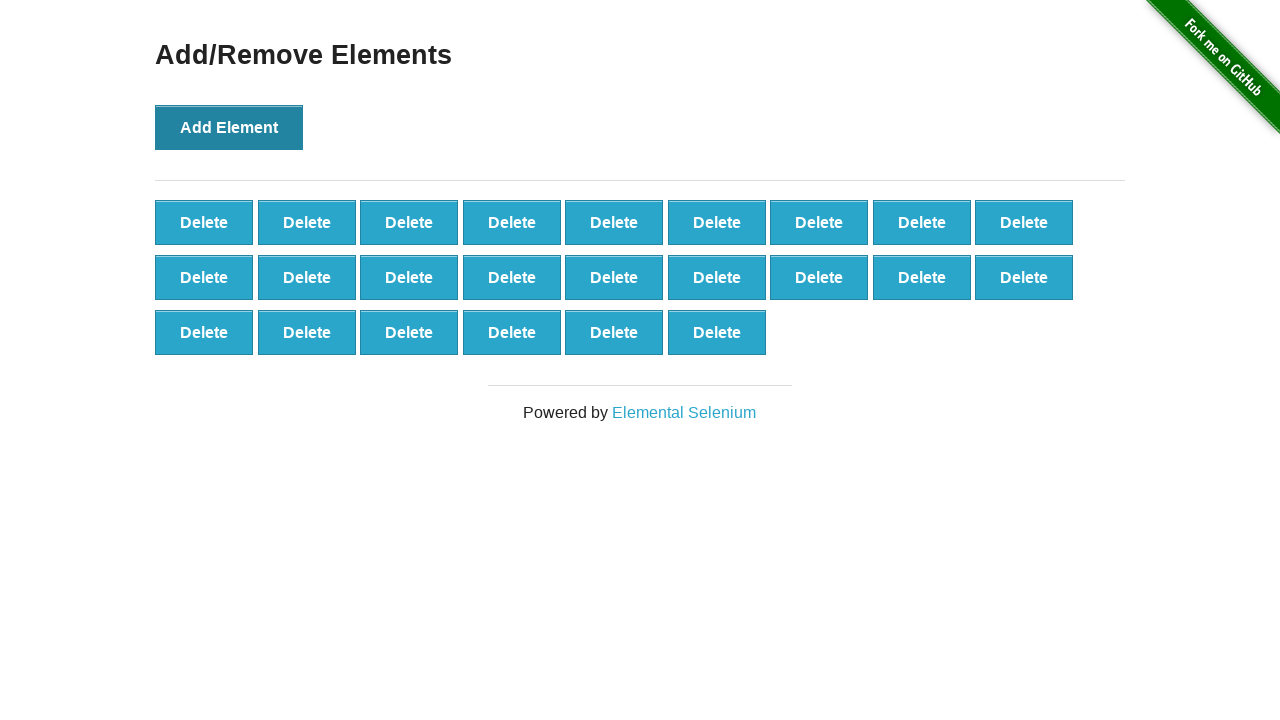

Clicked Add Element button (iteration 25/100) at (229, 127) on button:has-text('Add Element')
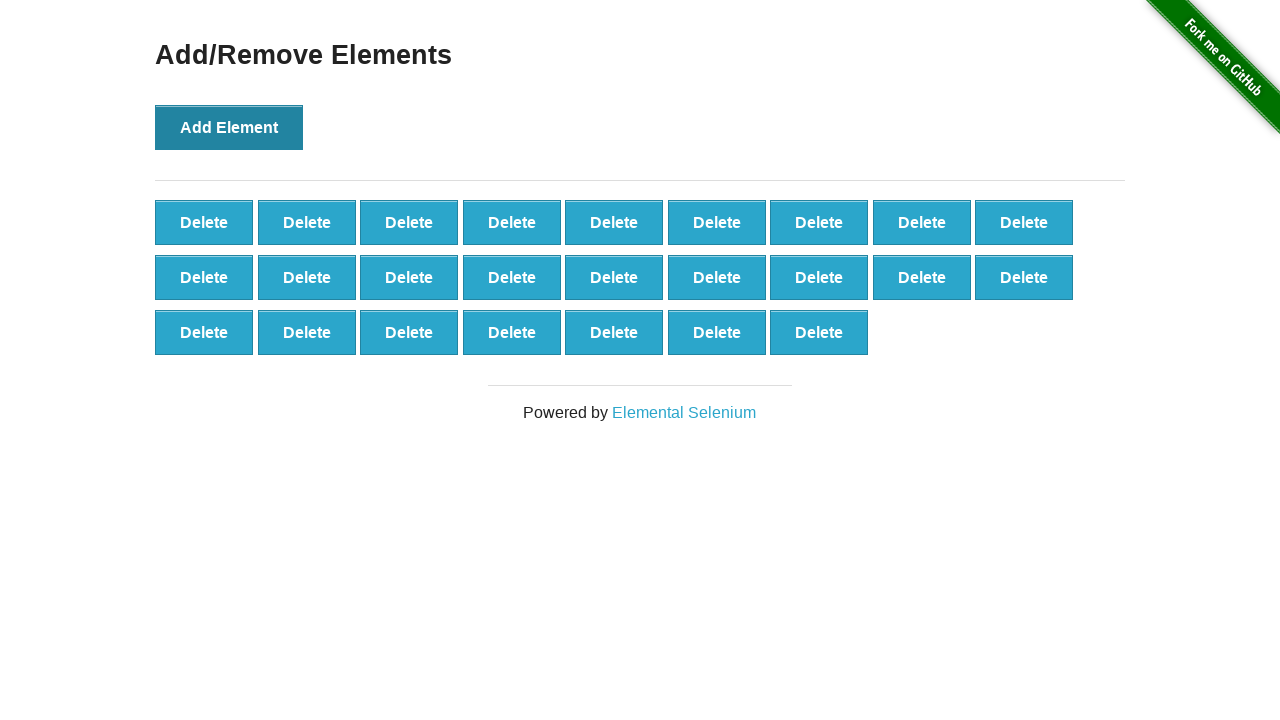

Clicked Add Element button (iteration 26/100) at (229, 127) on button:has-text('Add Element')
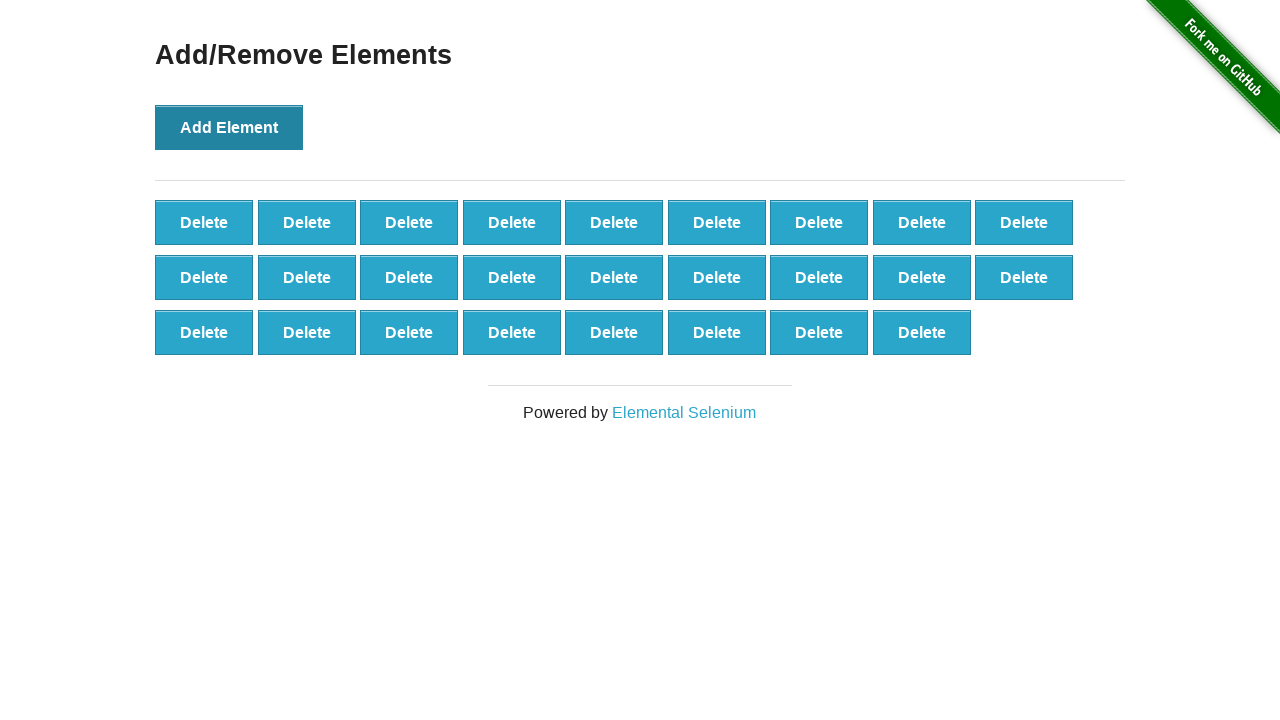

Clicked Add Element button (iteration 27/100) at (229, 127) on button:has-text('Add Element')
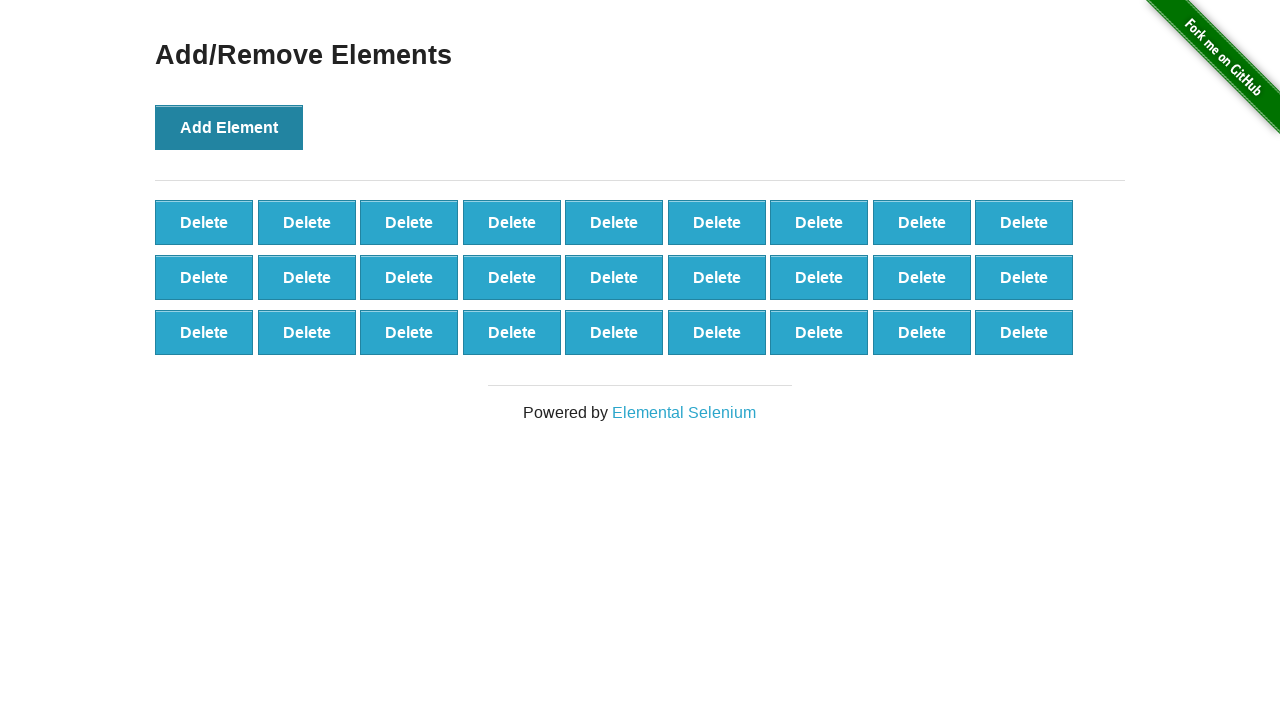

Clicked Add Element button (iteration 28/100) at (229, 127) on button:has-text('Add Element')
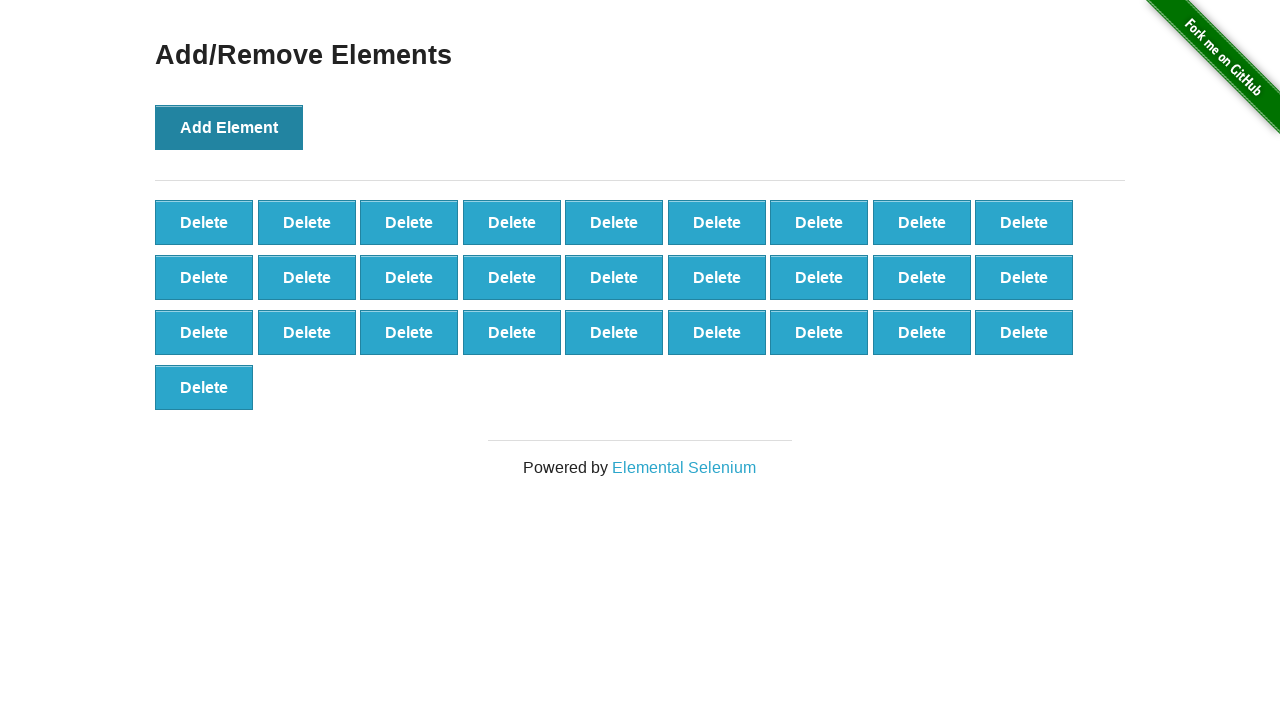

Clicked Add Element button (iteration 29/100) at (229, 127) on button:has-text('Add Element')
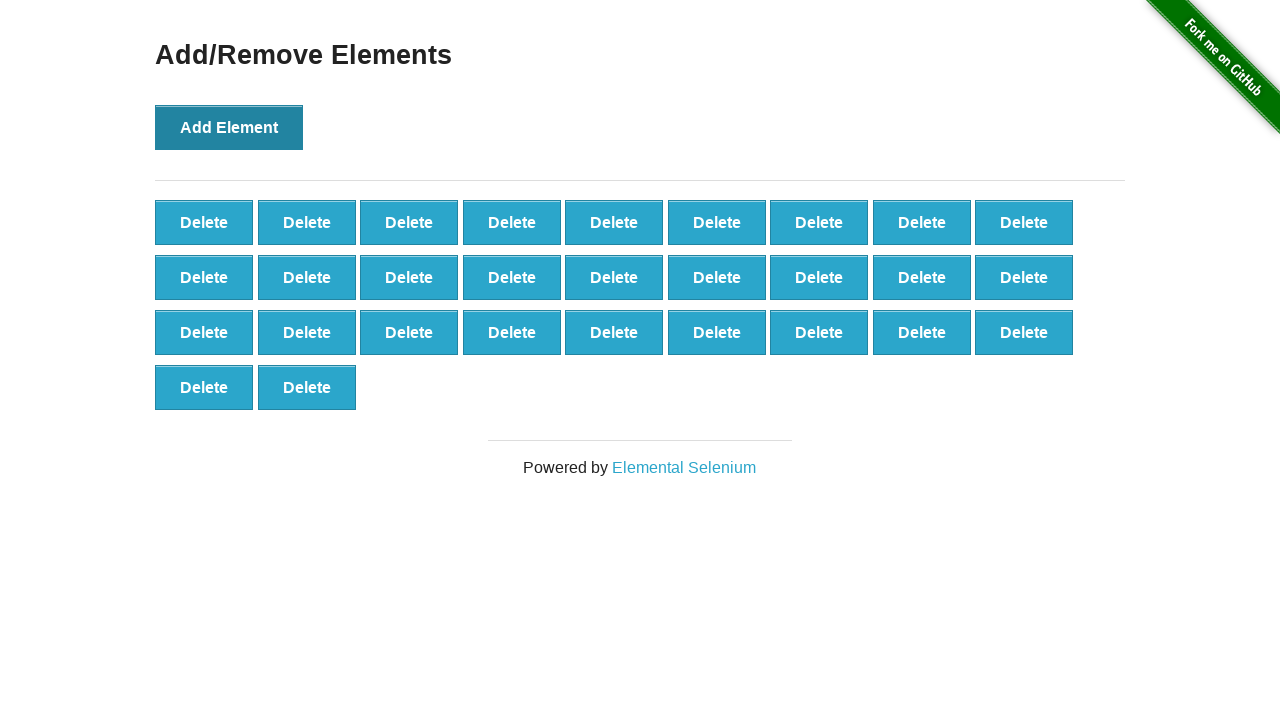

Clicked Add Element button (iteration 30/100) at (229, 127) on button:has-text('Add Element')
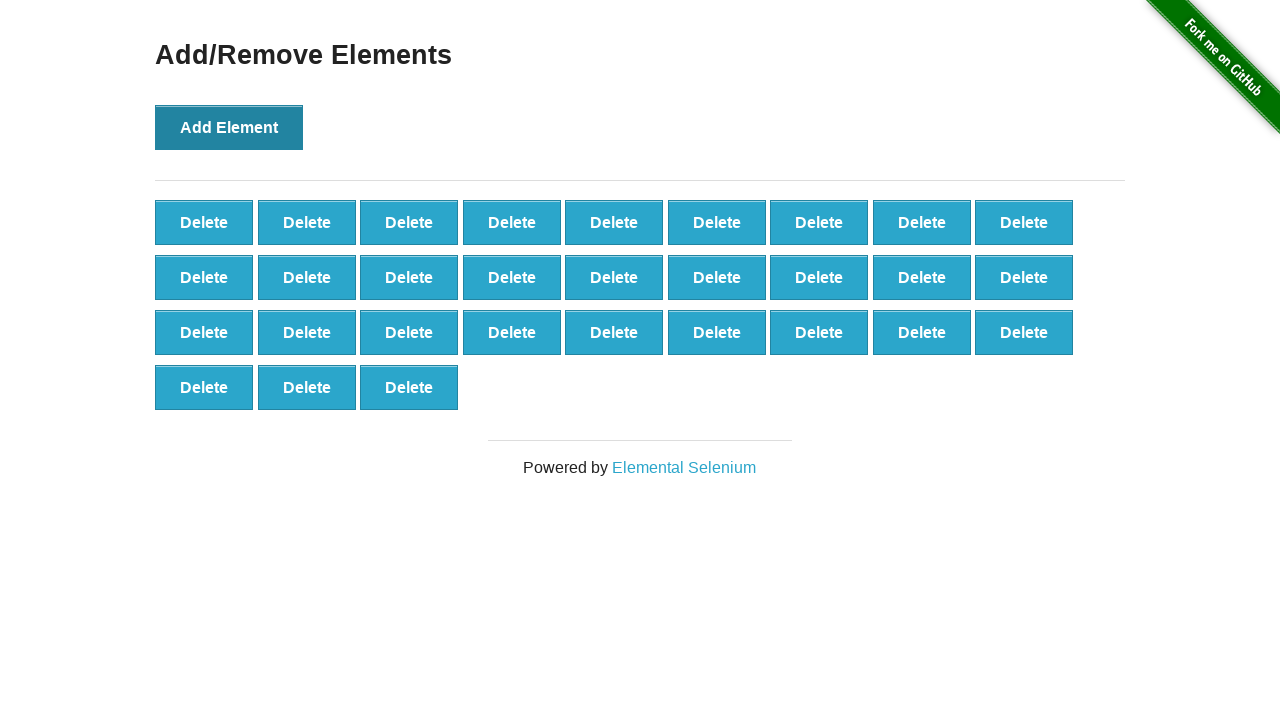

Clicked Add Element button (iteration 31/100) at (229, 127) on button:has-text('Add Element')
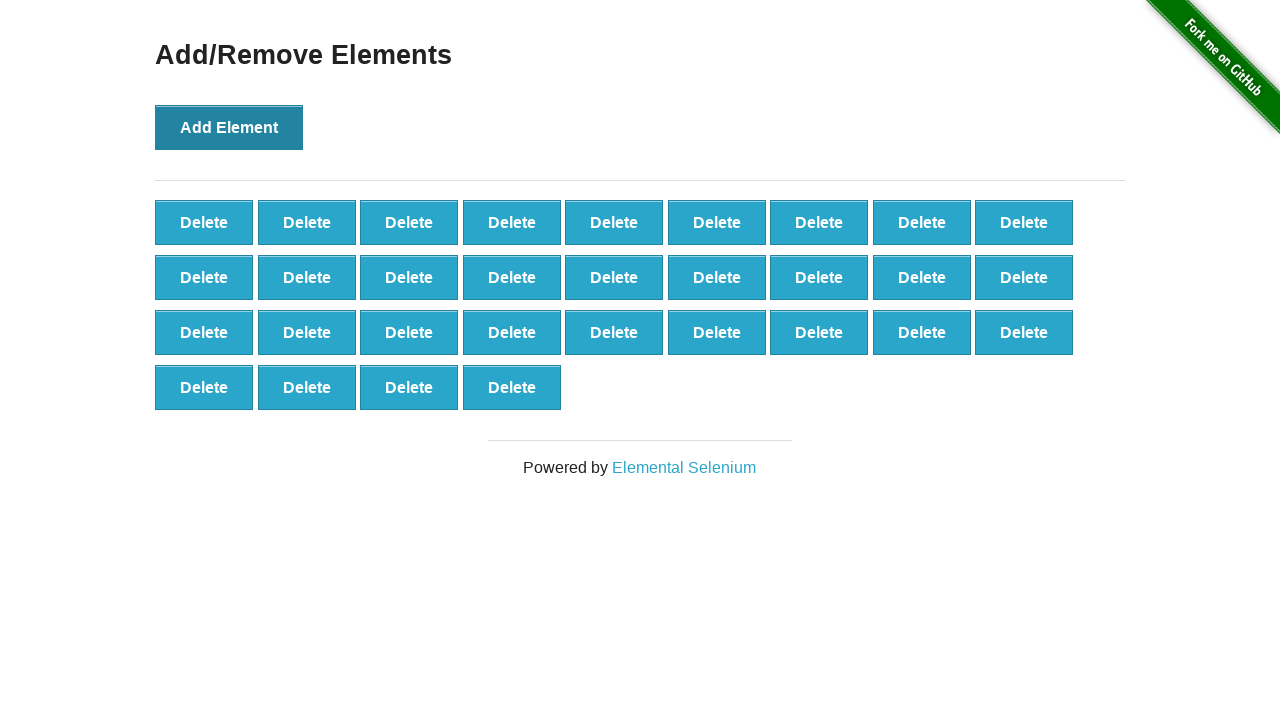

Clicked Add Element button (iteration 32/100) at (229, 127) on button:has-text('Add Element')
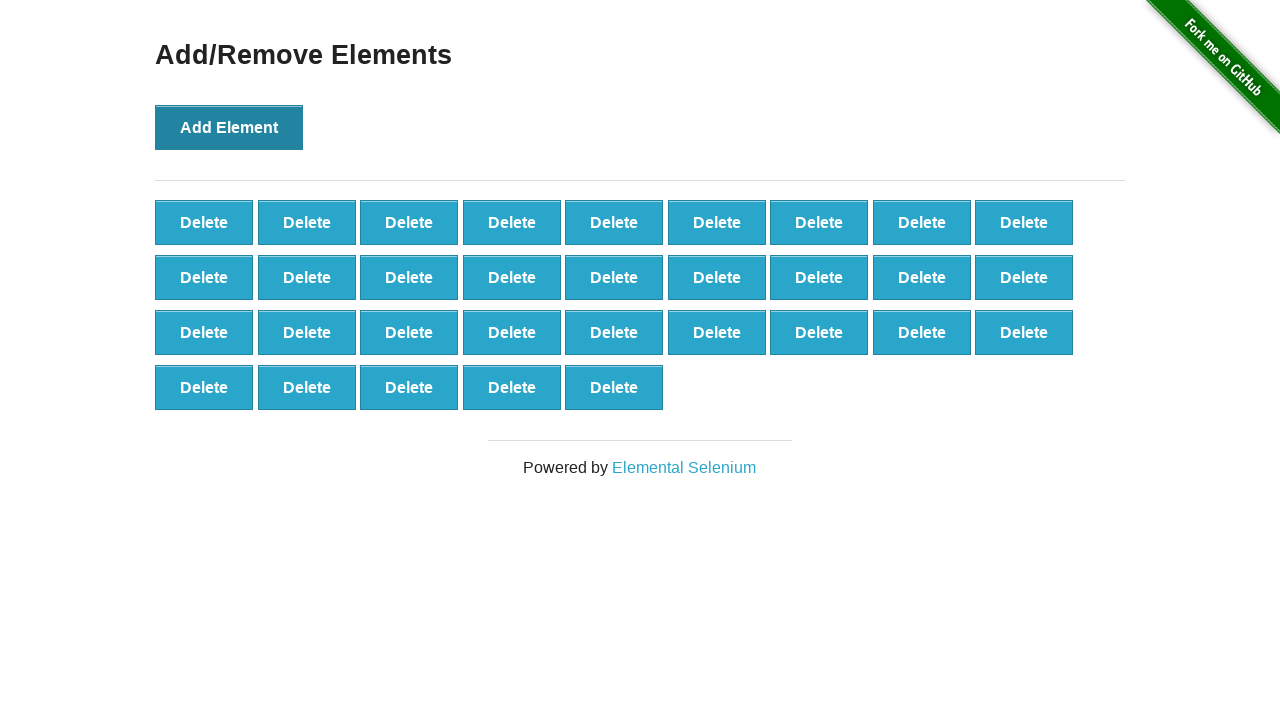

Clicked Add Element button (iteration 33/100) at (229, 127) on button:has-text('Add Element')
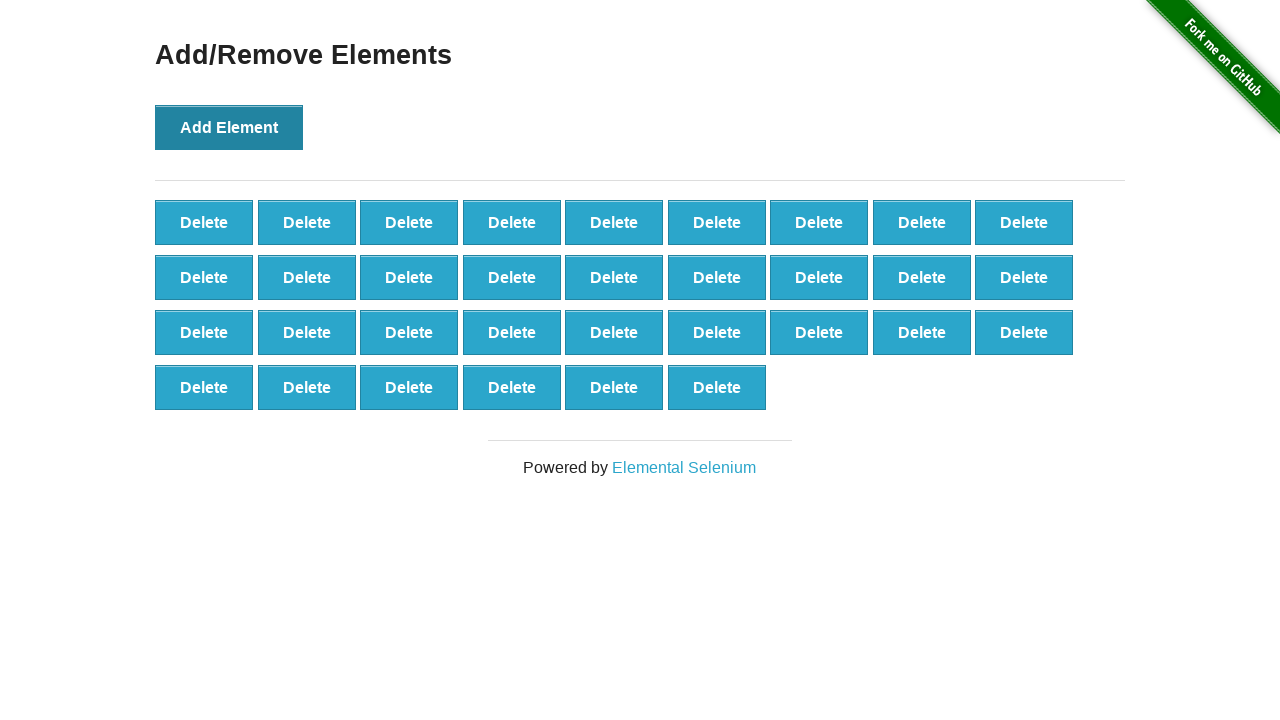

Clicked Add Element button (iteration 34/100) at (229, 127) on button:has-text('Add Element')
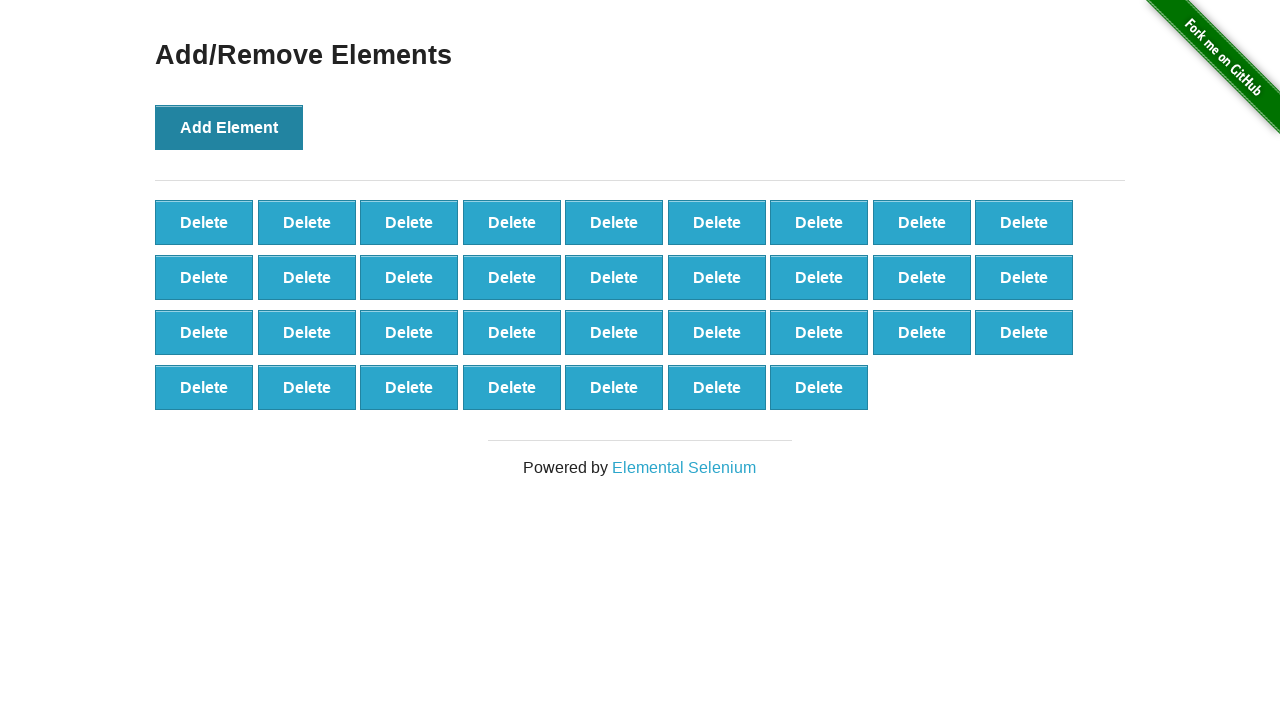

Clicked Add Element button (iteration 35/100) at (229, 127) on button:has-text('Add Element')
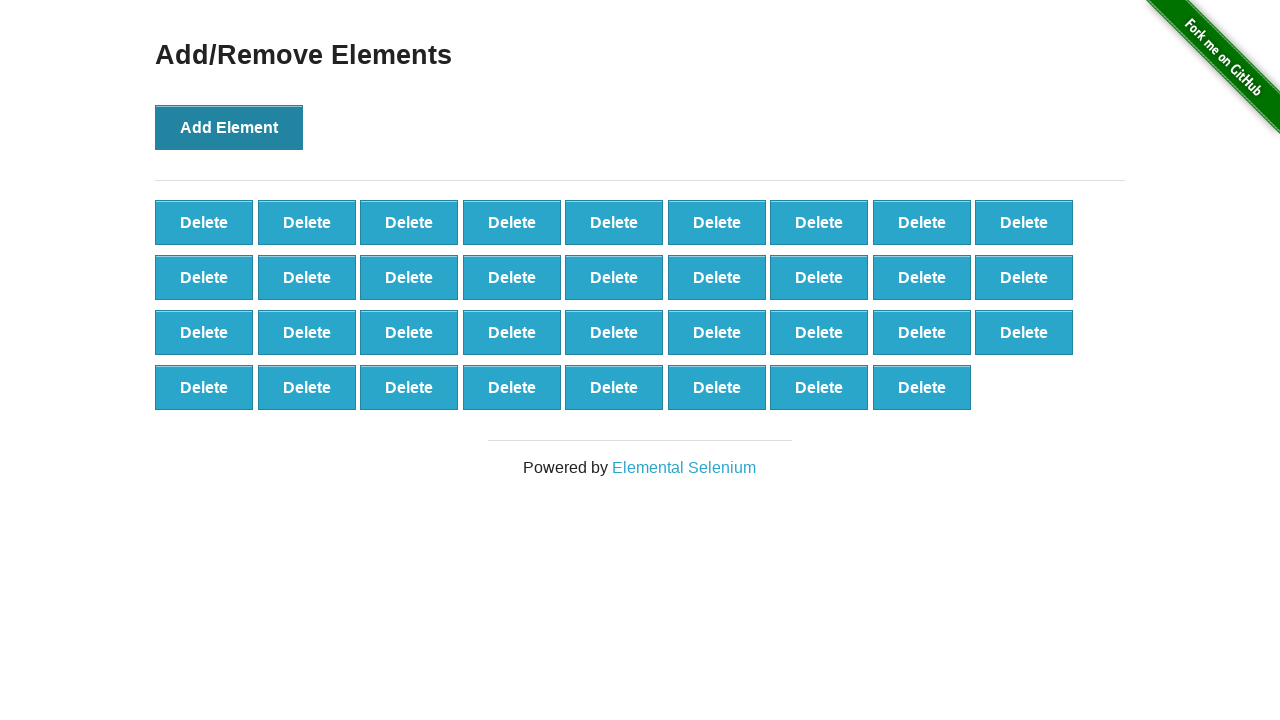

Clicked Add Element button (iteration 36/100) at (229, 127) on button:has-text('Add Element')
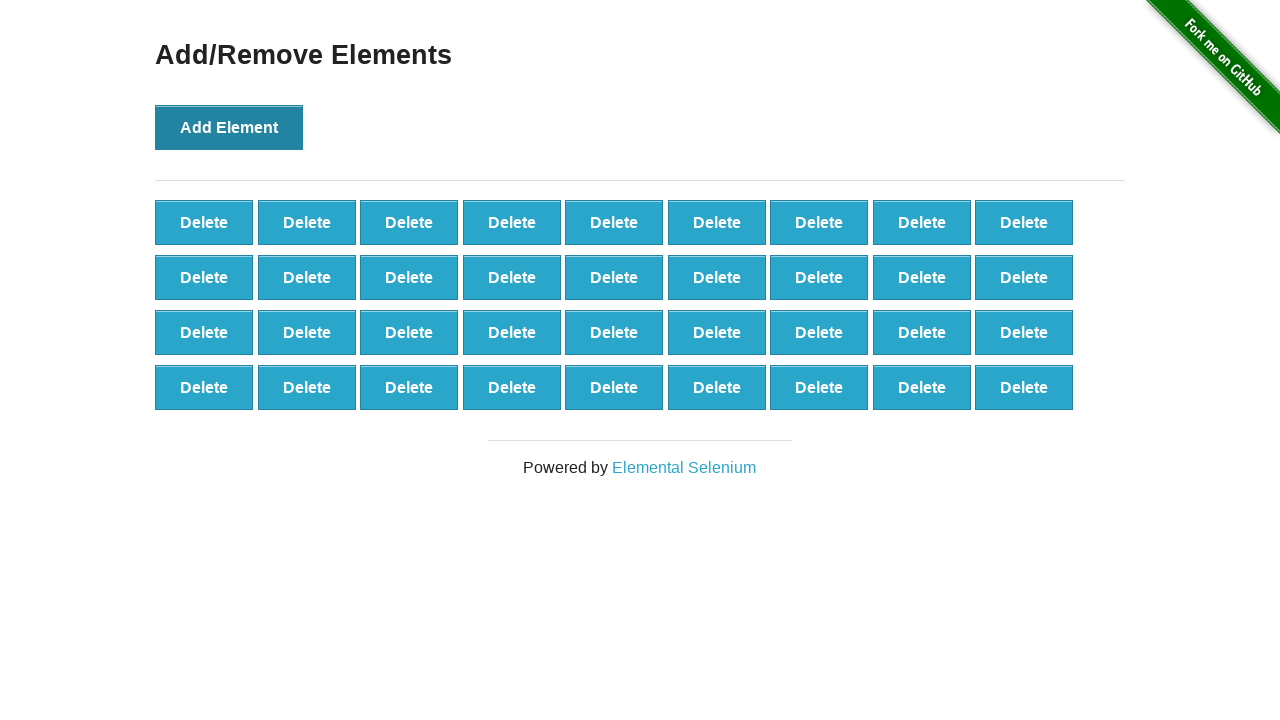

Clicked Add Element button (iteration 37/100) at (229, 127) on button:has-text('Add Element')
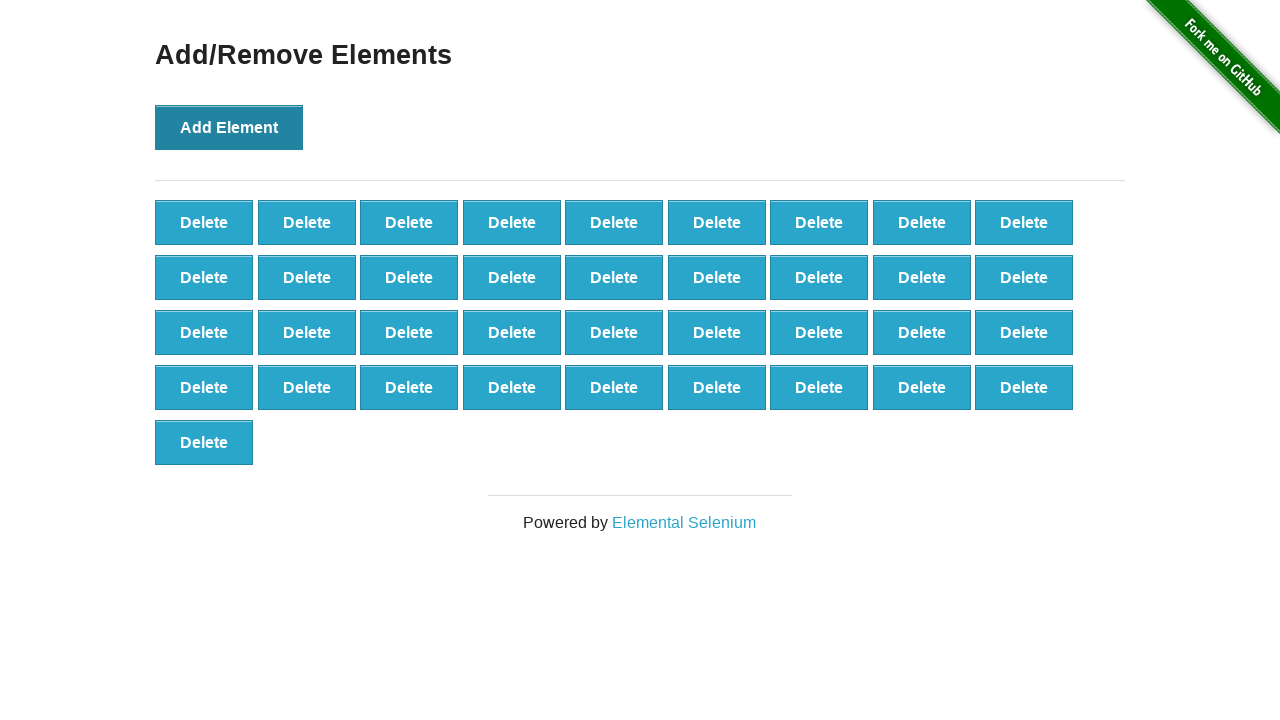

Clicked Add Element button (iteration 38/100) at (229, 127) on button:has-text('Add Element')
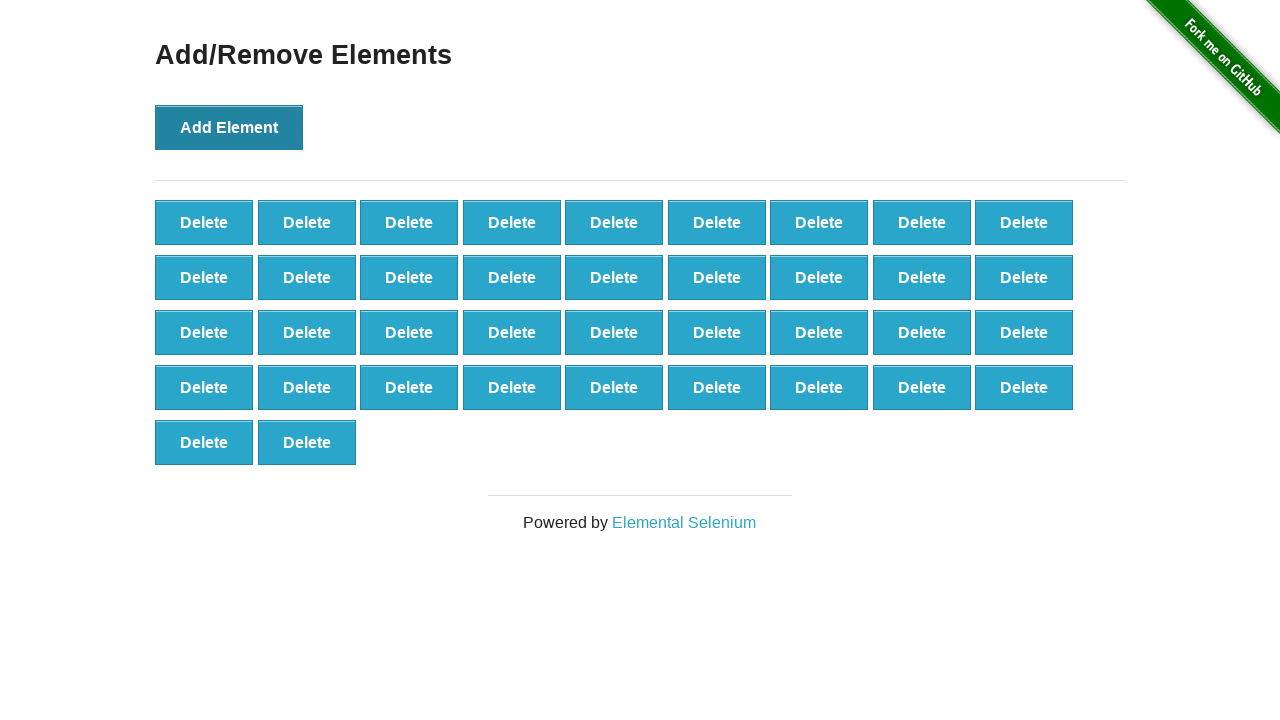

Clicked Add Element button (iteration 39/100) at (229, 127) on button:has-text('Add Element')
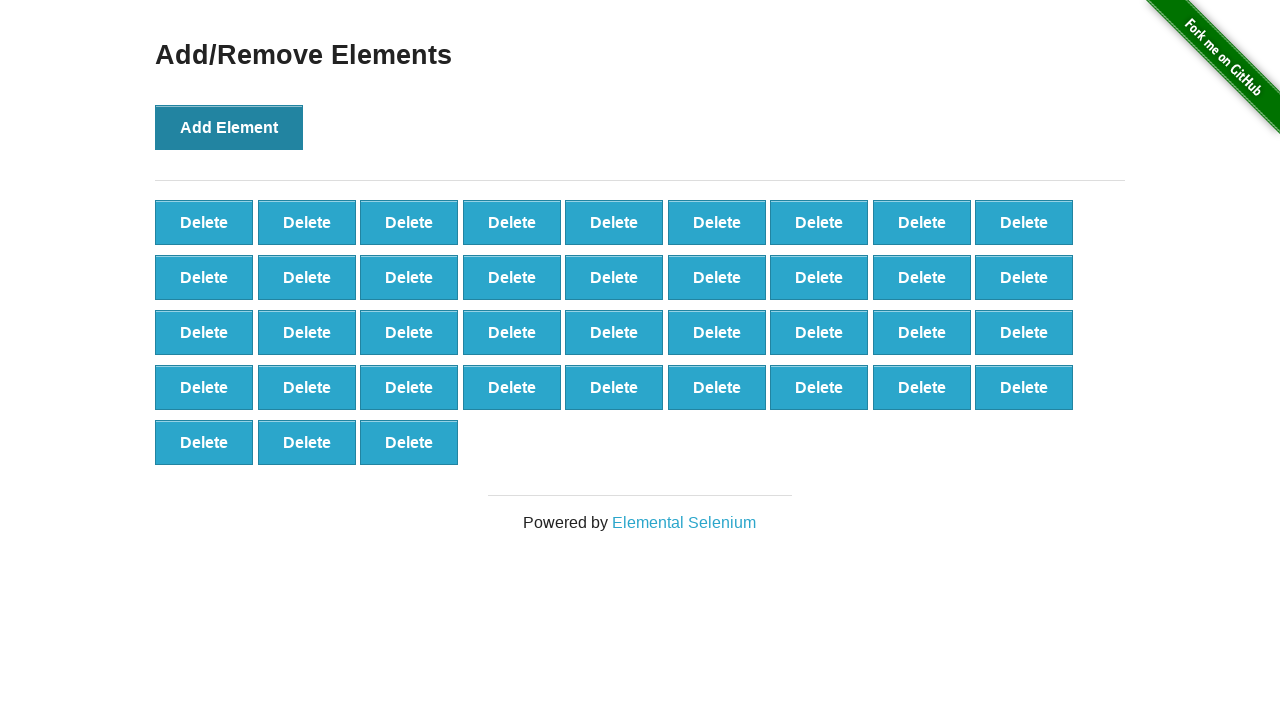

Clicked Add Element button (iteration 40/100) at (229, 127) on button:has-text('Add Element')
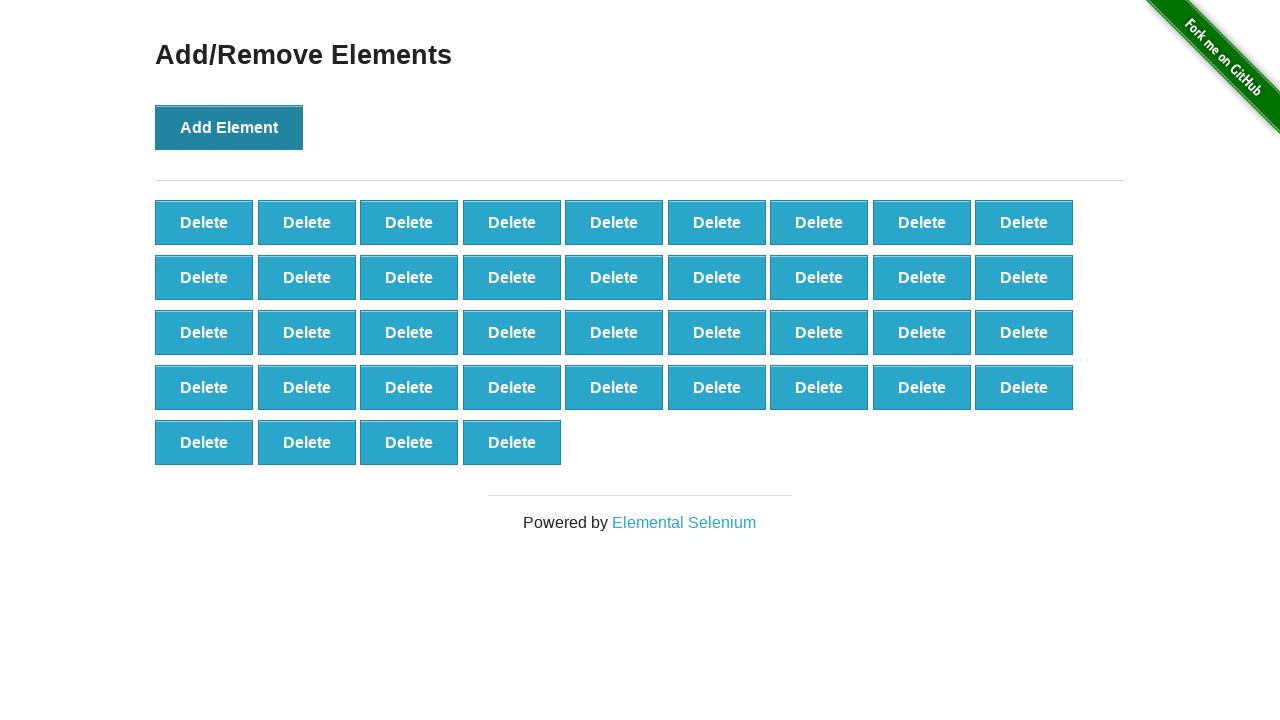

Clicked Add Element button (iteration 41/100) at (229, 127) on button:has-text('Add Element')
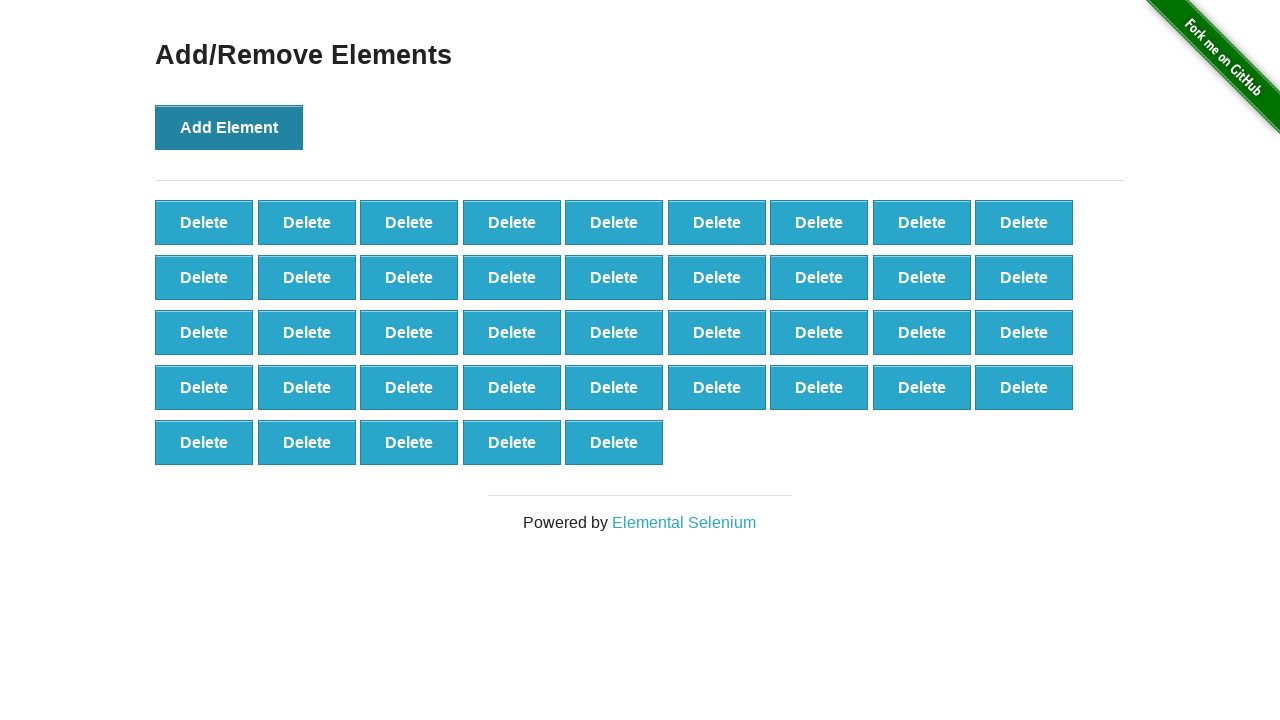

Clicked Add Element button (iteration 42/100) at (229, 127) on button:has-text('Add Element')
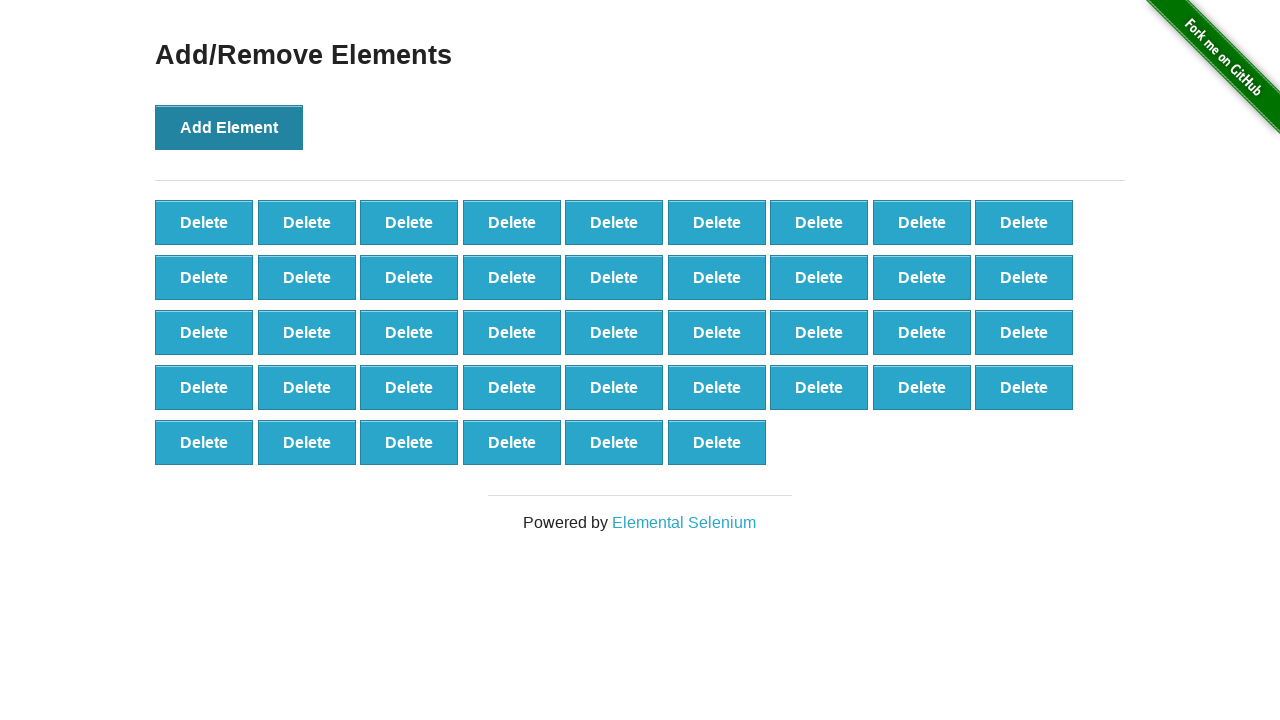

Clicked Add Element button (iteration 43/100) at (229, 127) on button:has-text('Add Element')
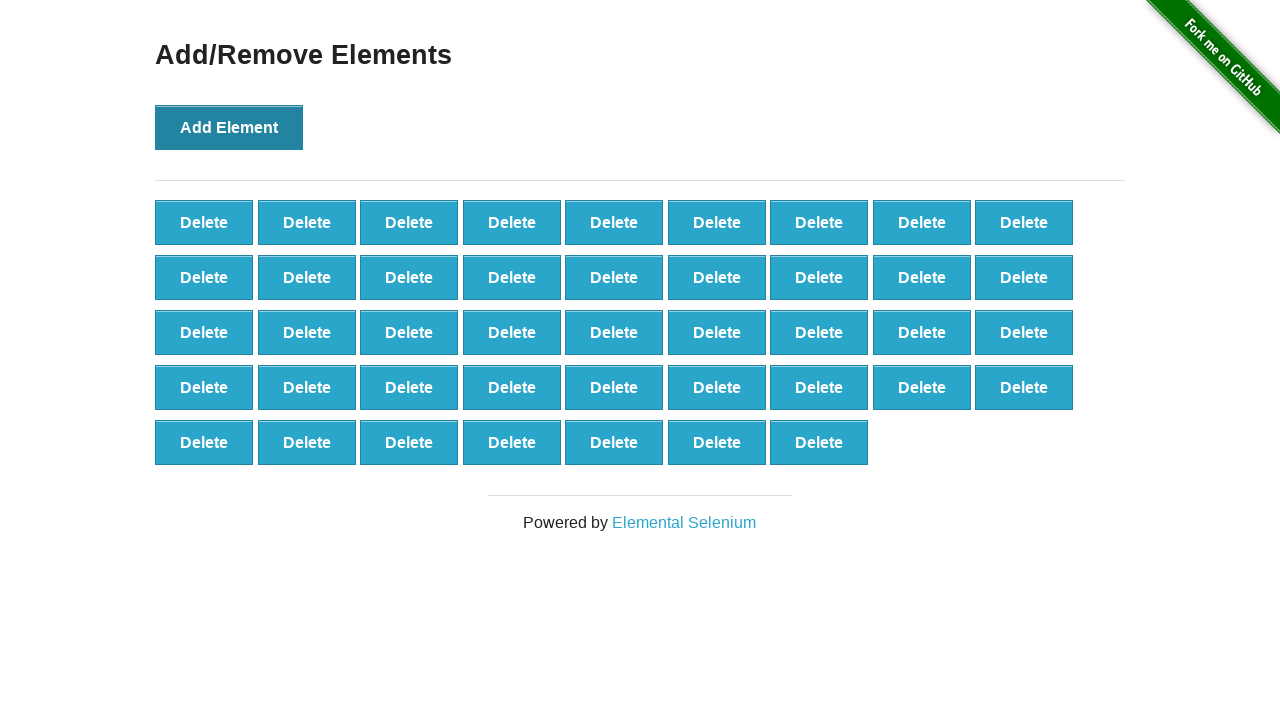

Clicked Add Element button (iteration 44/100) at (229, 127) on button:has-text('Add Element')
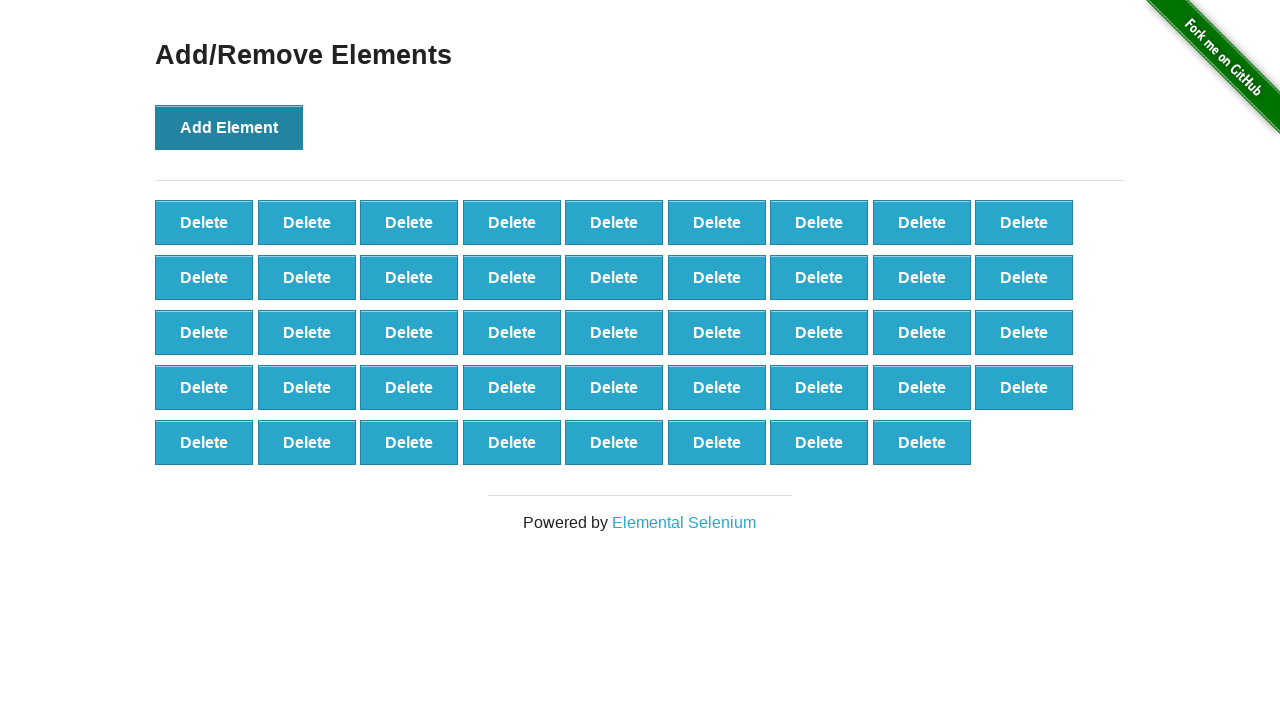

Clicked Add Element button (iteration 45/100) at (229, 127) on button:has-text('Add Element')
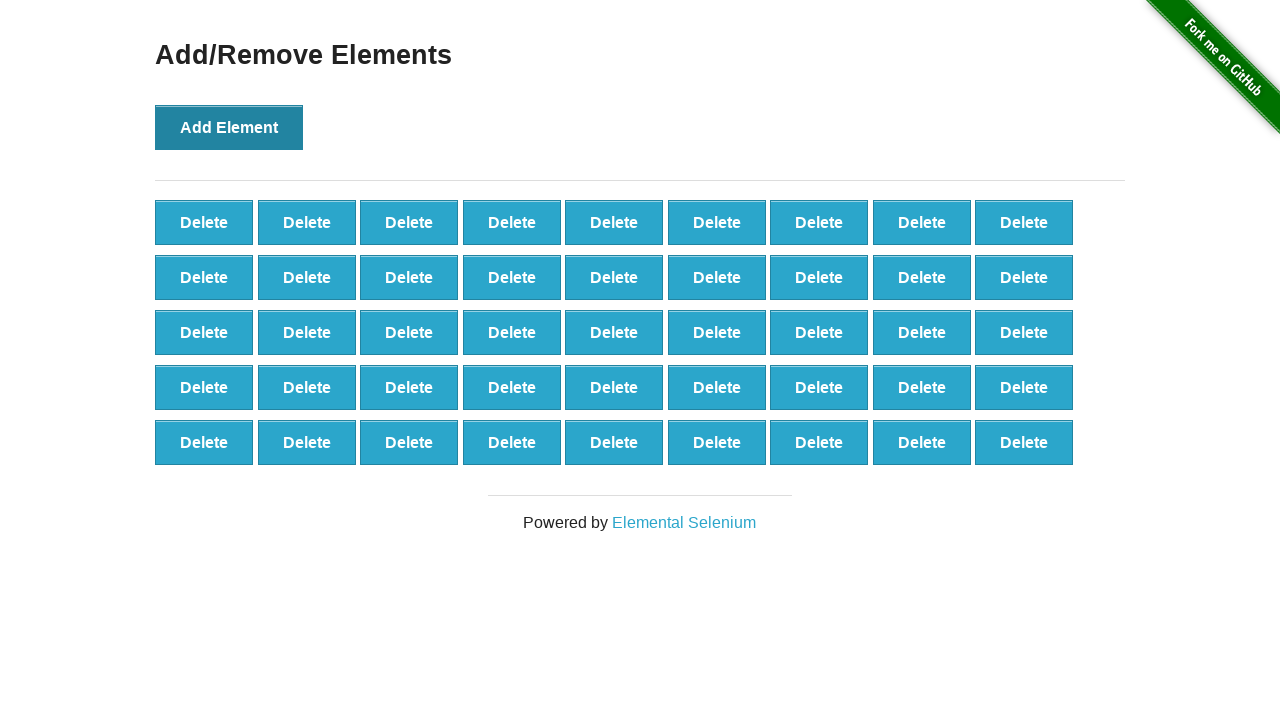

Clicked Add Element button (iteration 46/100) at (229, 127) on button:has-text('Add Element')
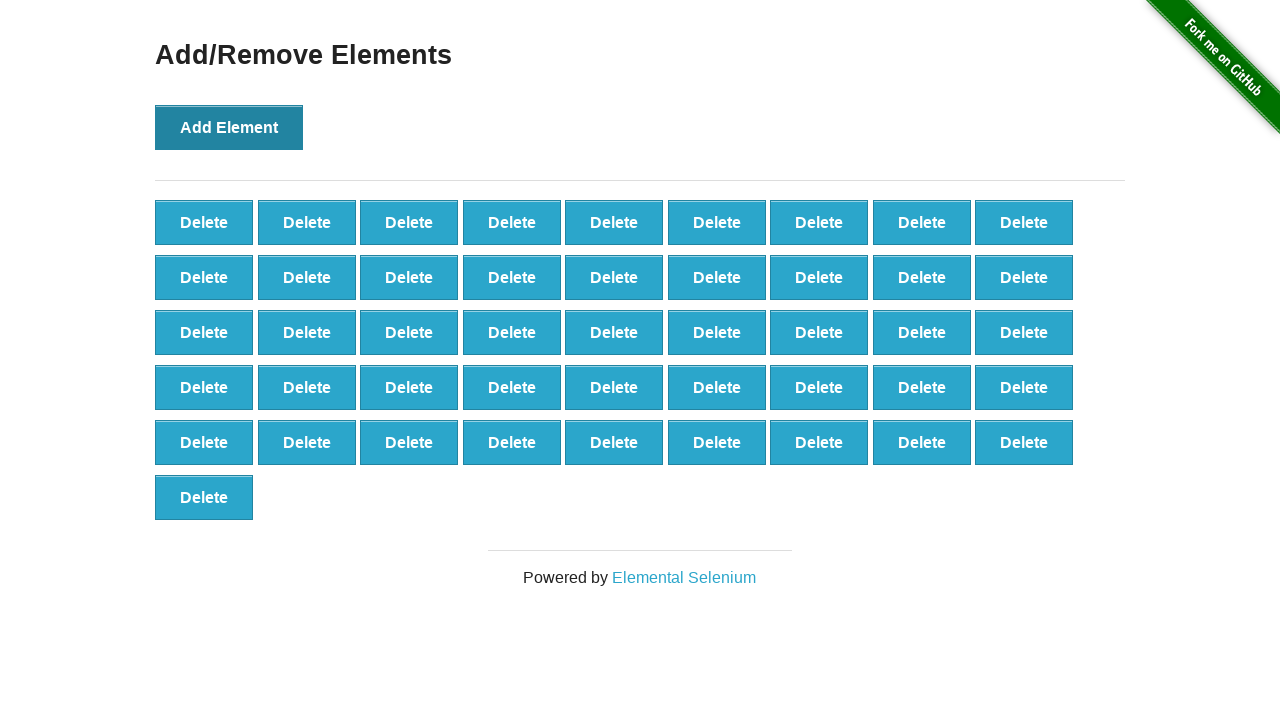

Clicked Add Element button (iteration 47/100) at (229, 127) on button:has-text('Add Element')
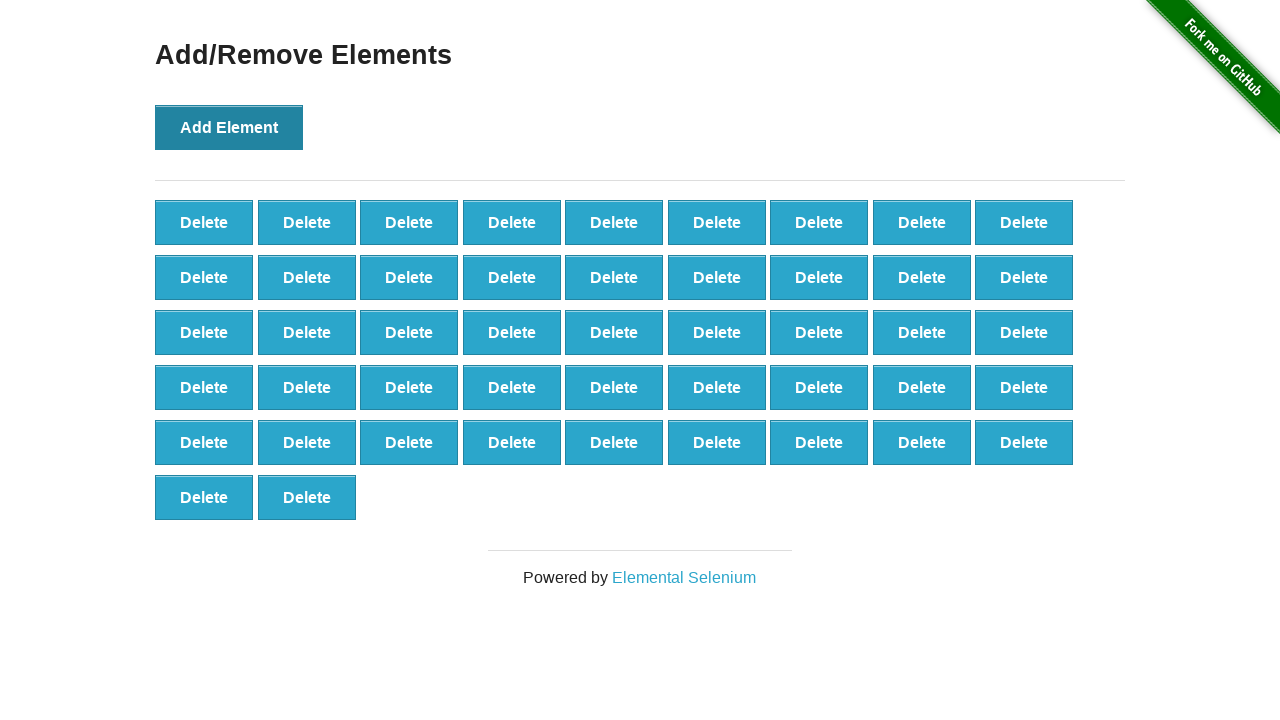

Clicked Add Element button (iteration 48/100) at (229, 127) on button:has-text('Add Element')
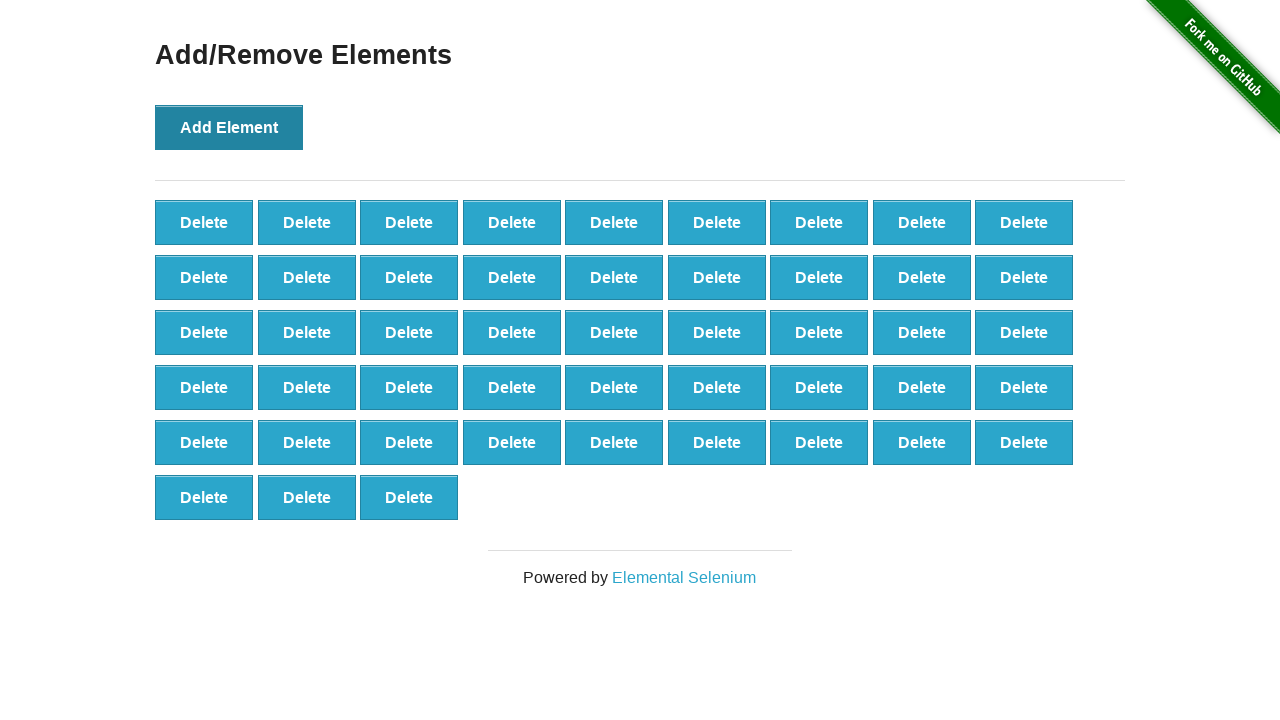

Clicked Add Element button (iteration 49/100) at (229, 127) on button:has-text('Add Element')
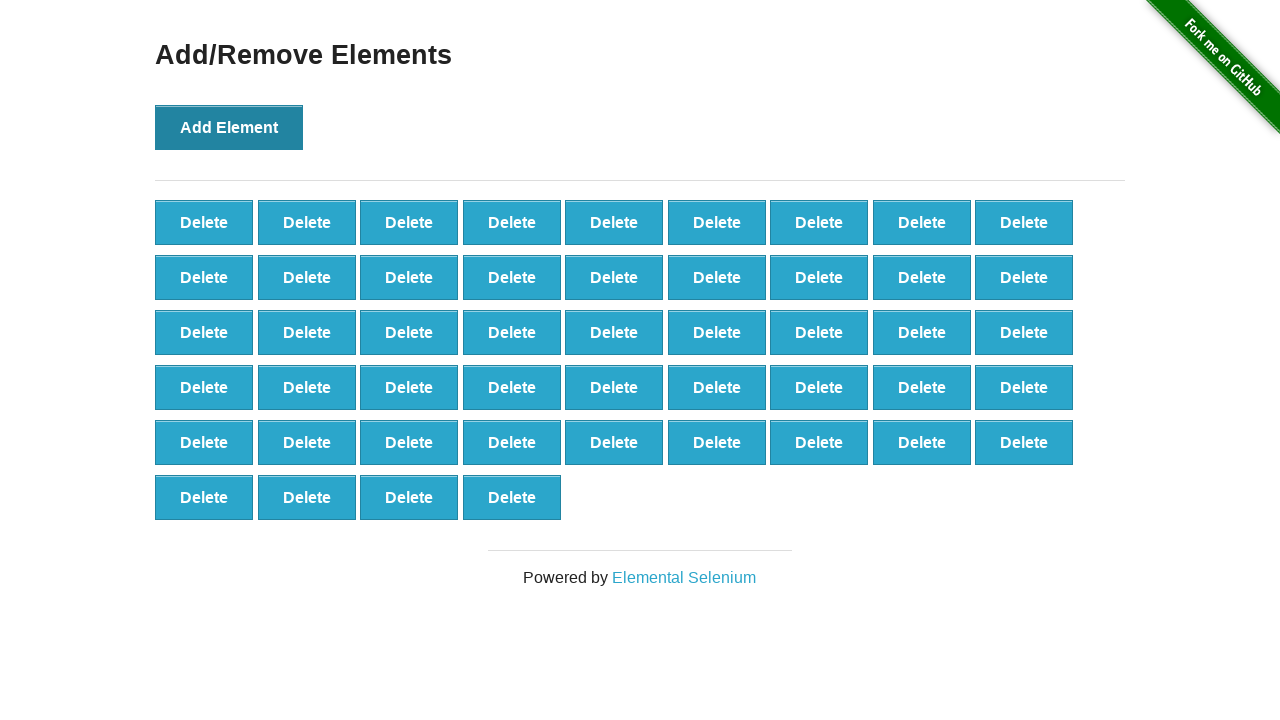

Clicked Add Element button (iteration 50/100) at (229, 127) on button:has-text('Add Element')
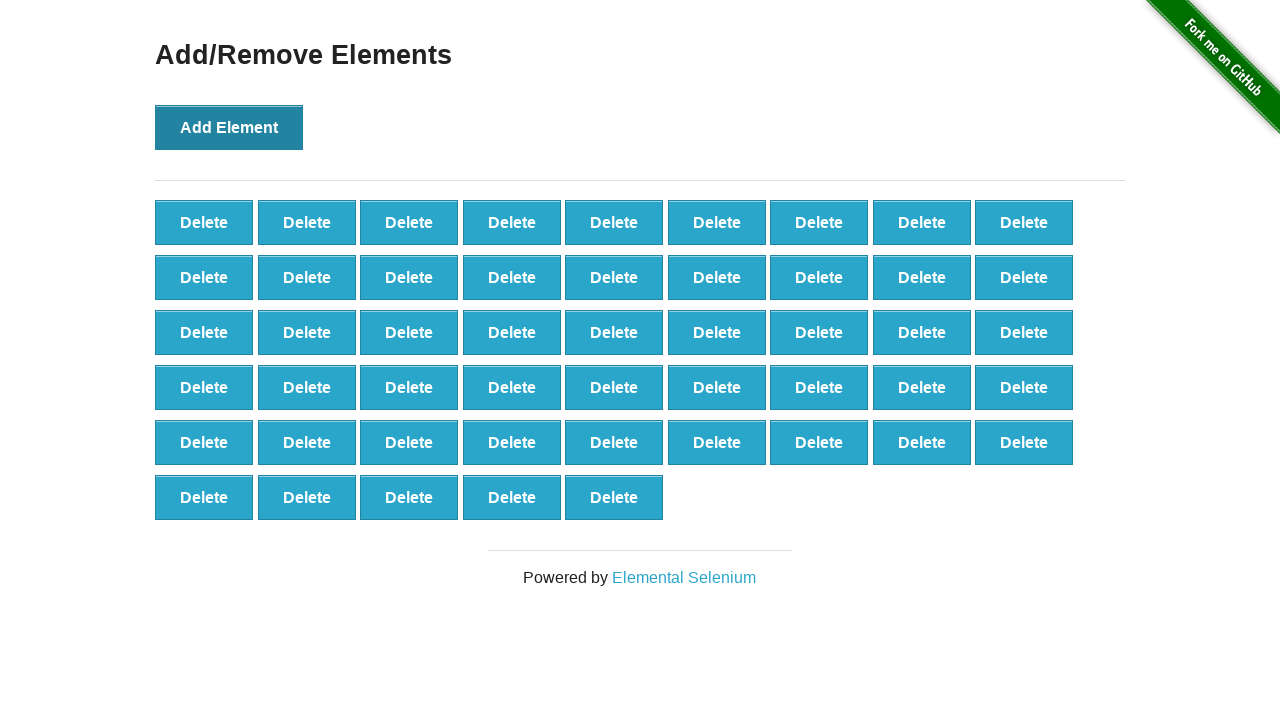

Clicked Add Element button (iteration 51/100) at (229, 127) on button:has-text('Add Element')
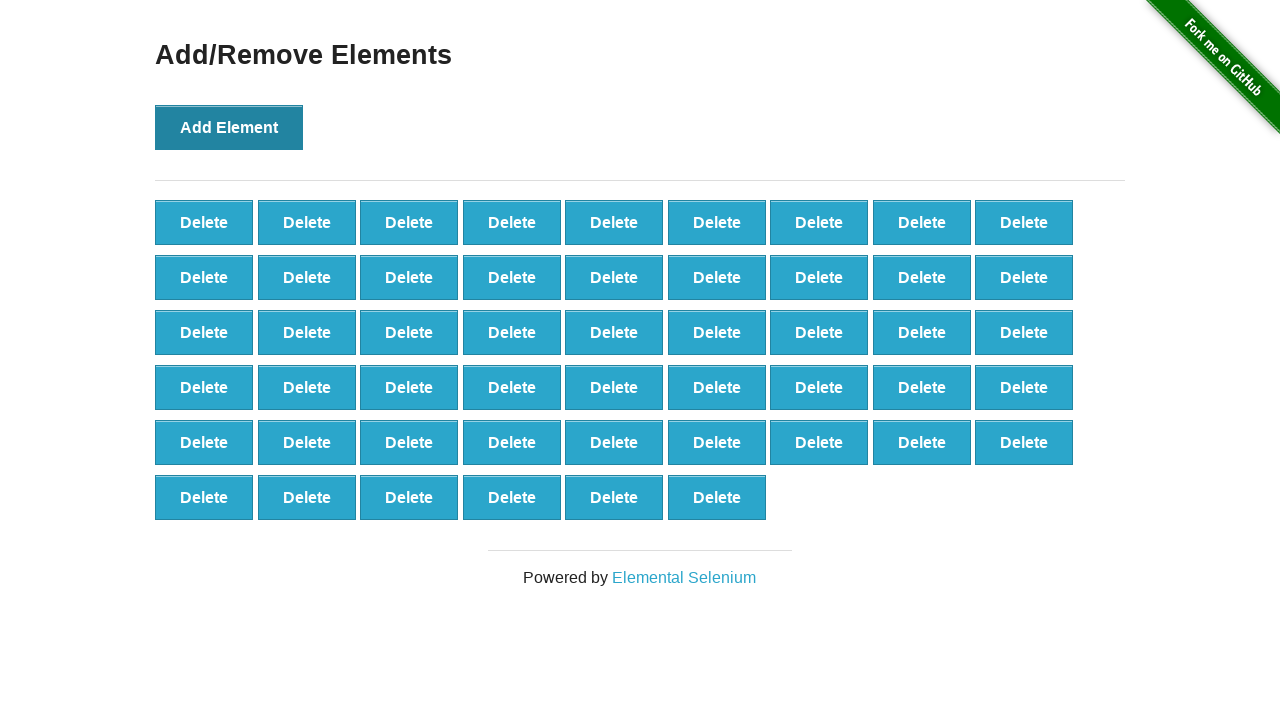

Clicked Add Element button (iteration 52/100) at (229, 127) on button:has-text('Add Element')
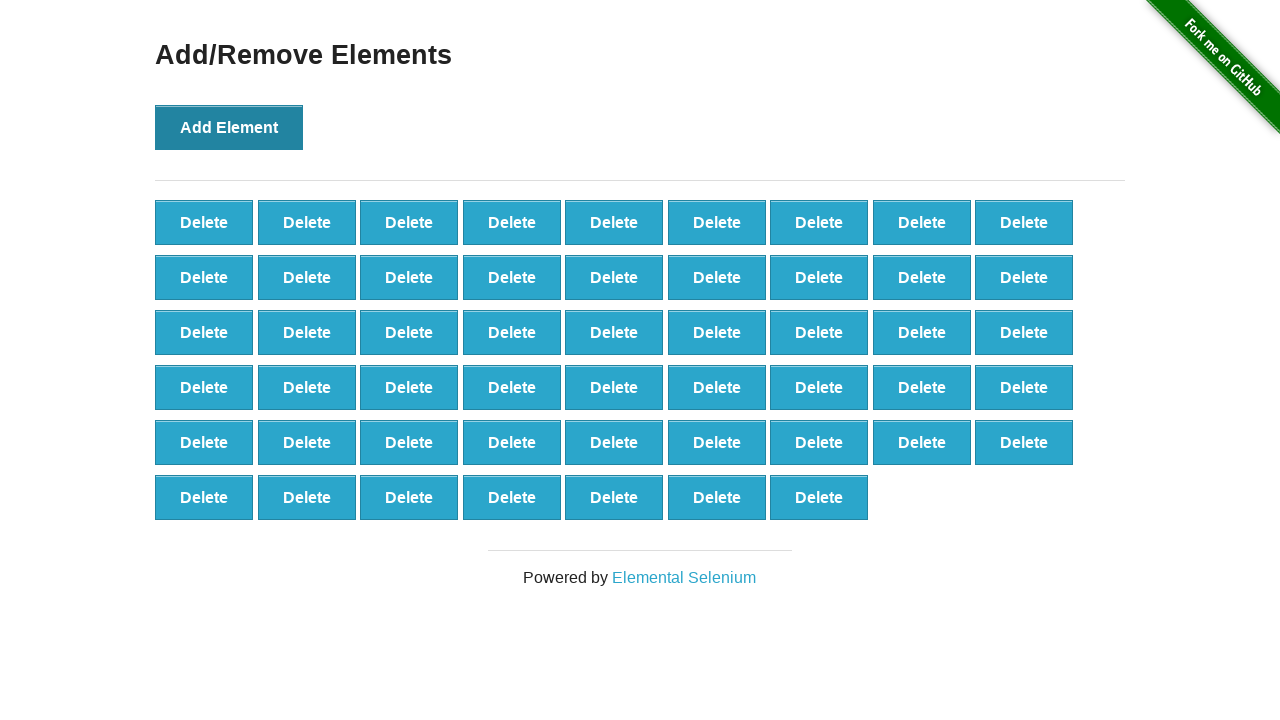

Clicked Add Element button (iteration 53/100) at (229, 127) on button:has-text('Add Element')
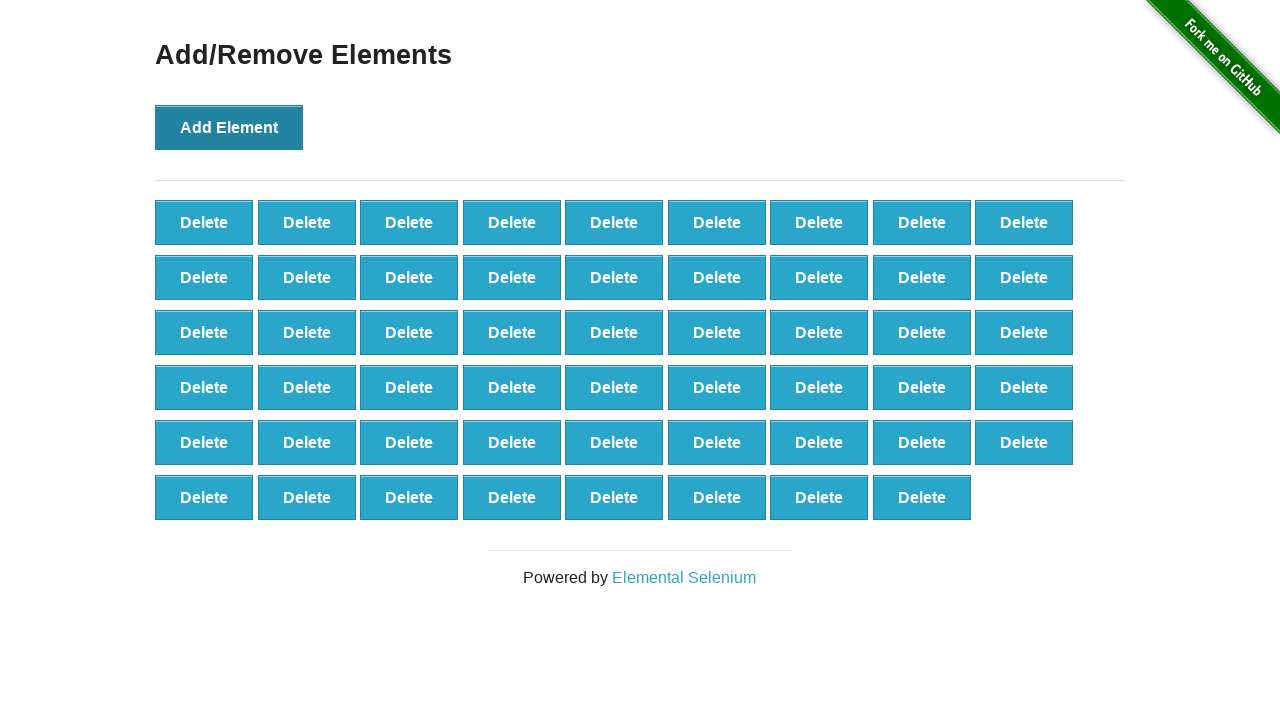

Clicked Add Element button (iteration 54/100) at (229, 127) on button:has-text('Add Element')
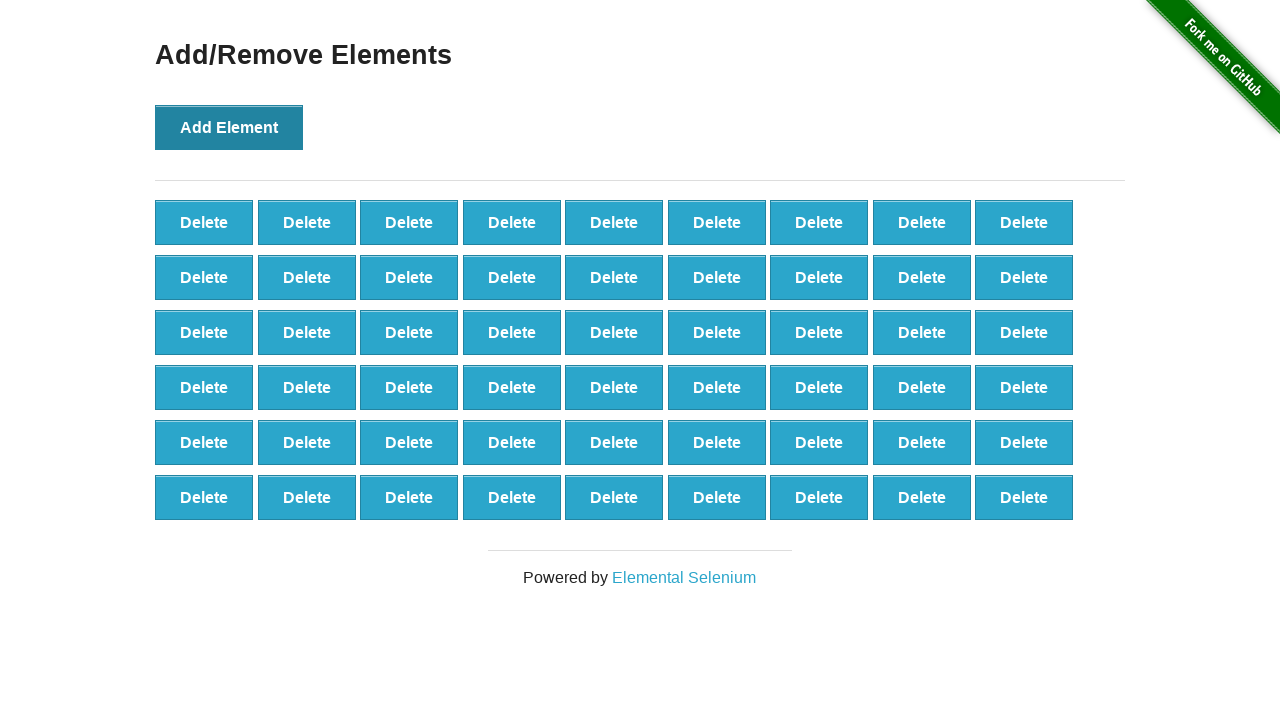

Clicked Add Element button (iteration 55/100) at (229, 127) on button:has-text('Add Element')
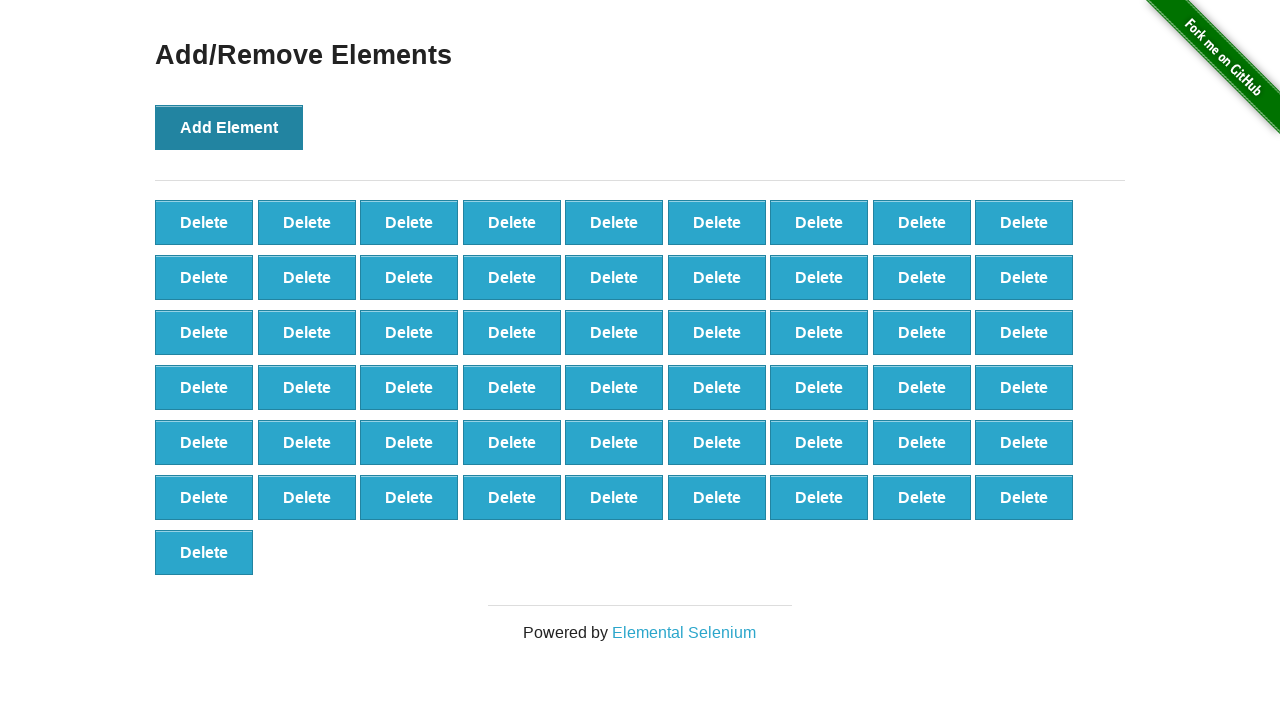

Clicked Add Element button (iteration 56/100) at (229, 127) on button:has-text('Add Element')
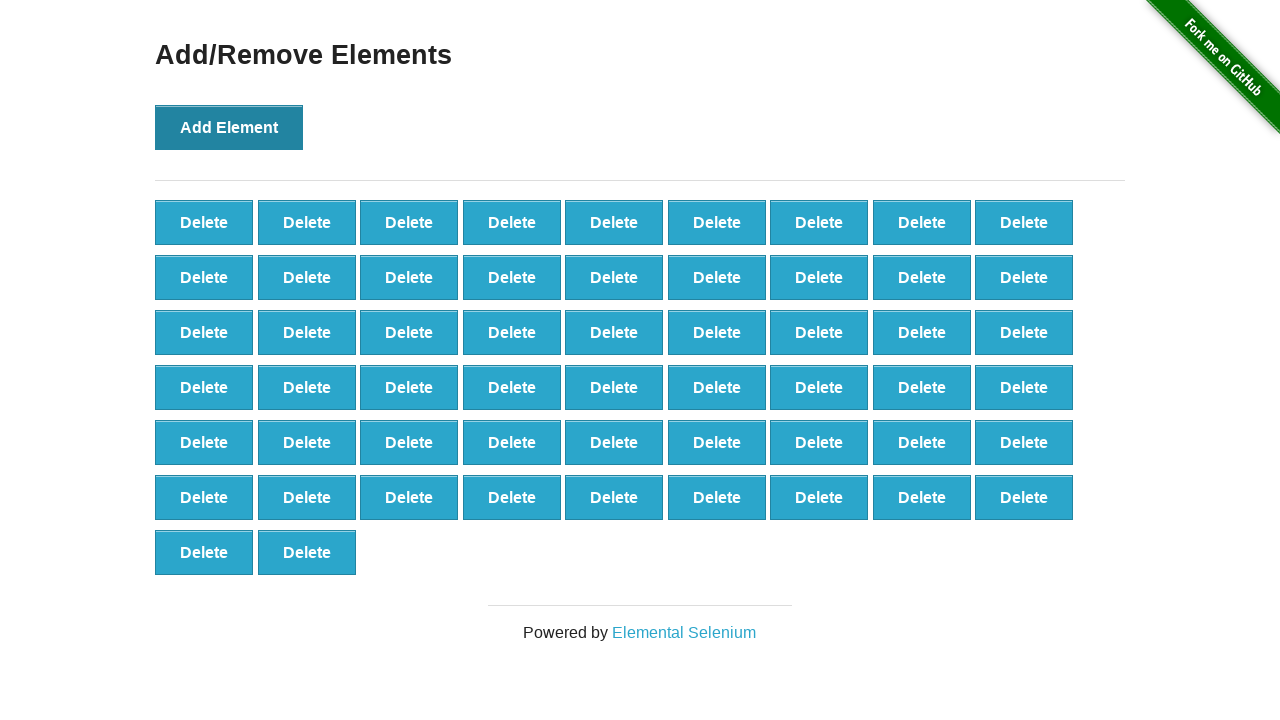

Clicked Add Element button (iteration 57/100) at (229, 127) on button:has-text('Add Element')
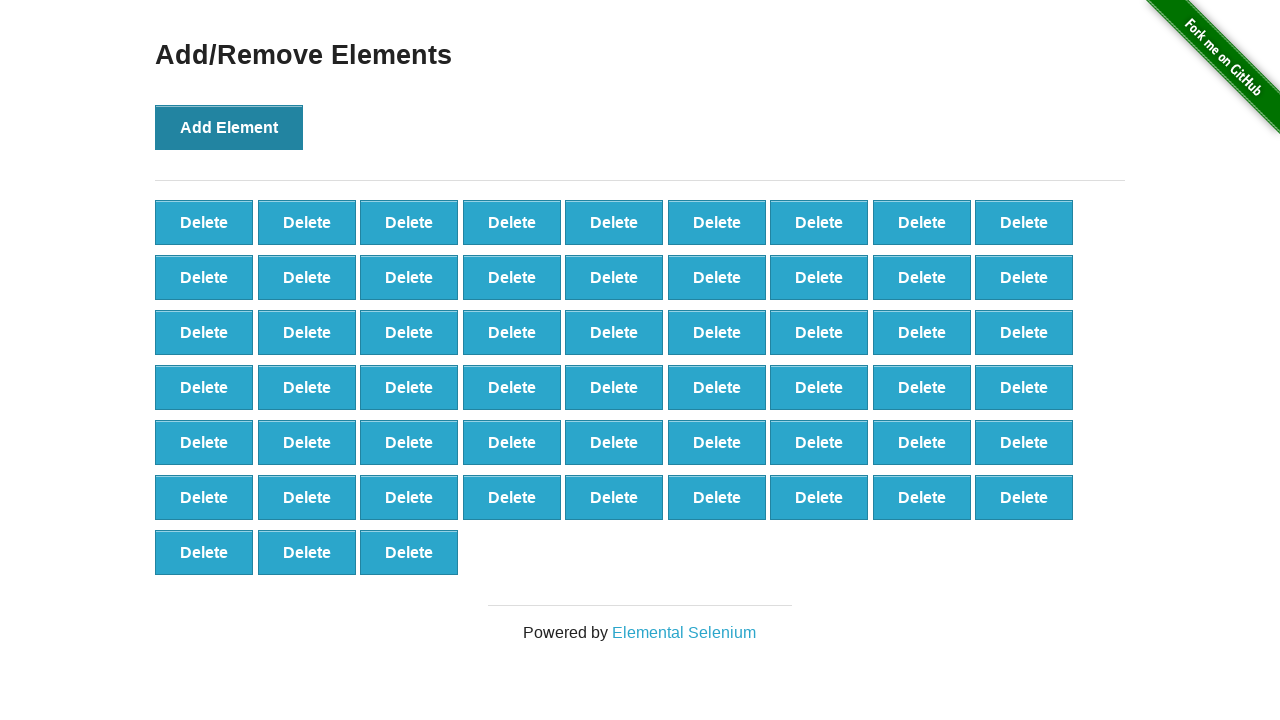

Clicked Add Element button (iteration 58/100) at (229, 127) on button:has-text('Add Element')
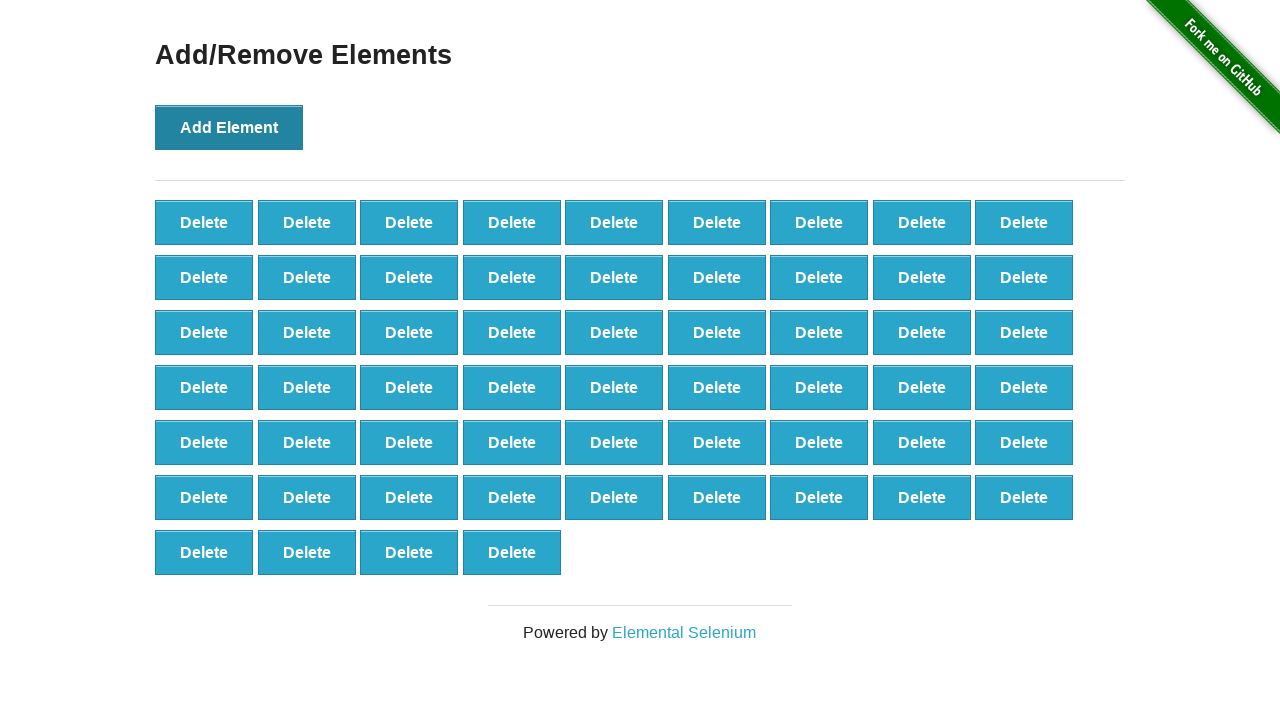

Clicked Add Element button (iteration 59/100) at (229, 127) on button:has-text('Add Element')
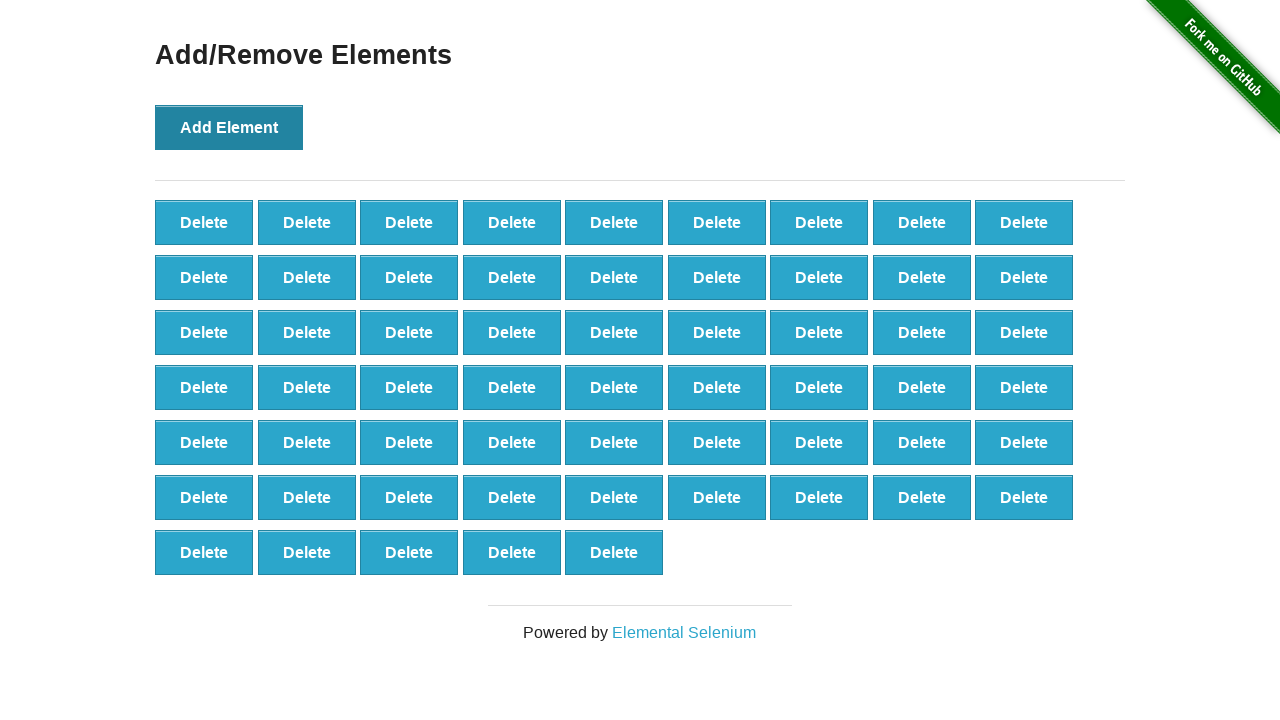

Clicked Add Element button (iteration 60/100) at (229, 127) on button:has-text('Add Element')
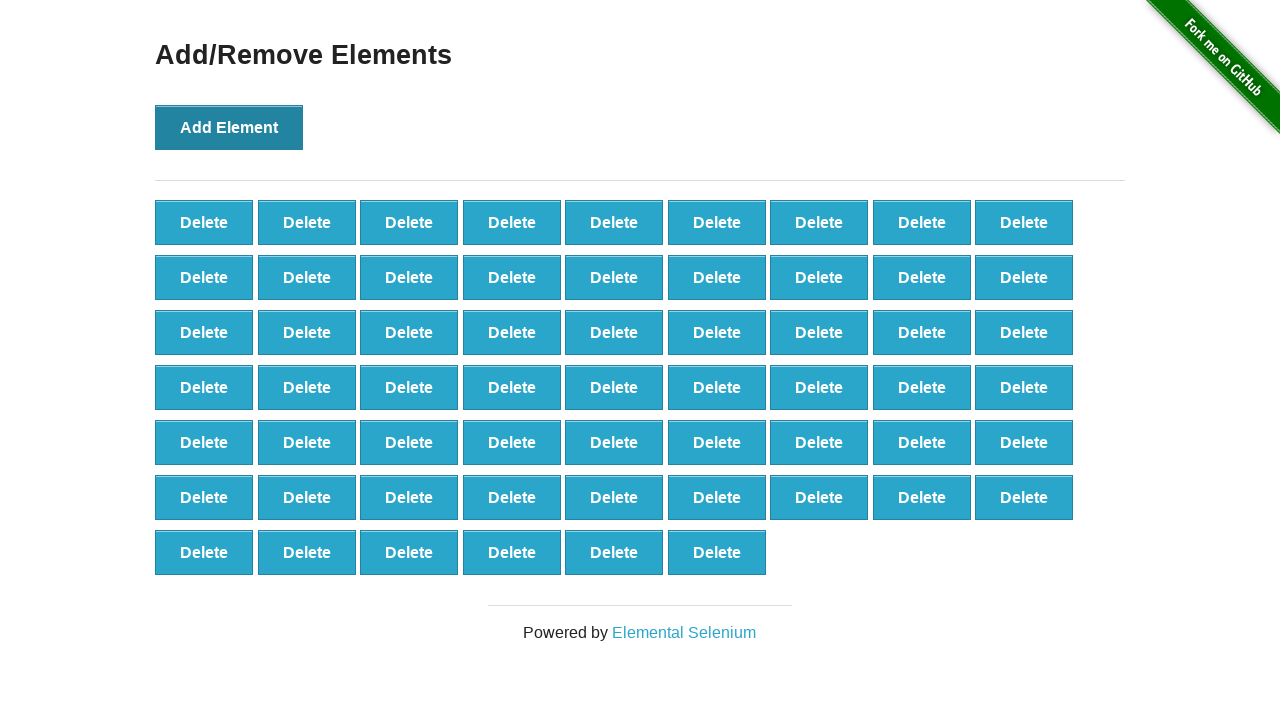

Clicked Add Element button (iteration 61/100) at (229, 127) on button:has-text('Add Element')
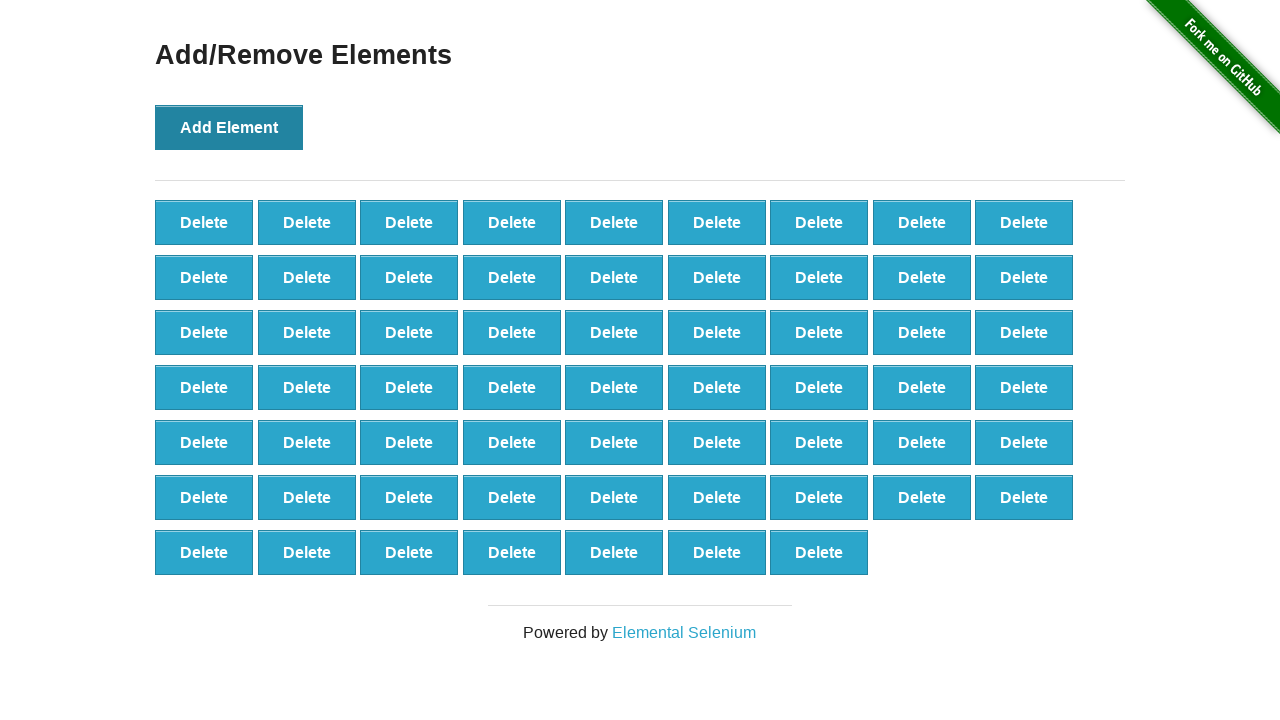

Clicked Add Element button (iteration 62/100) at (229, 127) on button:has-text('Add Element')
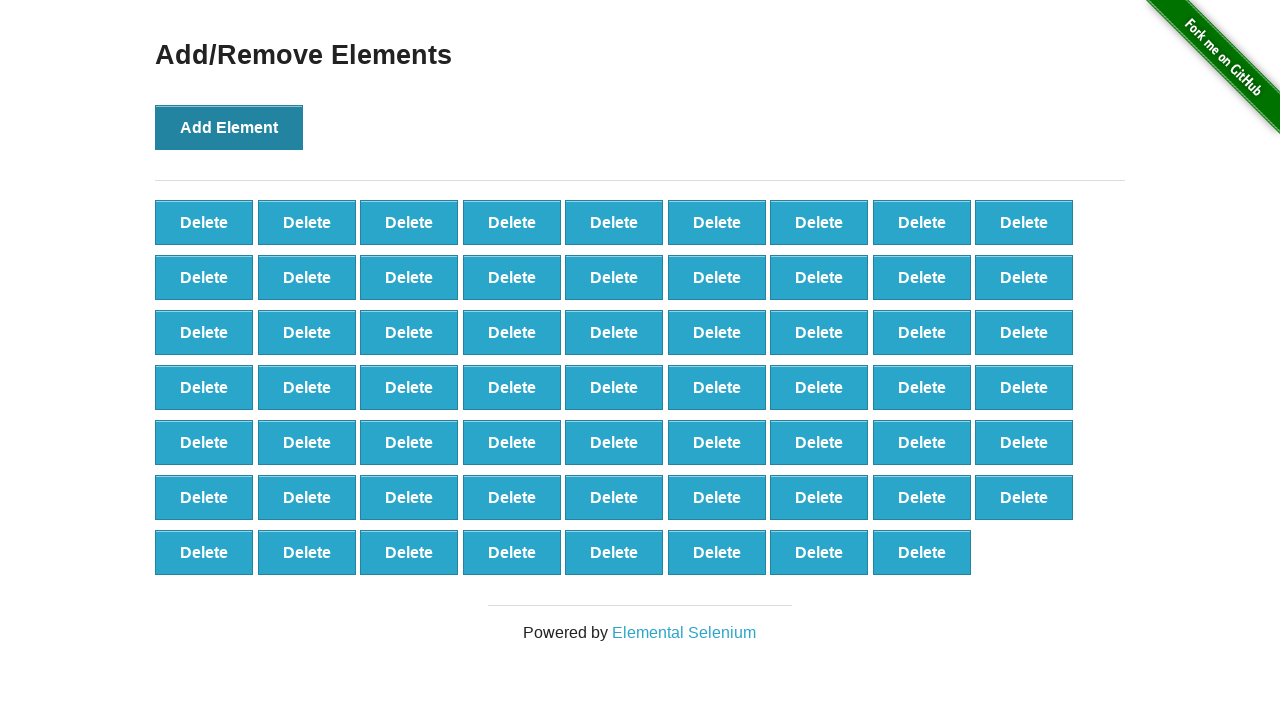

Clicked Add Element button (iteration 63/100) at (229, 127) on button:has-text('Add Element')
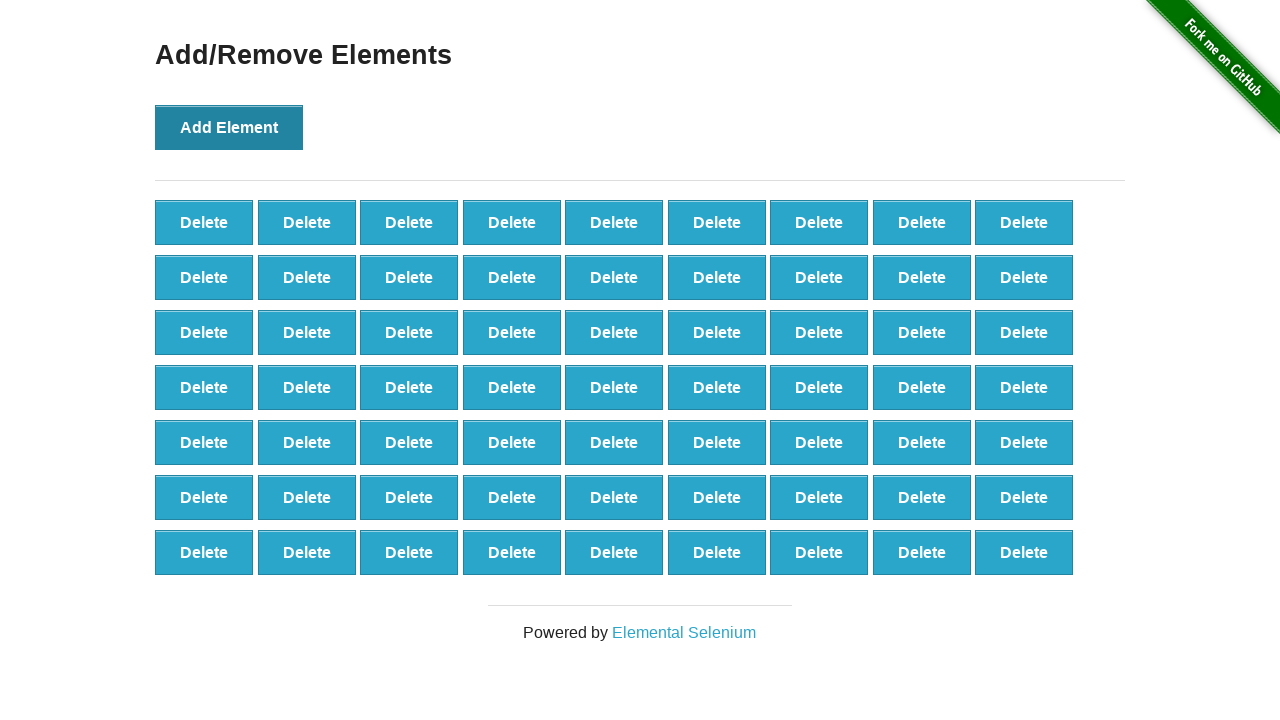

Clicked Add Element button (iteration 64/100) at (229, 127) on button:has-text('Add Element')
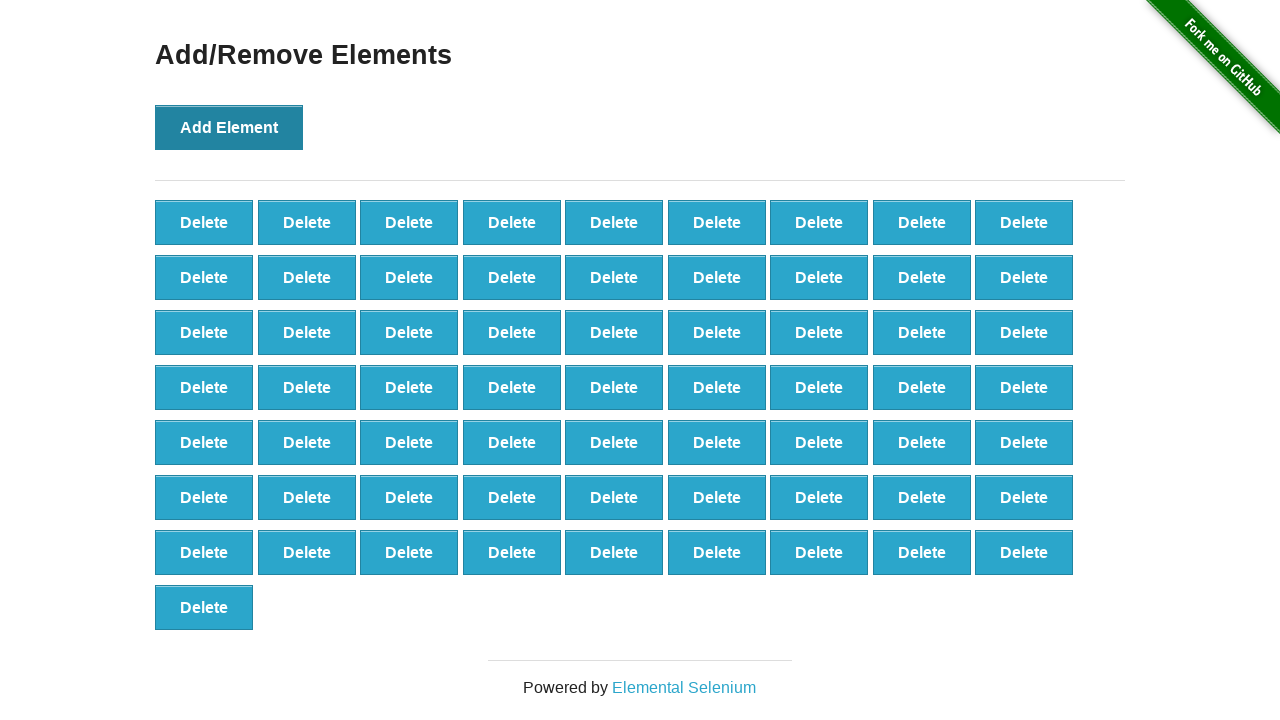

Clicked Add Element button (iteration 65/100) at (229, 127) on button:has-text('Add Element')
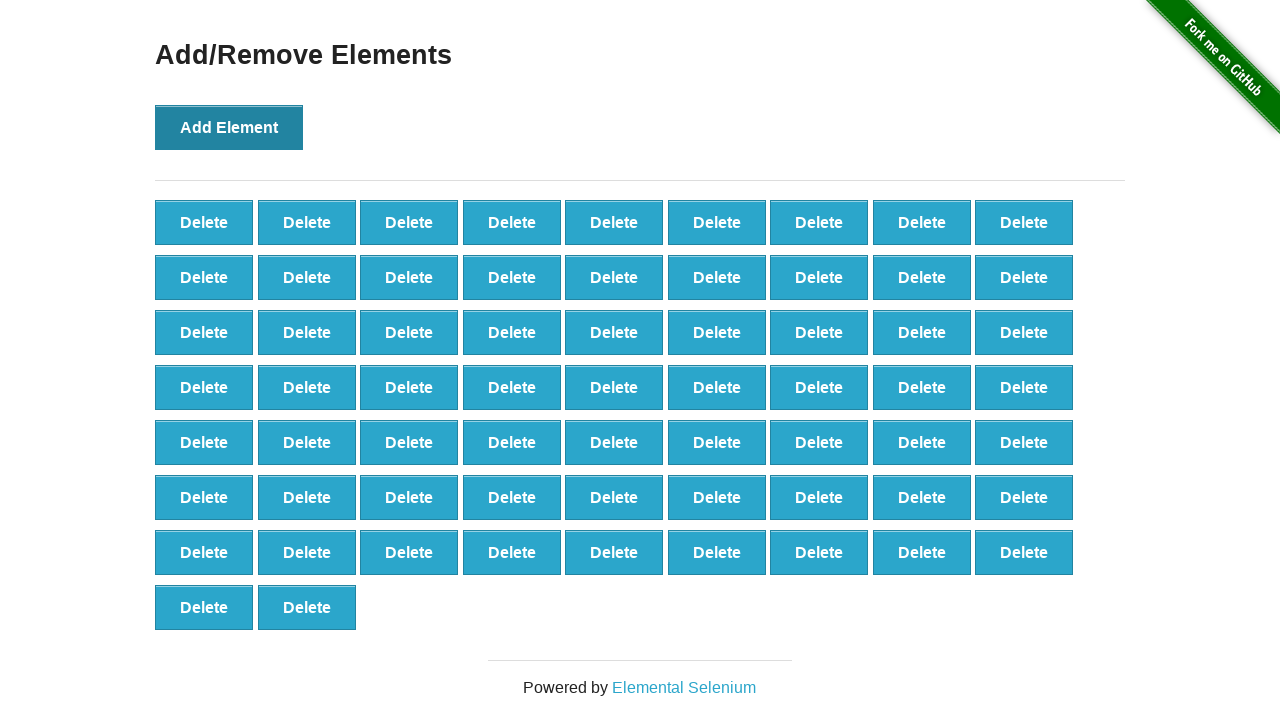

Clicked Add Element button (iteration 66/100) at (229, 127) on button:has-text('Add Element')
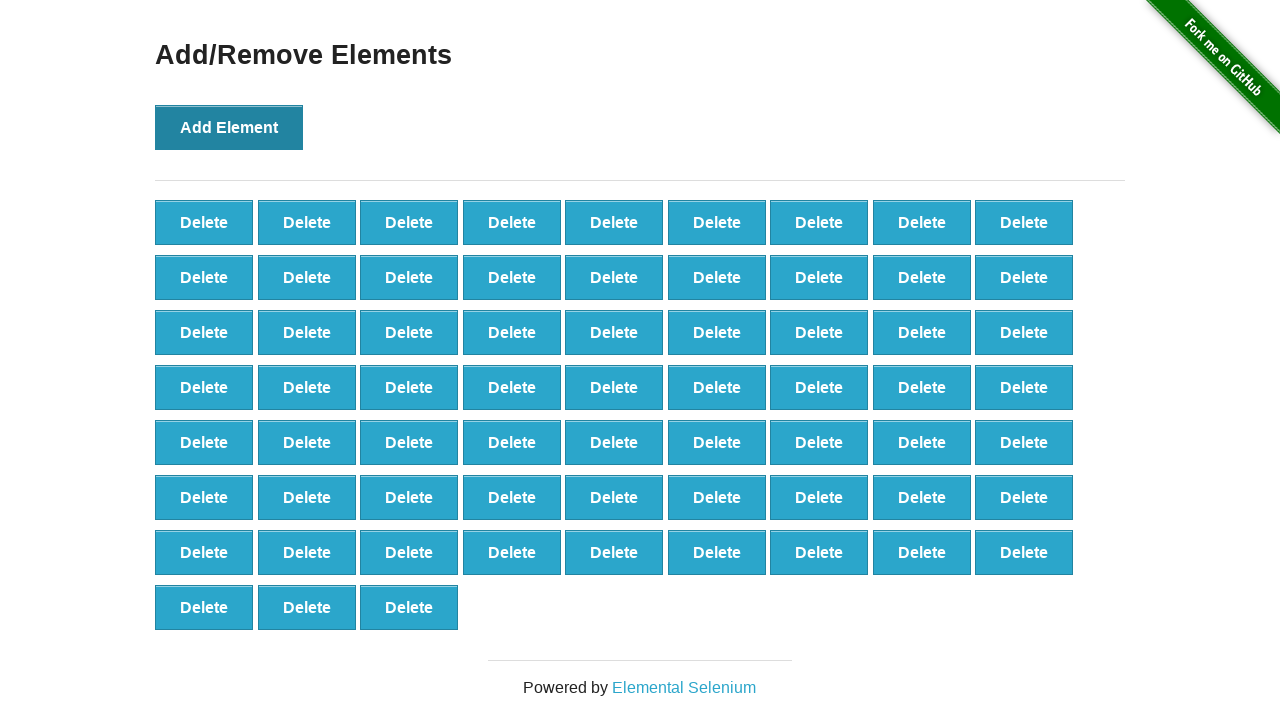

Clicked Add Element button (iteration 67/100) at (229, 127) on button:has-text('Add Element')
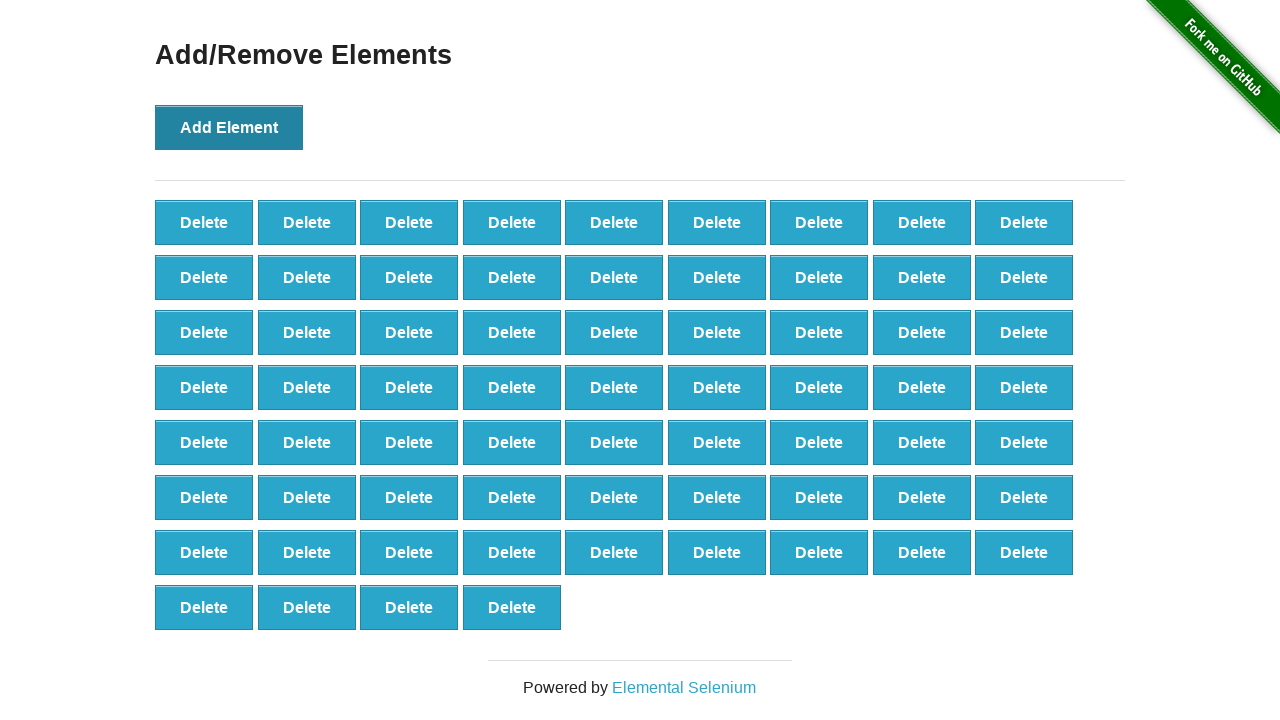

Clicked Add Element button (iteration 68/100) at (229, 127) on button:has-text('Add Element')
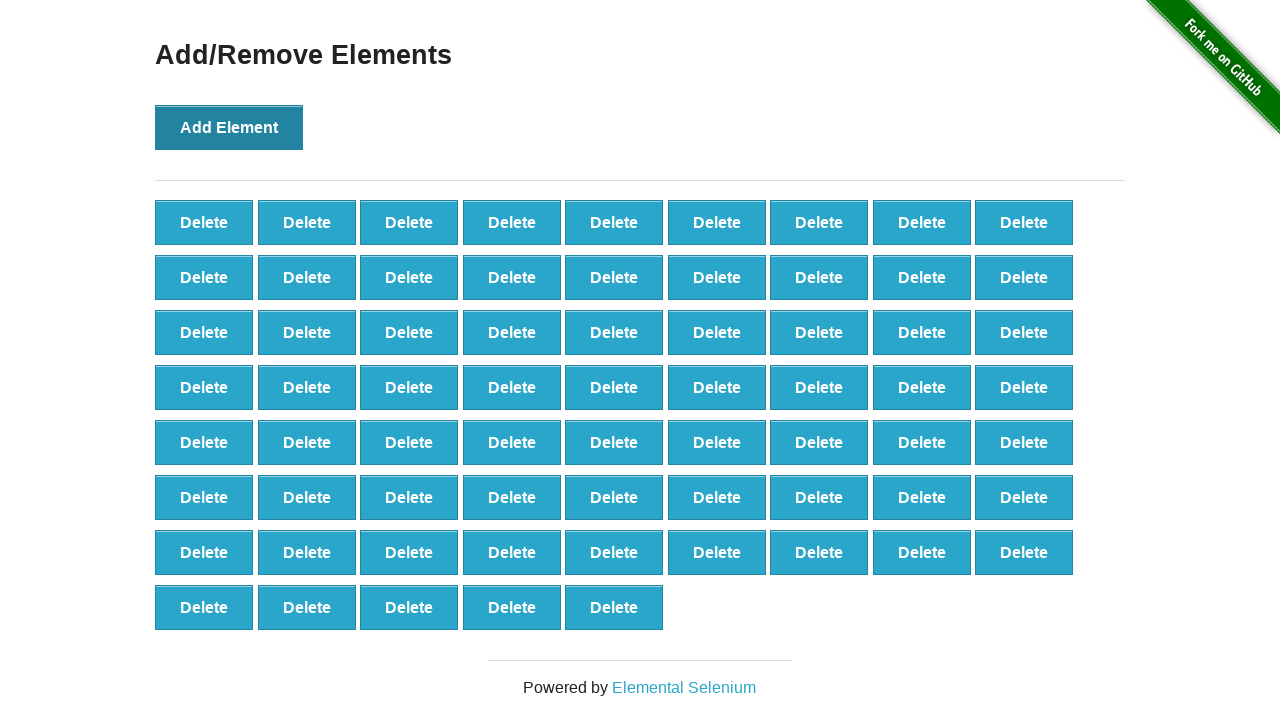

Clicked Add Element button (iteration 69/100) at (229, 127) on button:has-text('Add Element')
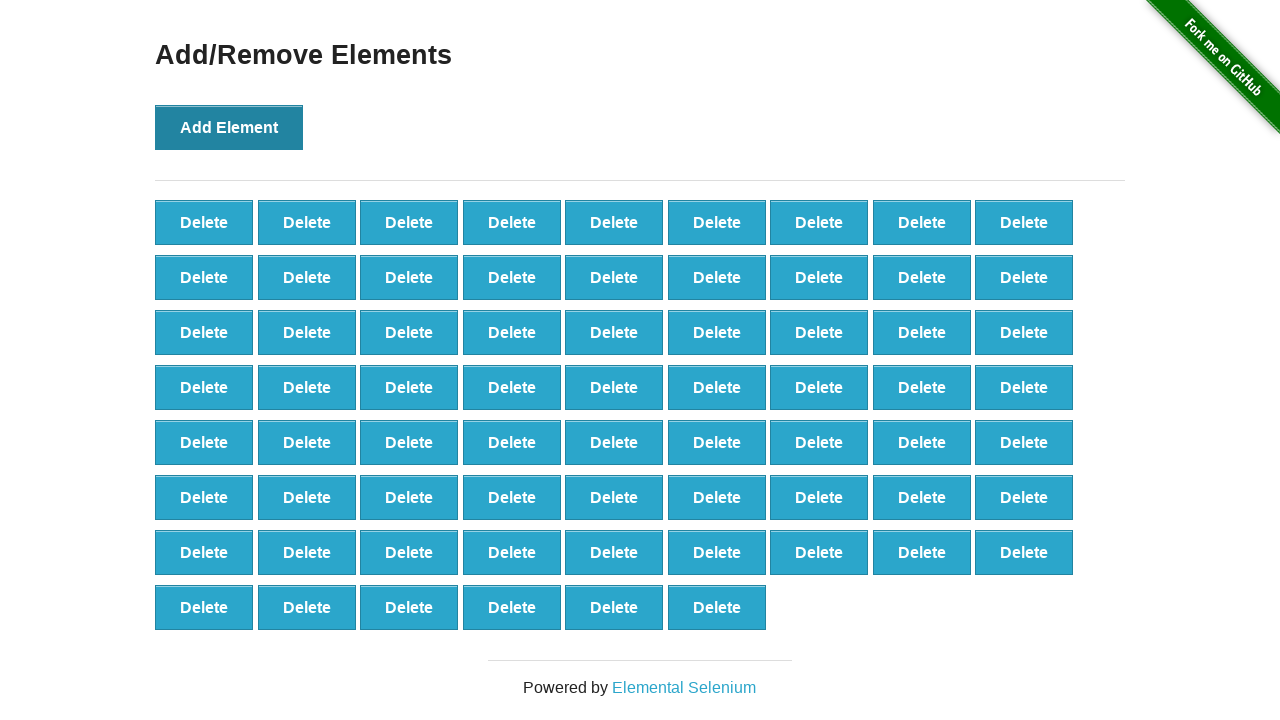

Clicked Add Element button (iteration 70/100) at (229, 127) on button:has-text('Add Element')
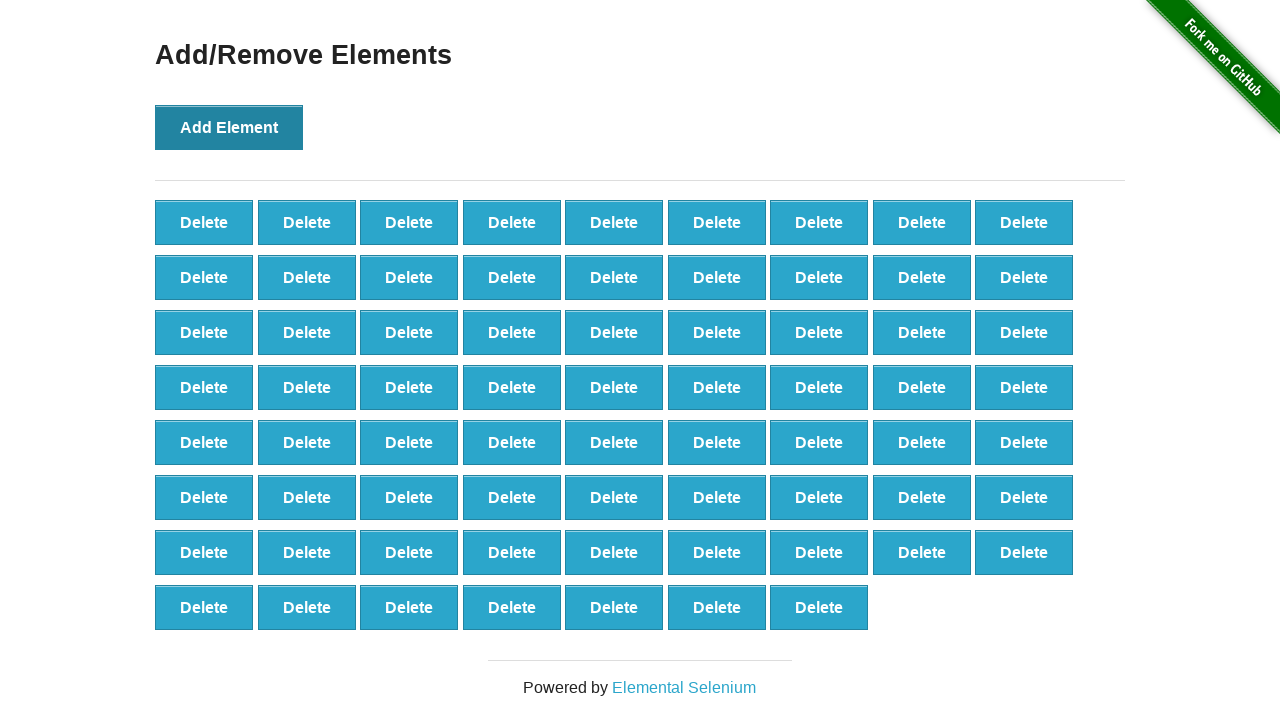

Clicked Add Element button (iteration 71/100) at (229, 127) on button:has-text('Add Element')
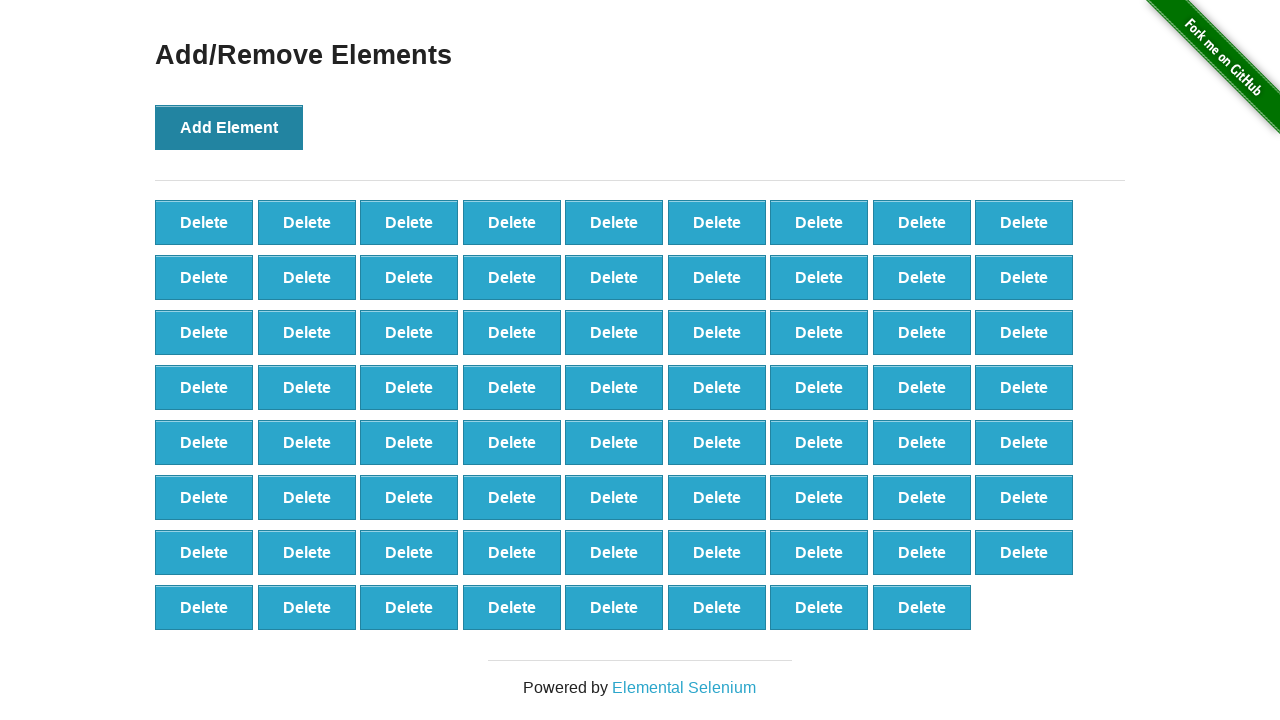

Clicked Add Element button (iteration 72/100) at (229, 127) on button:has-text('Add Element')
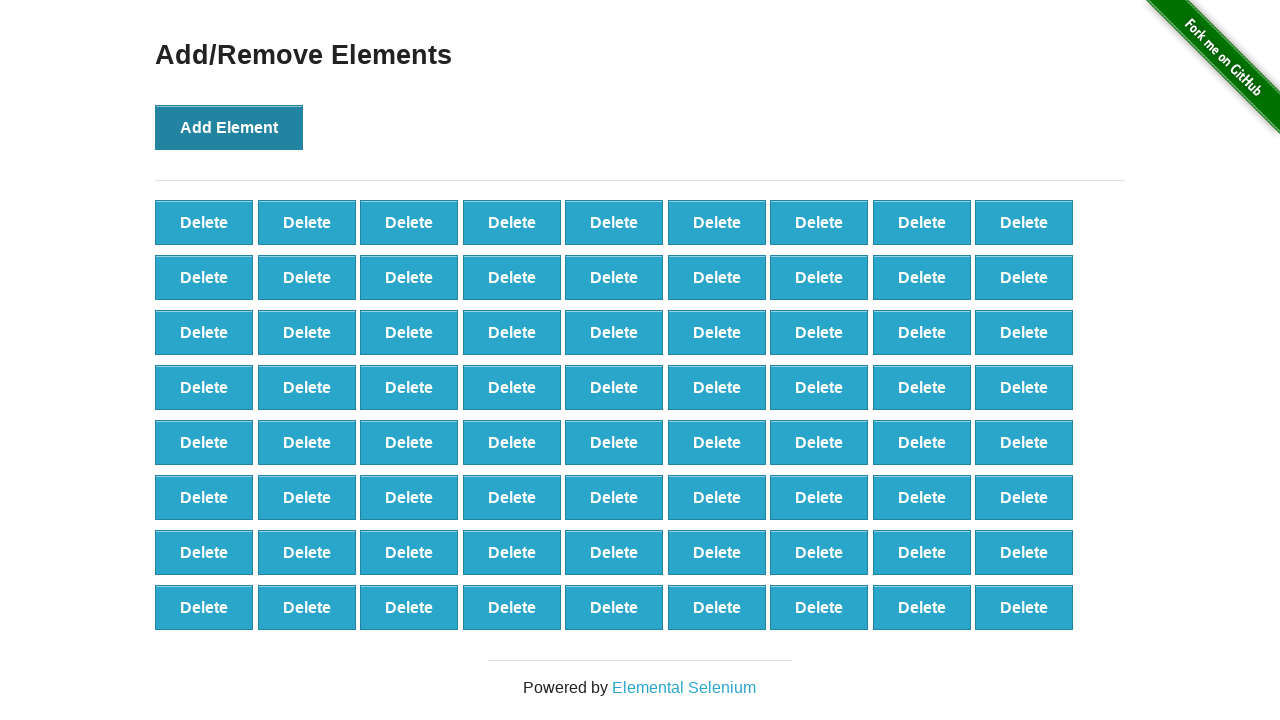

Clicked Add Element button (iteration 73/100) at (229, 127) on button:has-text('Add Element')
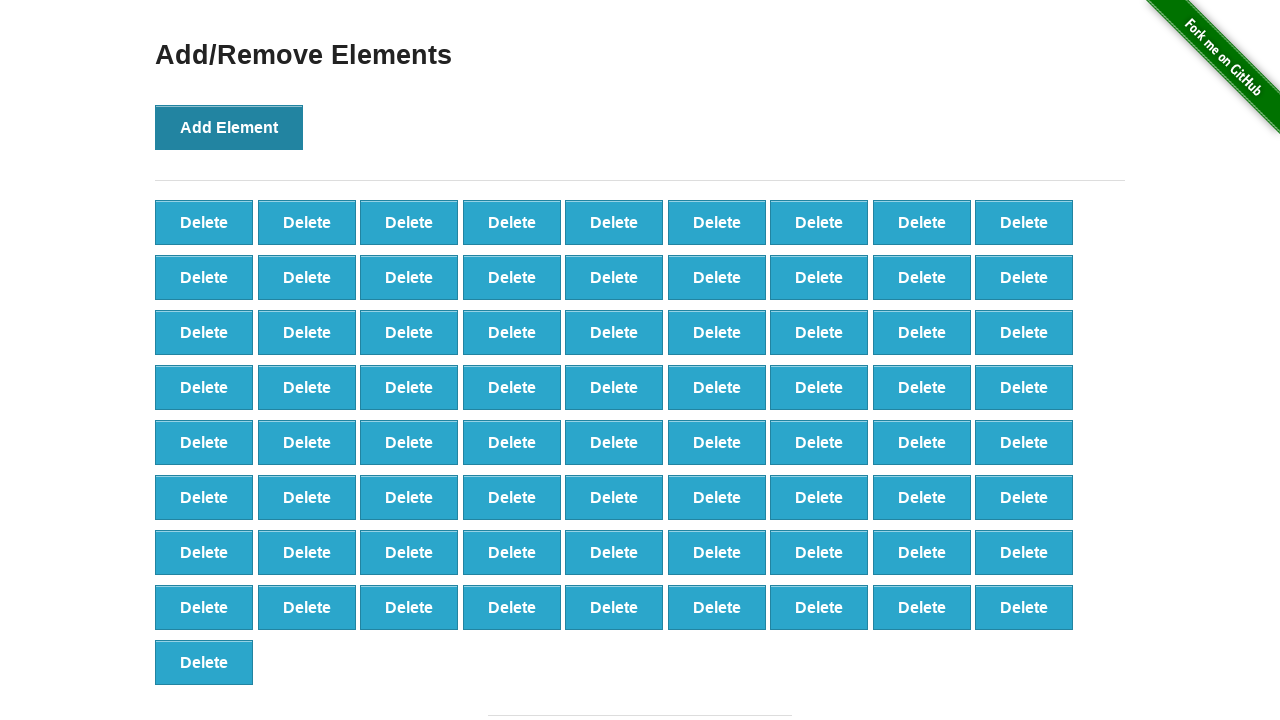

Clicked Add Element button (iteration 74/100) at (229, 127) on button:has-text('Add Element')
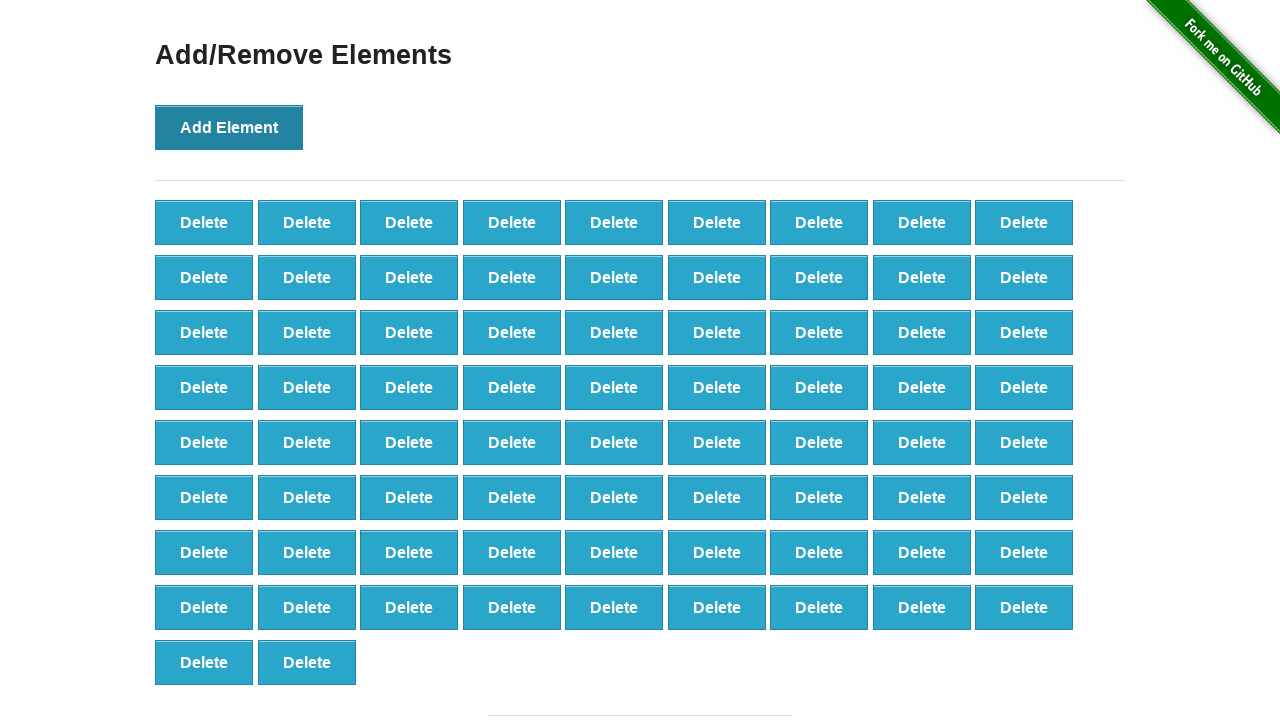

Clicked Add Element button (iteration 75/100) at (229, 127) on button:has-text('Add Element')
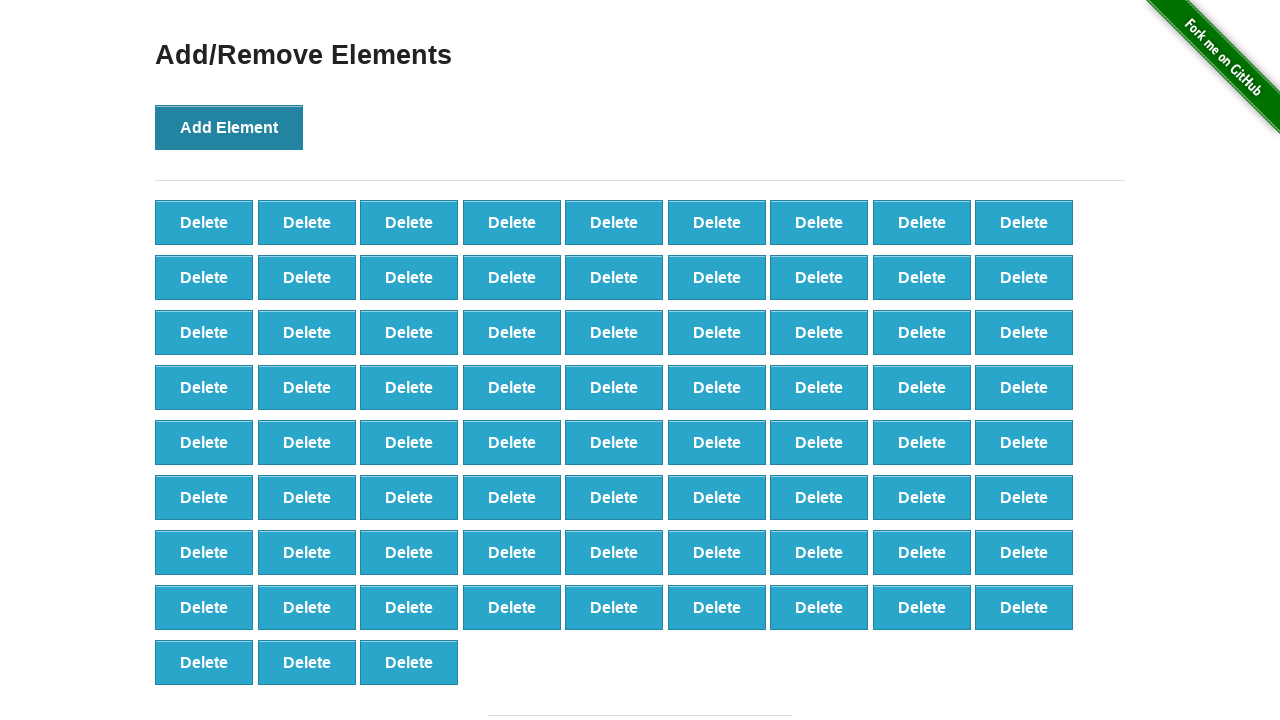

Clicked Add Element button (iteration 76/100) at (229, 127) on button:has-text('Add Element')
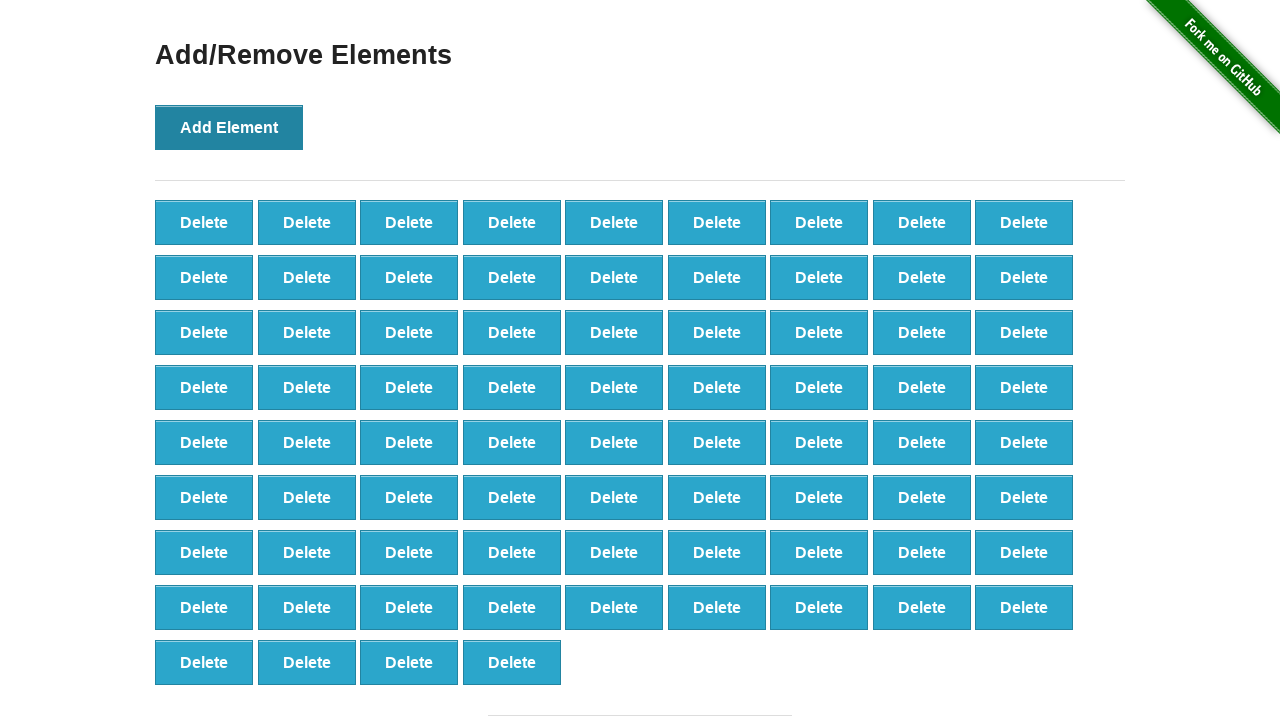

Clicked Add Element button (iteration 77/100) at (229, 127) on button:has-text('Add Element')
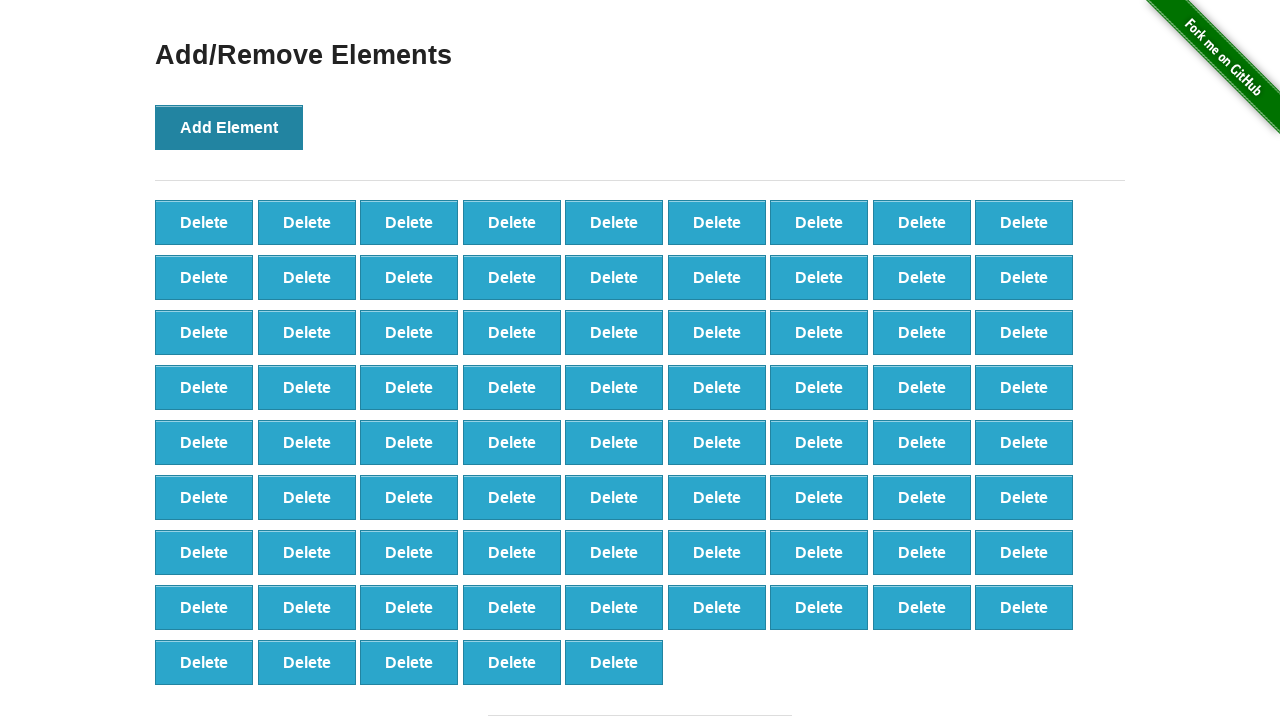

Clicked Add Element button (iteration 78/100) at (229, 127) on button:has-text('Add Element')
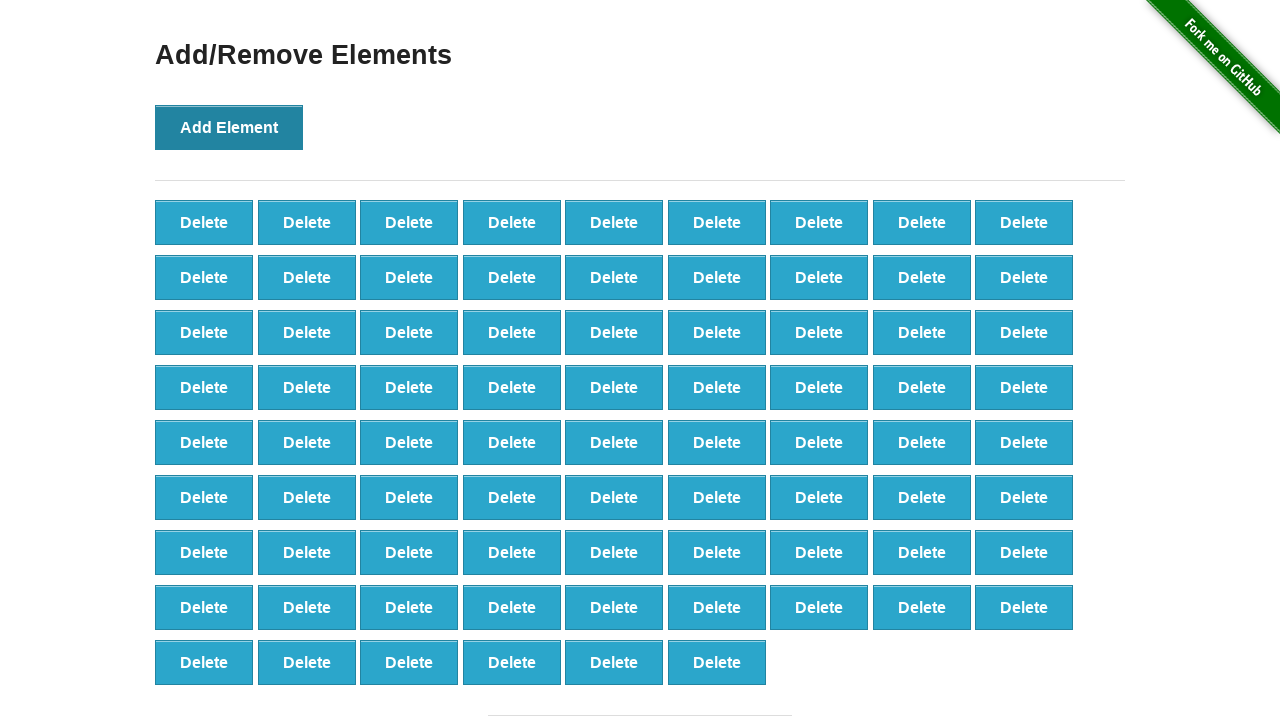

Clicked Add Element button (iteration 79/100) at (229, 127) on button:has-text('Add Element')
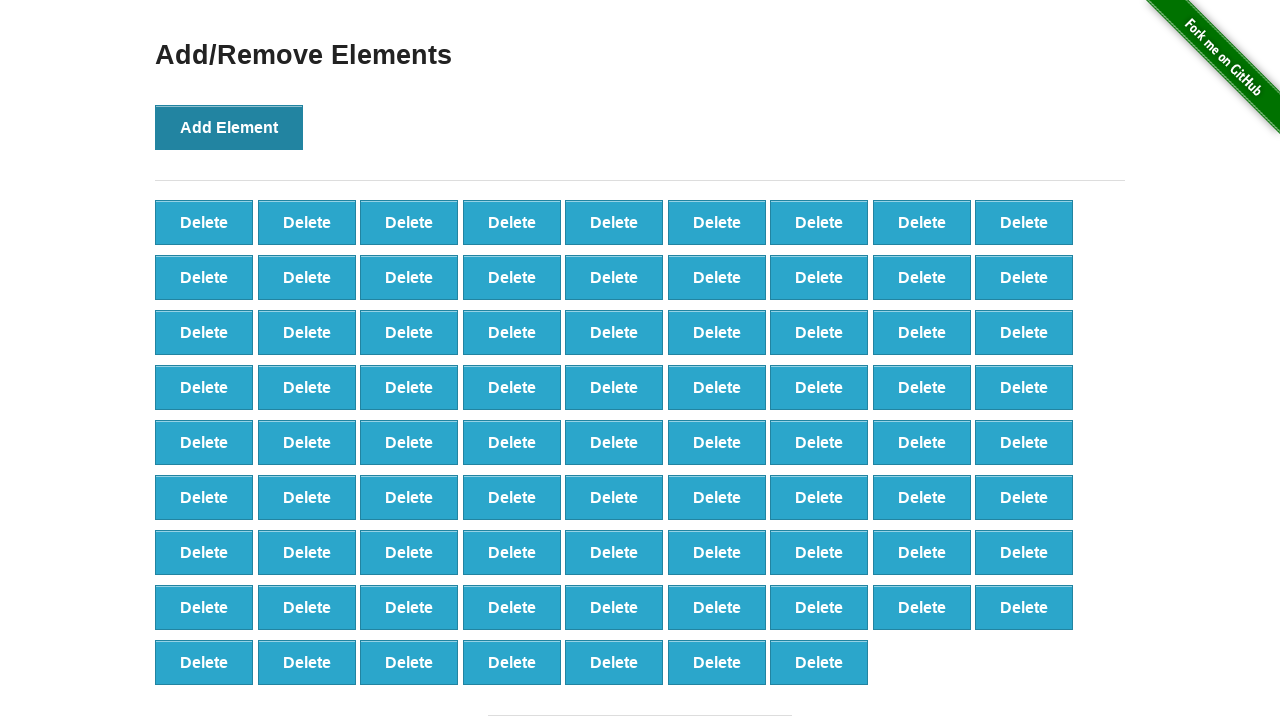

Clicked Add Element button (iteration 80/100) at (229, 127) on button:has-text('Add Element')
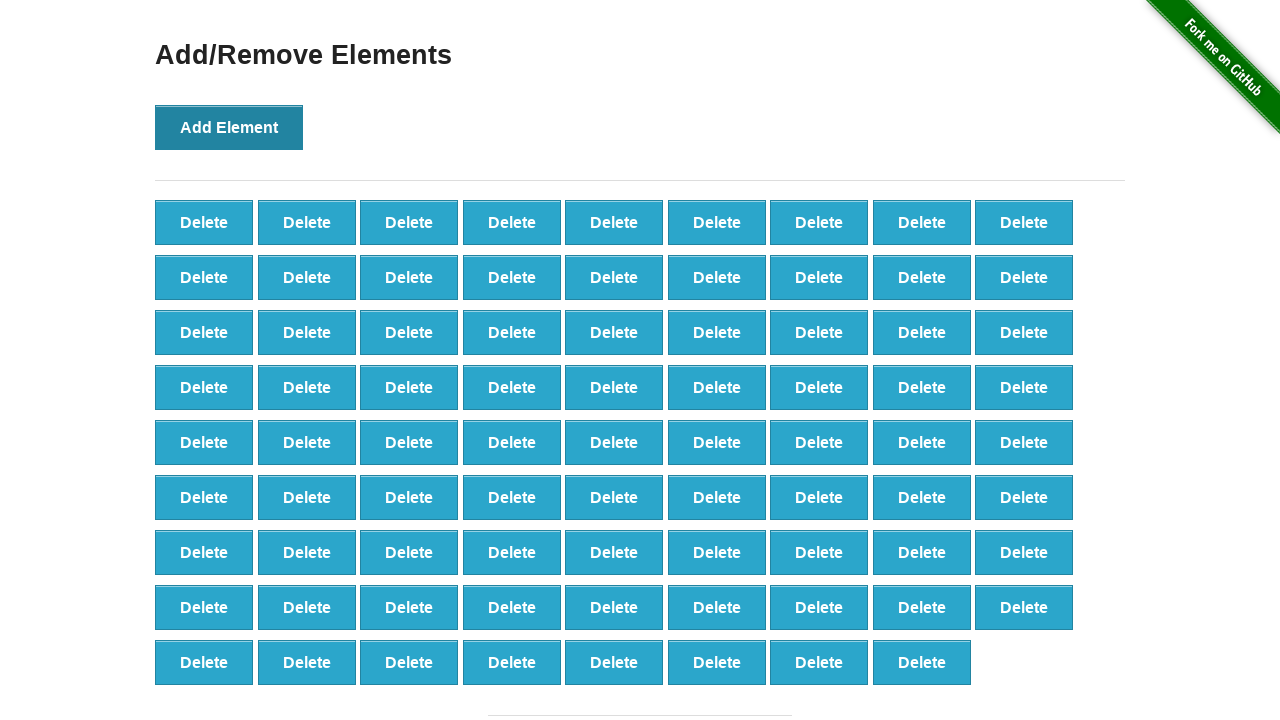

Clicked Add Element button (iteration 81/100) at (229, 127) on button:has-text('Add Element')
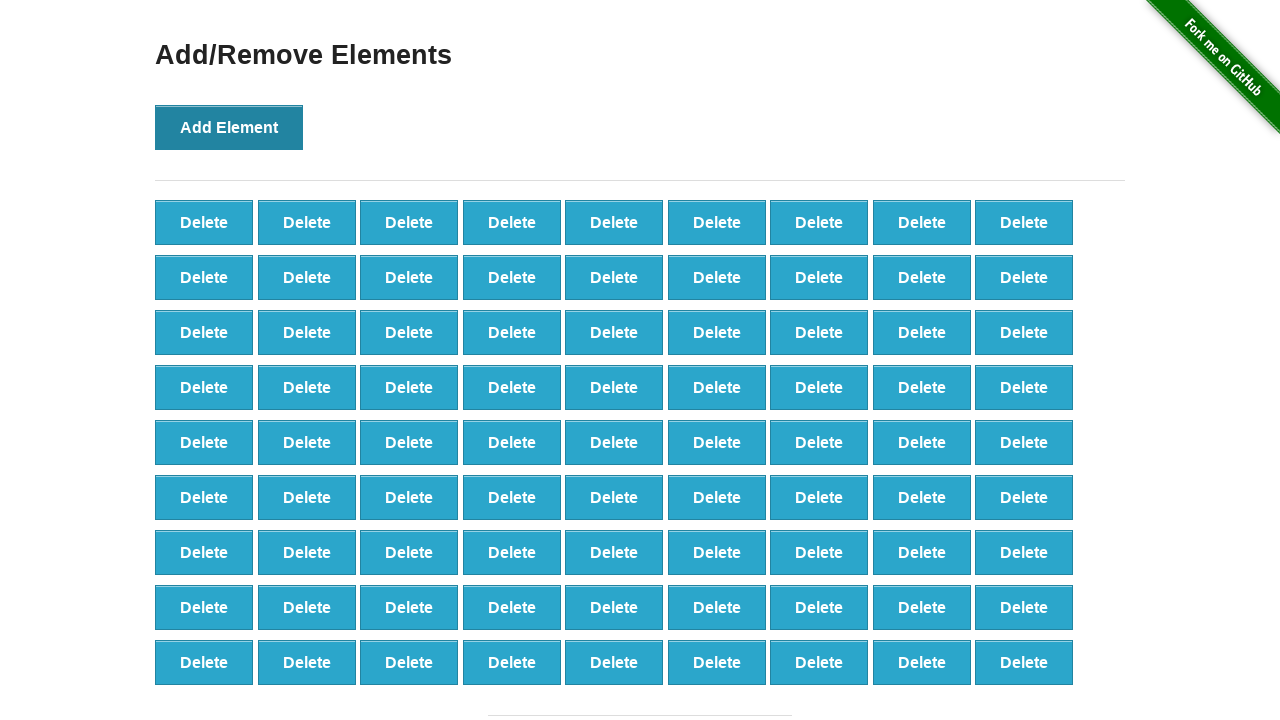

Clicked Add Element button (iteration 82/100) at (229, 127) on button:has-text('Add Element')
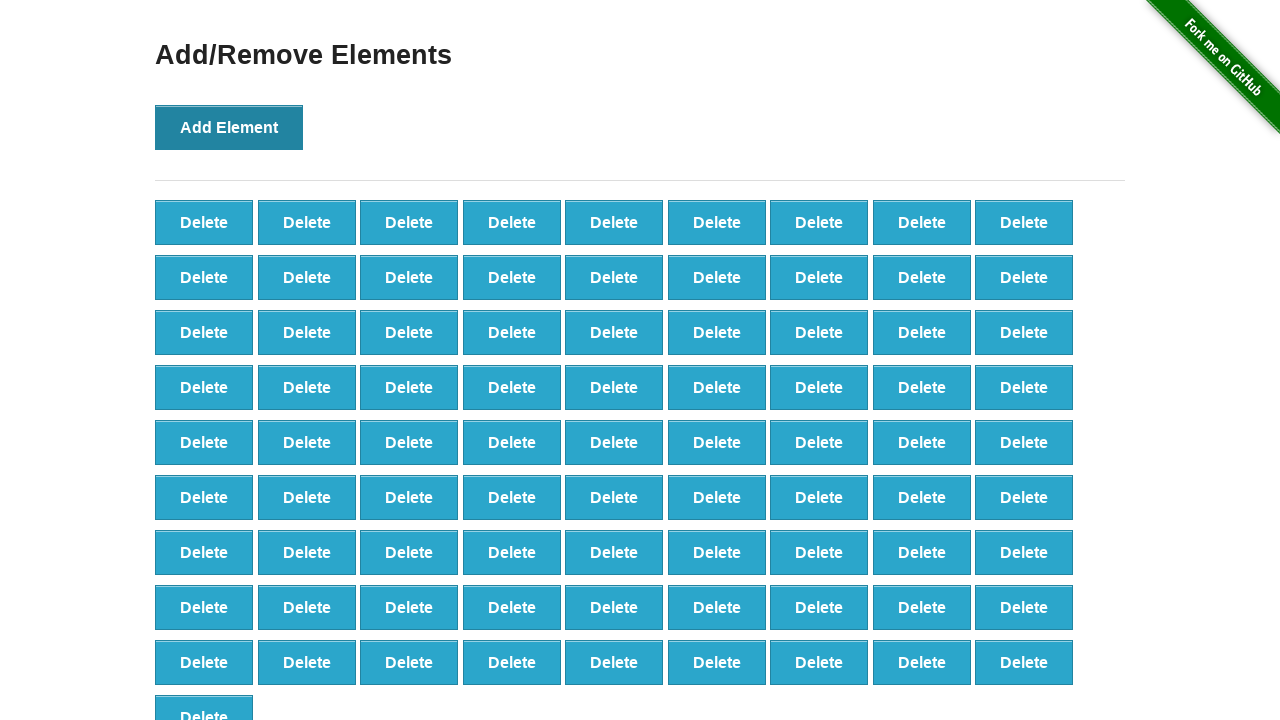

Clicked Add Element button (iteration 83/100) at (229, 127) on button:has-text('Add Element')
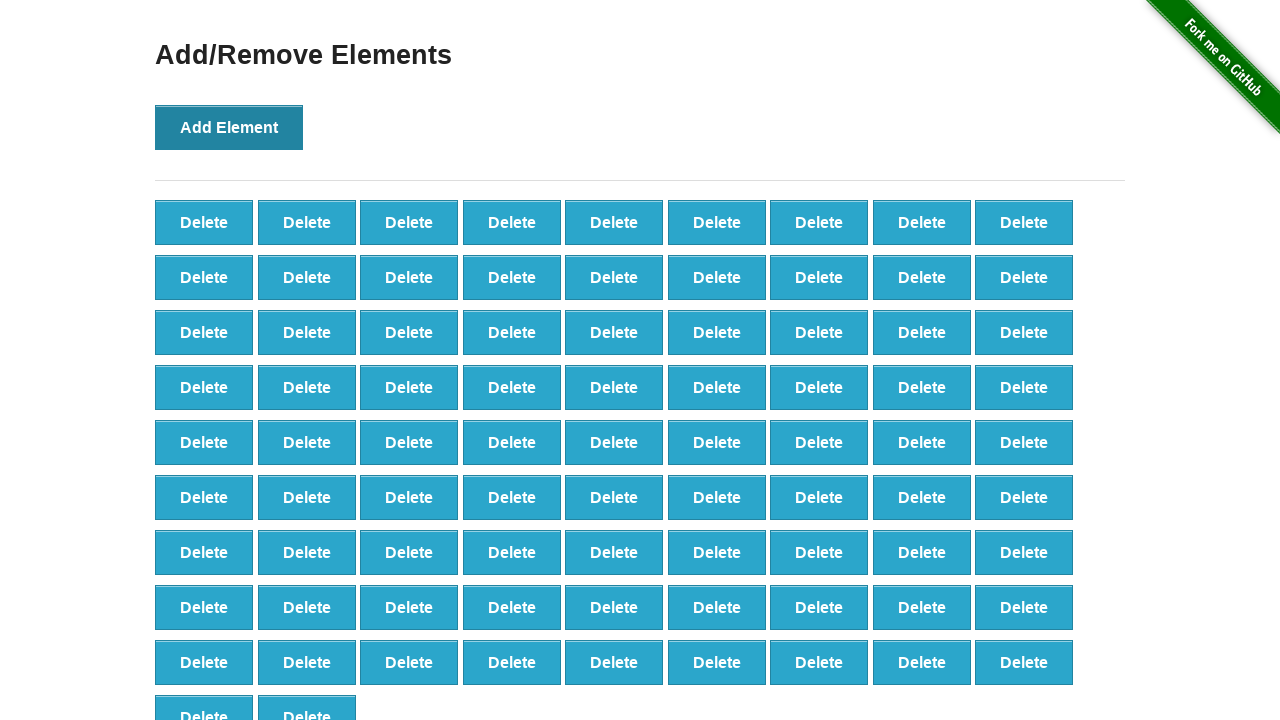

Clicked Add Element button (iteration 84/100) at (229, 127) on button:has-text('Add Element')
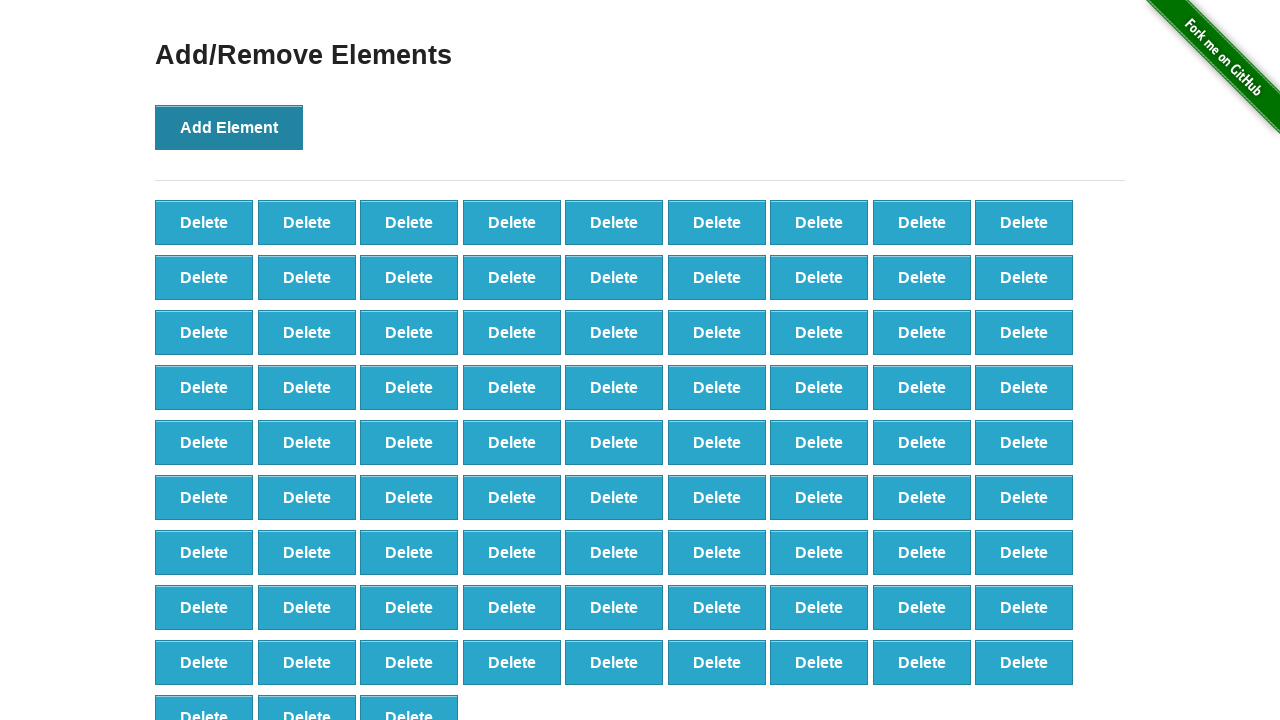

Clicked Add Element button (iteration 85/100) at (229, 127) on button:has-text('Add Element')
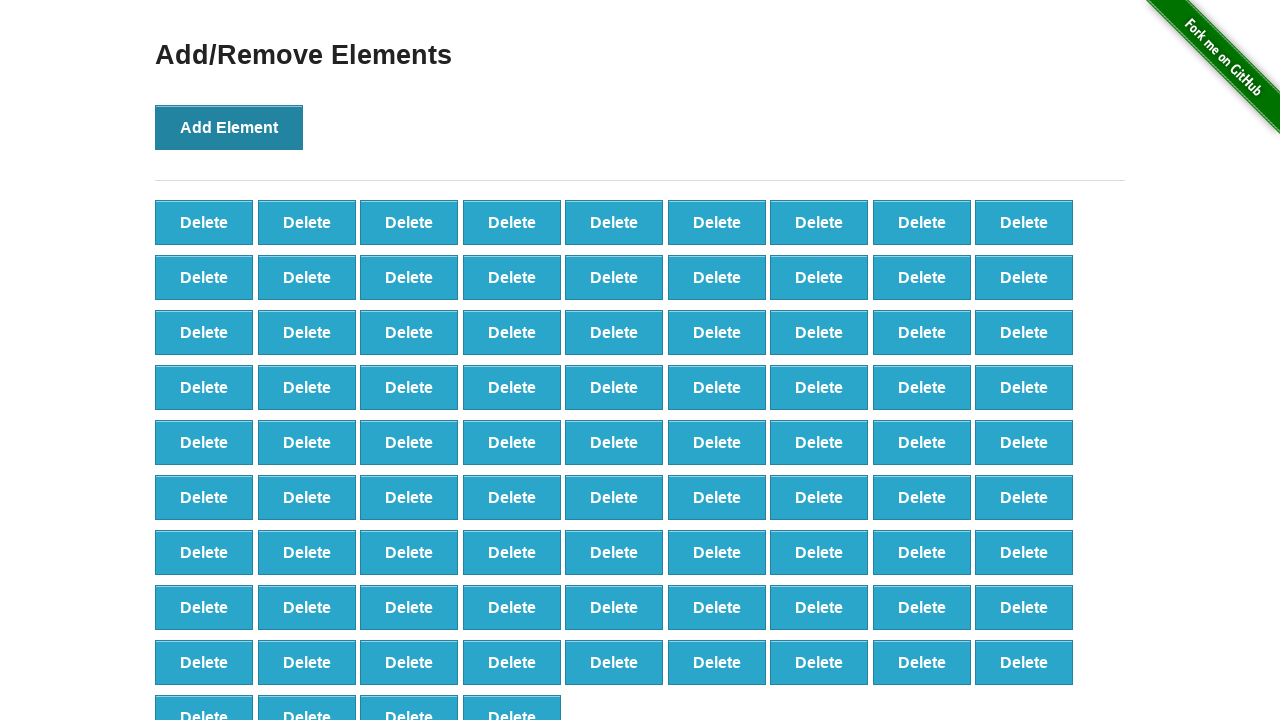

Clicked Add Element button (iteration 86/100) at (229, 127) on button:has-text('Add Element')
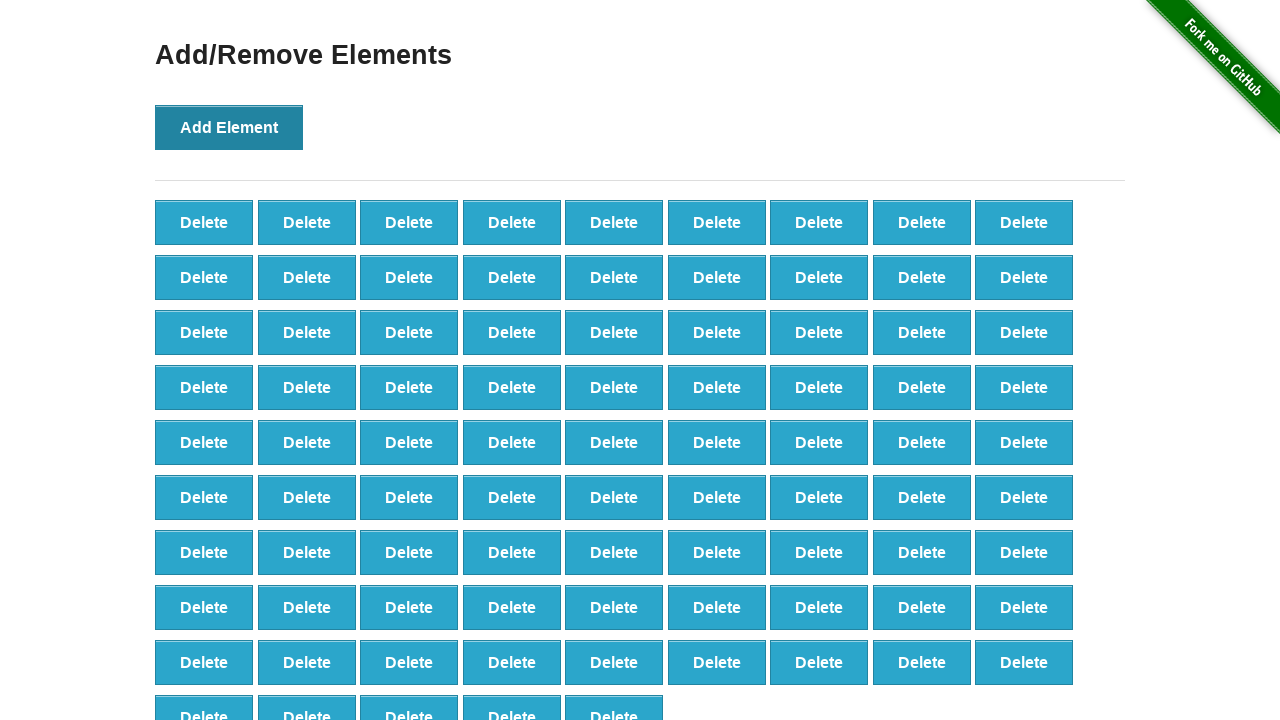

Clicked Add Element button (iteration 87/100) at (229, 127) on button:has-text('Add Element')
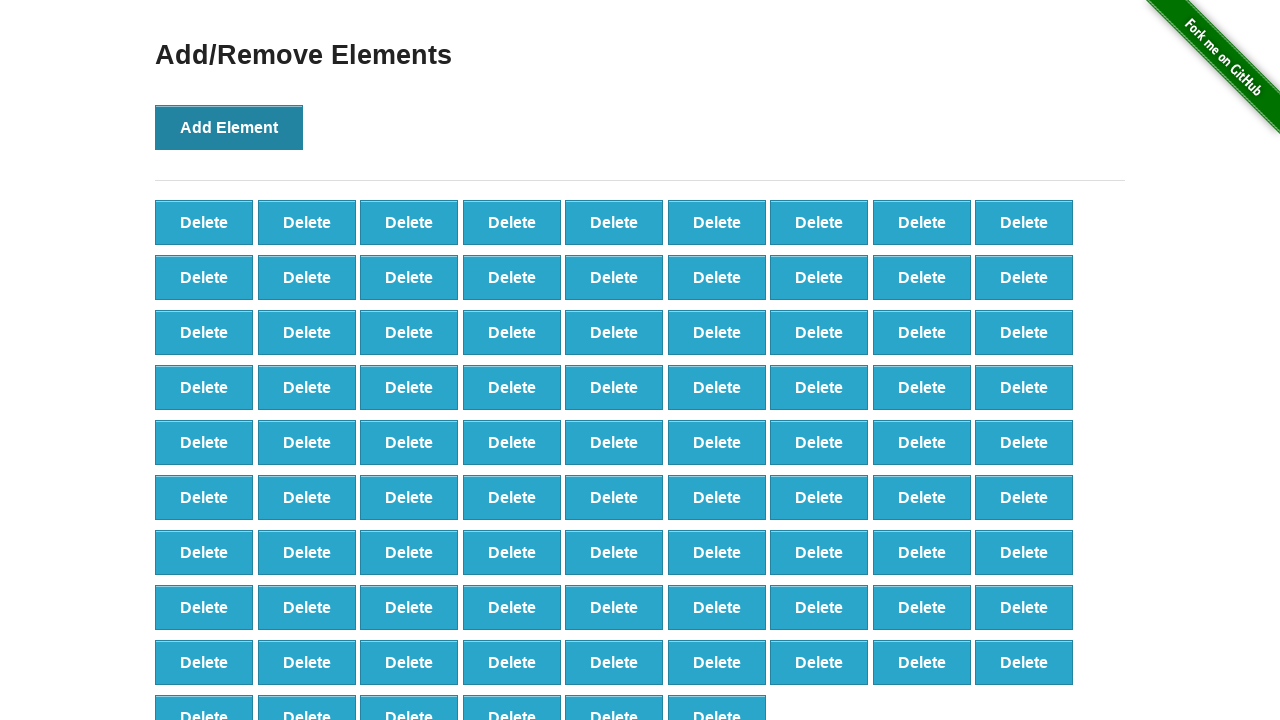

Clicked Add Element button (iteration 88/100) at (229, 127) on button:has-text('Add Element')
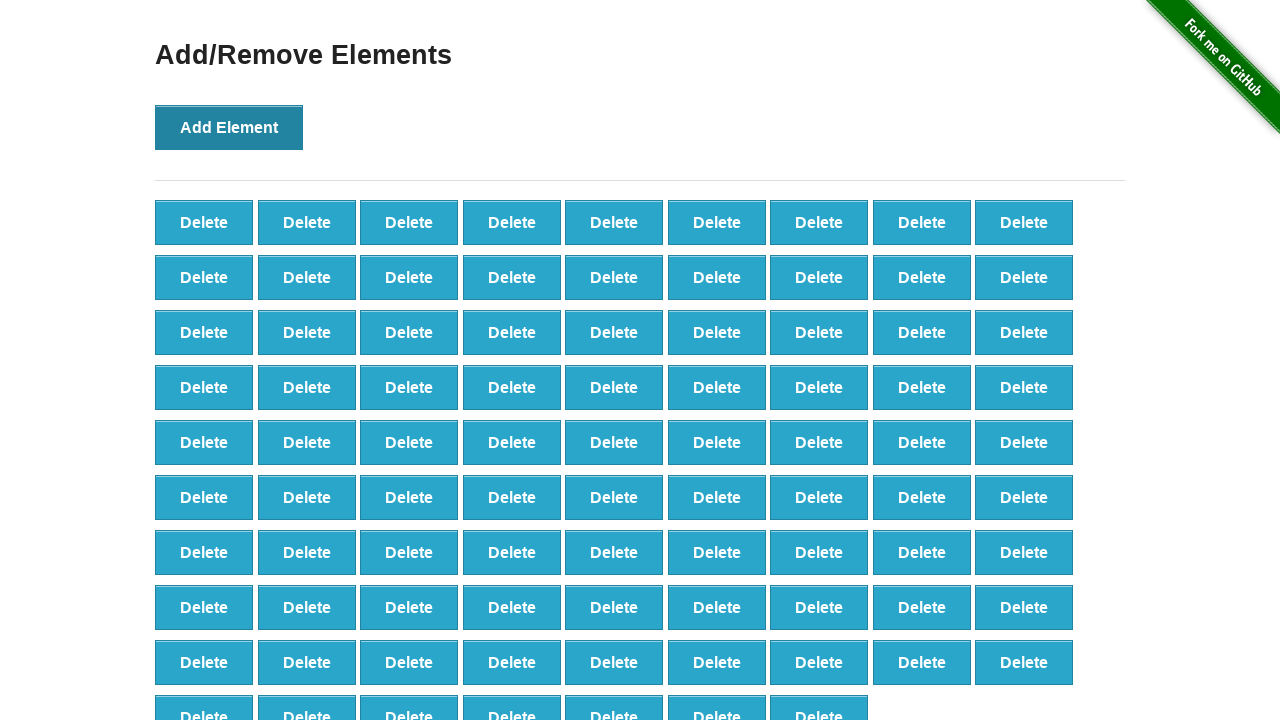

Clicked Add Element button (iteration 89/100) at (229, 127) on button:has-text('Add Element')
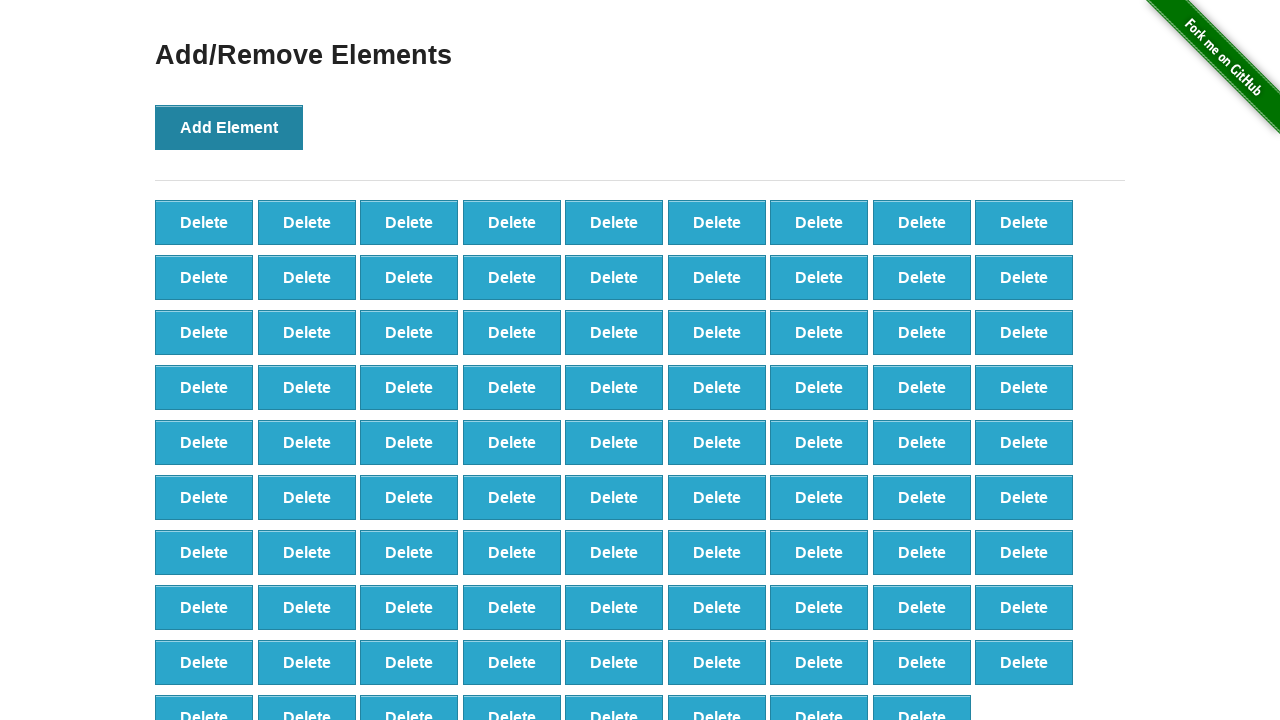

Clicked Add Element button (iteration 90/100) at (229, 127) on button:has-text('Add Element')
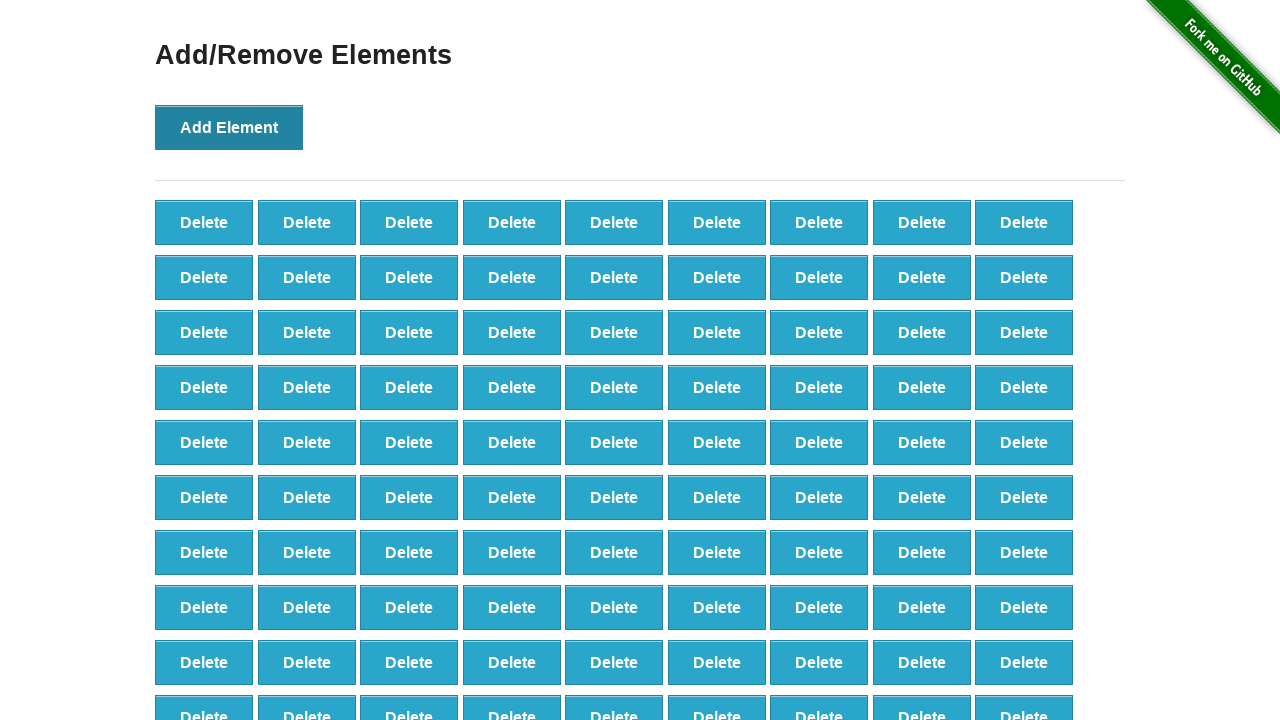

Clicked Add Element button (iteration 91/100) at (229, 127) on button:has-text('Add Element')
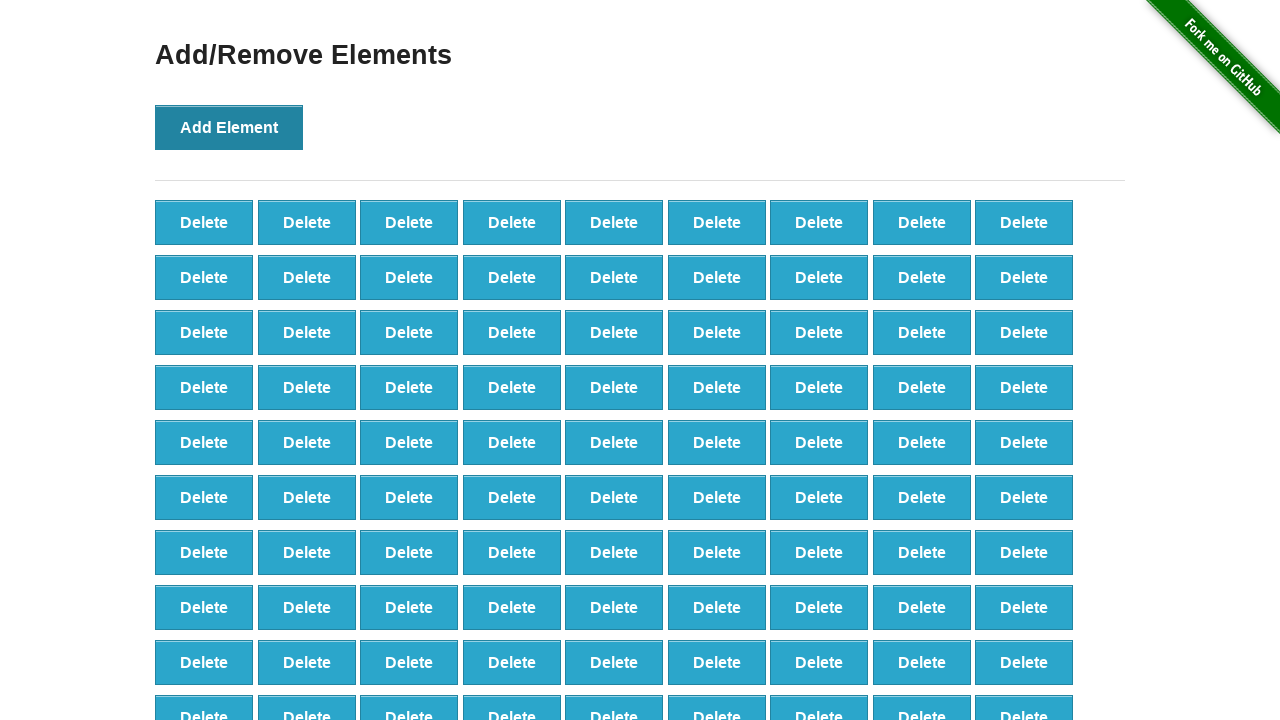

Clicked Add Element button (iteration 92/100) at (229, 127) on button:has-text('Add Element')
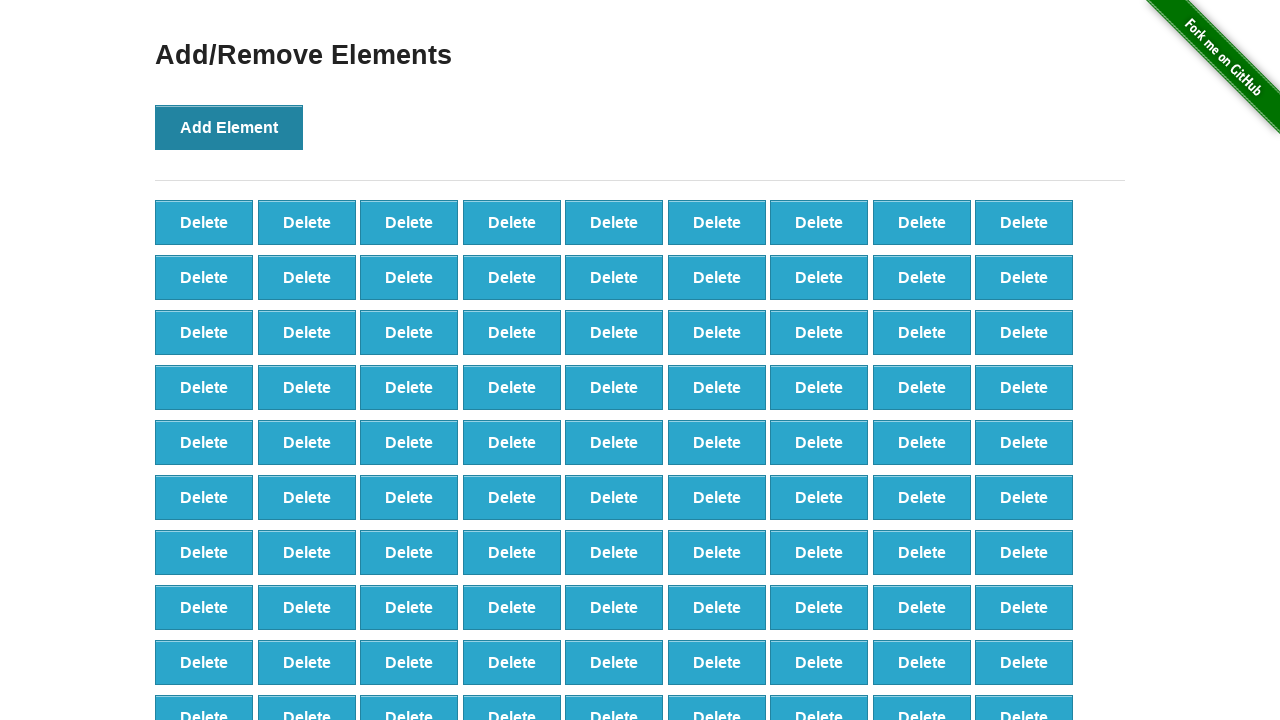

Clicked Add Element button (iteration 93/100) at (229, 127) on button:has-text('Add Element')
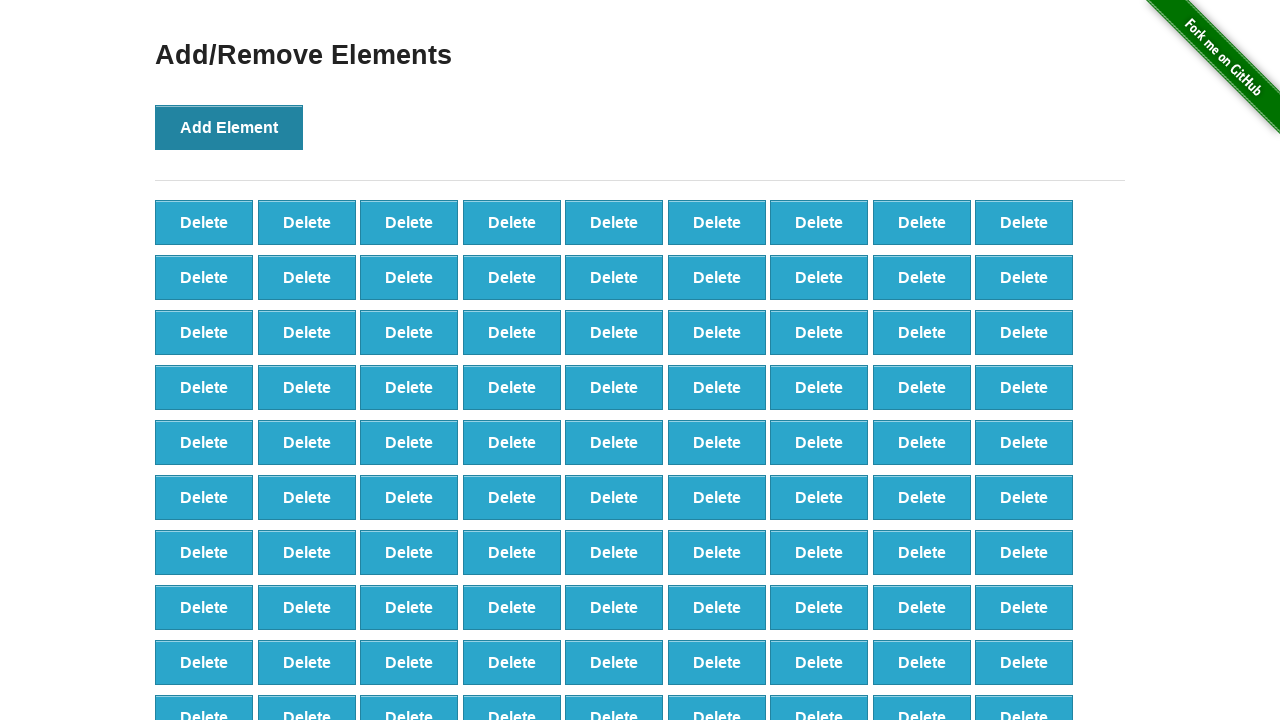

Clicked Add Element button (iteration 94/100) at (229, 127) on button:has-text('Add Element')
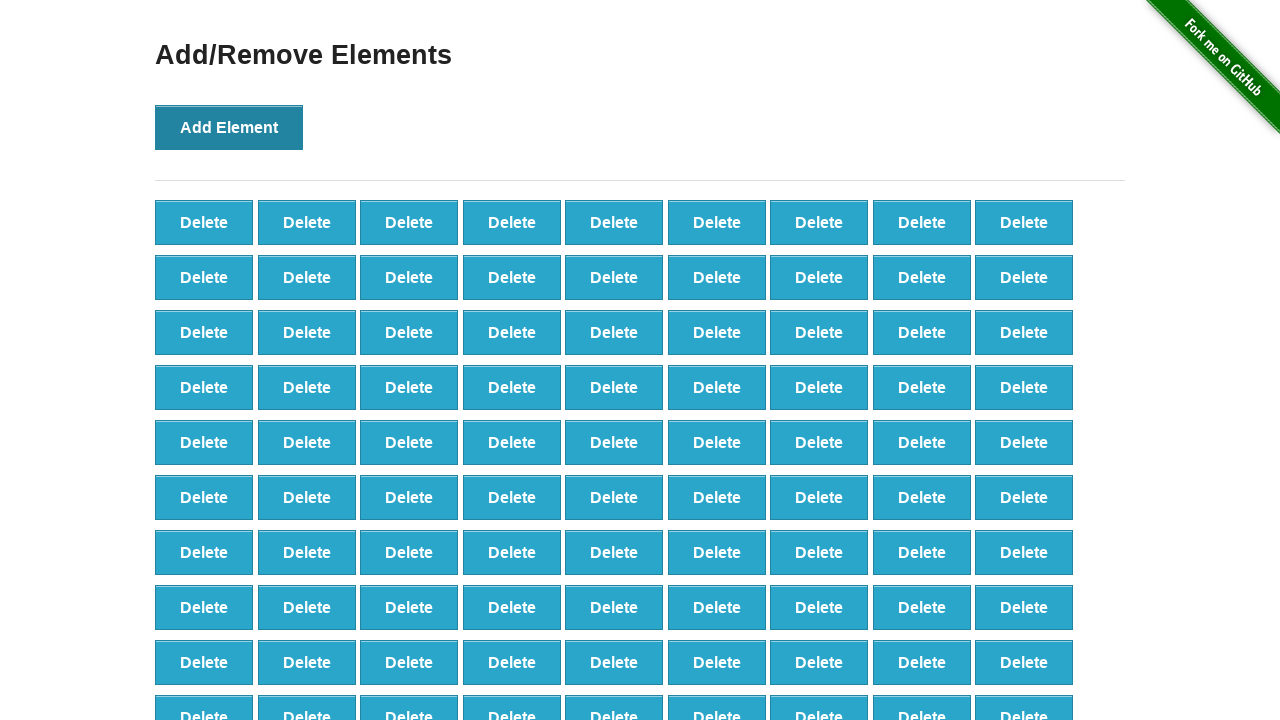

Clicked Add Element button (iteration 95/100) at (229, 127) on button:has-text('Add Element')
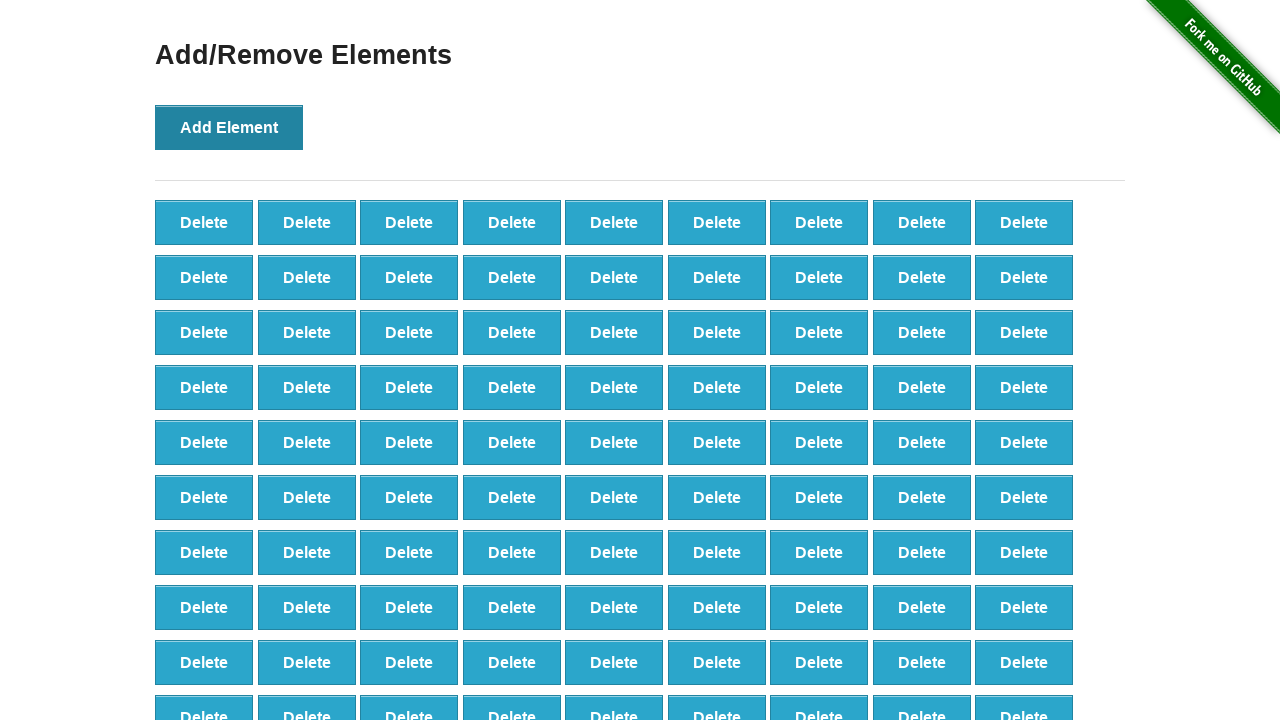

Clicked Add Element button (iteration 96/100) at (229, 127) on button:has-text('Add Element')
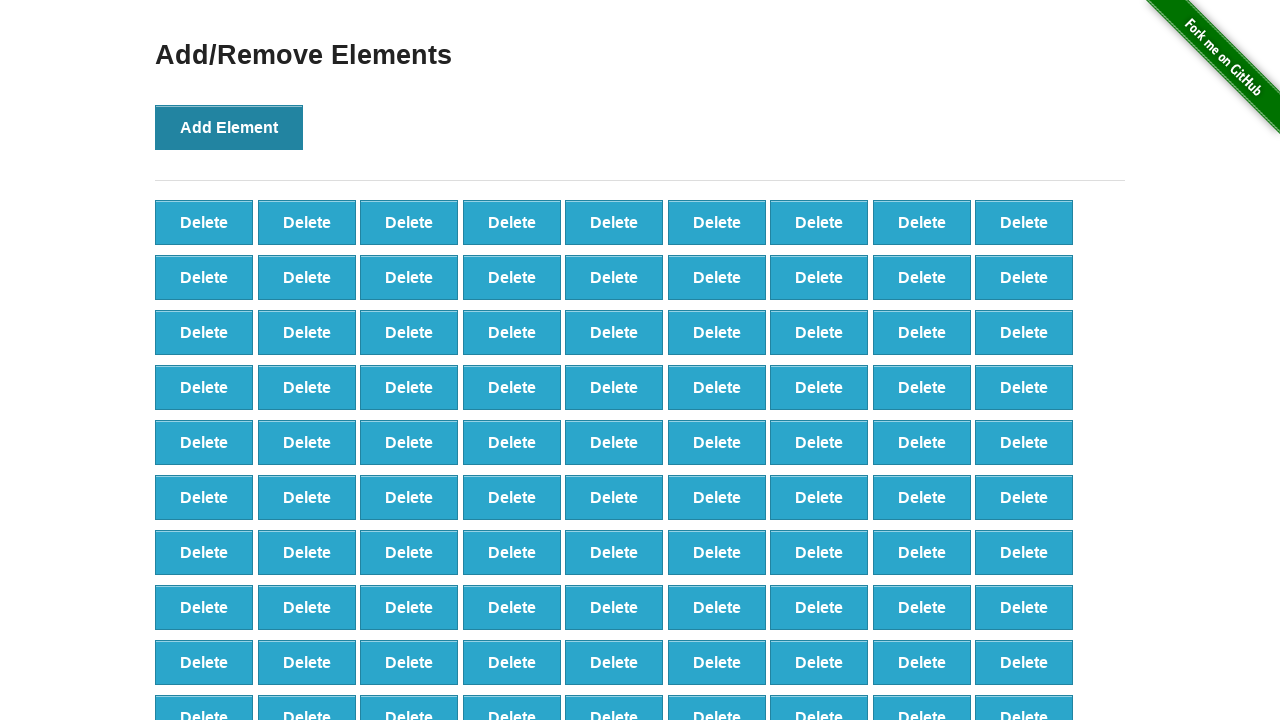

Clicked Add Element button (iteration 97/100) at (229, 127) on button:has-text('Add Element')
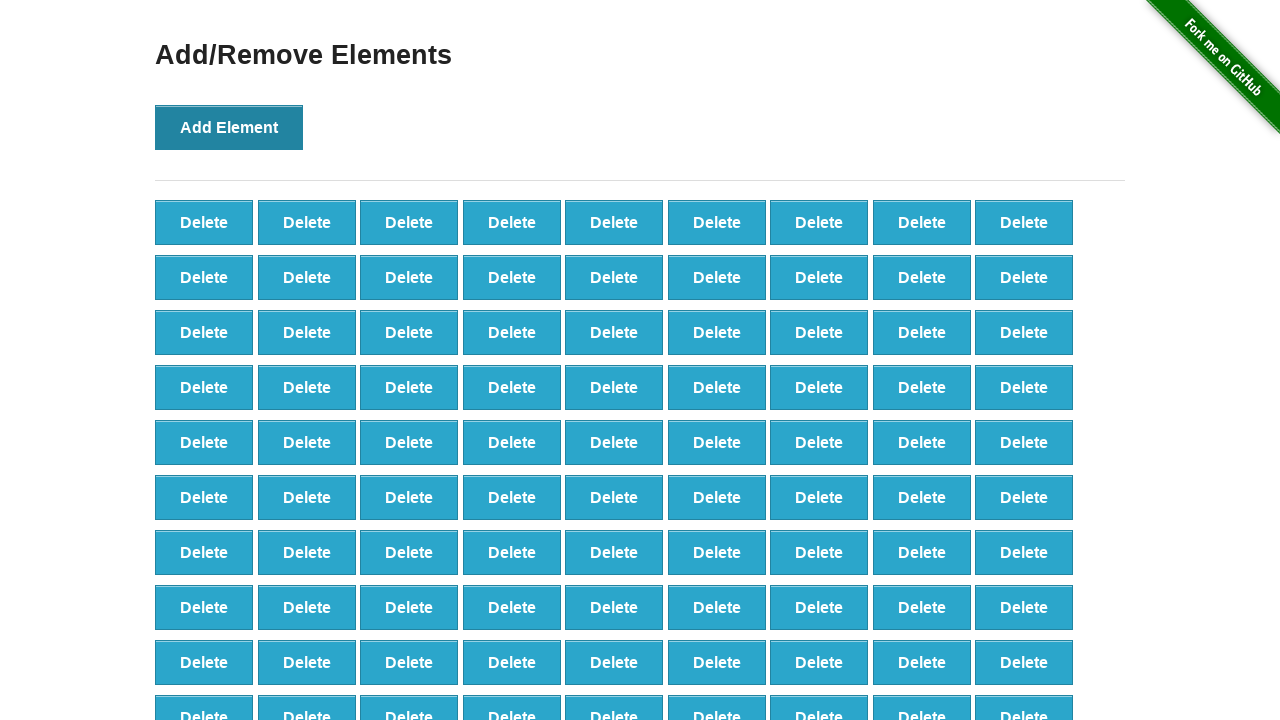

Clicked Add Element button (iteration 98/100) at (229, 127) on button:has-text('Add Element')
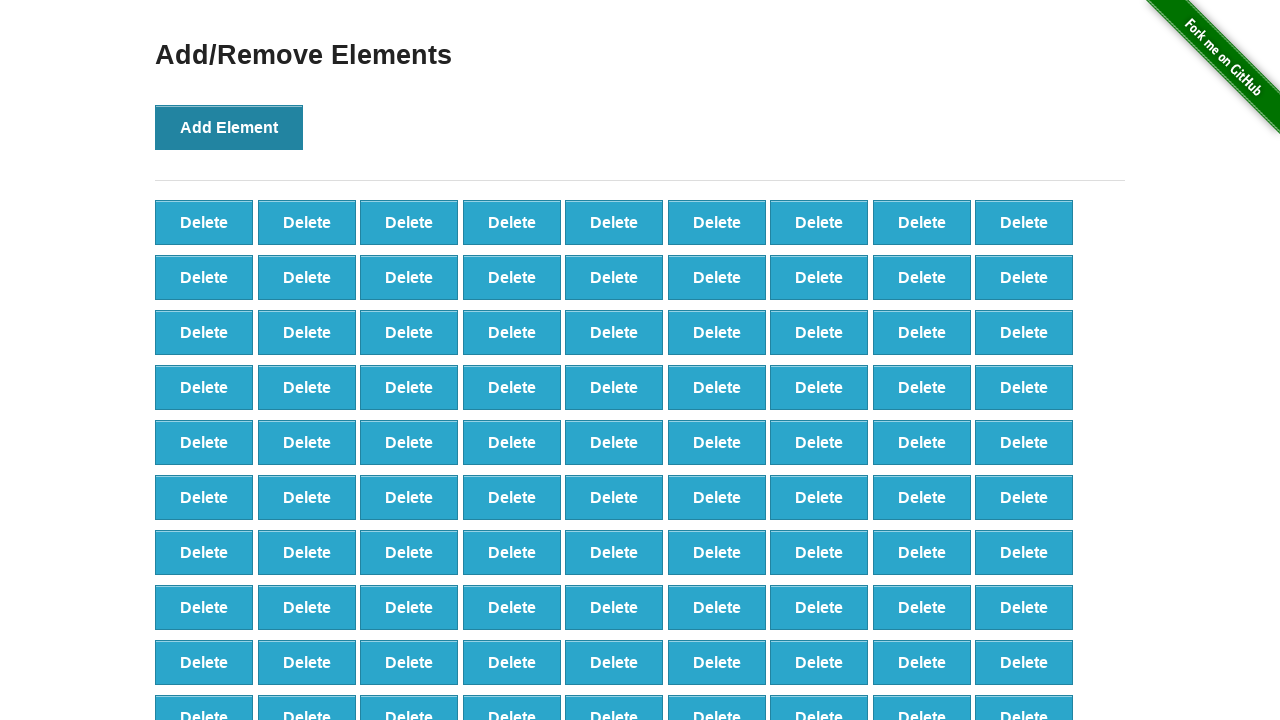

Clicked Add Element button (iteration 99/100) at (229, 127) on button:has-text('Add Element')
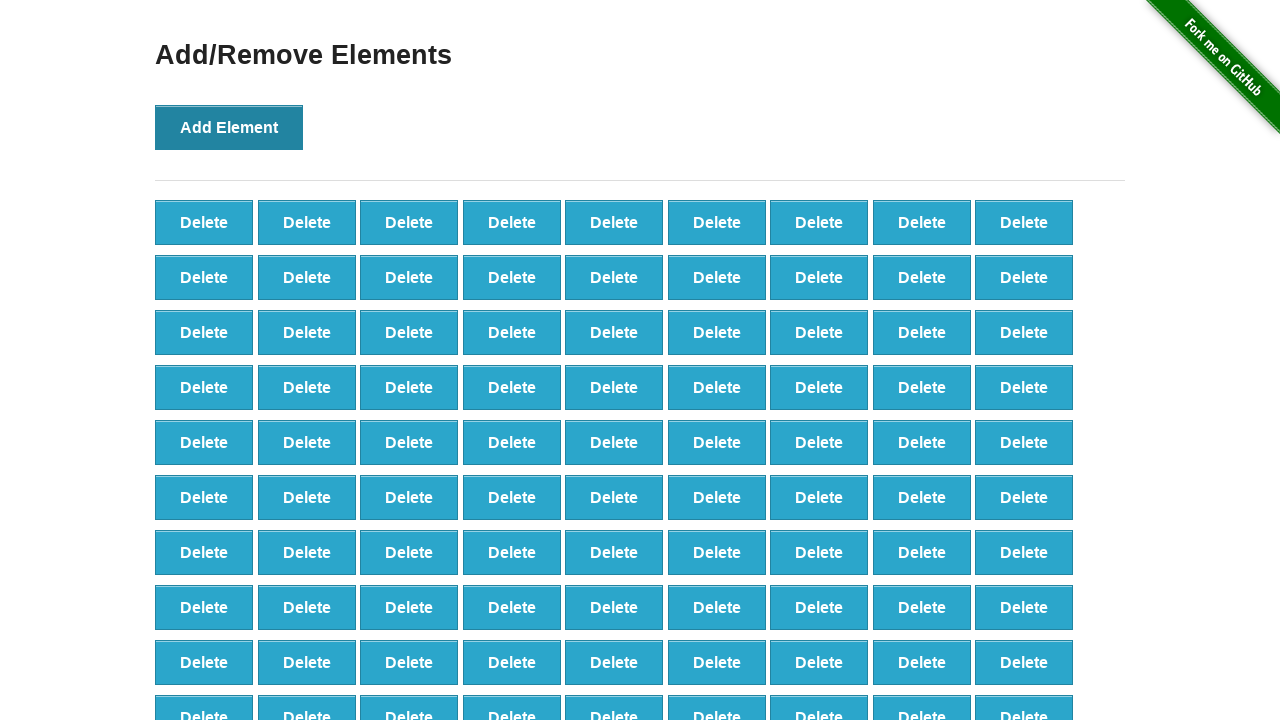

Clicked Add Element button (iteration 100/100) at (229, 127) on button:has-text('Add Element')
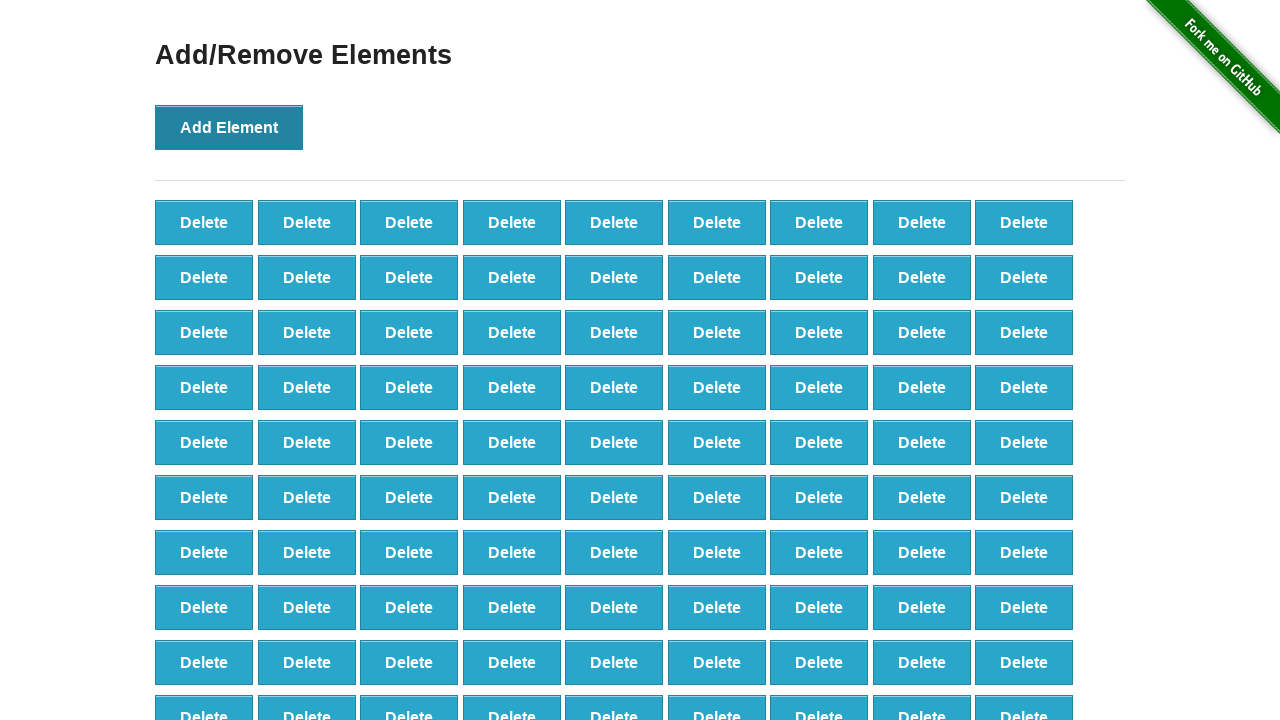

Verified 100 Delete buttons were created
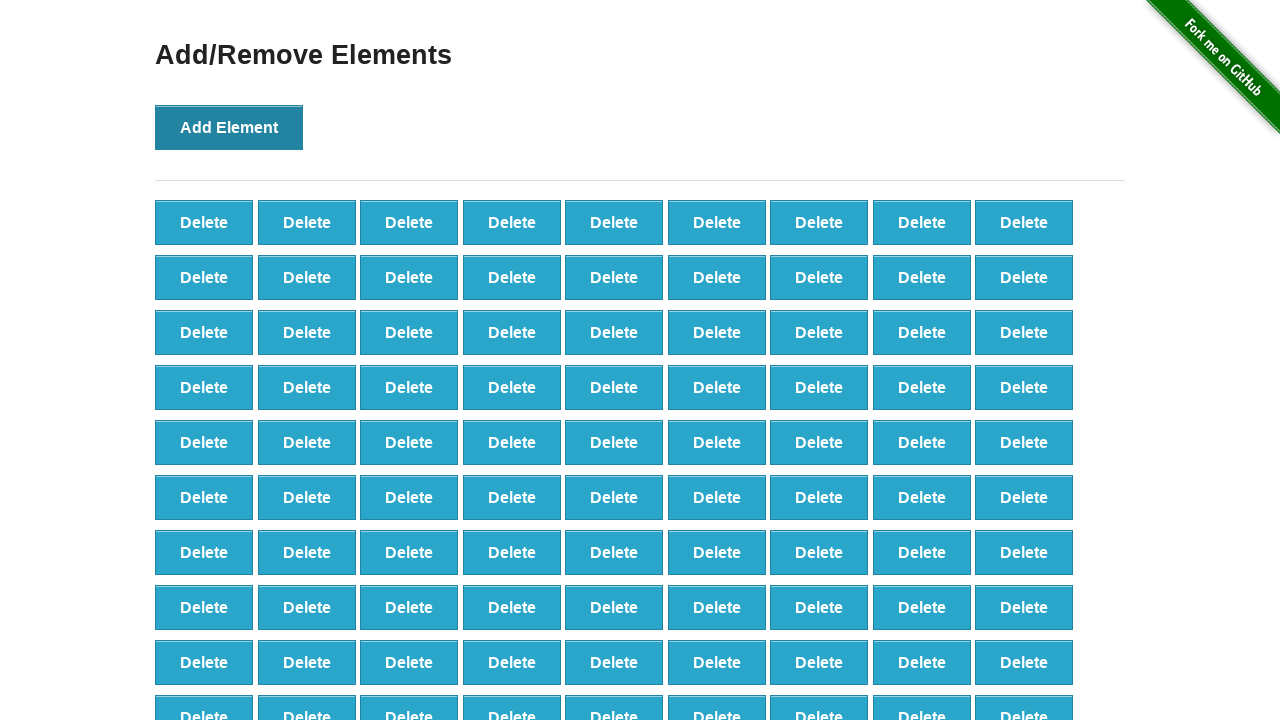

Clicked Delete button to remove element (iteration 1/90) at (204, 222) on button:has-text('Delete') >> nth=0
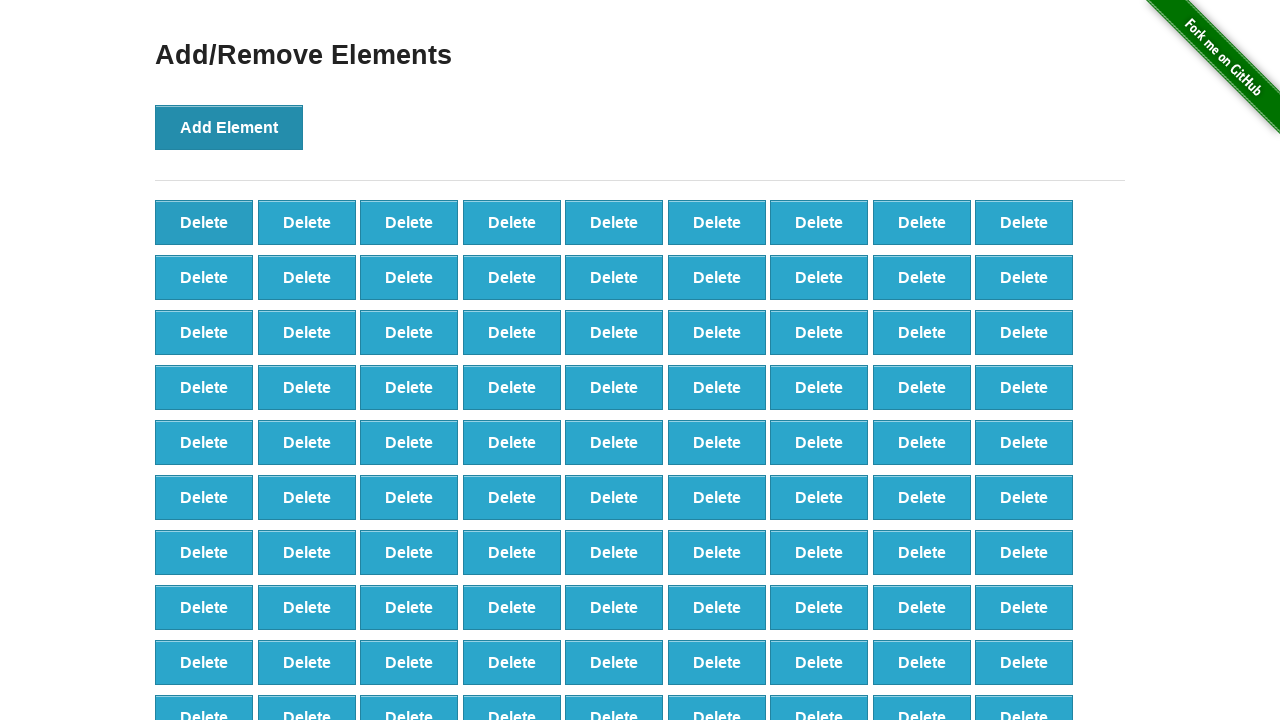

Clicked Delete button to remove element (iteration 2/90) at (204, 222) on button:has-text('Delete') >> nth=0
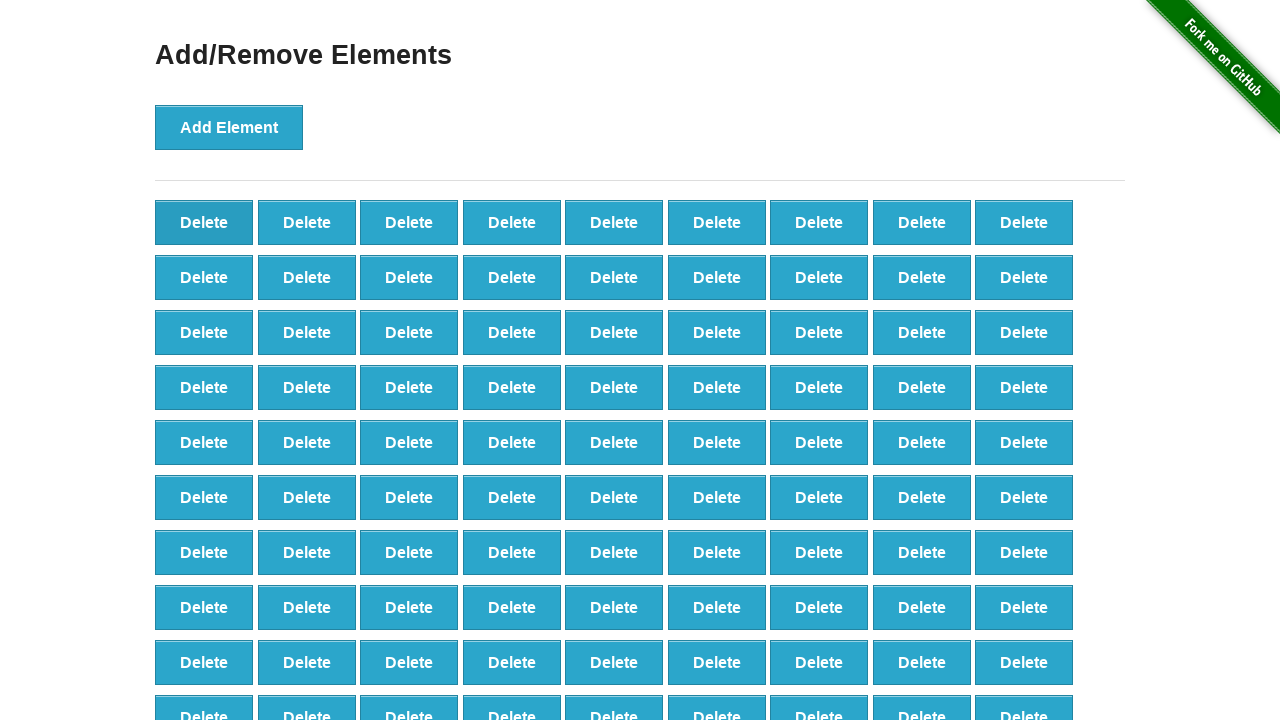

Clicked Delete button to remove element (iteration 3/90) at (204, 222) on button:has-text('Delete') >> nth=0
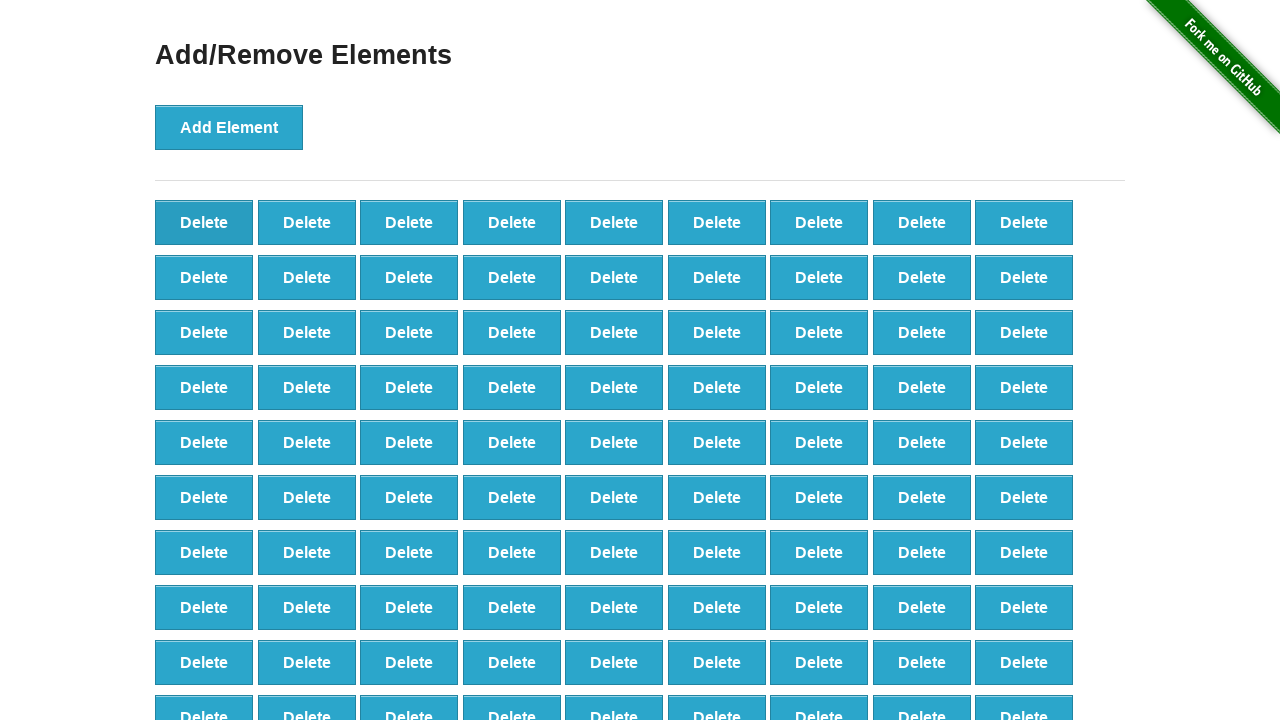

Clicked Delete button to remove element (iteration 4/90) at (204, 222) on button:has-text('Delete') >> nth=0
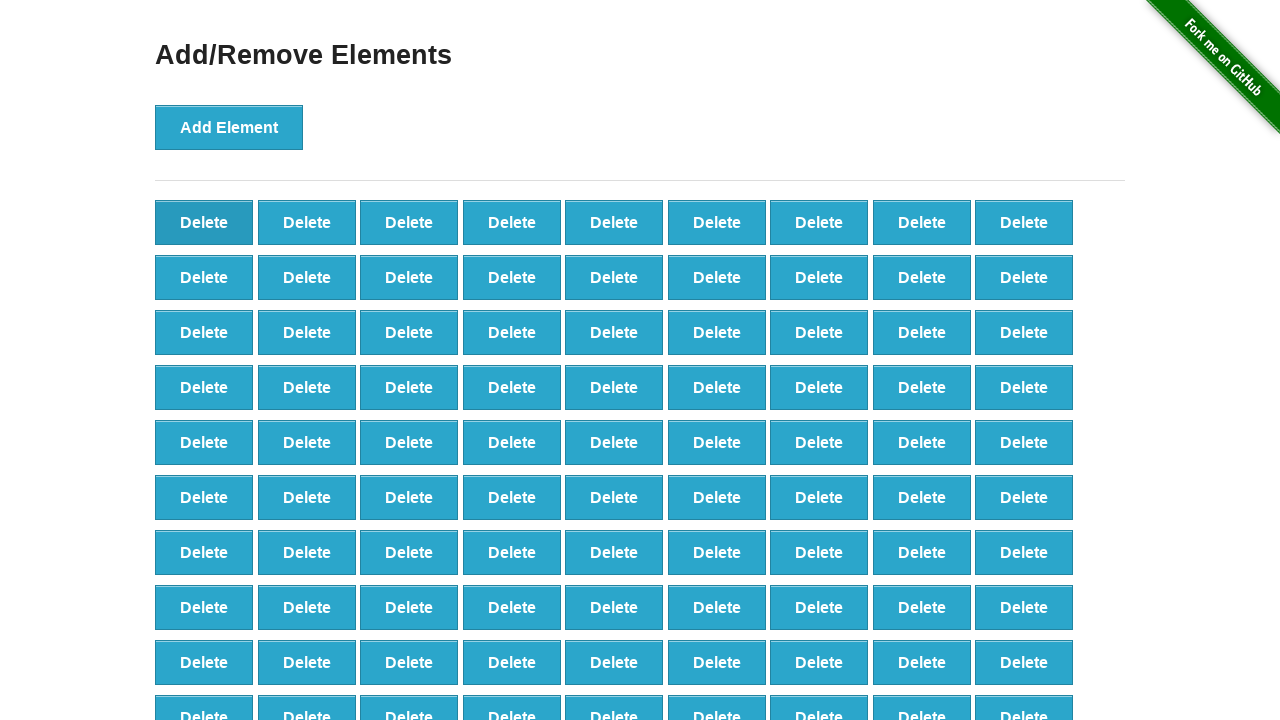

Clicked Delete button to remove element (iteration 5/90) at (204, 222) on button:has-text('Delete') >> nth=0
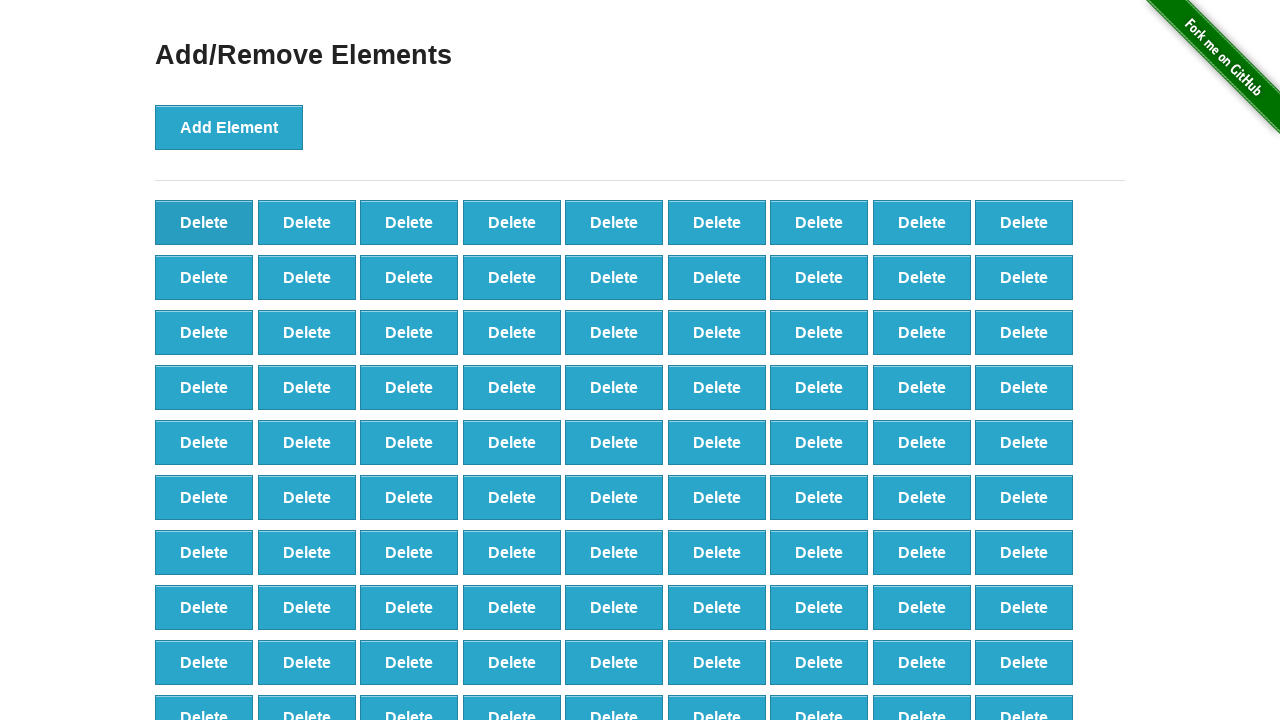

Clicked Delete button to remove element (iteration 6/90) at (204, 222) on button:has-text('Delete') >> nth=0
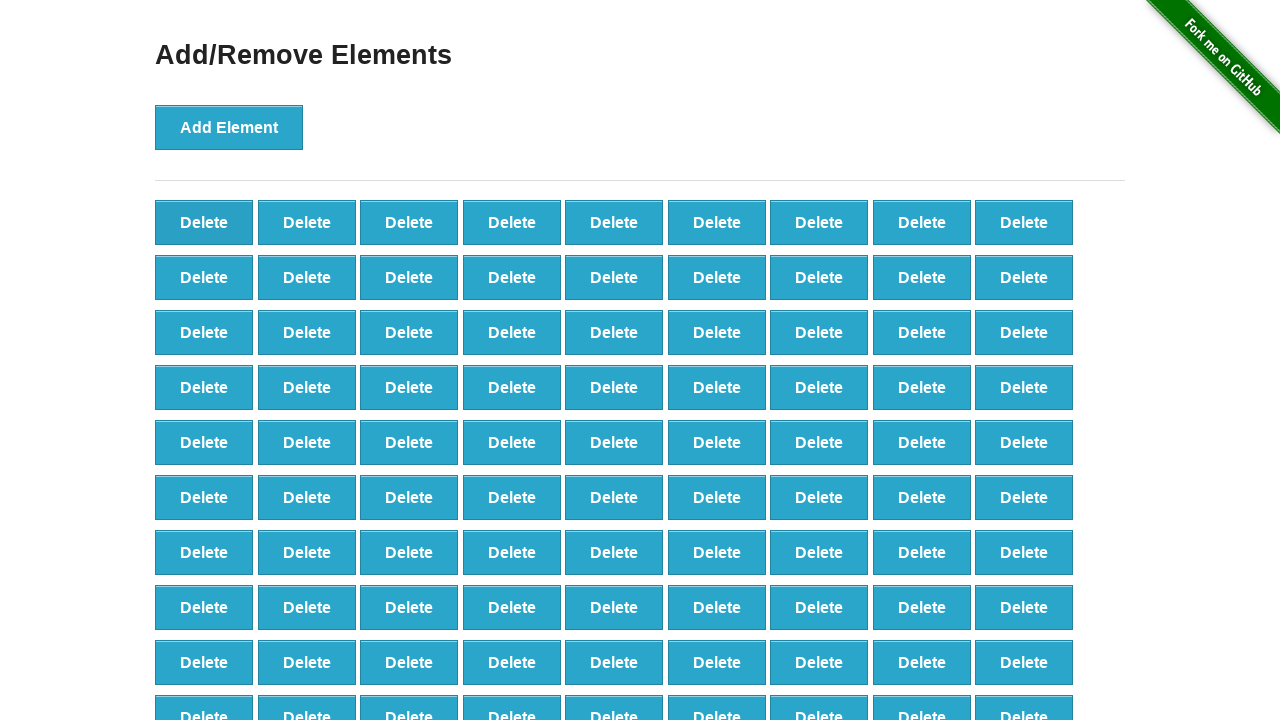

Clicked Delete button to remove element (iteration 7/90) at (204, 222) on button:has-text('Delete') >> nth=0
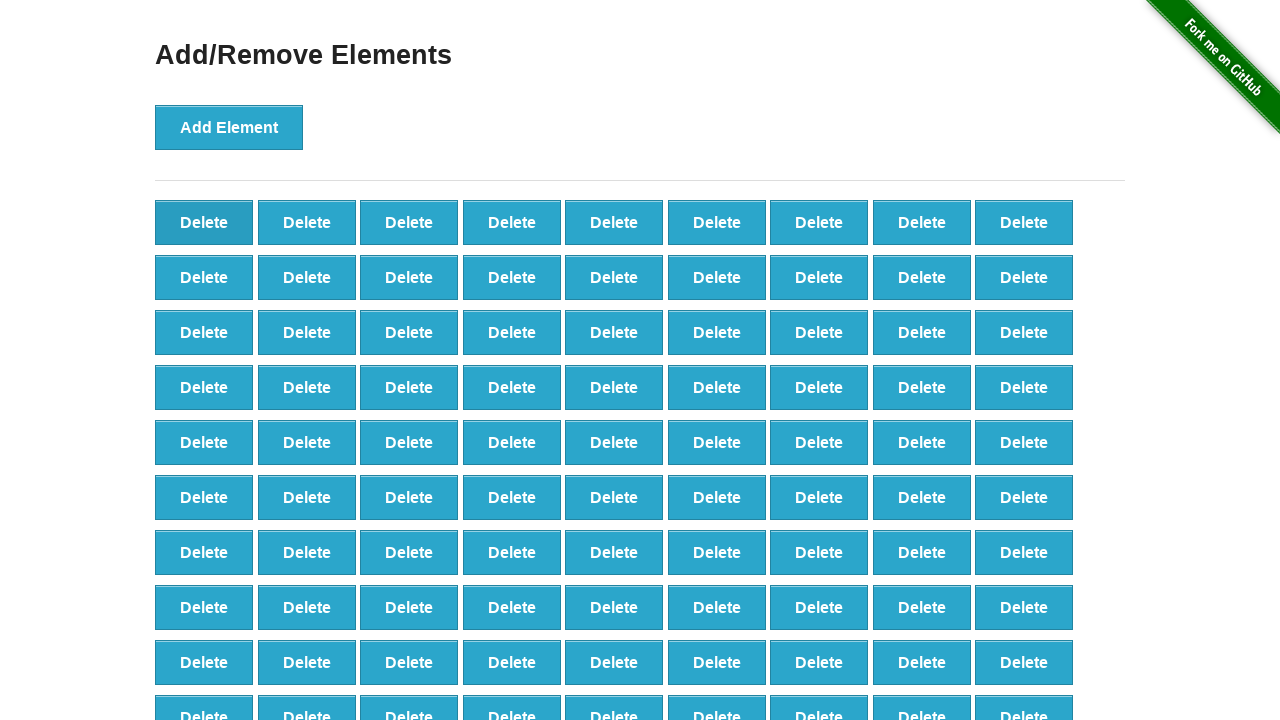

Clicked Delete button to remove element (iteration 8/90) at (204, 222) on button:has-text('Delete') >> nth=0
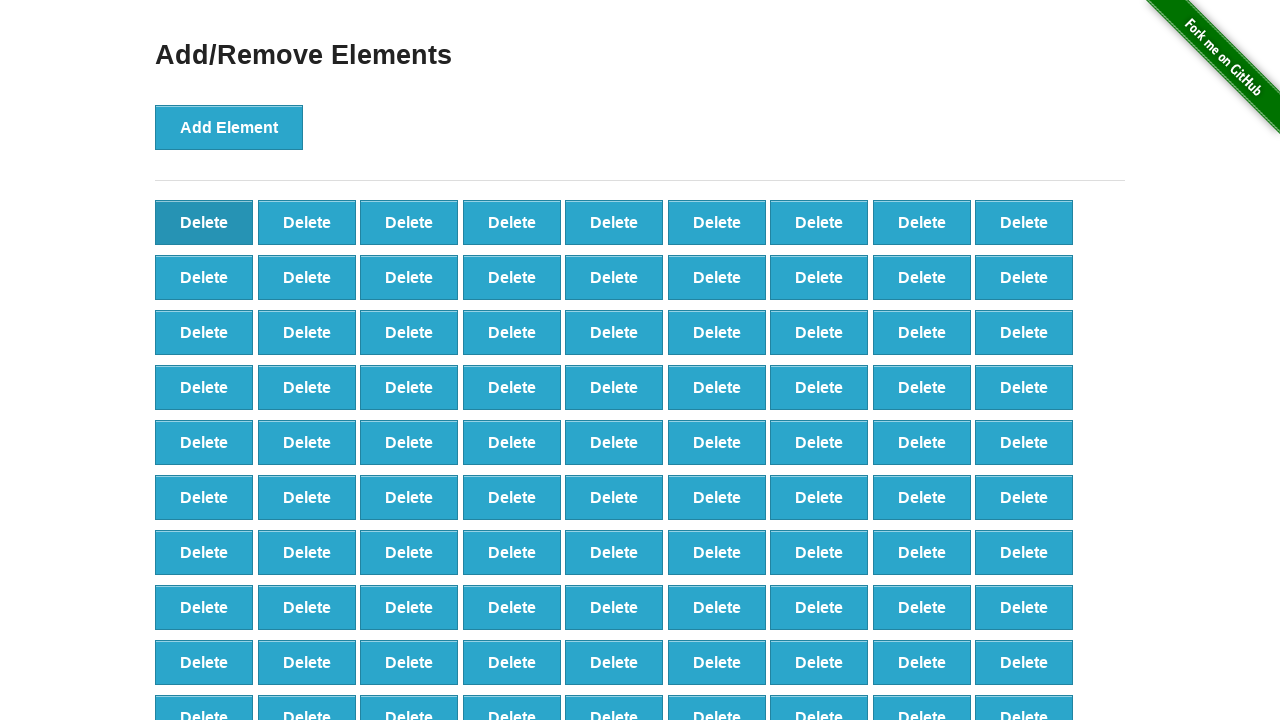

Clicked Delete button to remove element (iteration 9/90) at (204, 222) on button:has-text('Delete') >> nth=0
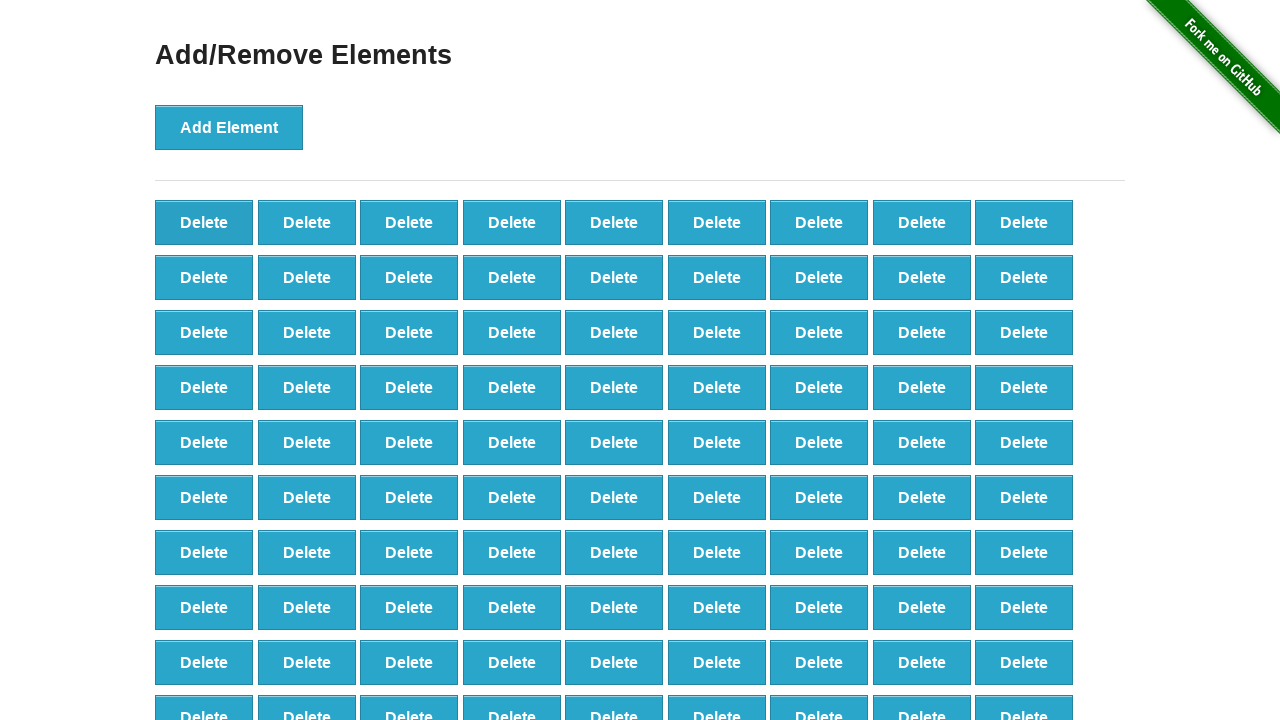

Clicked Delete button to remove element (iteration 10/90) at (204, 222) on button:has-text('Delete') >> nth=0
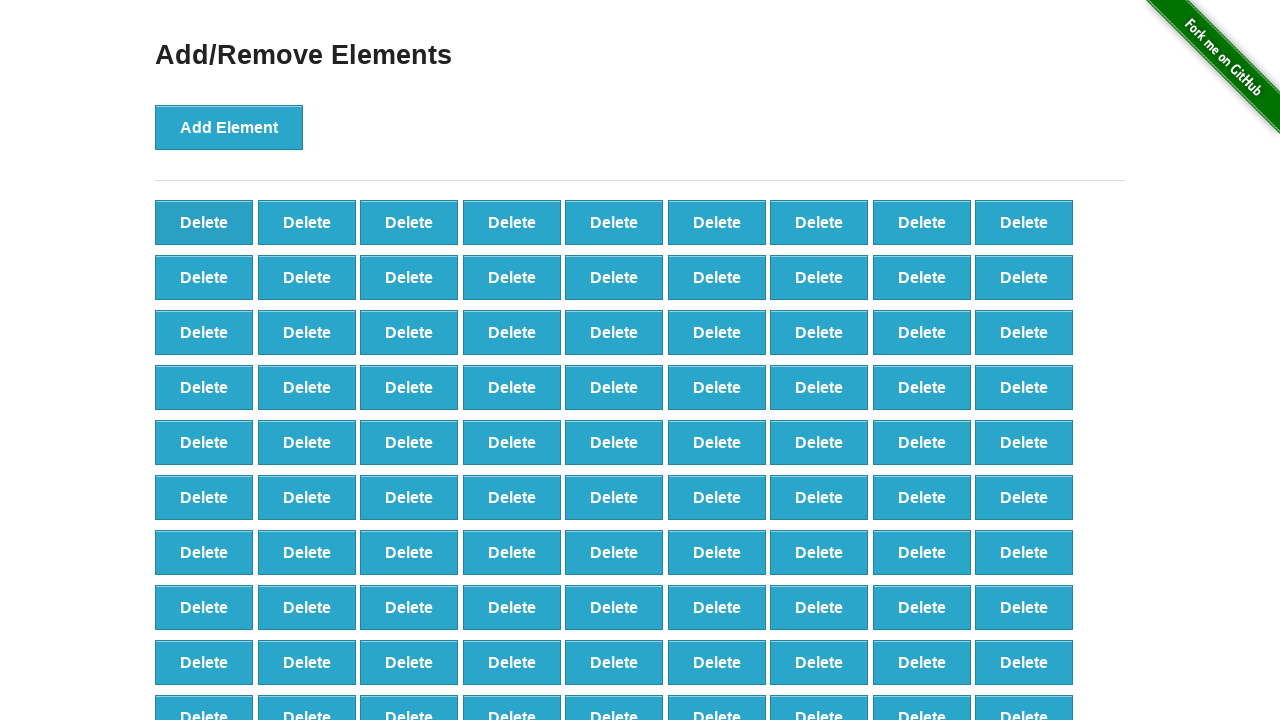

Clicked Delete button to remove element (iteration 11/90) at (204, 222) on button:has-text('Delete') >> nth=0
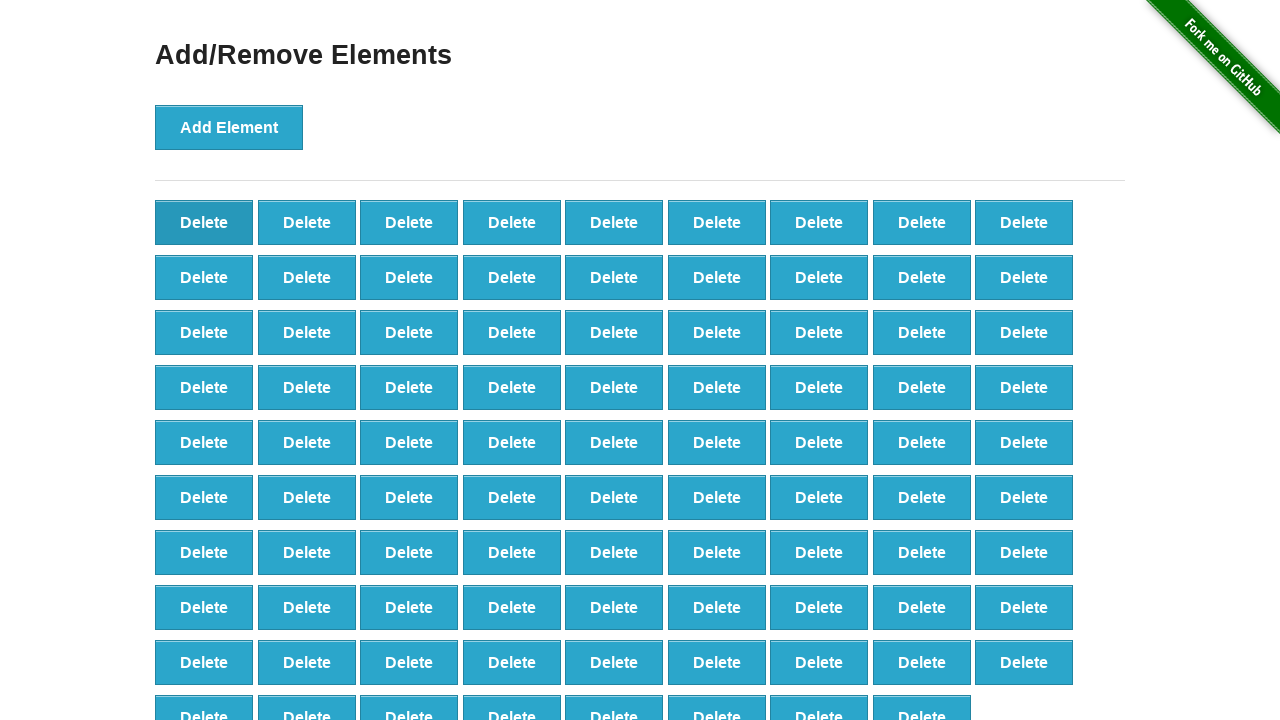

Clicked Delete button to remove element (iteration 12/90) at (204, 222) on button:has-text('Delete') >> nth=0
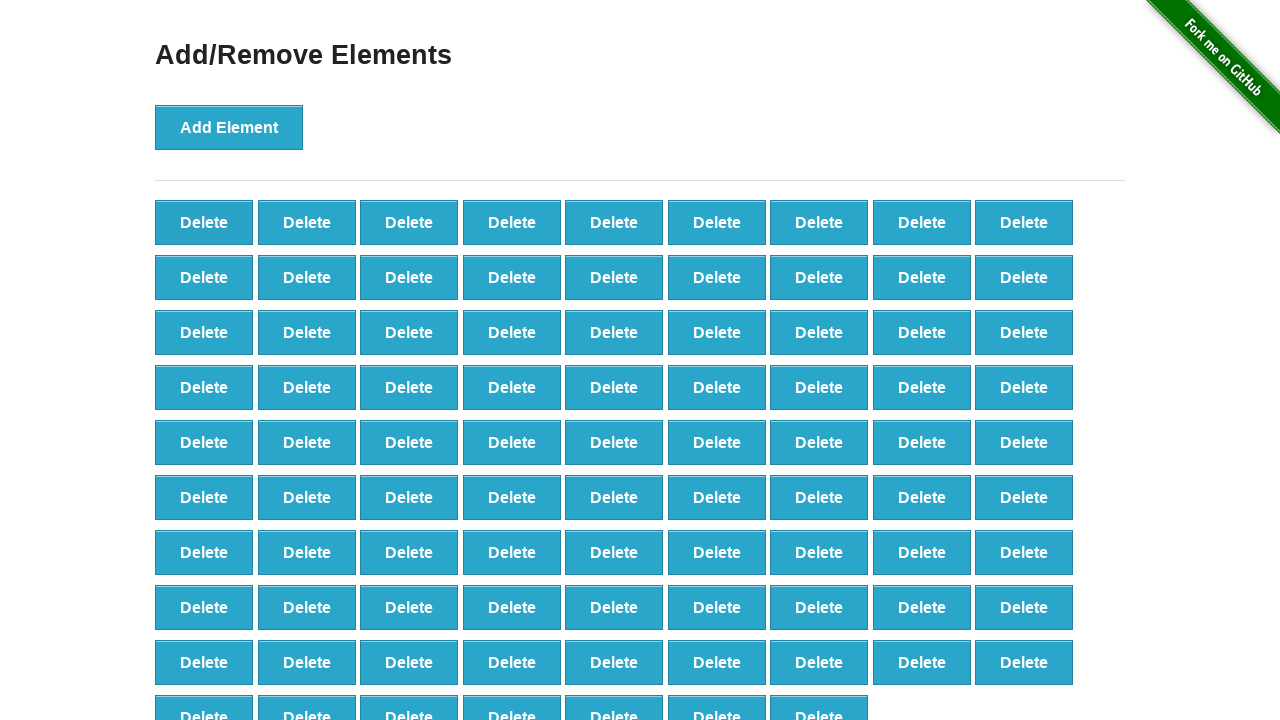

Clicked Delete button to remove element (iteration 13/90) at (204, 222) on button:has-text('Delete') >> nth=0
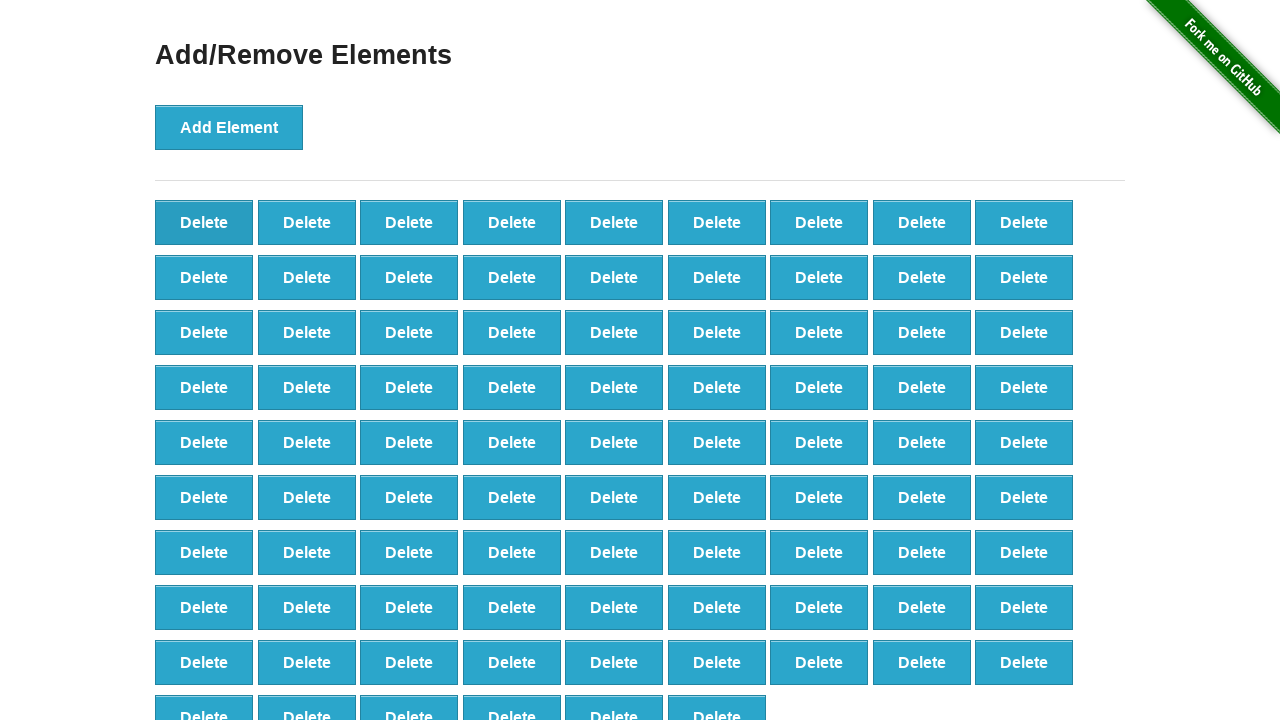

Clicked Delete button to remove element (iteration 14/90) at (204, 222) on button:has-text('Delete') >> nth=0
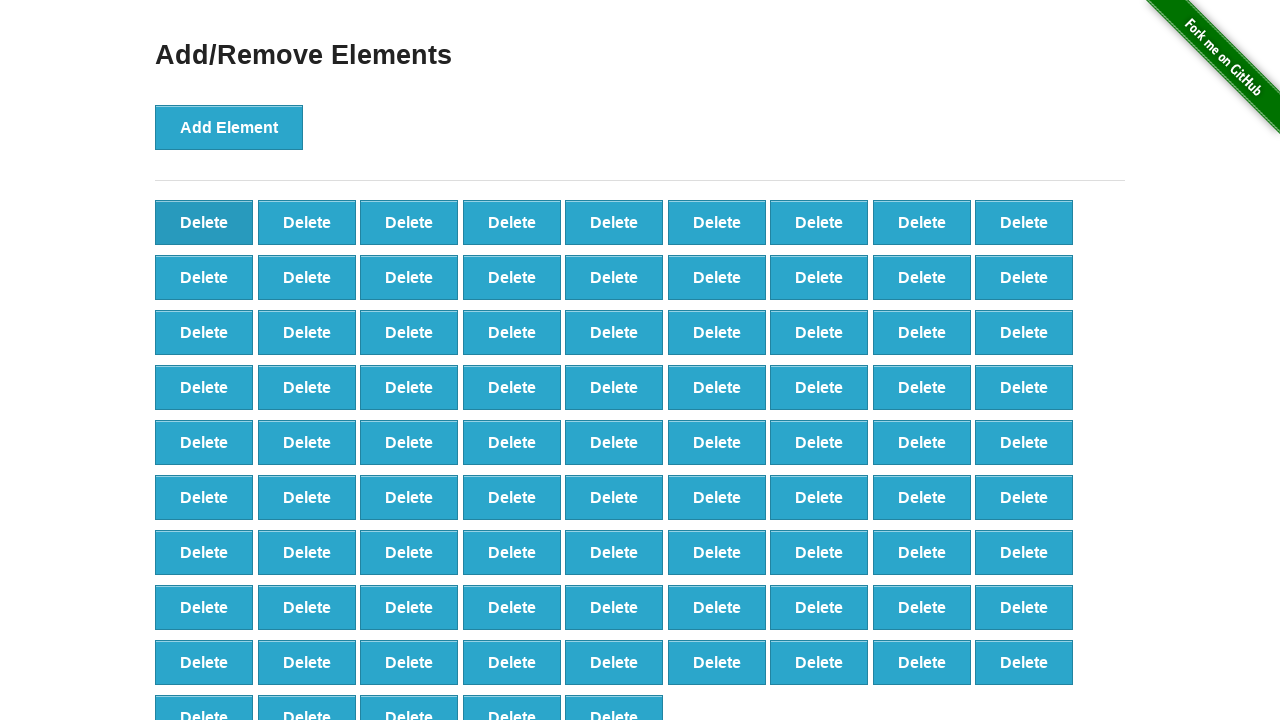

Clicked Delete button to remove element (iteration 15/90) at (204, 222) on button:has-text('Delete') >> nth=0
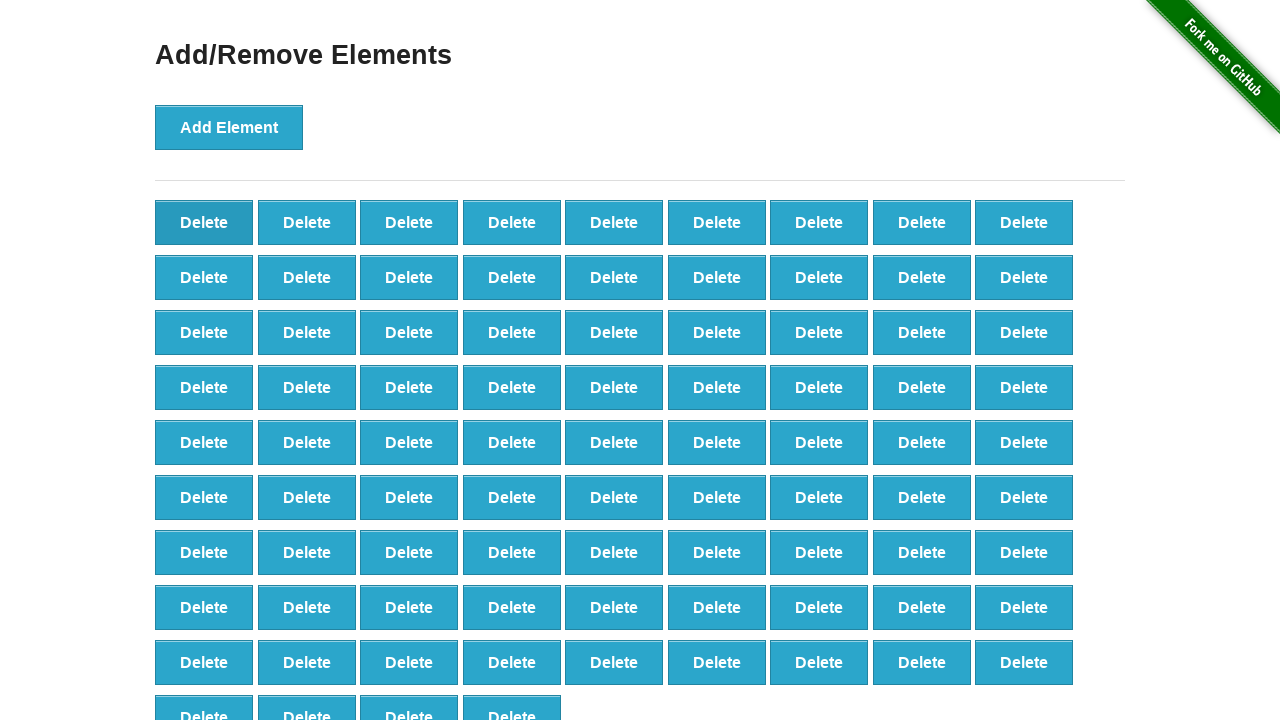

Clicked Delete button to remove element (iteration 16/90) at (204, 222) on button:has-text('Delete') >> nth=0
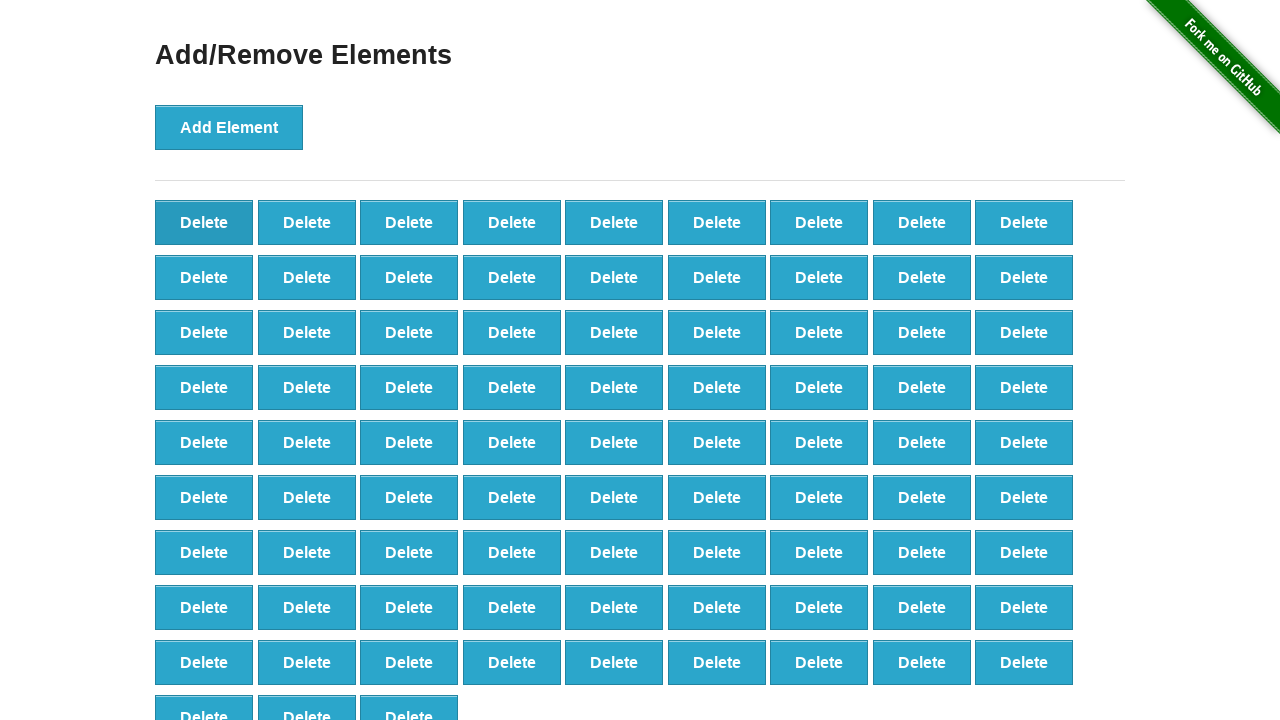

Clicked Delete button to remove element (iteration 17/90) at (204, 222) on button:has-text('Delete') >> nth=0
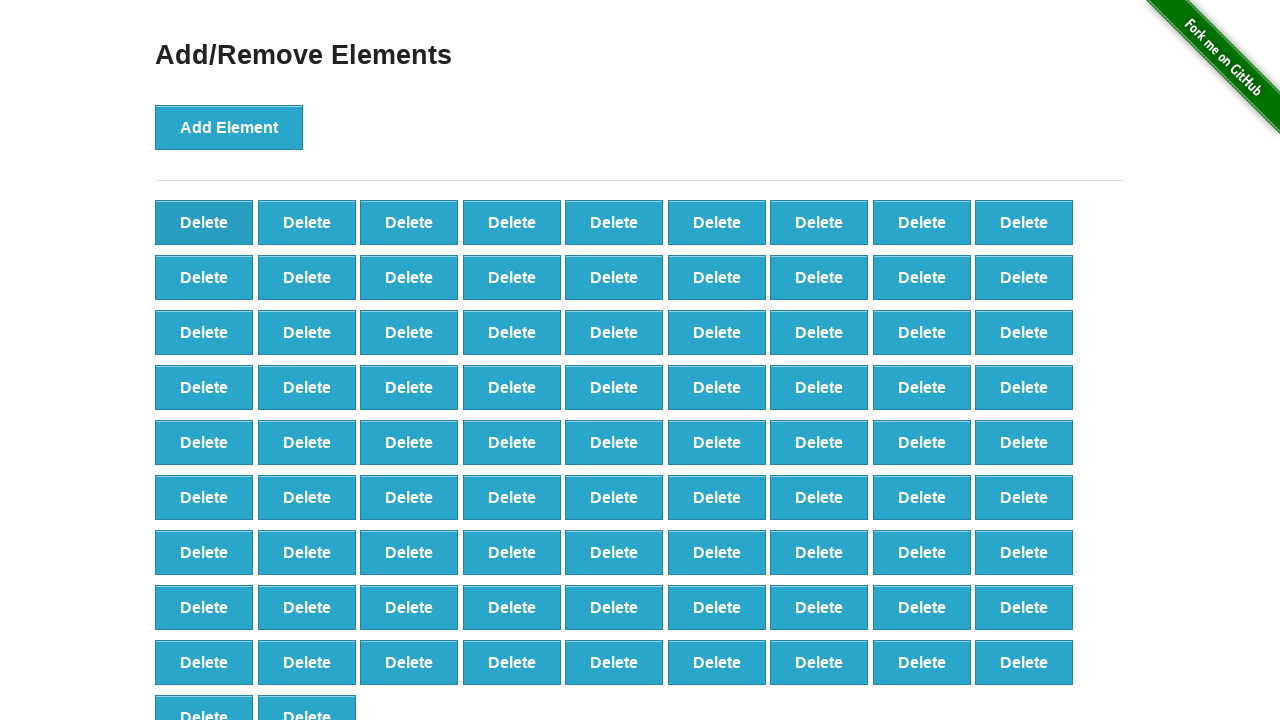

Clicked Delete button to remove element (iteration 18/90) at (204, 222) on button:has-text('Delete') >> nth=0
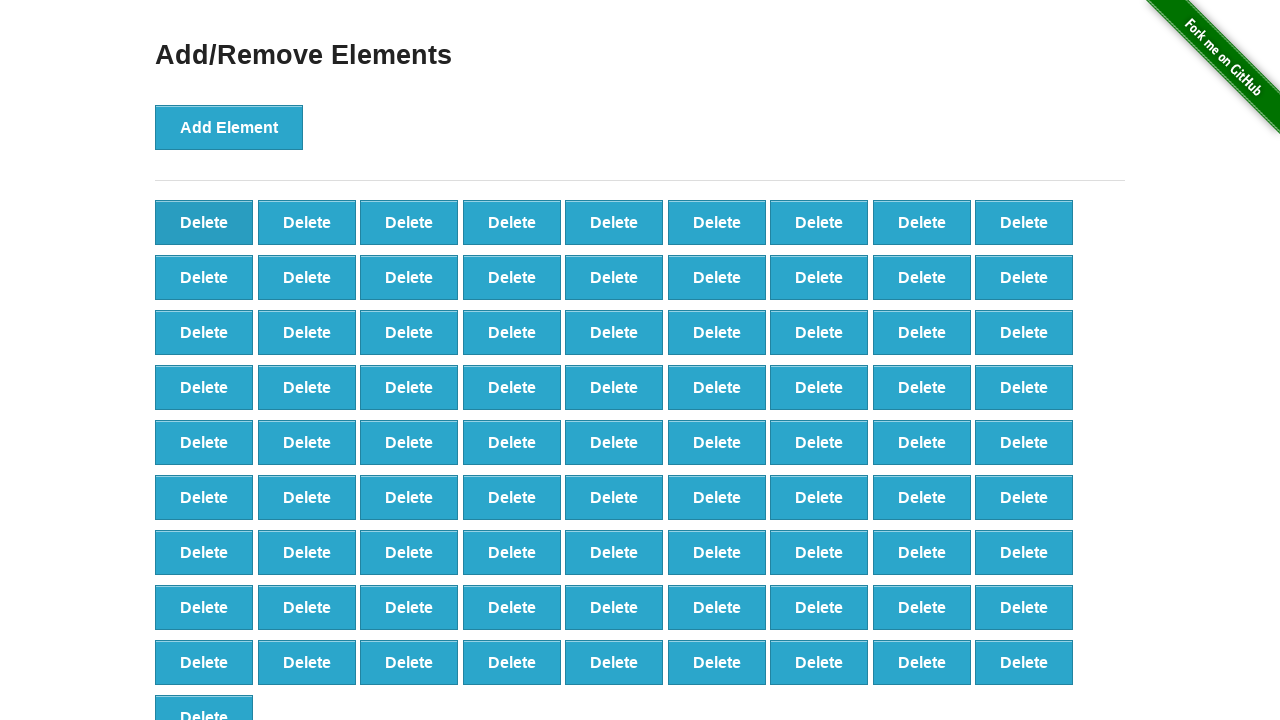

Clicked Delete button to remove element (iteration 19/90) at (204, 222) on button:has-text('Delete') >> nth=0
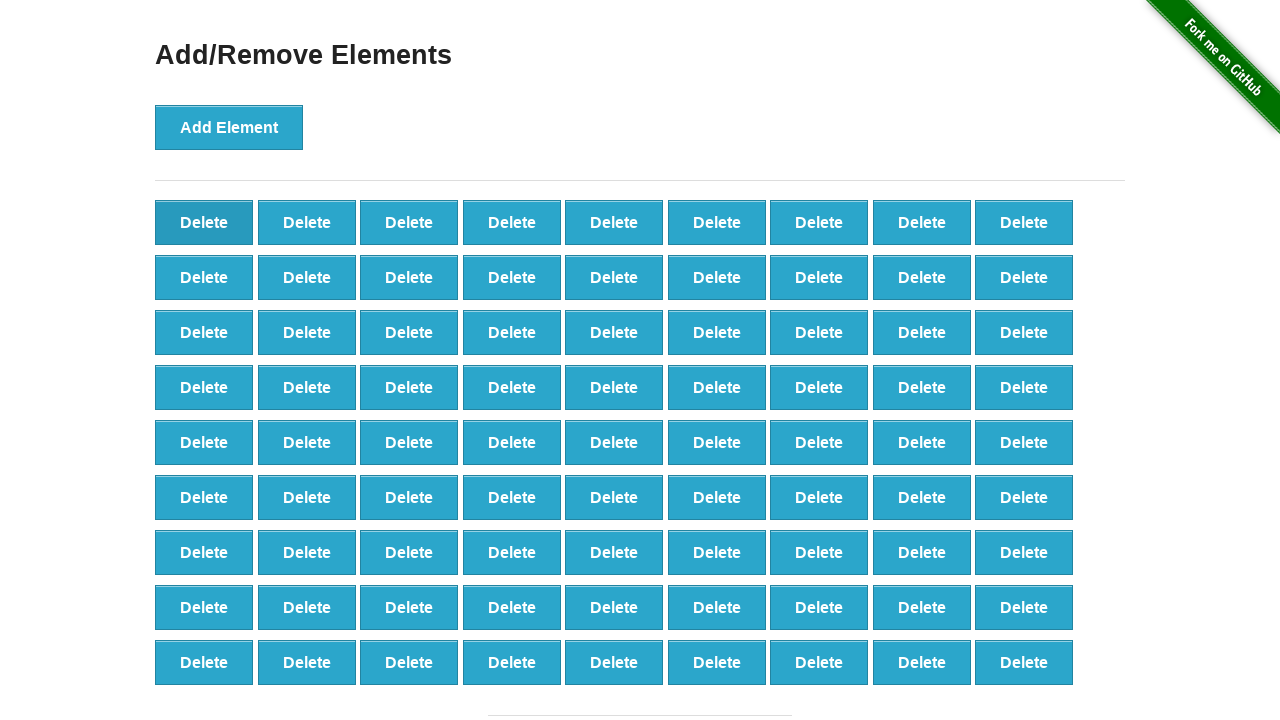

Clicked Delete button to remove element (iteration 20/90) at (204, 222) on button:has-text('Delete') >> nth=0
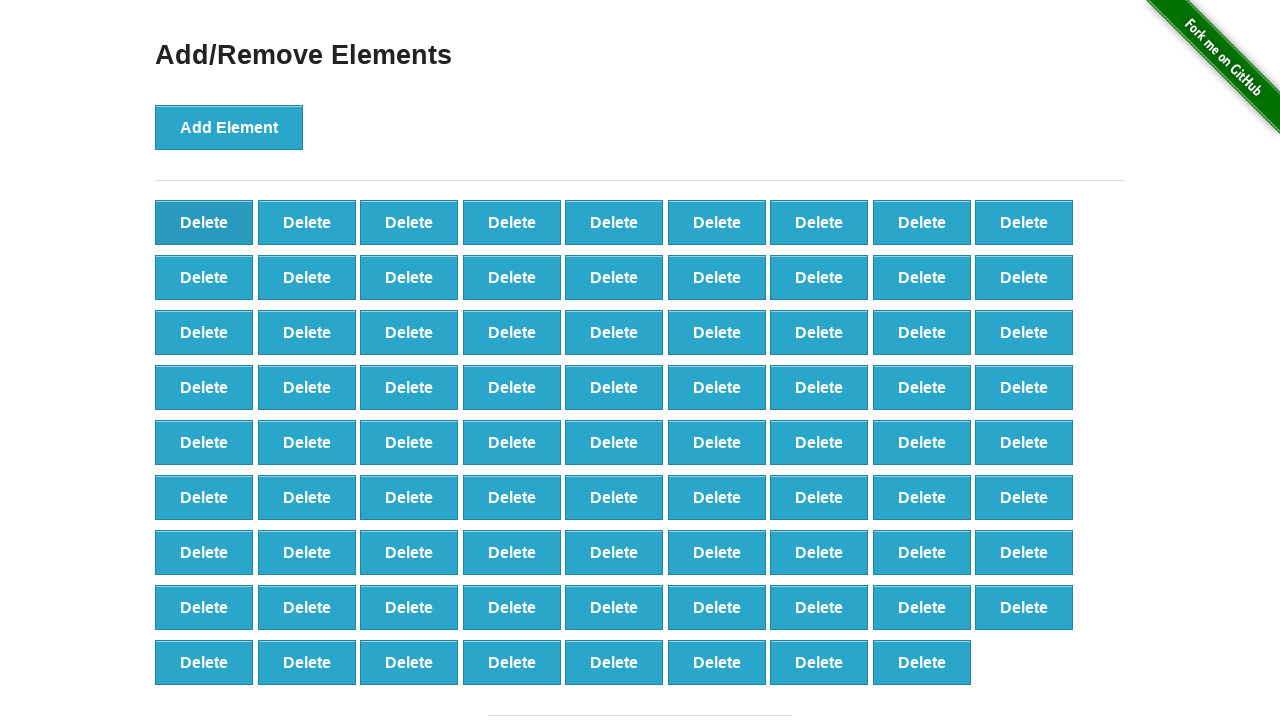

Clicked Delete button to remove element (iteration 21/90) at (204, 222) on button:has-text('Delete') >> nth=0
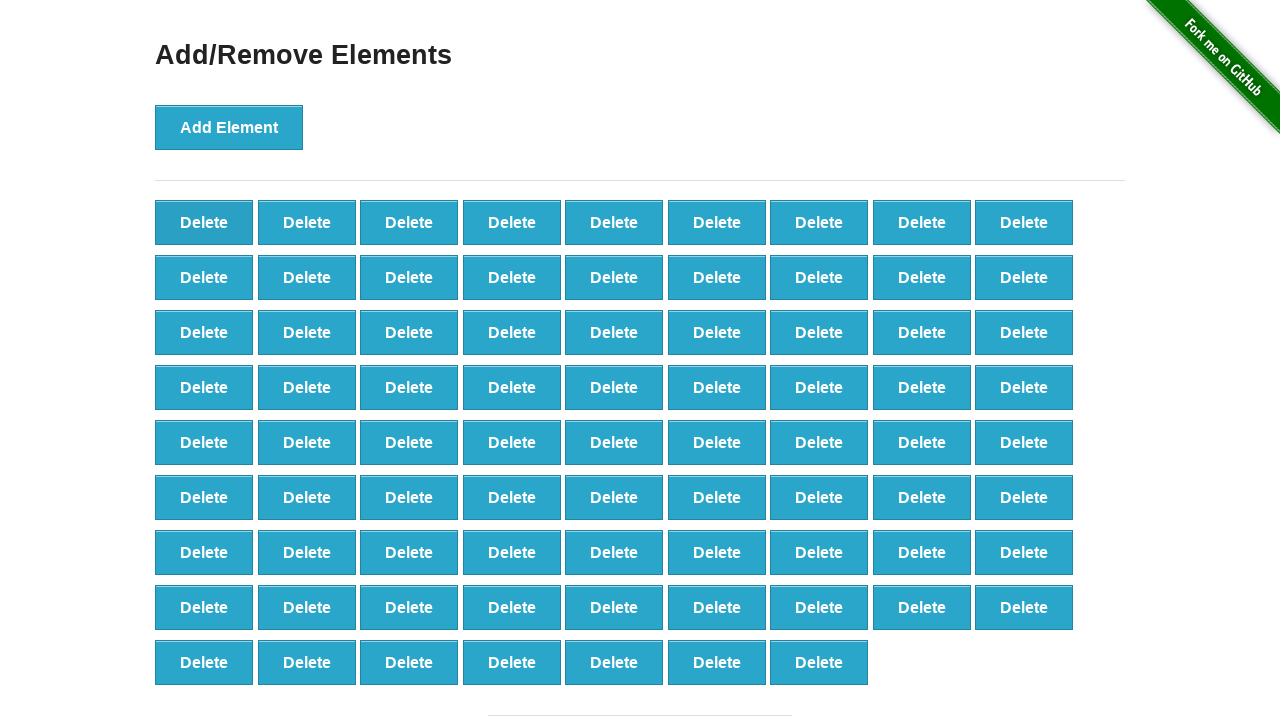

Clicked Delete button to remove element (iteration 22/90) at (204, 222) on button:has-text('Delete') >> nth=0
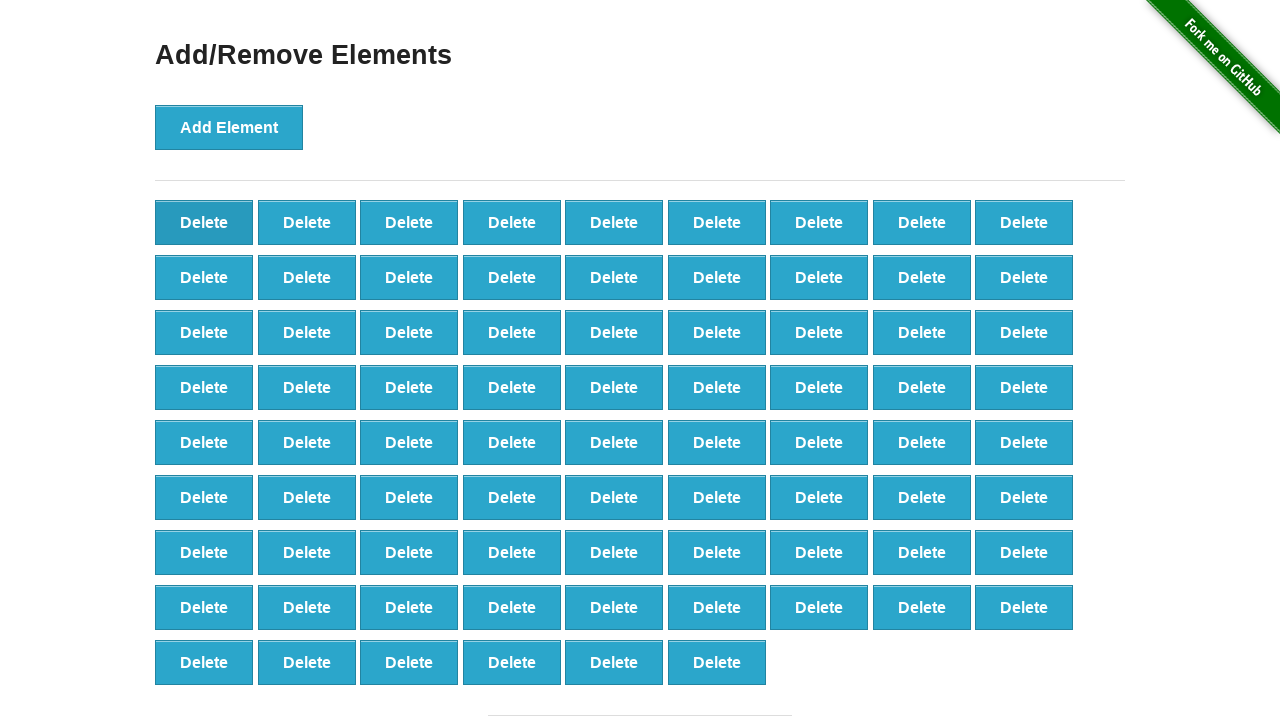

Clicked Delete button to remove element (iteration 23/90) at (204, 222) on button:has-text('Delete') >> nth=0
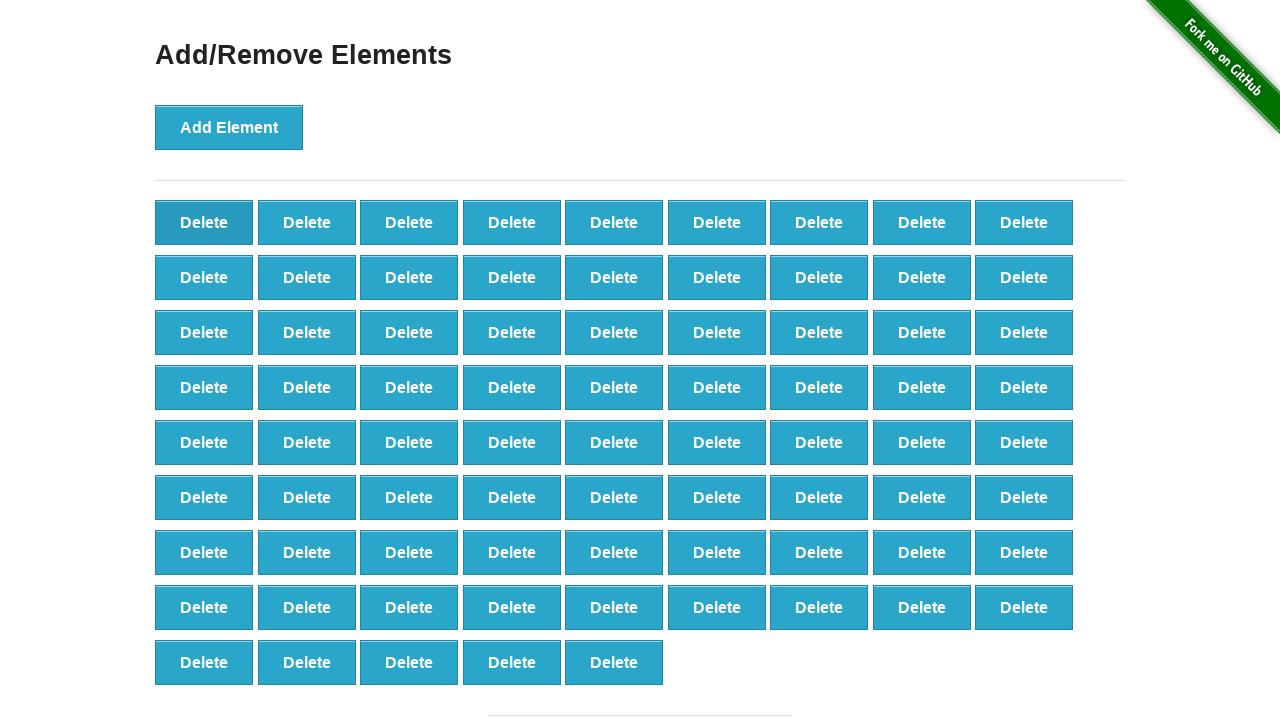

Clicked Delete button to remove element (iteration 24/90) at (204, 222) on button:has-text('Delete') >> nth=0
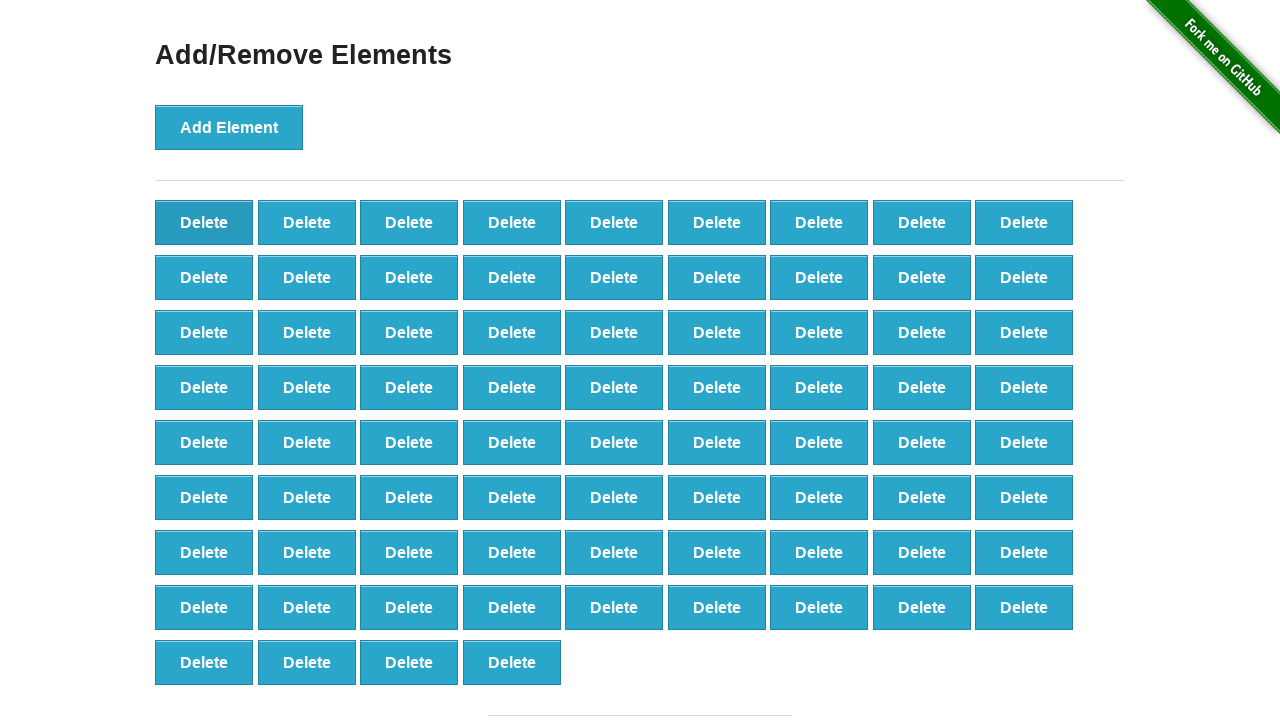

Clicked Delete button to remove element (iteration 25/90) at (204, 222) on button:has-text('Delete') >> nth=0
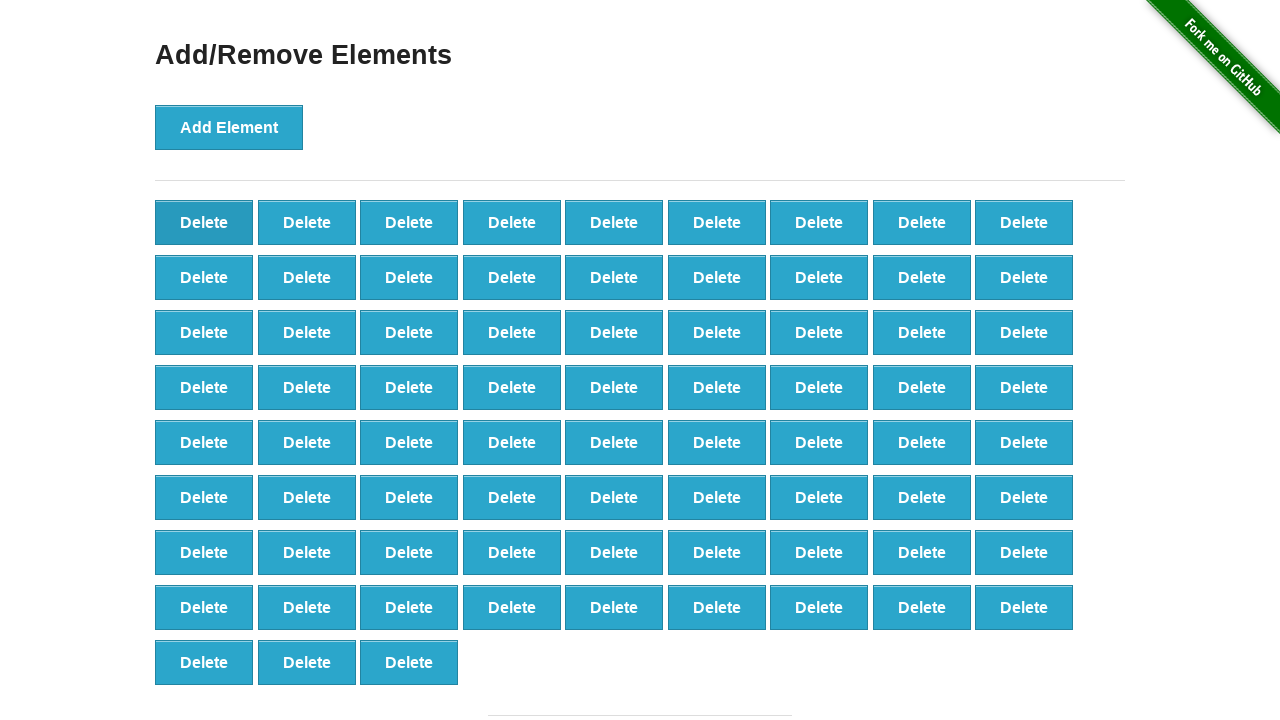

Clicked Delete button to remove element (iteration 26/90) at (204, 222) on button:has-text('Delete') >> nth=0
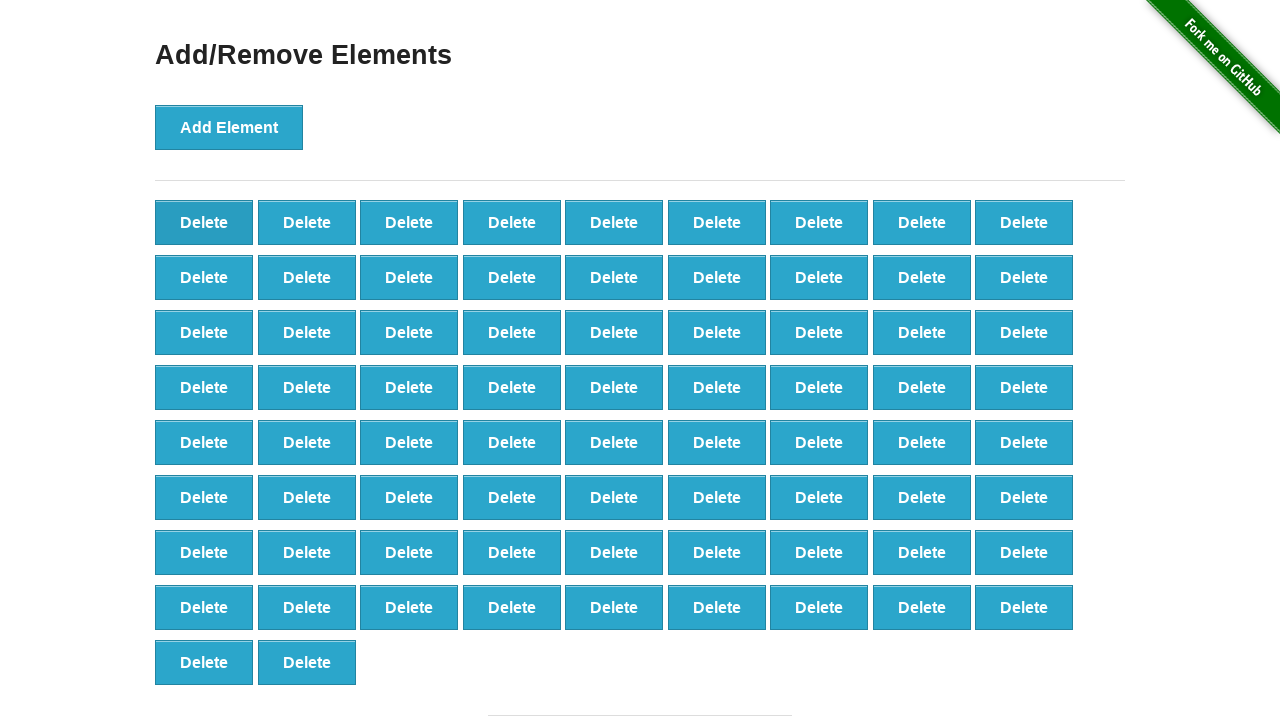

Clicked Delete button to remove element (iteration 27/90) at (204, 222) on button:has-text('Delete') >> nth=0
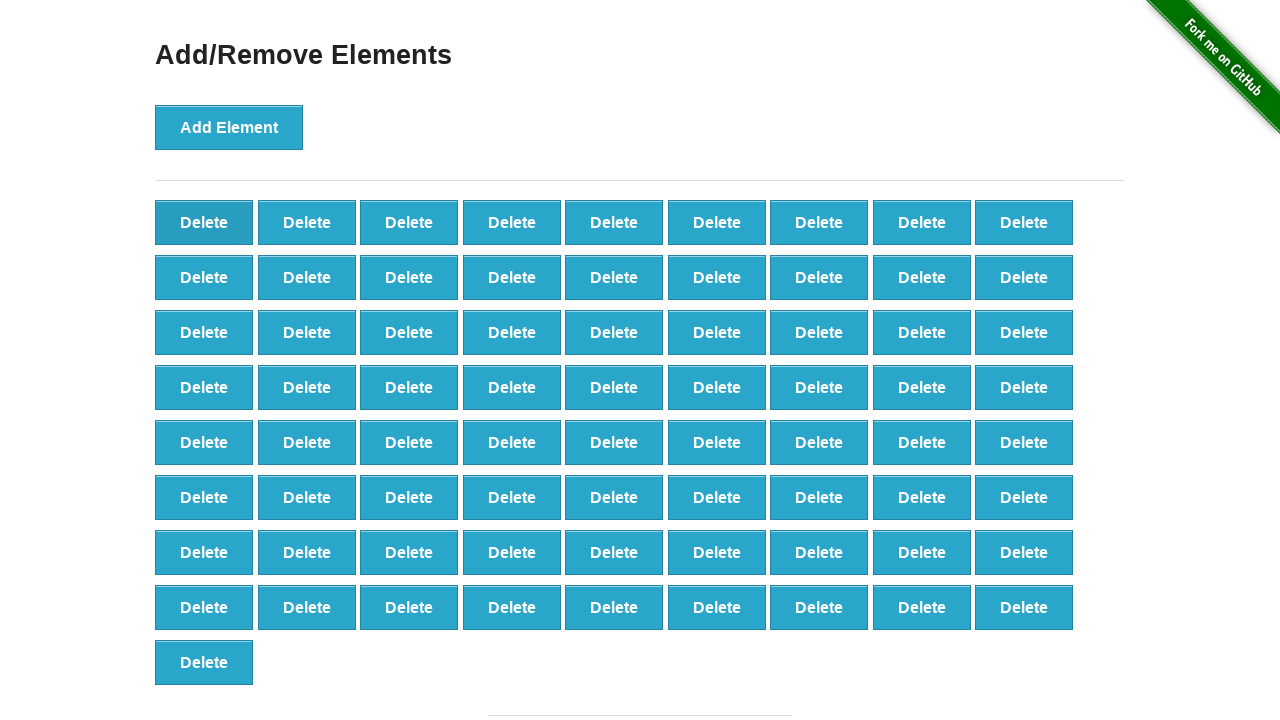

Clicked Delete button to remove element (iteration 28/90) at (204, 222) on button:has-text('Delete') >> nth=0
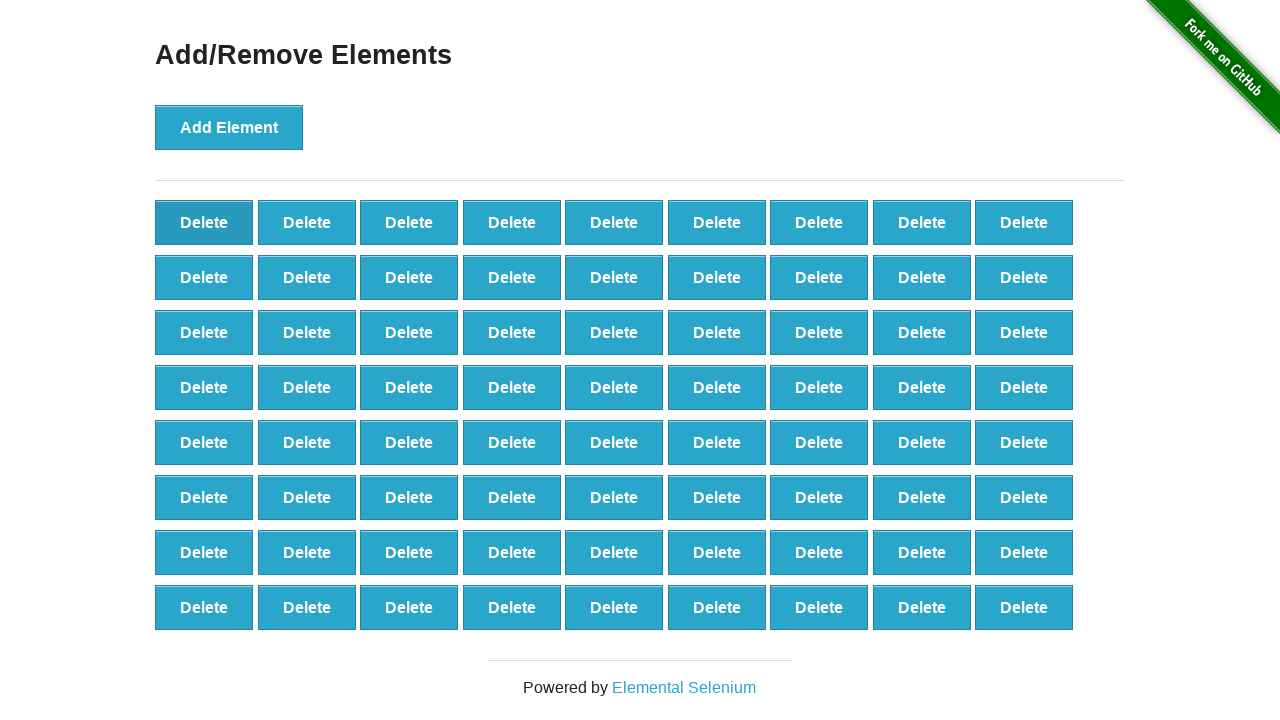

Clicked Delete button to remove element (iteration 29/90) at (204, 222) on button:has-text('Delete') >> nth=0
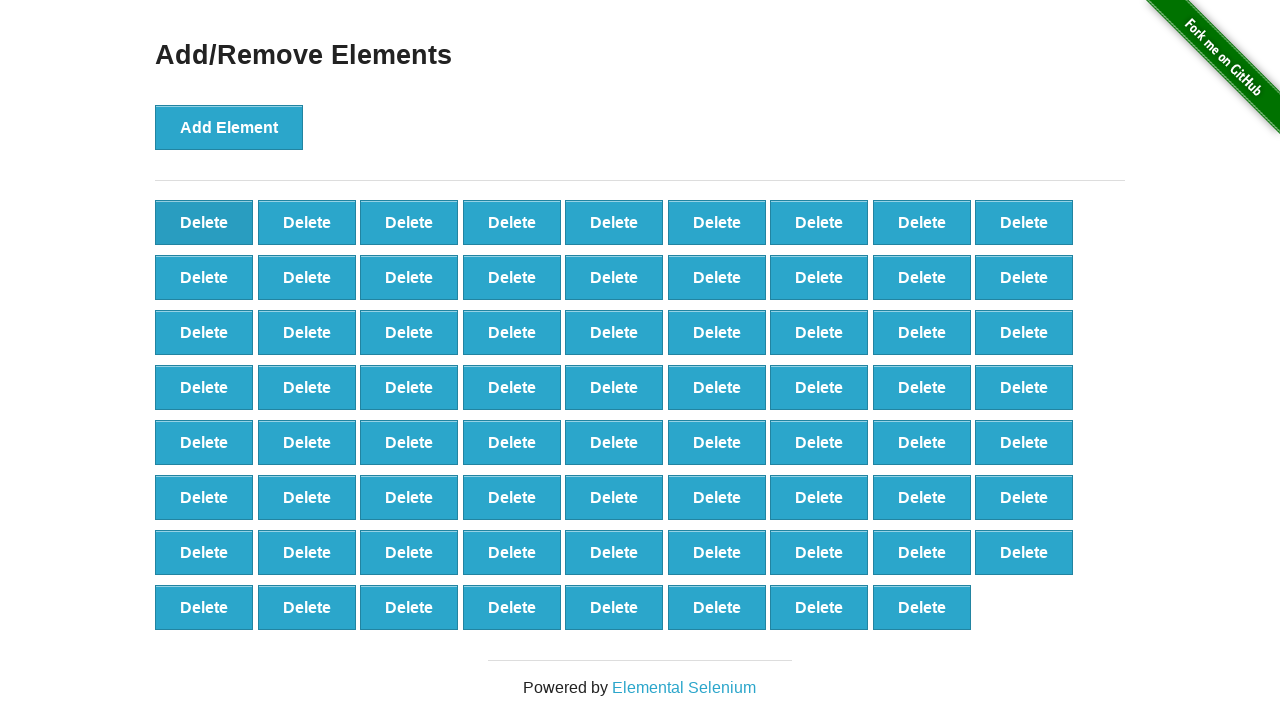

Clicked Delete button to remove element (iteration 30/90) at (204, 222) on button:has-text('Delete') >> nth=0
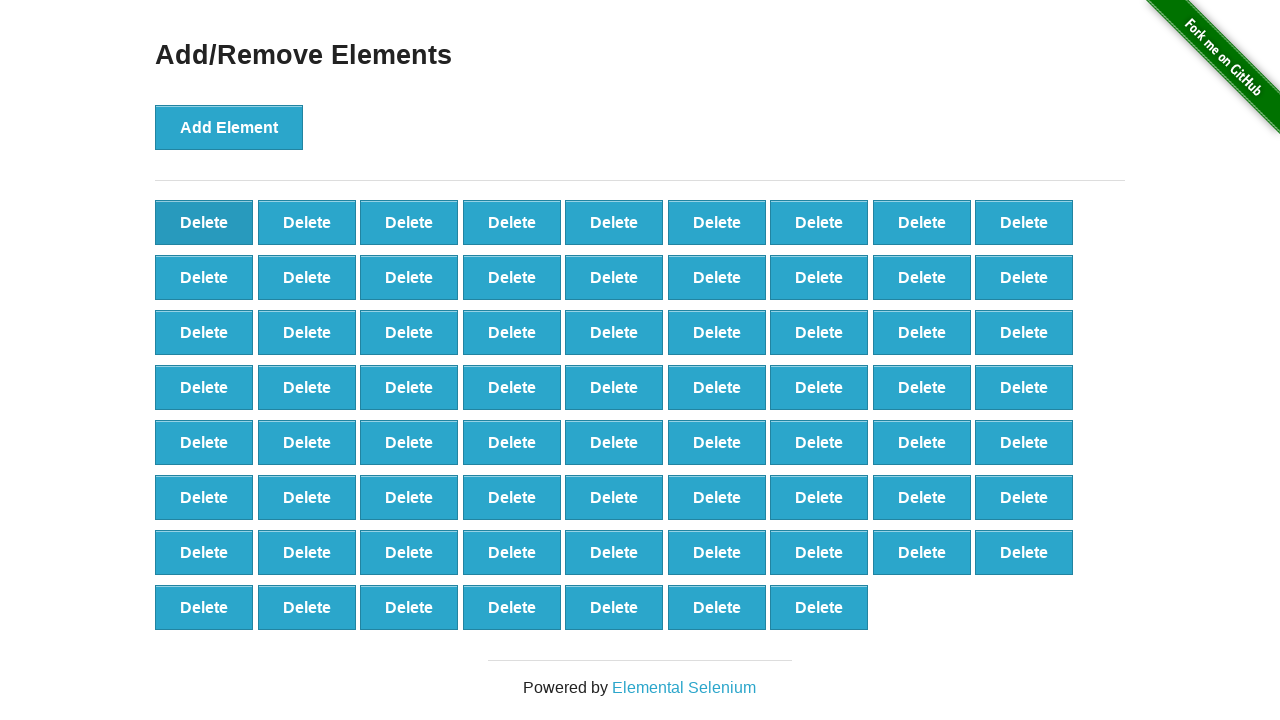

Clicked Delete button to remove element (iteration 31/90) at (204, 222) on button:has-text('Delete') >> nth=0
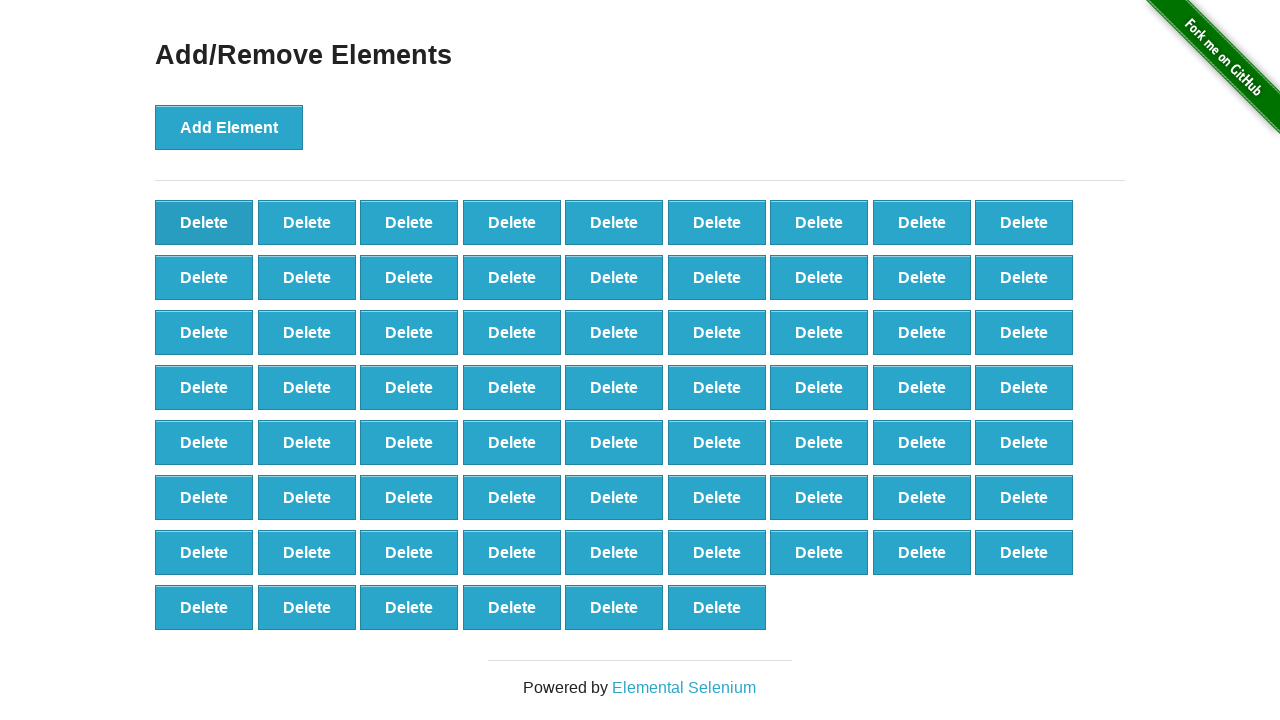

Clicked Delete button to remove element (iteration 32/90) at (204, 222) on button:has-text('Delete') >> nth=0
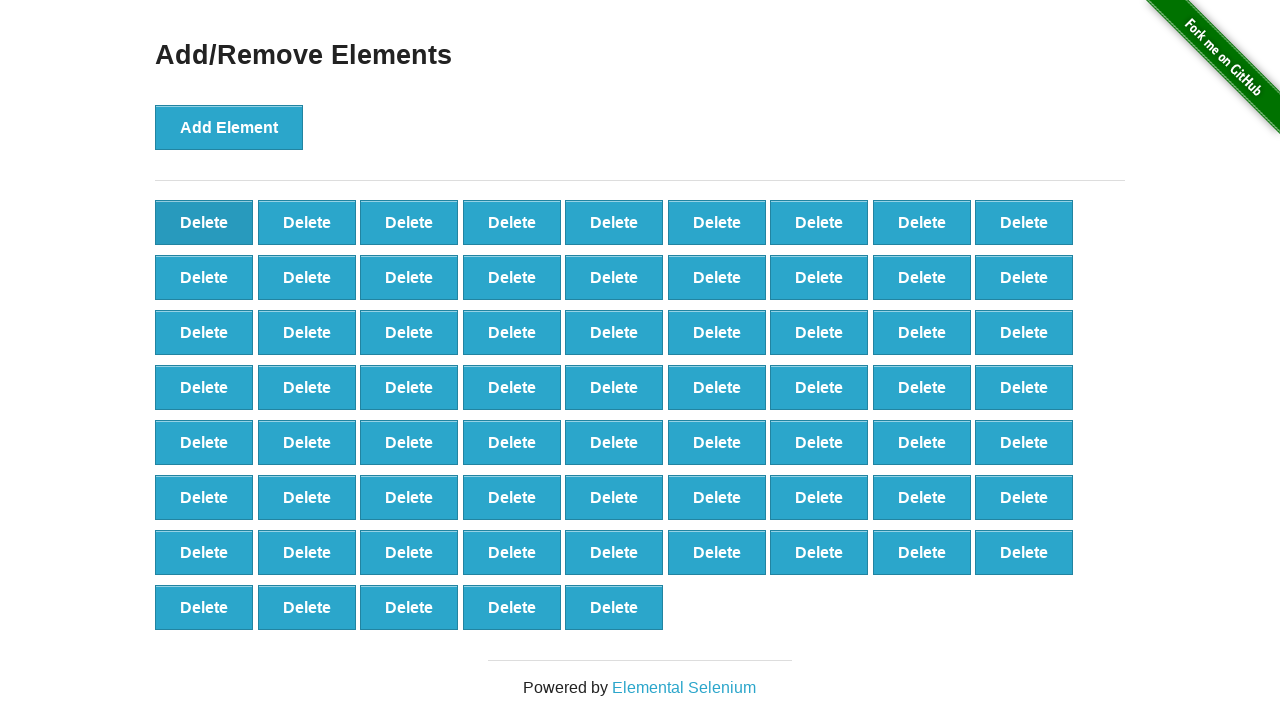

Clicked Delete button to remove element (iteration 33/90) at (204, 222) on button:has-text('Delete') >> nth=0
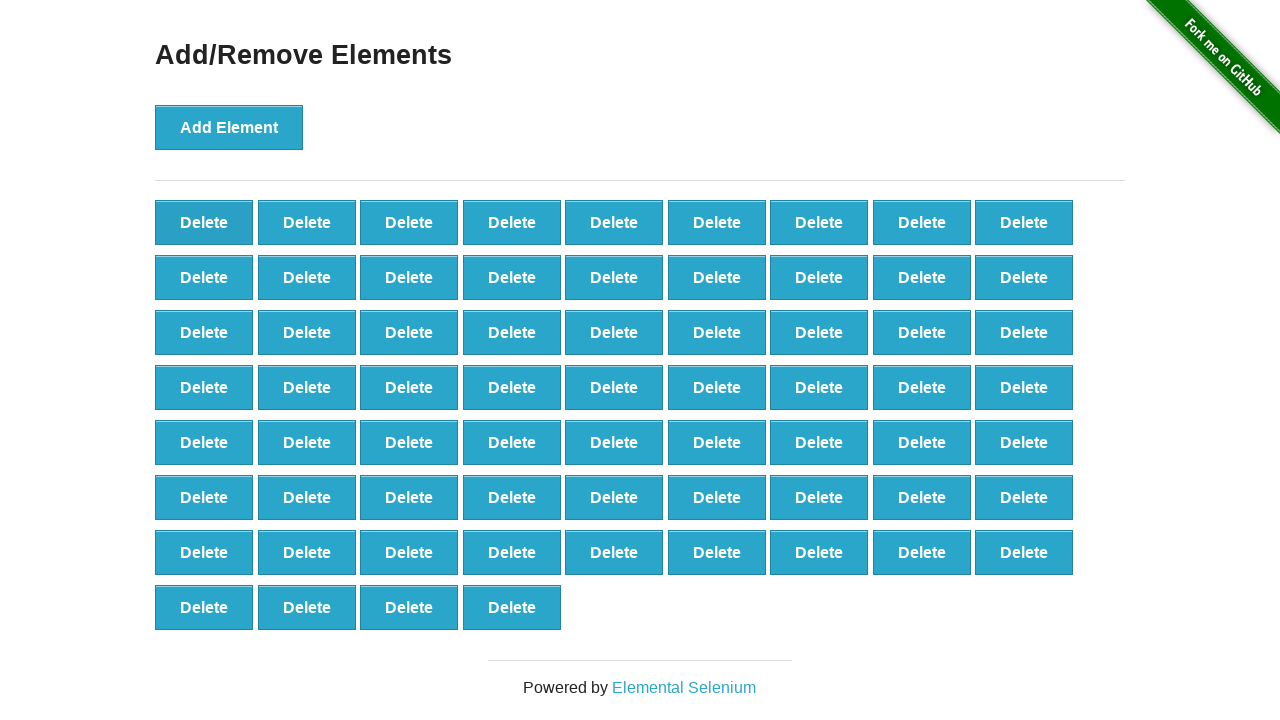

Clicked Delete button to remove element (iteration 34/90) at (204, 222) on button:has-text('Delete') >> nth=0
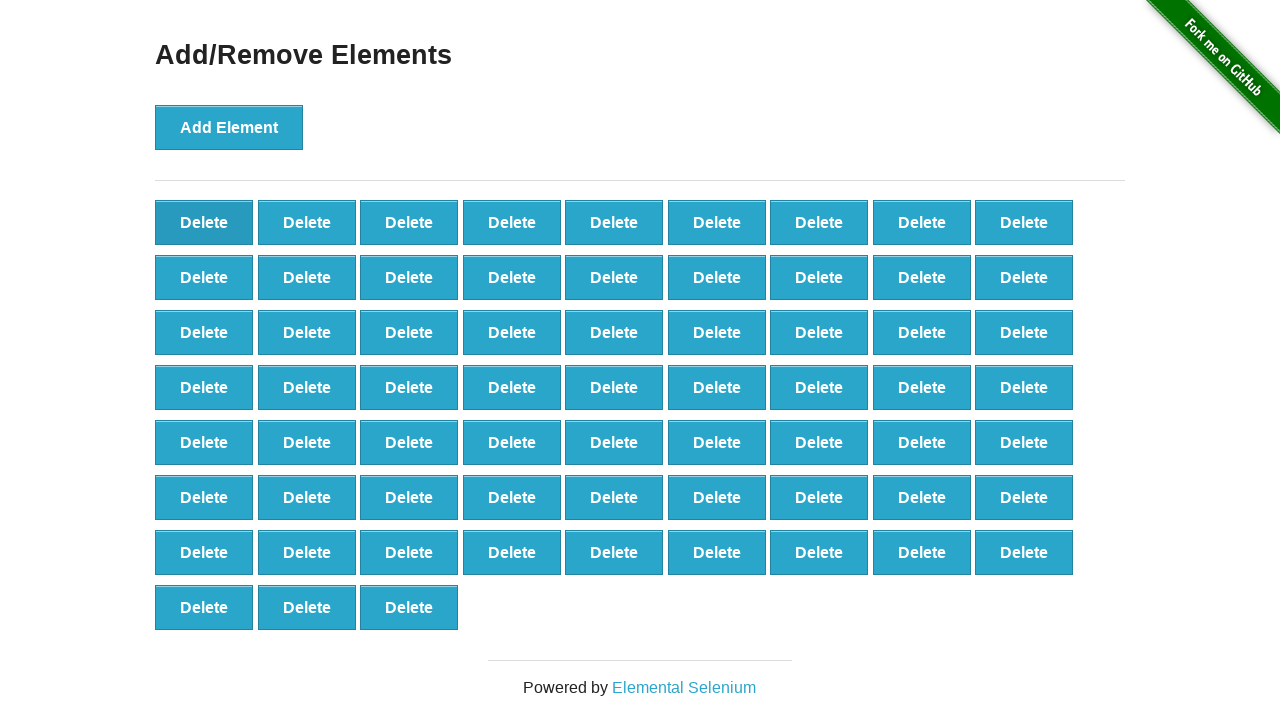

Clicked Delete button to remove element (iteration 35/90) at (204, 222) on button:has-text('Delete') >> nth=0
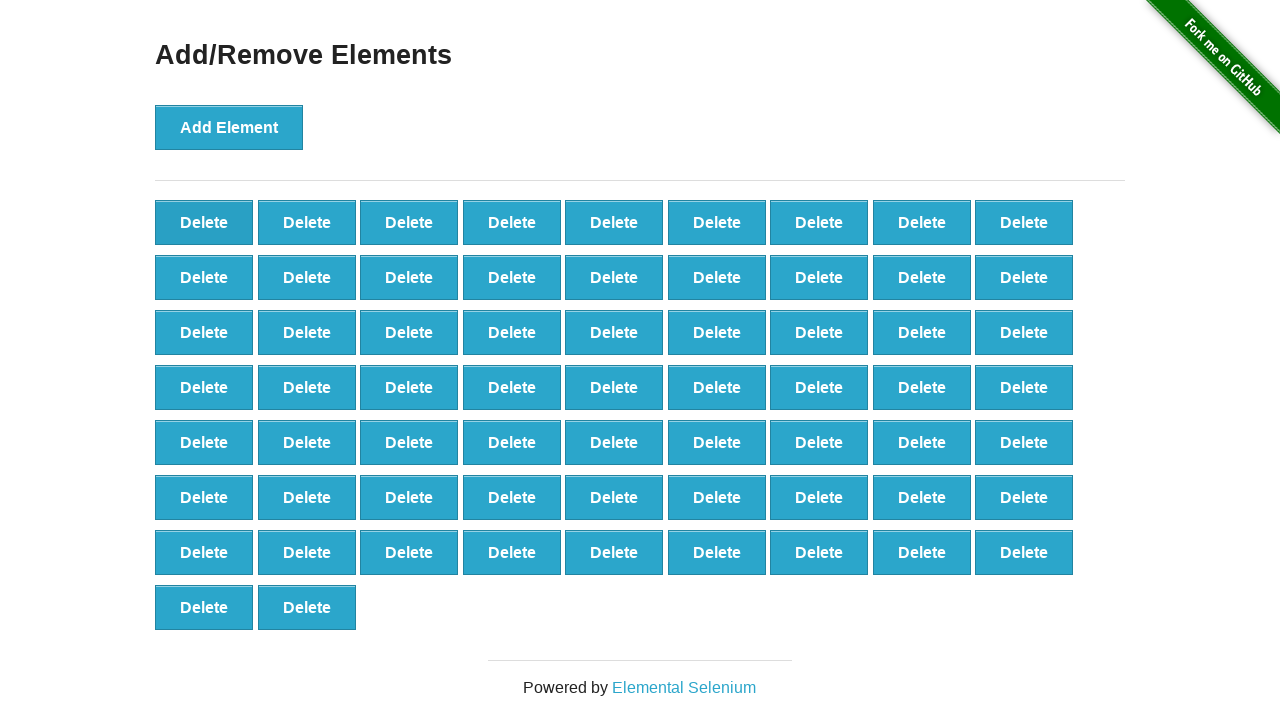

Clicked Delete button to remove element (iteration 36/90) at (204, 222) on button:has-text('Delete') >> nth=0
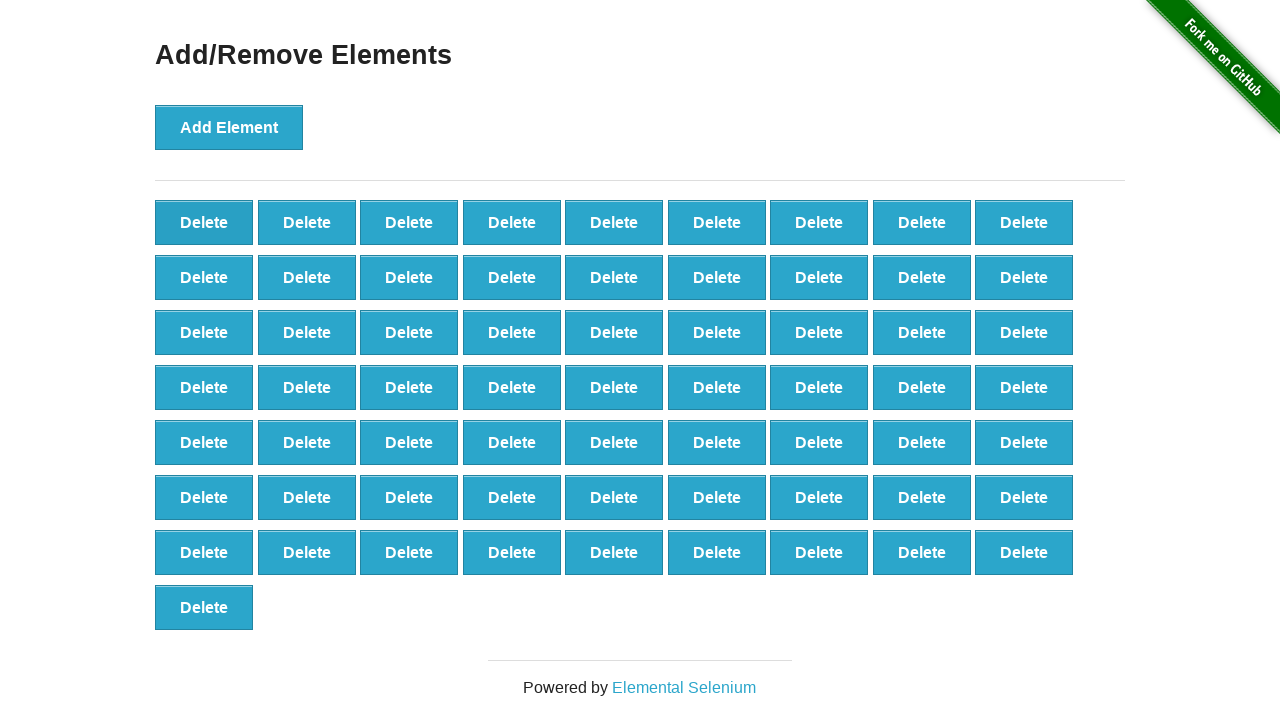

Clicked Delete button to remove element (iteration 37/90) at (204, 222) on button:has-text('Delete') >> nth=0
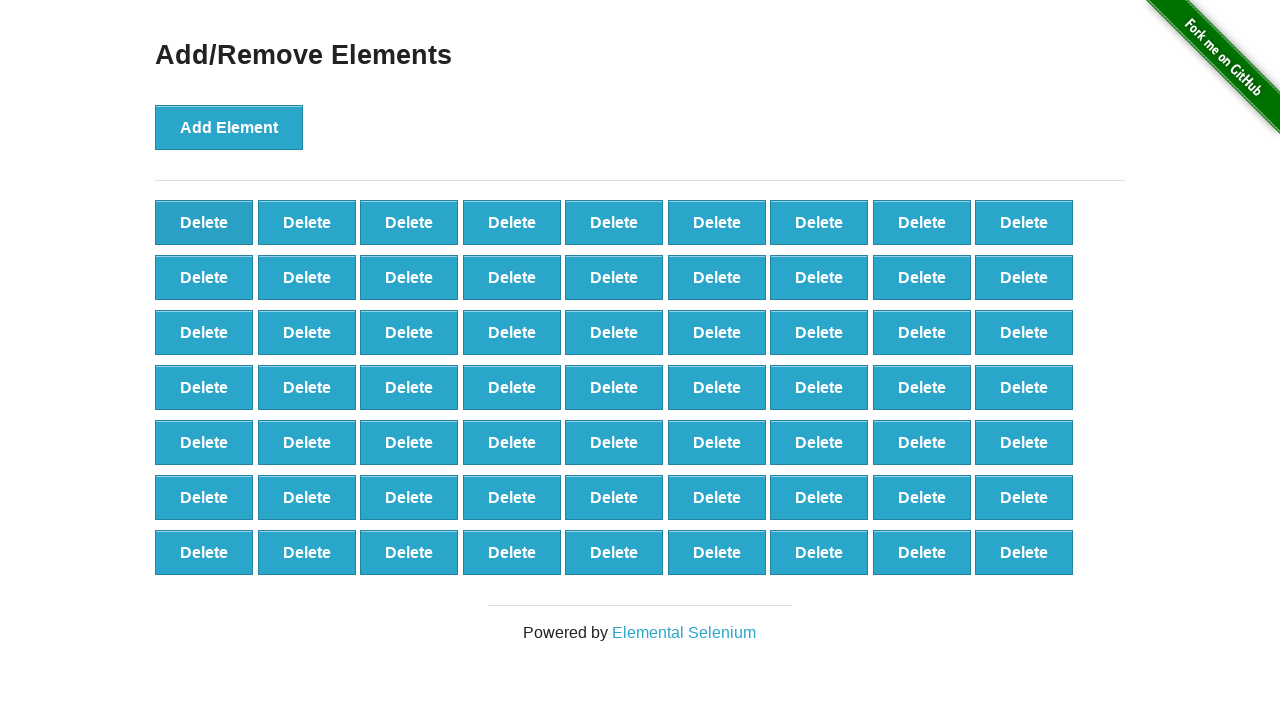

Clicked Delete button to remove element (iteration 38/90) at (204, 222) on button:has-text('Delete') >> nth=0
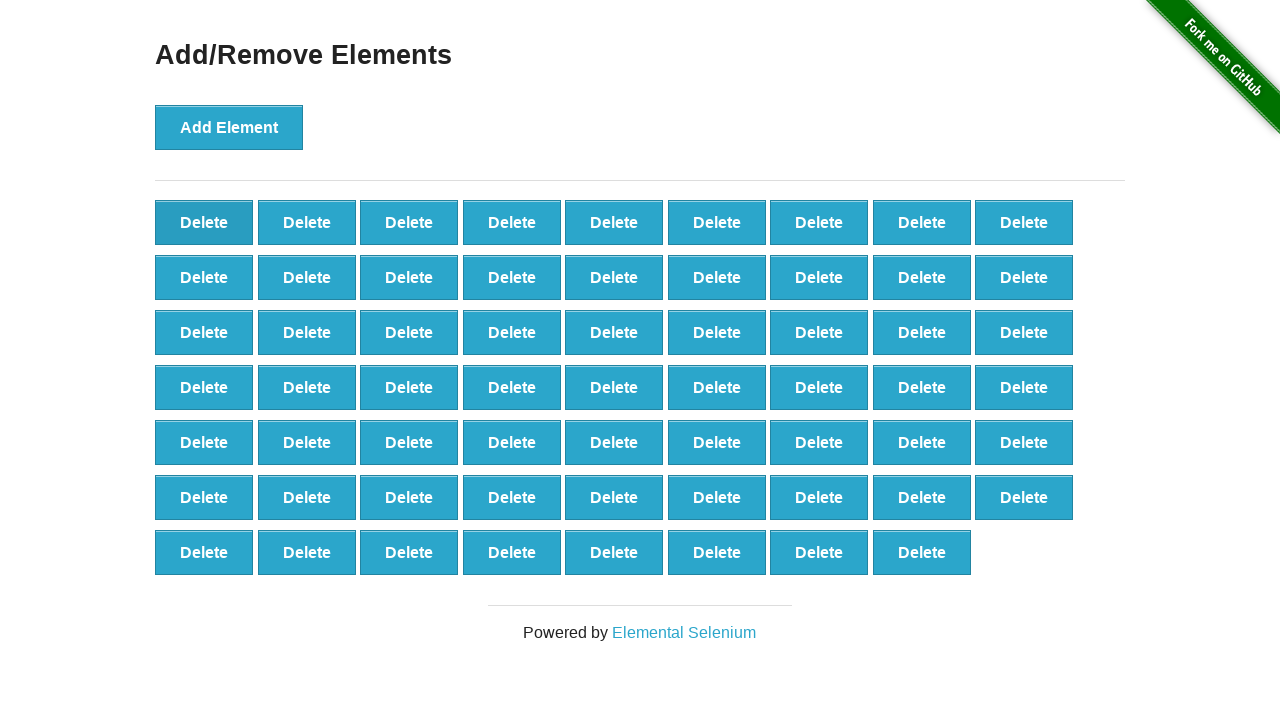

Clicked Delete button to remove element (iteration 39/90) at (204, 222) on button:has-text('Delete') >> nth=0
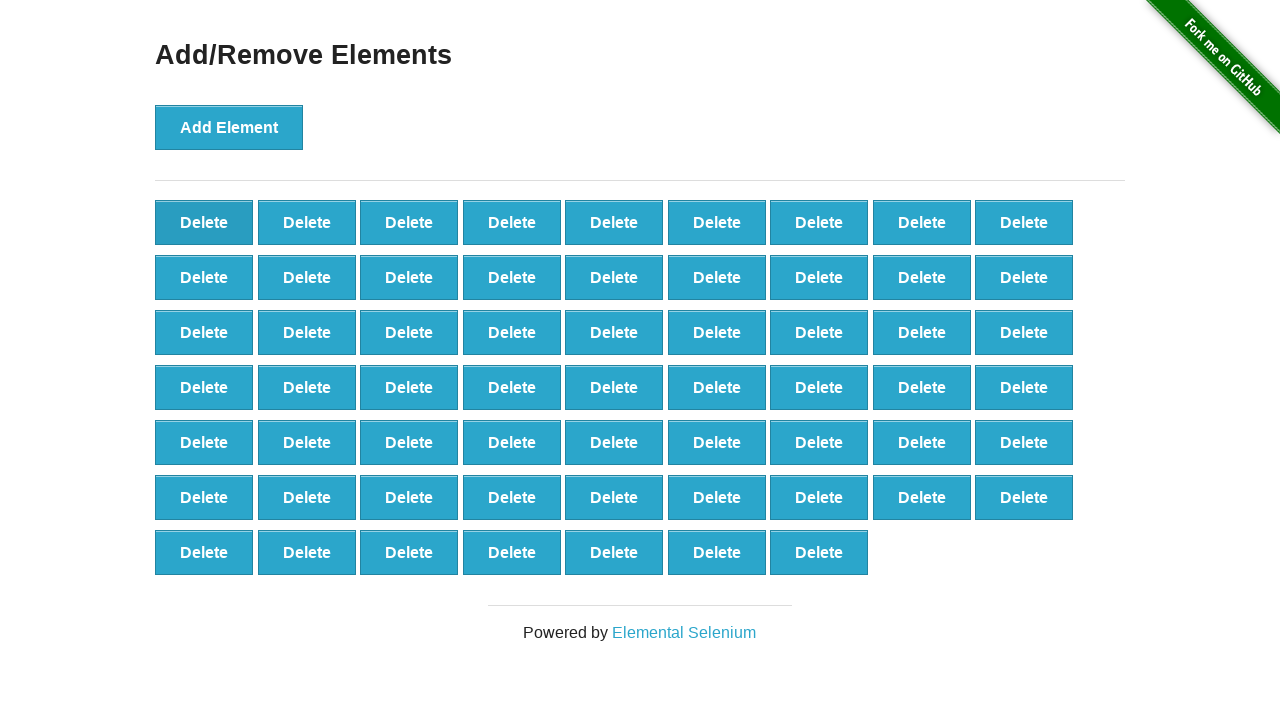

Clicked Delete button to remove element (iteration 40/90) at (204, 222) on button:has-text('Delete') >> nth=0
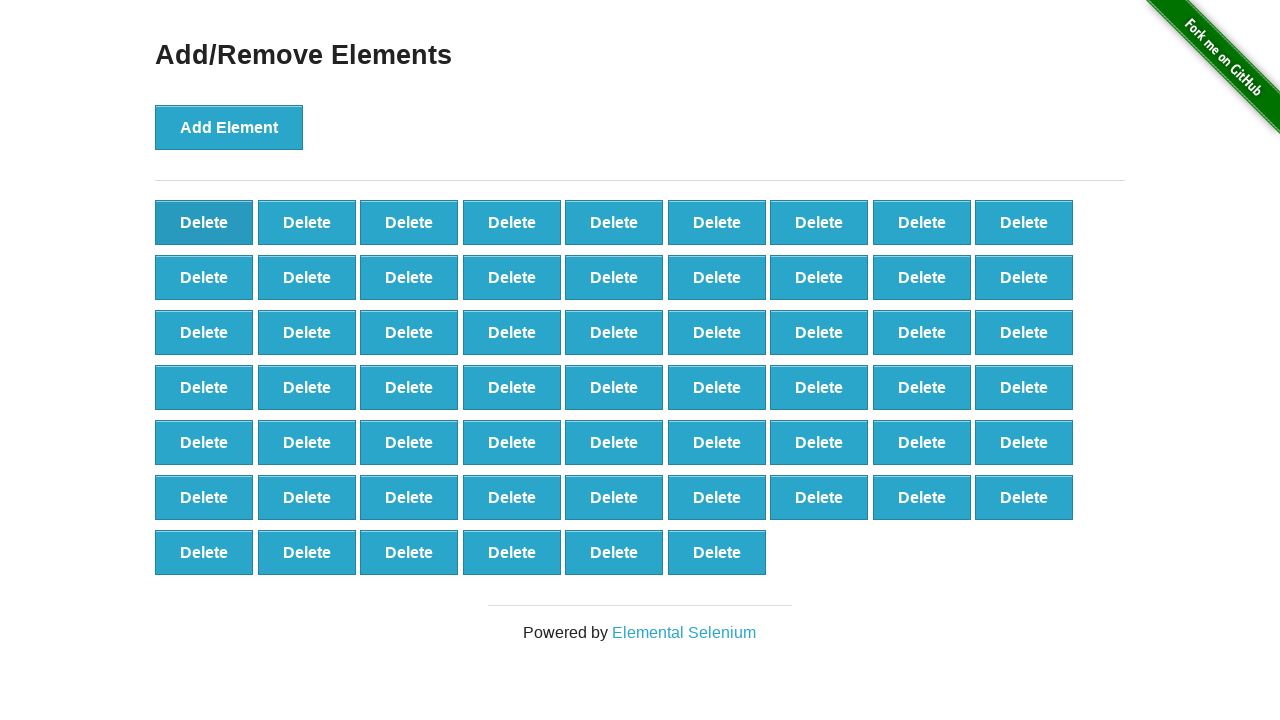

Clicked Delete button to remove element (iteration 41/90) at (204, 222) on button:has-text('Delete') >> nth=0
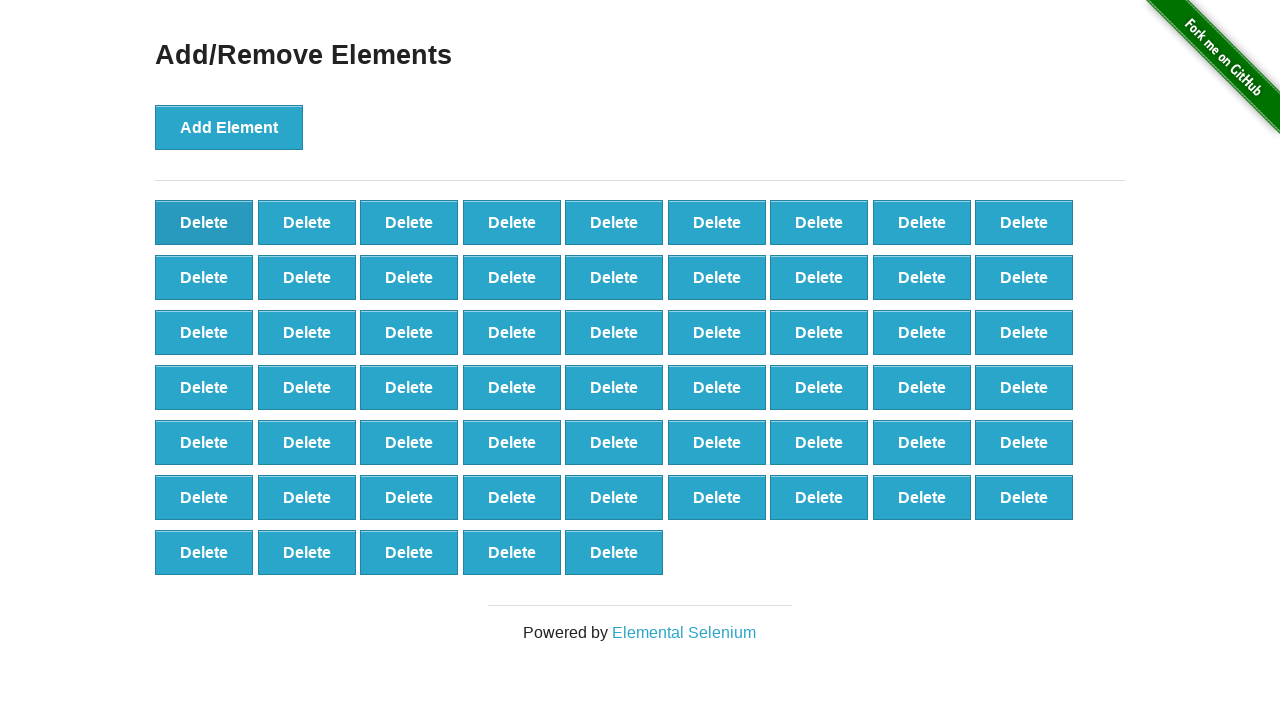

Clicked Delete button to remove element (iteration 42/90) at (204, 222) on button:has-text('Delete') >> nth=0
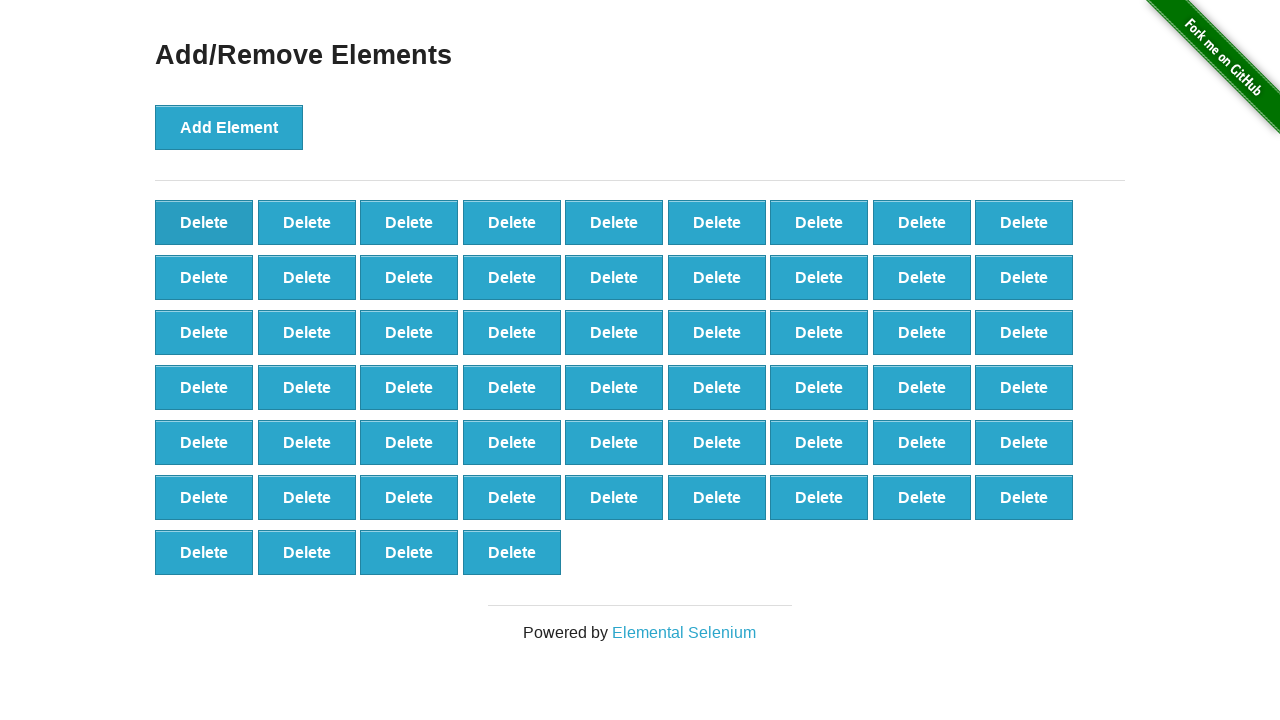

Clicked Delete button to remove element (iteration 43/90) at (204, 222) on button:has-text('Delete') >> nth=0
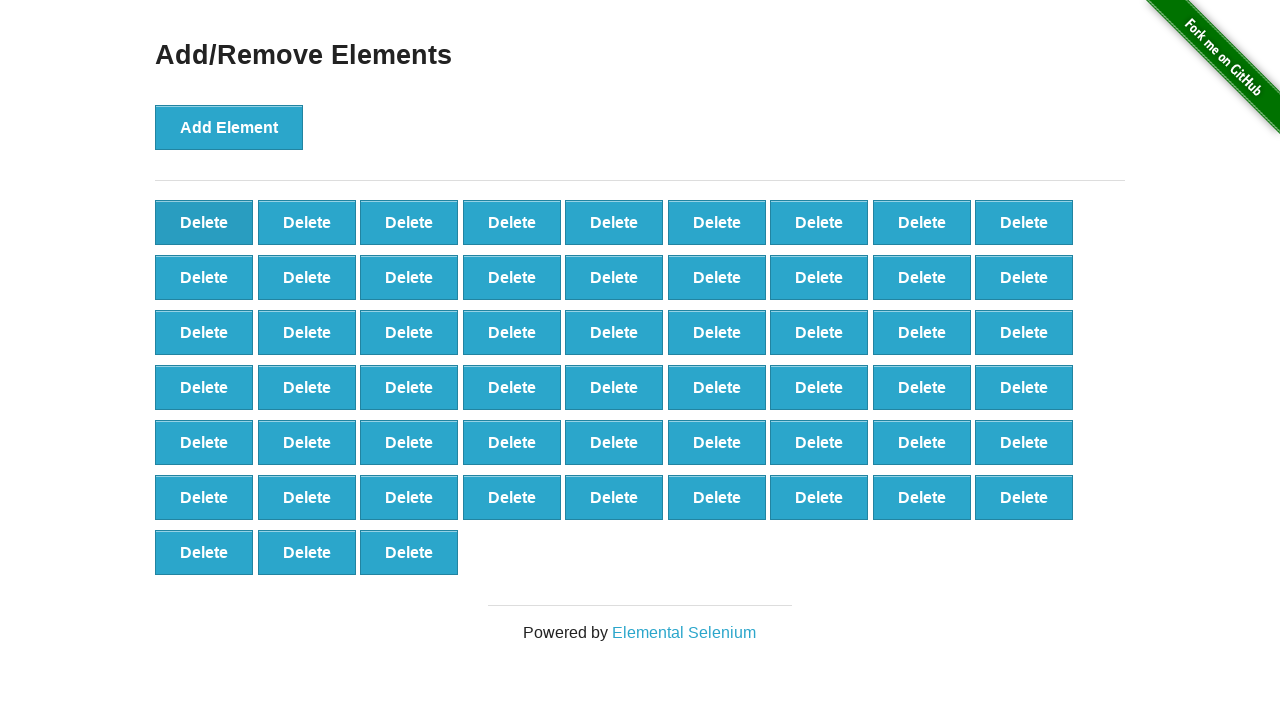

Clicked Delete button to remove element (iteration 44/90) at (204, 222) on button:has-text('Delete') >> nth=0
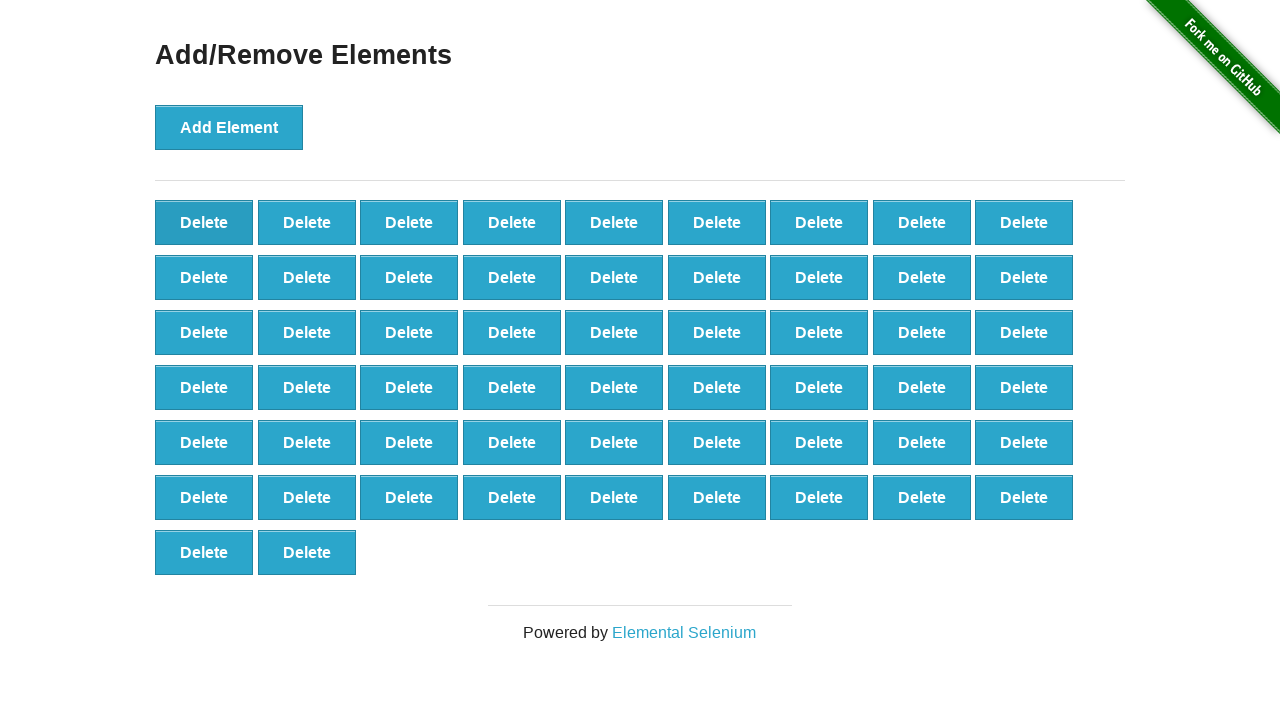

Clicked Delete button to remove element (iteration 45/90) at (204, 222) on button:has-text('Delete') >> nth=0
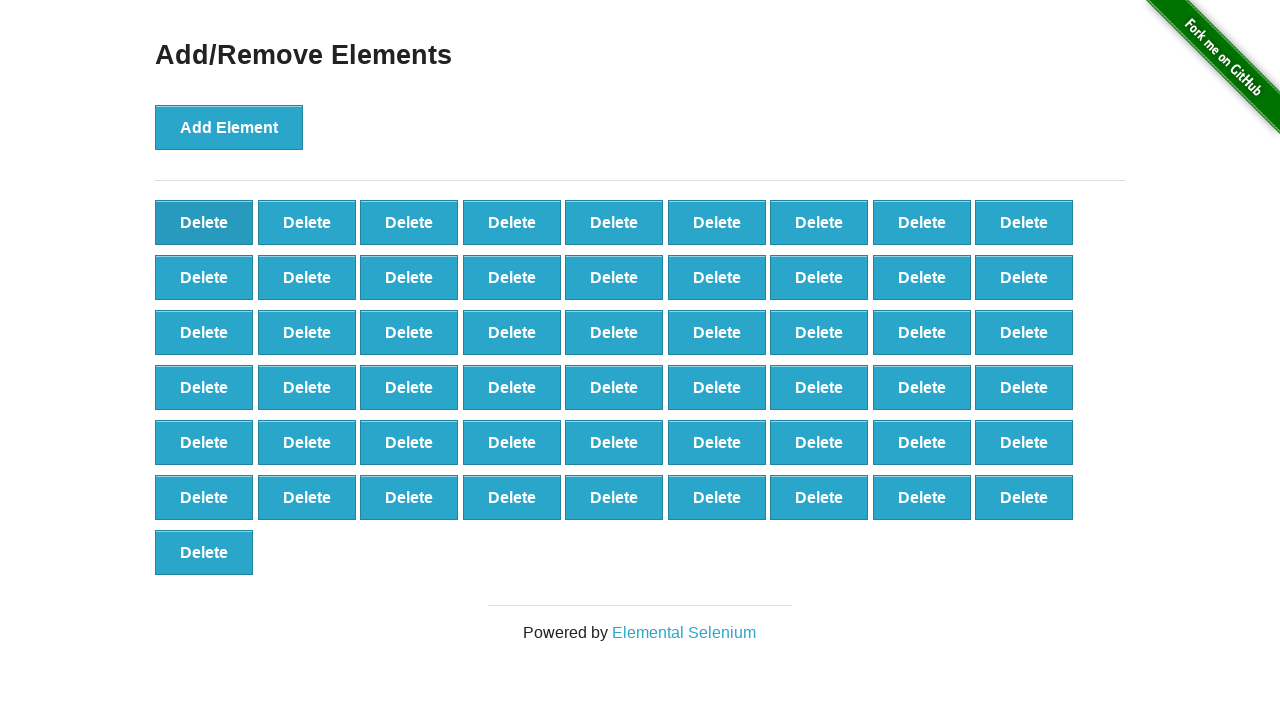

Clicked Delete button to remove element (iteration 46/90) at (204, 222) on button:has-text('Delete') >> nth=0
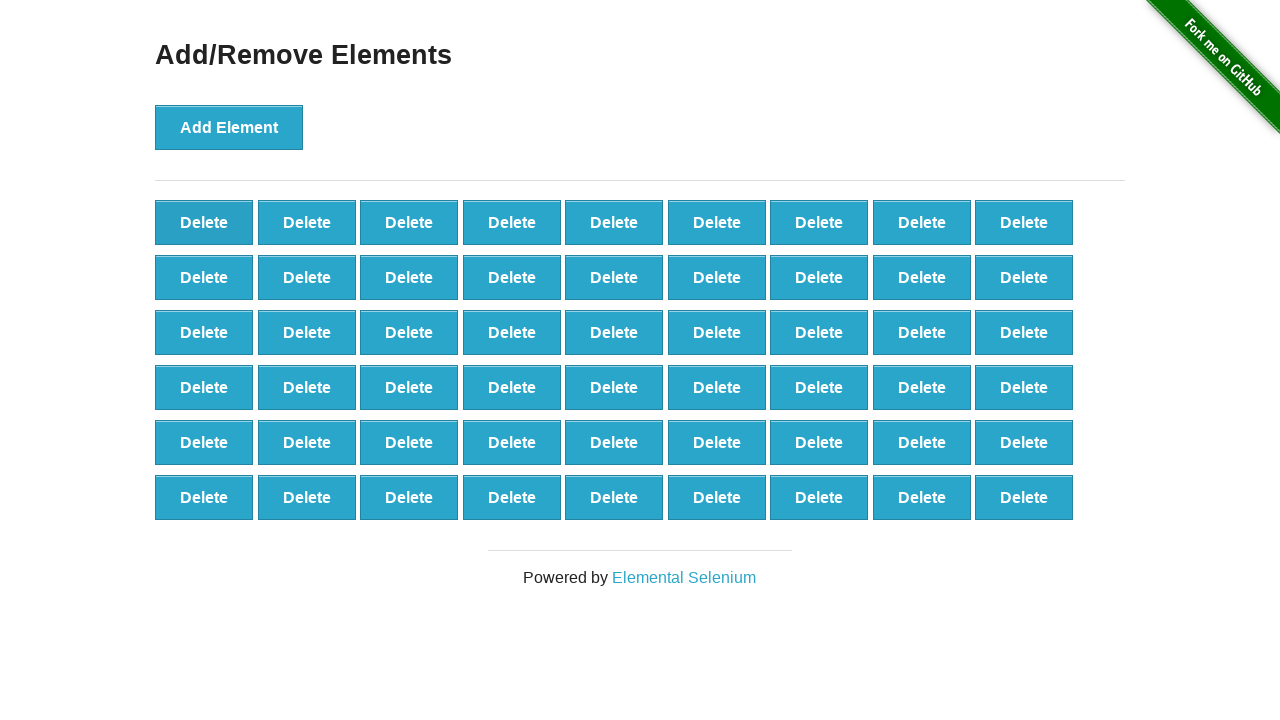

Clicked Delete button to remove element (iteration 47/90) at (204, 222) on button:has-text('Delete') >> nth=0
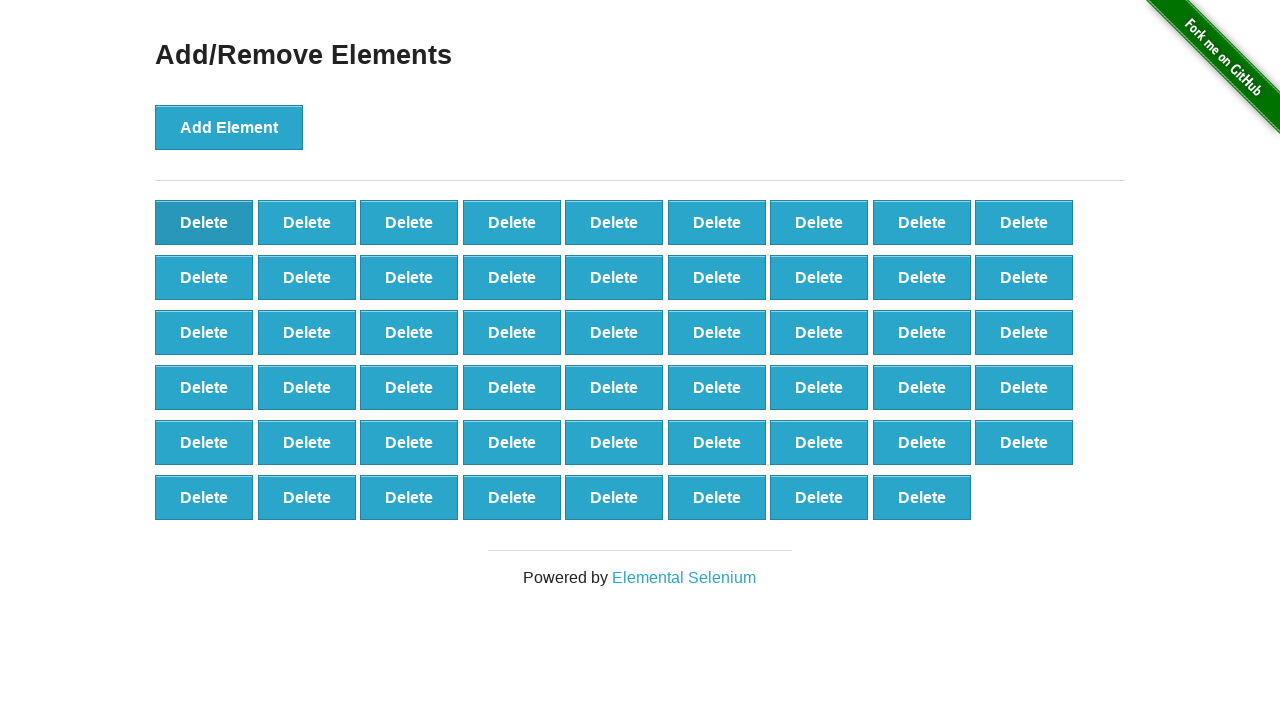

Clicked Delete button to remove element (iteration 48/90) at (204, 222) on button:has-text('Delete') >> nth=0
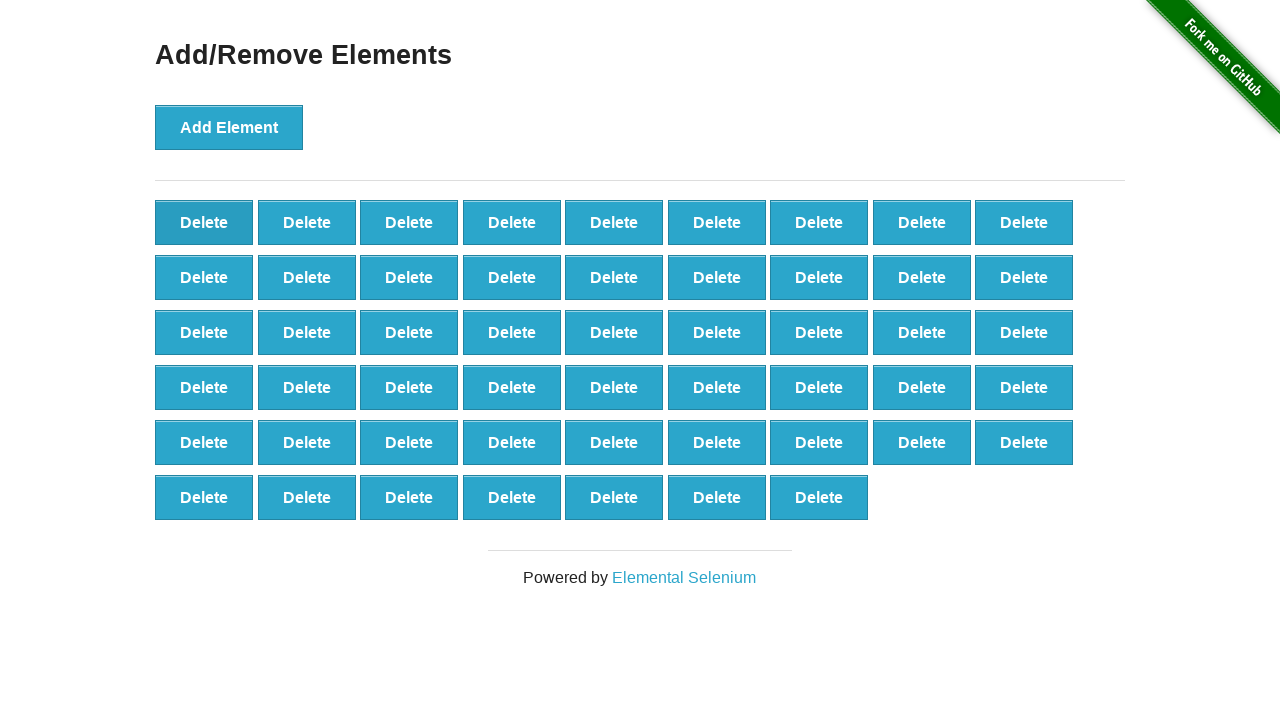

Clicked Delete button to remove element (iteration 49/90) at (204, 222) on button:has-text('Delete') >> nth=0
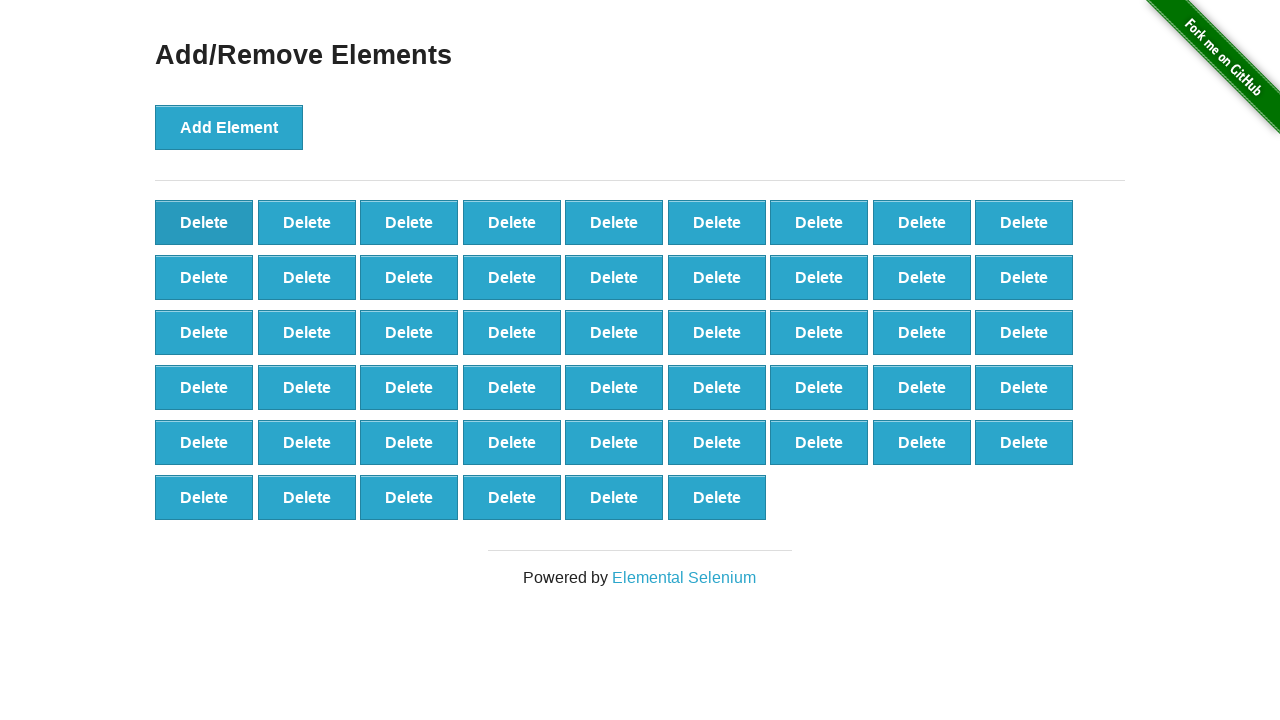

Clicked Delete button to remove element (iteration 50/90) at (204, 222) on button:has-text('Delete') >> nth=0
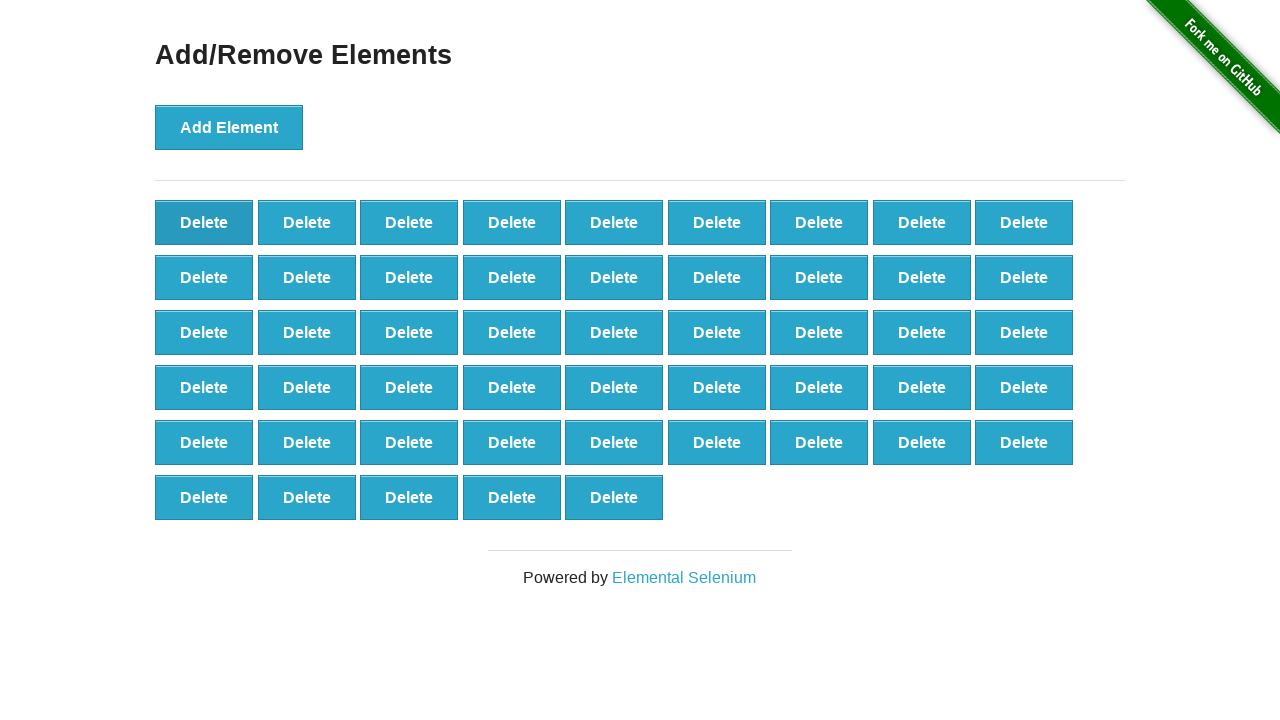

Clicked Delete button to remove element (iteration 51/90) at (204, 222) on button:has-text('Delete') >> nth=0
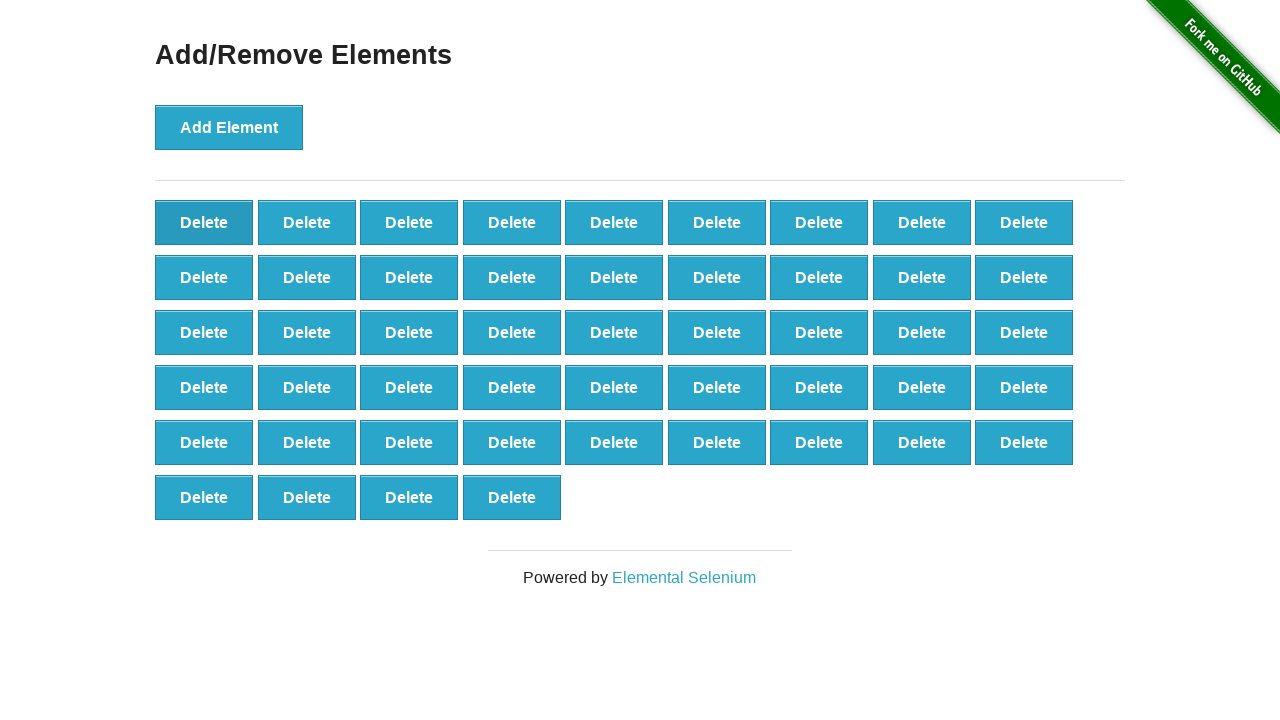

Clicked Delete button to remove element (iteration 52/90) at (204, 222) on button:has-text('Delete') >> nth=0
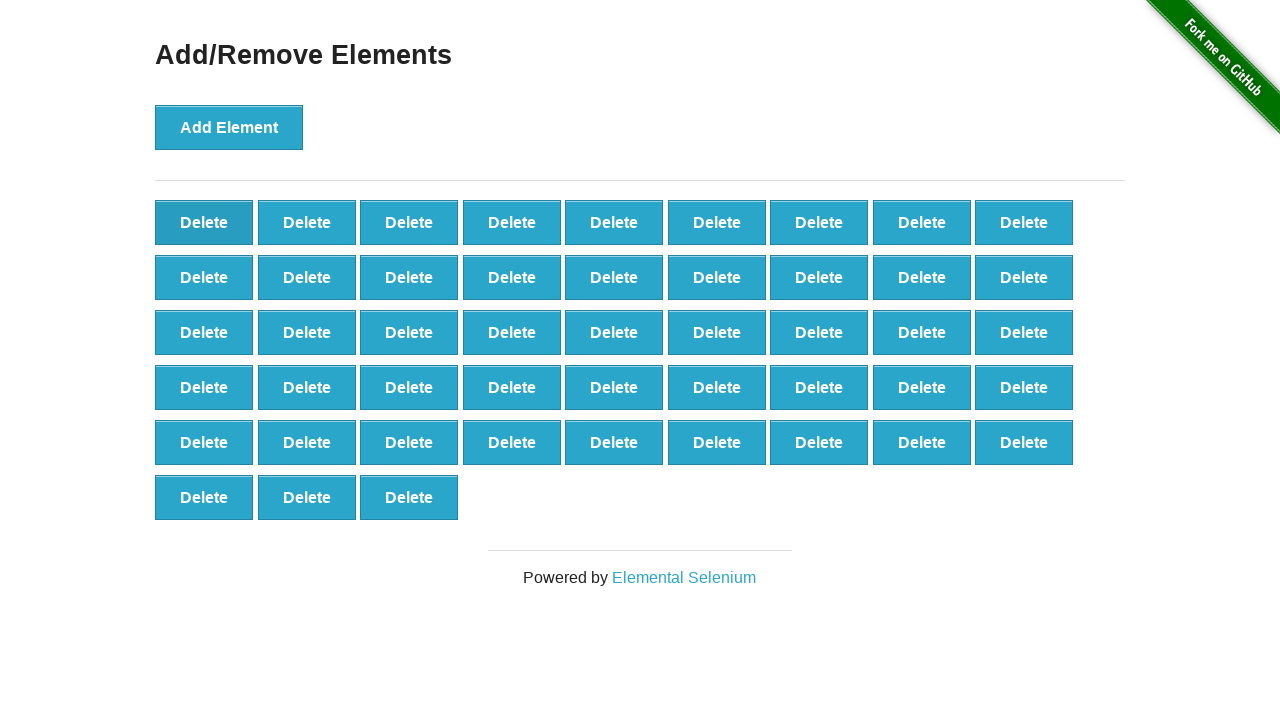

Clicked Delete button to remove element (iteration 53/90) at (204, 222) on button:has-text('Delete') >> nth=0
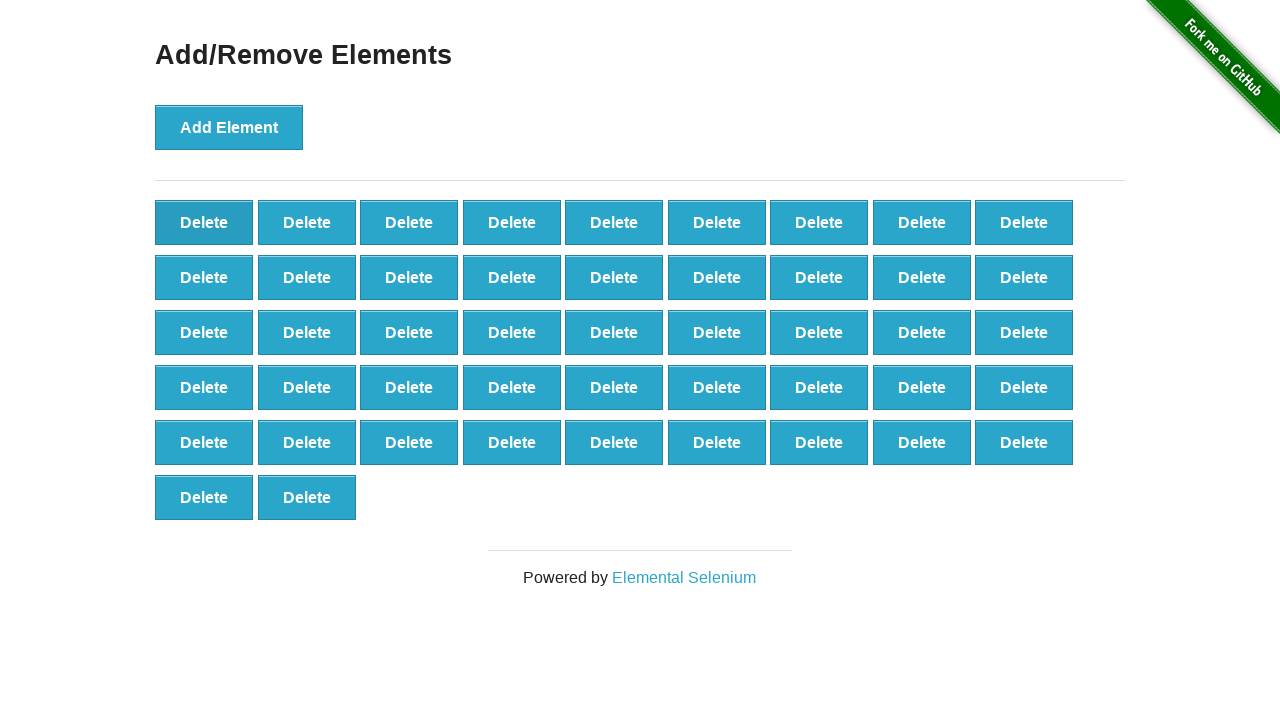

Clicked Delete button to remove element (iteration 54/90) at (204, 222) on button:has-text('Delete') >> nth=0
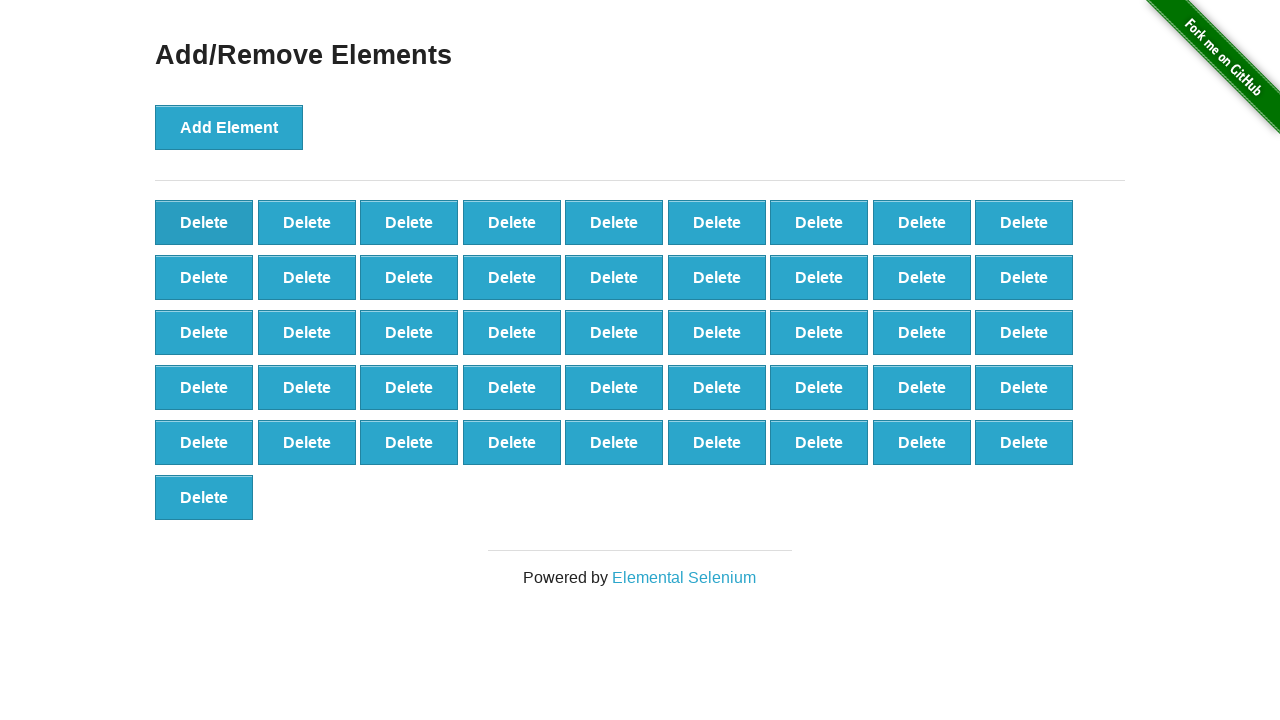

Clicked Delete button to remove element (iteration 55/90) at (204, 222) on button:has-text('Delete') >> nth=0
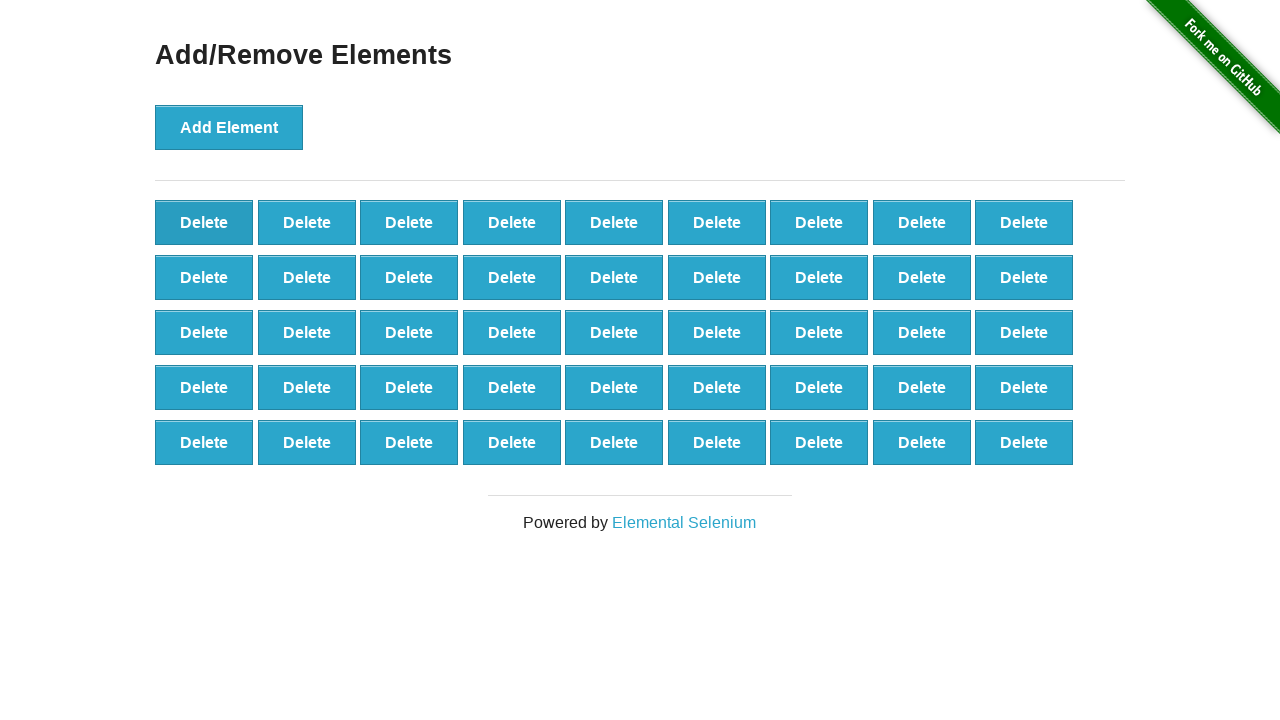

Clicked Delete button to remove element (iteration 56/90) at (204, 222) on button:has-text('Delete') >> nth=0
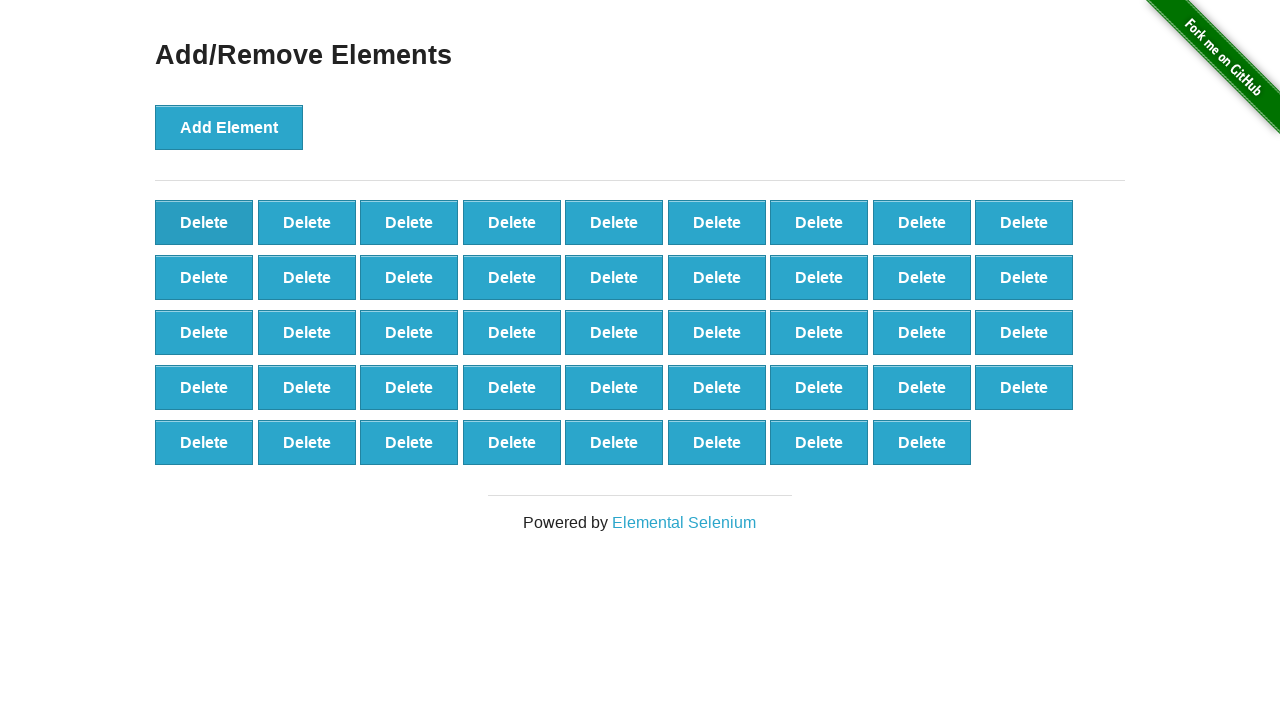

Clicked Delete button to remove element (iteration 57/90) at (204, 222) on button:has-text('Delete') >> nth=0
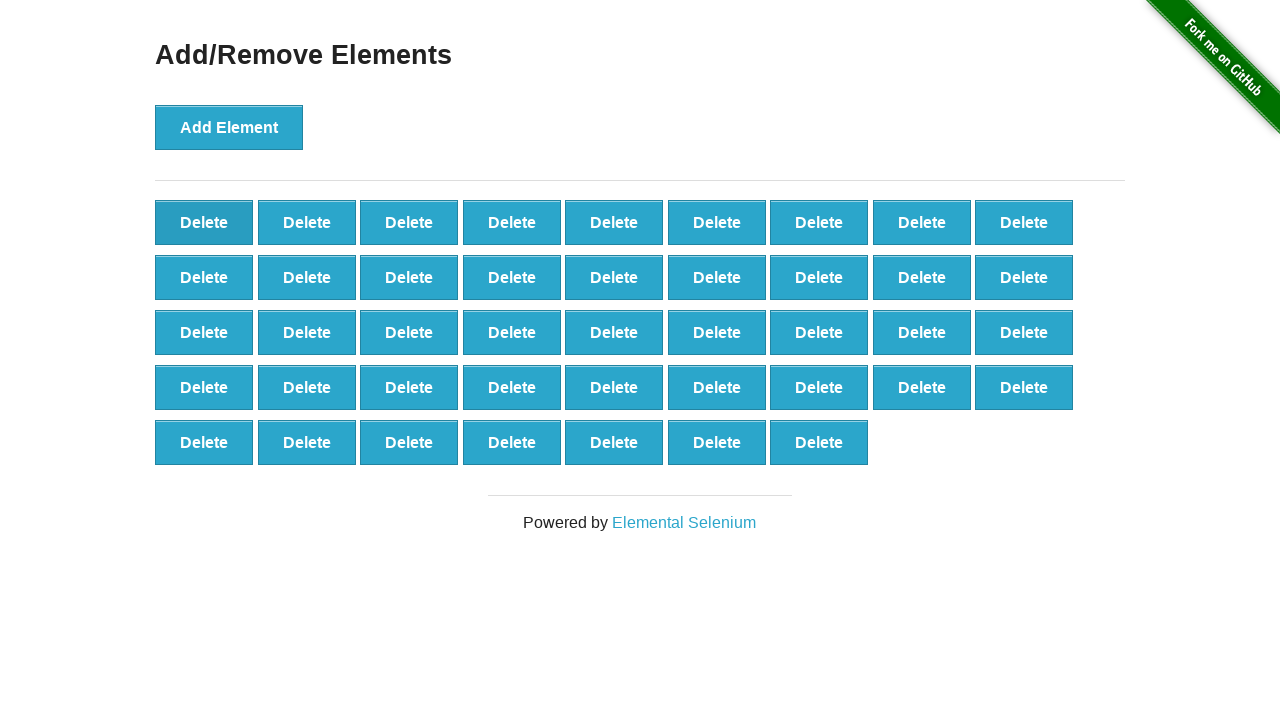

Clicked Delete button to remove element (iteration 58/90) at (204, 222) on button:has-text('Delete') >> nth=0
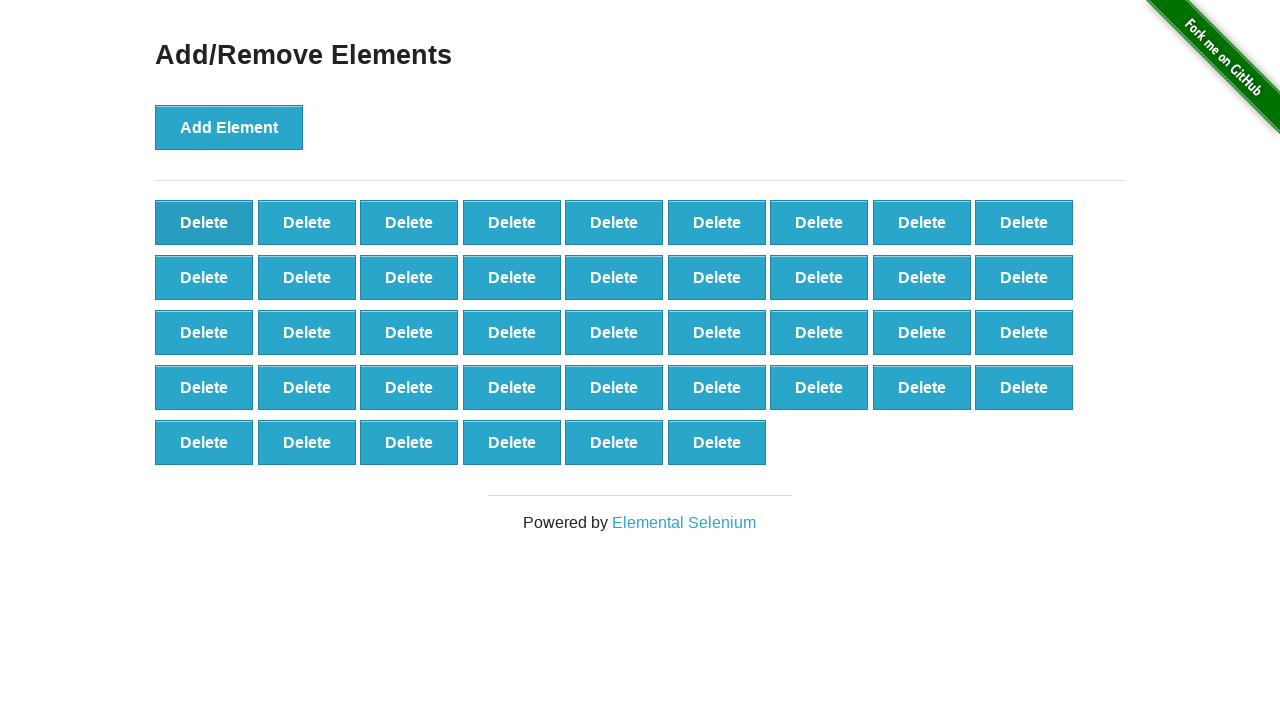

Clicked Delete button to remove element (iteration 59/90) at (204, 222) on button:has-text('Delete') >> nth=0
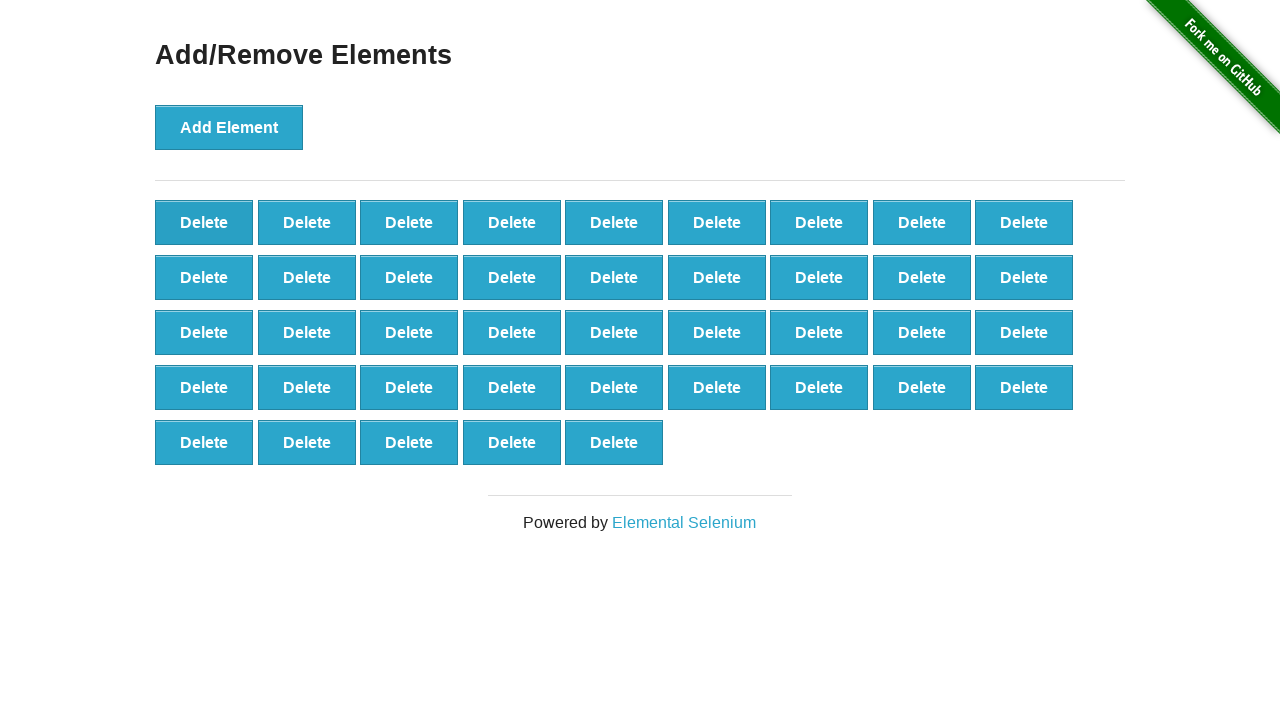

Clicked Delete button to remove element (iteration 60/90) at (204, 222) on button:has-text('Delete') >> nth=0
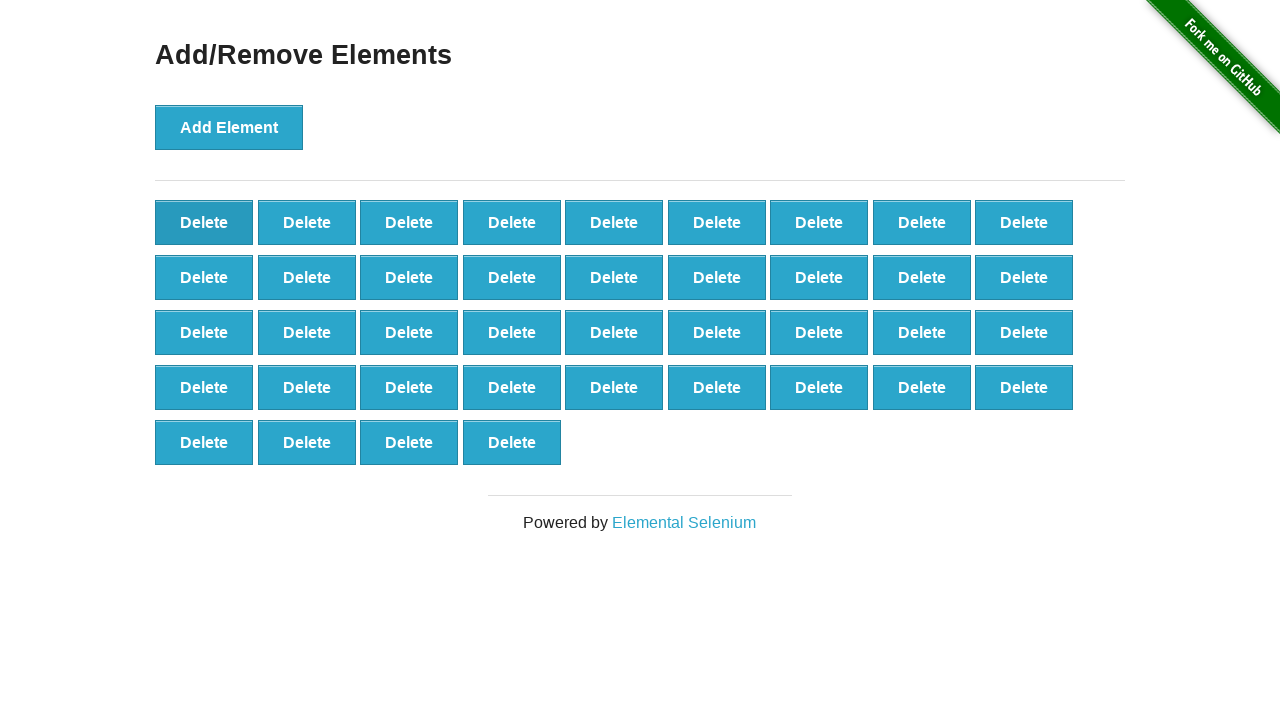

Clicked Delete button to remove element (iteration 61/90) at (204, 222) on button:has-text('Delete') >> nth=0
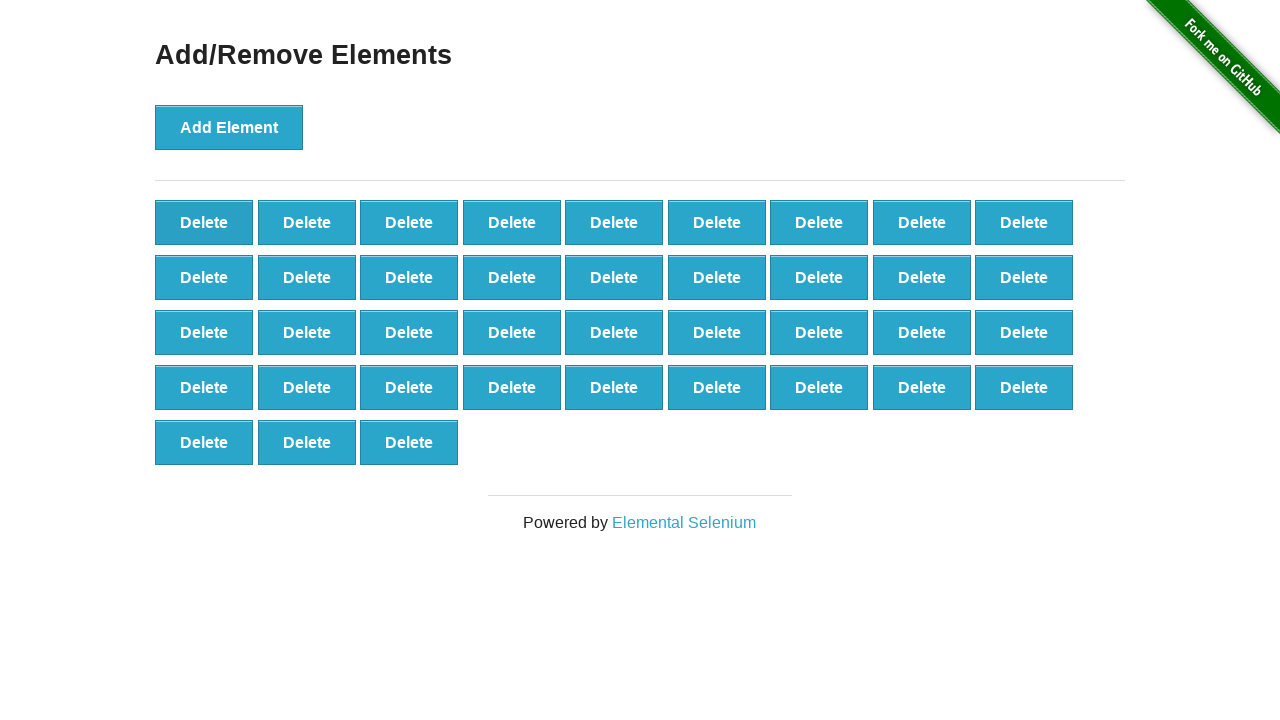

Clicked Delete button to remove element (iteration 62/90) at (204, 222) on button:has-text('Delete') >> nth=0
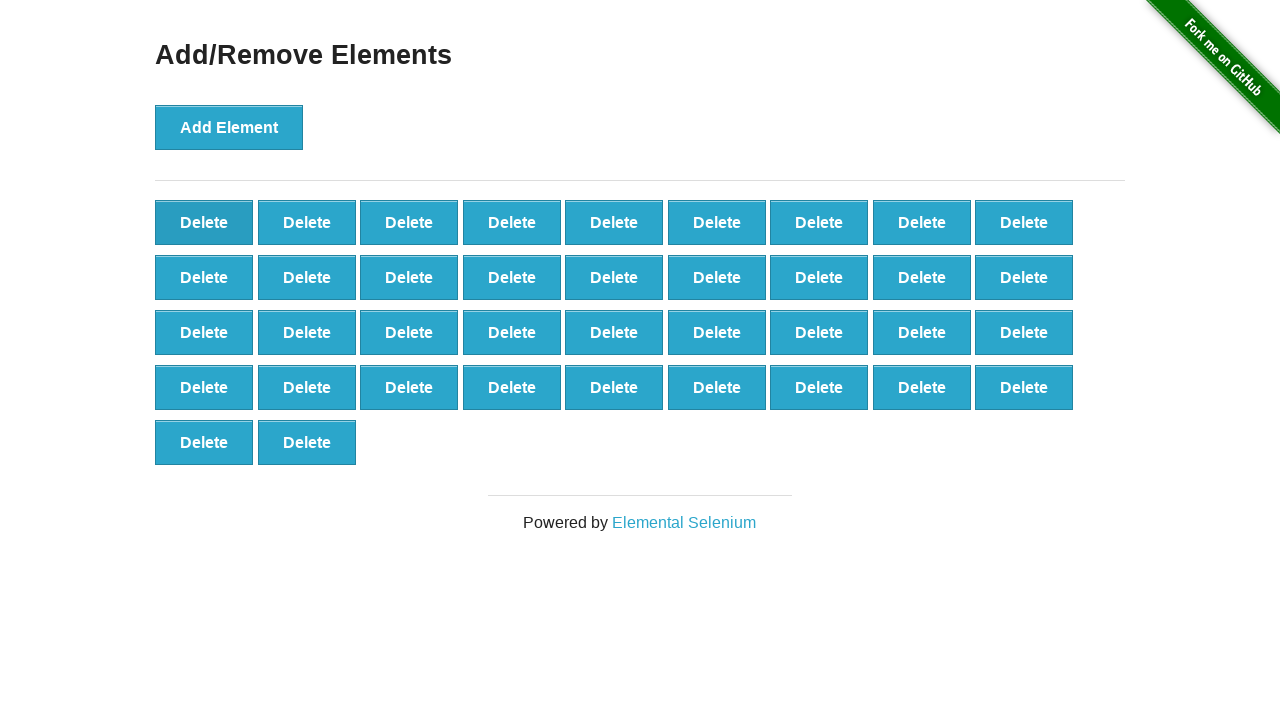

Clicked Delete button to remove element (iteration 63/90) at (204, 222) on button:has-text('Delete') >> nth=0
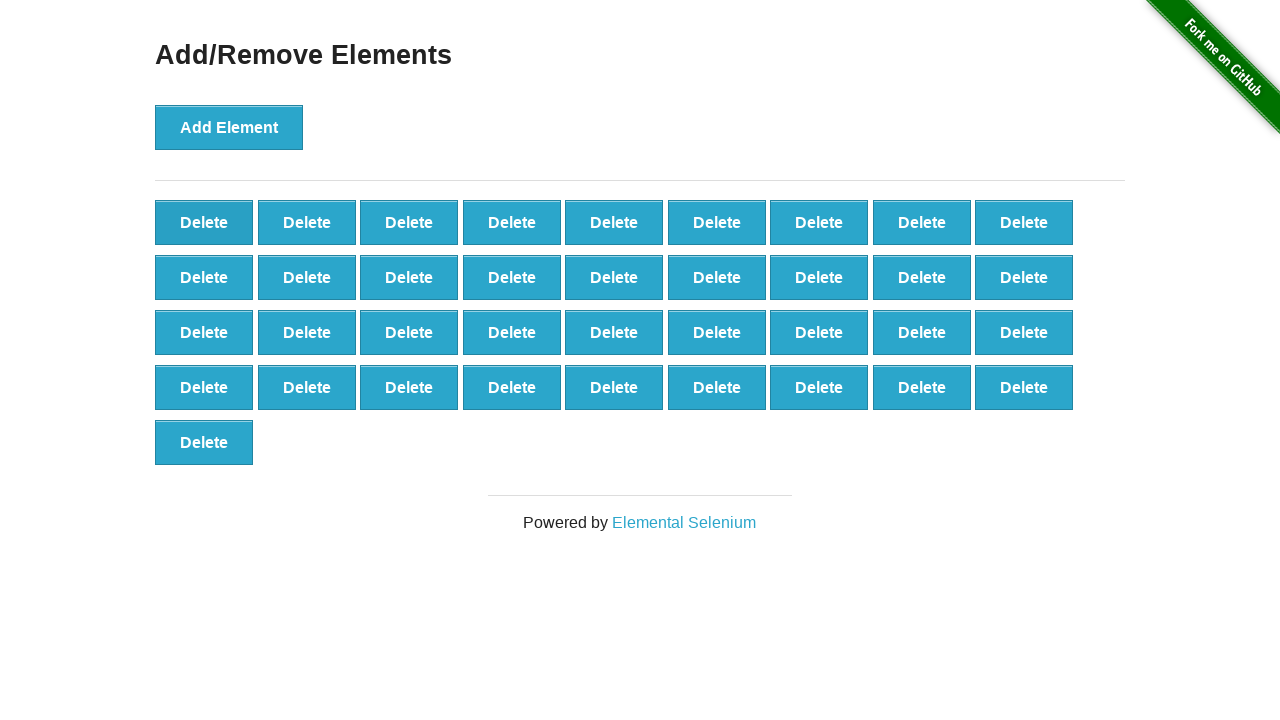

Clicked Delete button to remove element (iteration 64/90) at (204, 222) on button:has-text('Delete') >> nth=0
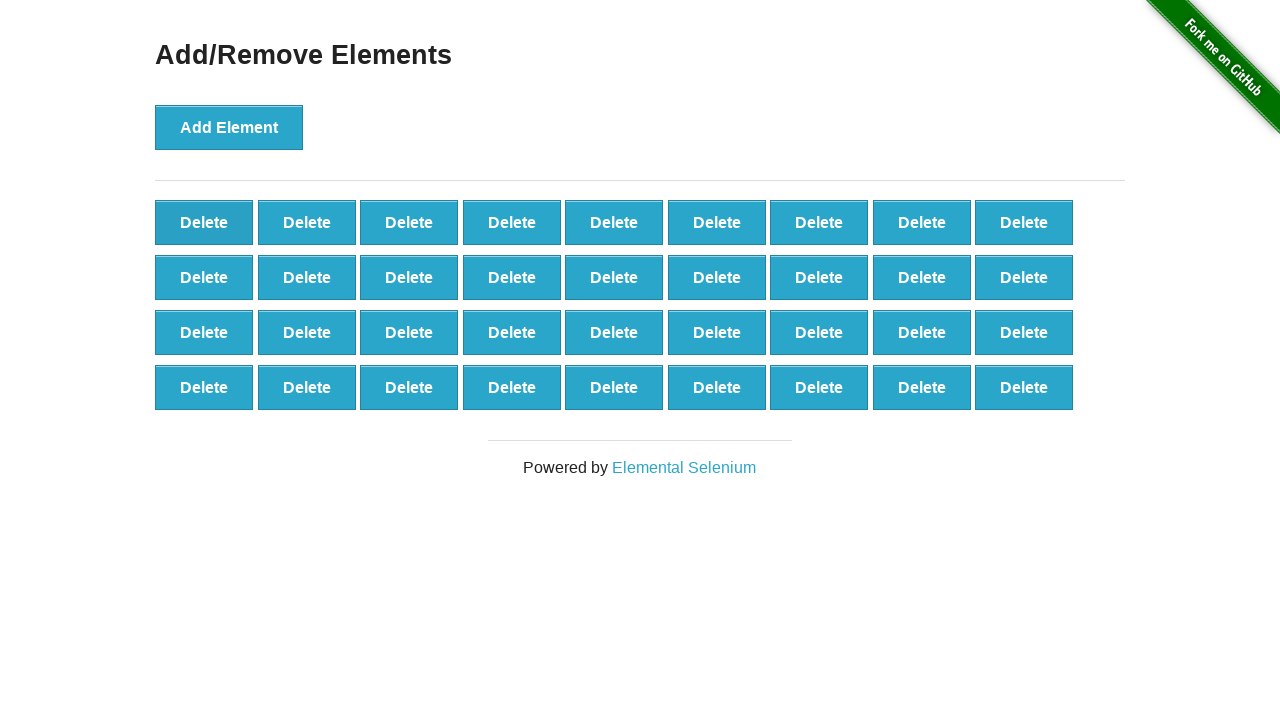

Clicked Delete button to remove element (iteration 65/90) at (204, 222) on button:has-text('Delete') >> nth=0
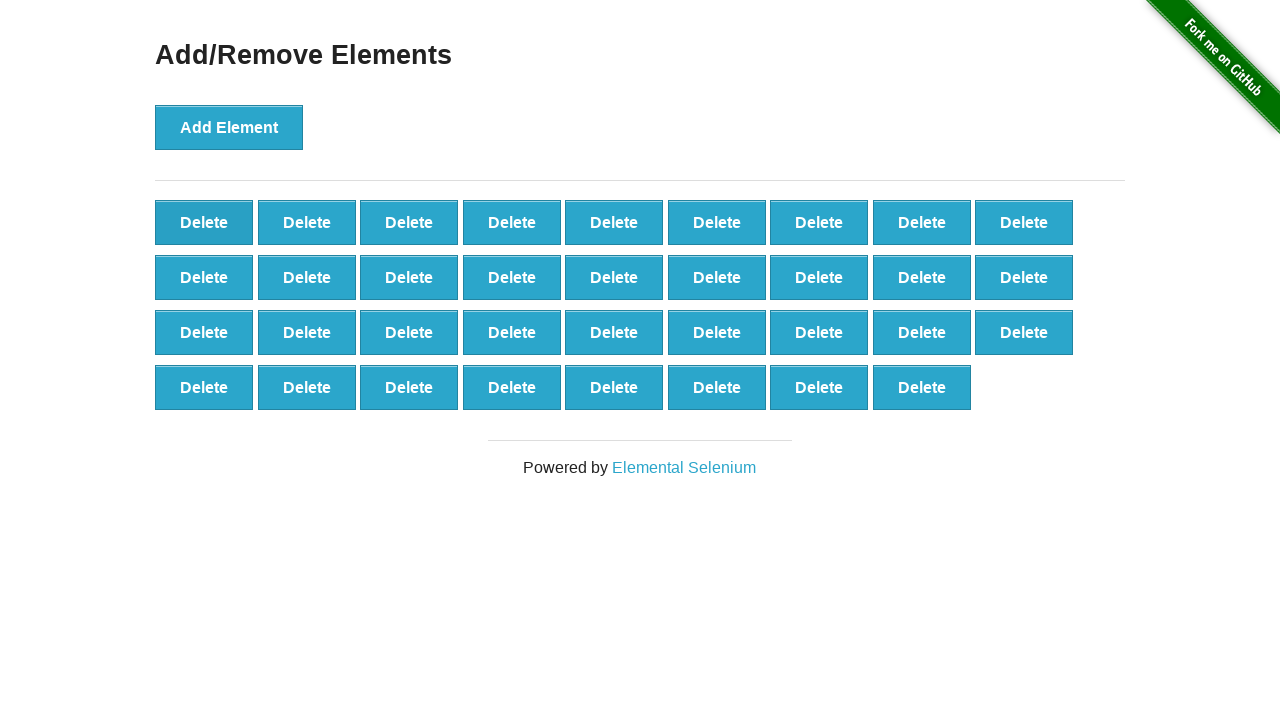

Clicked Delete button to remove element (iteration 66/90) at (204, 222) on button:has-text('Delete') >> nth=0
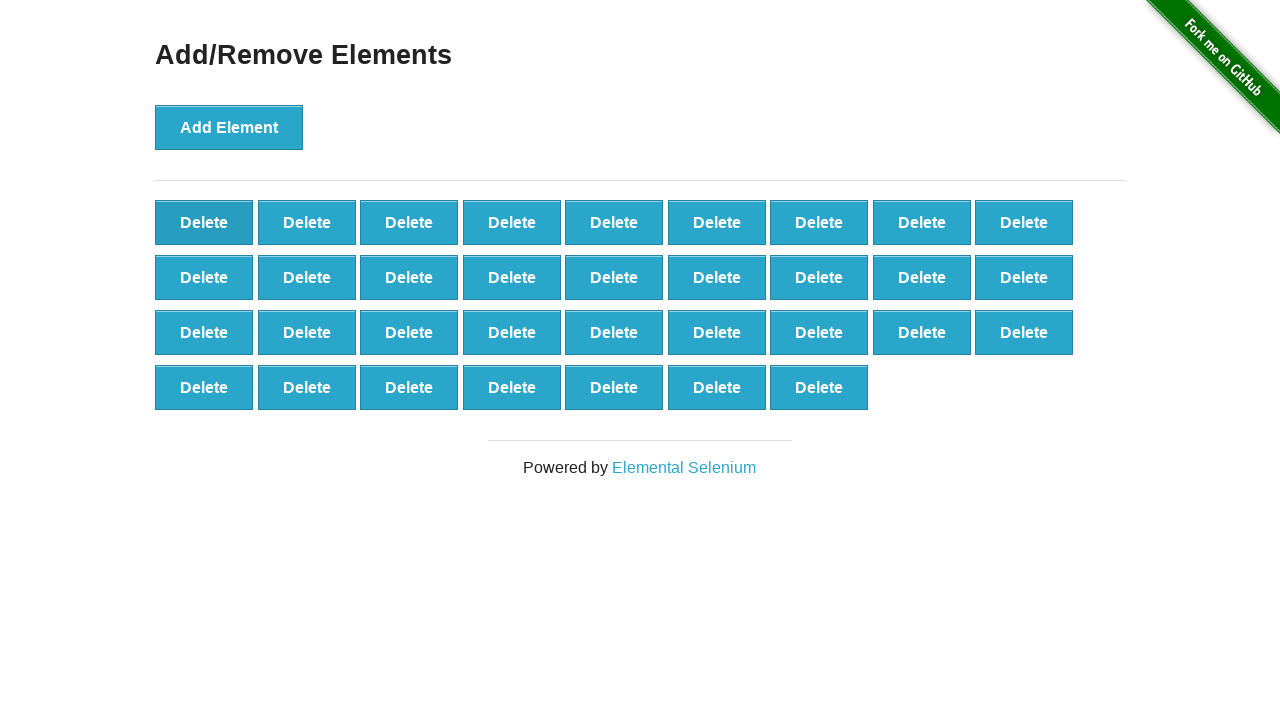

Clicked Delete button to remove element (iteration 67/90) at (204, 222) on button:has-text('Delete') >> nth=0
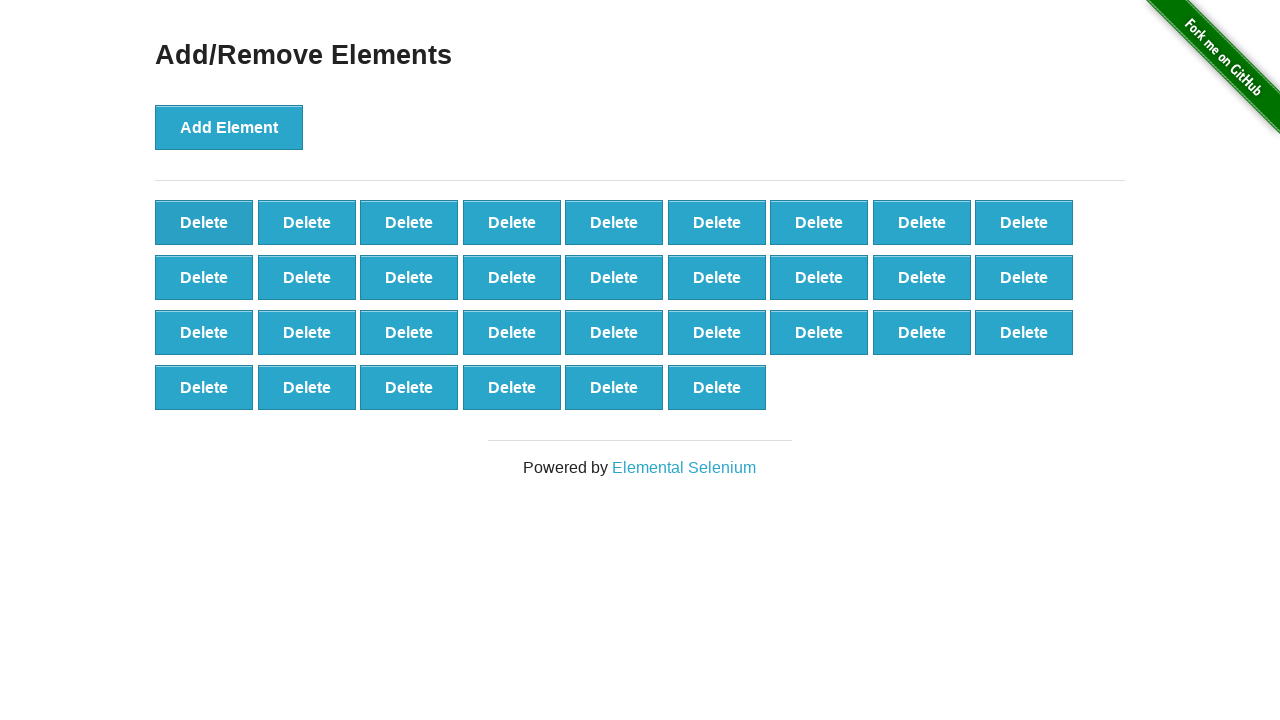

Clicked Delete button to remove element (iteration 68/90) at (204, 222) on button:has-text('Delete') >> nth=0
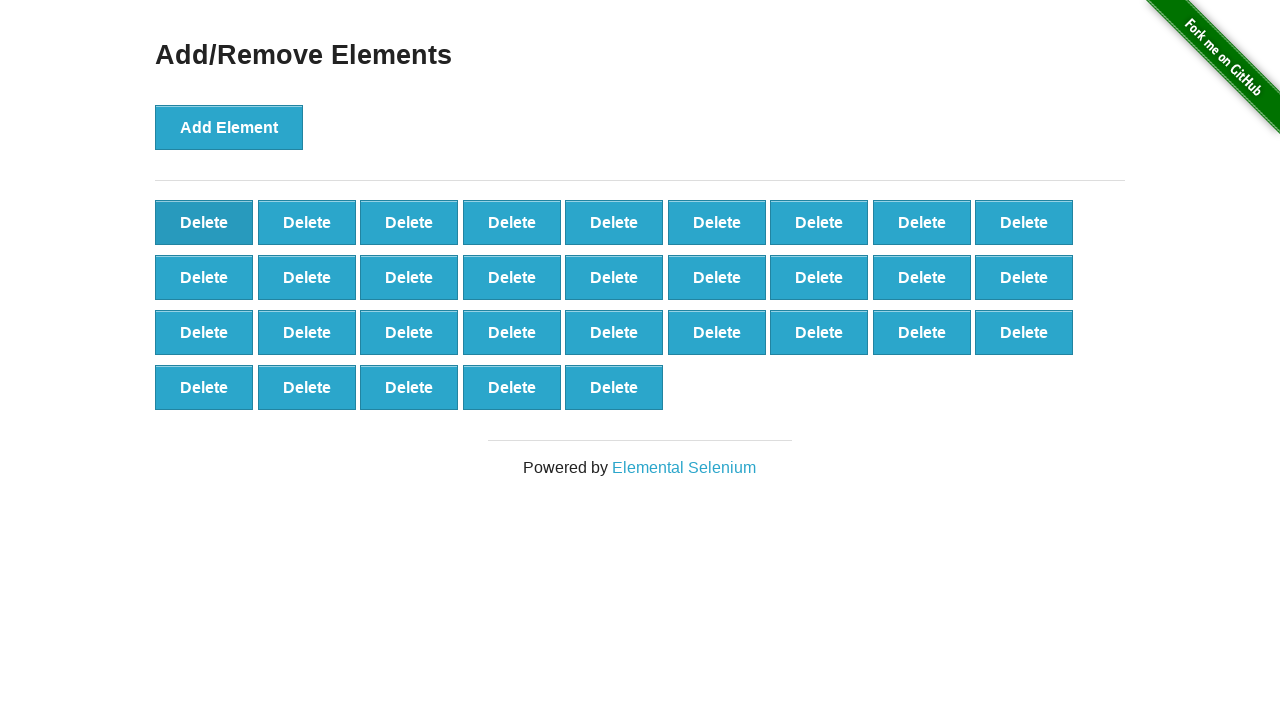

Clicked Delete button to remove element (iteration 69/90) at (204, 222) on button:has-text('Delete') >> nth=0
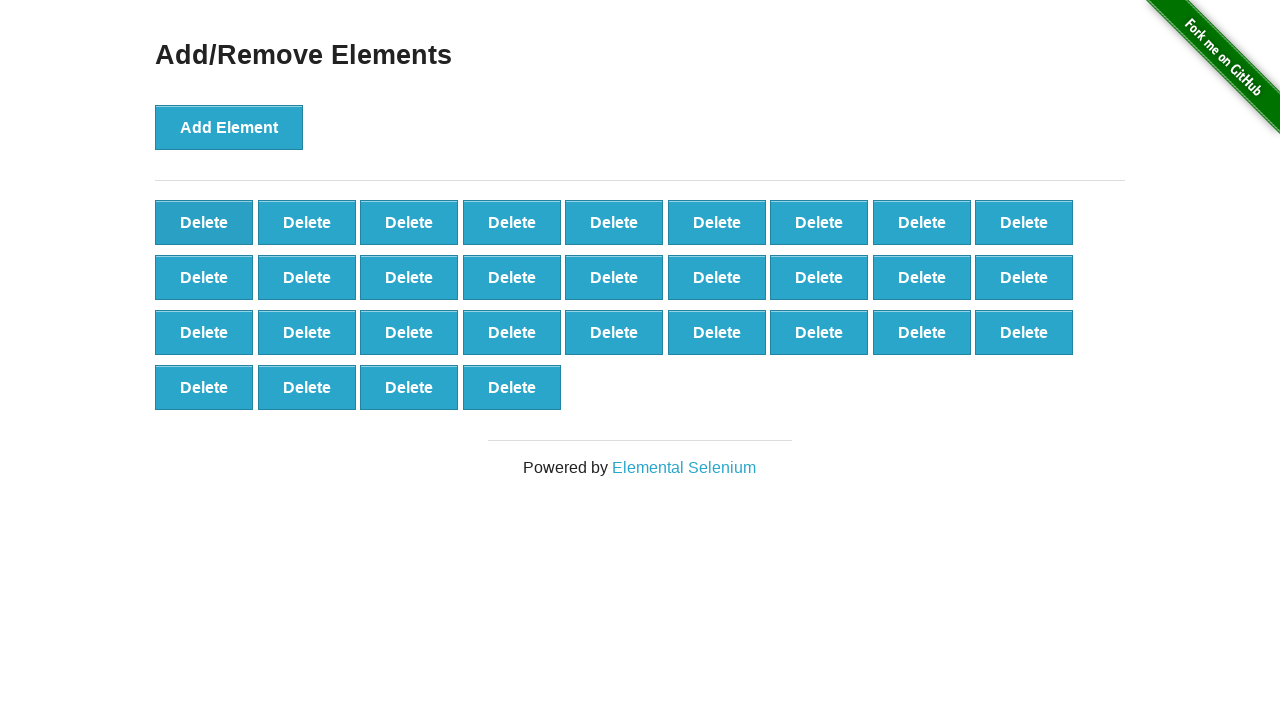

Clicked Delete button to remove element (iteration 70/90) at (204, 222) on button:has-text('Delete') >> nth=0
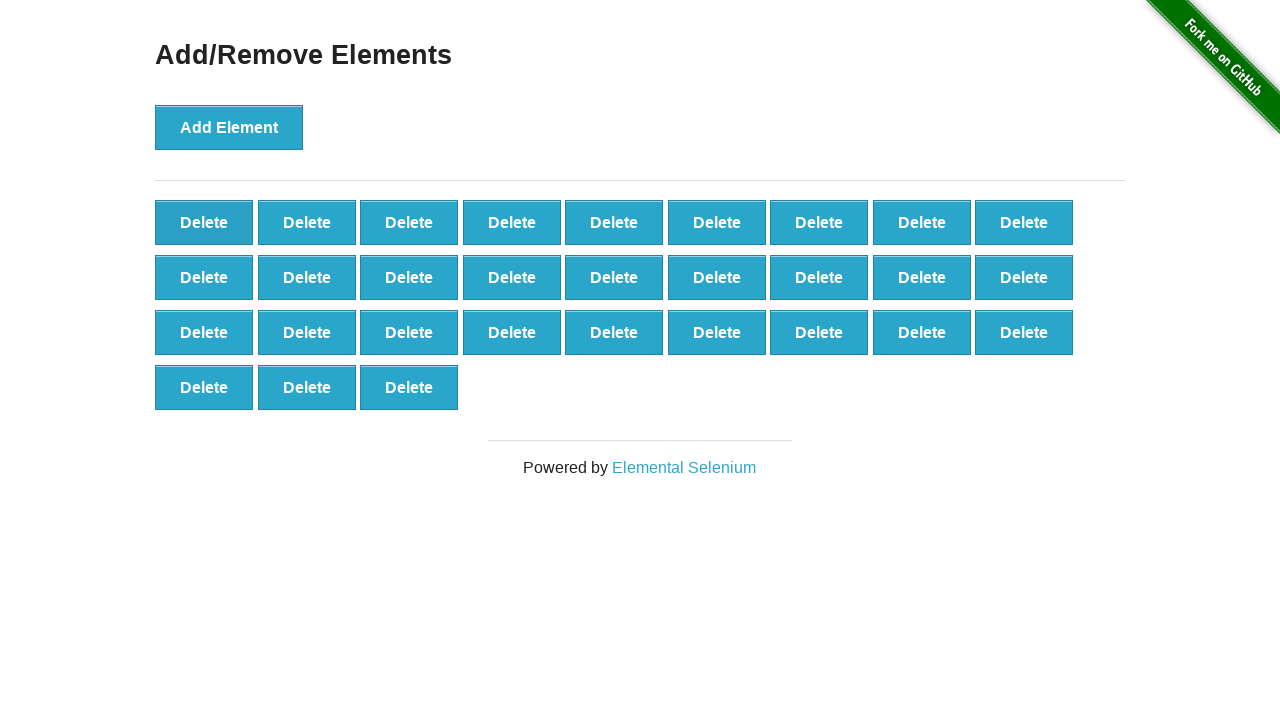

Clicked Delete button to remove element (iteration 71/90) at (204, 222) on button:has-text('Delete') >> nth=0
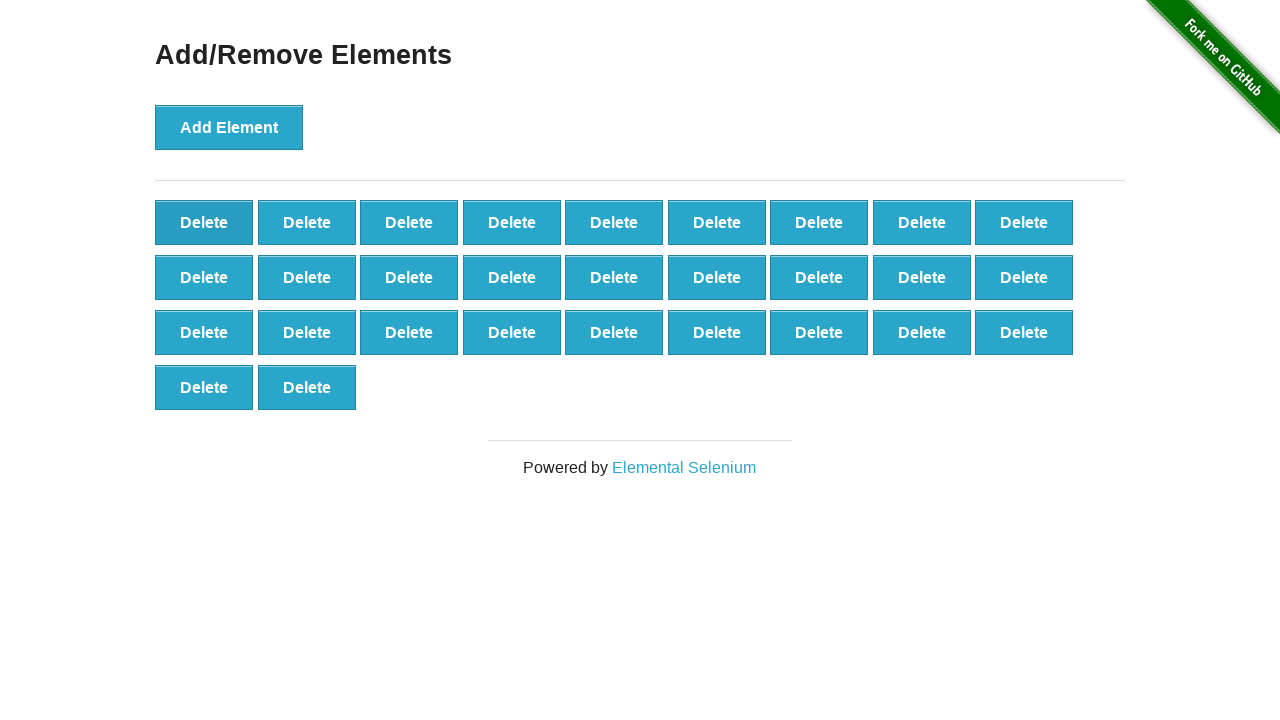

Clicked Delete button to remove element (iteration 72/90) at (204, 222) on button:has-text('Delete') >> nth=0
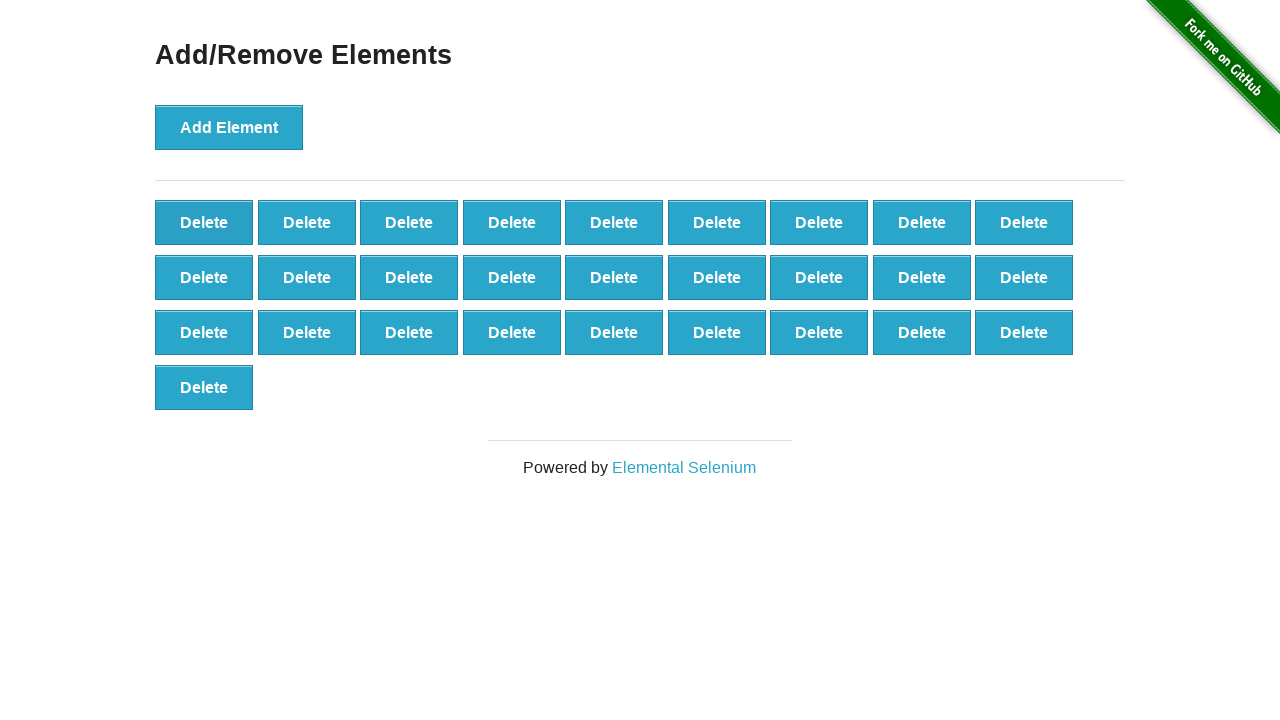

Clicked Delete button to remove element (iteration 73/90) at (204, 222) on button:has-text('Delete') >> nth=0
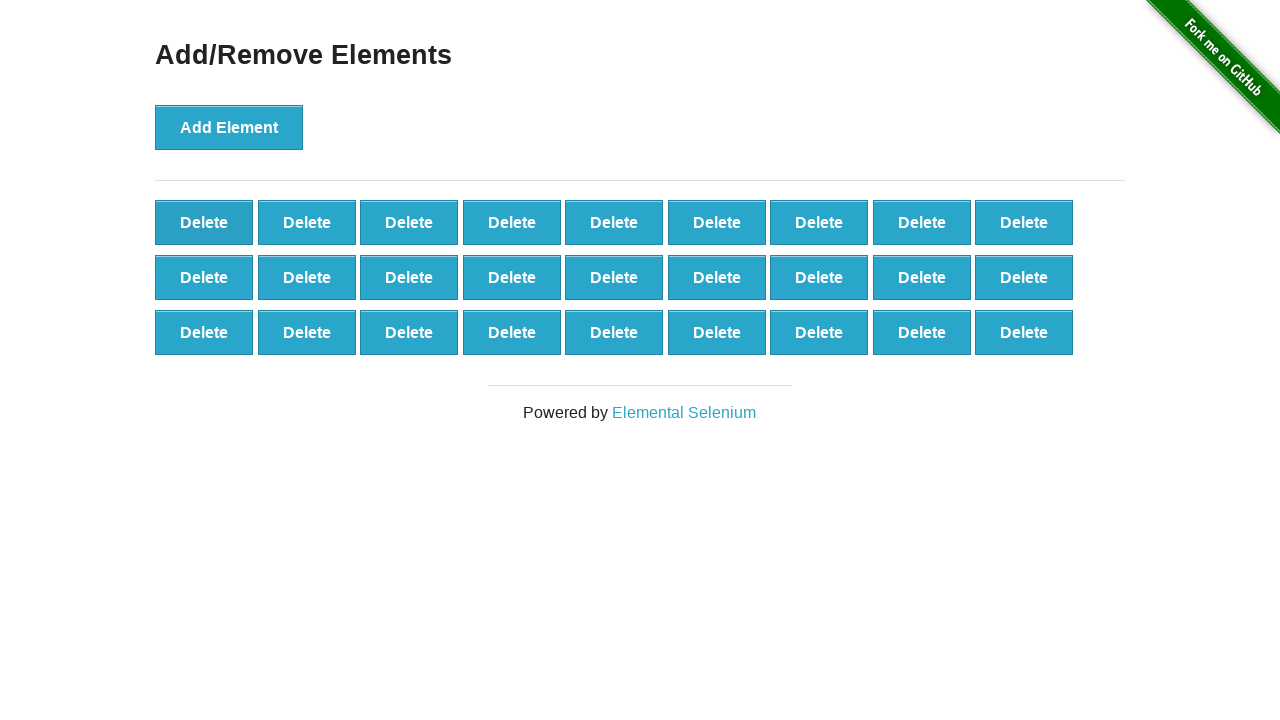

Clicked Delete button to remove element (iteration 74/90) at (204, 222) on button:has-text('Delete') >> nth=0
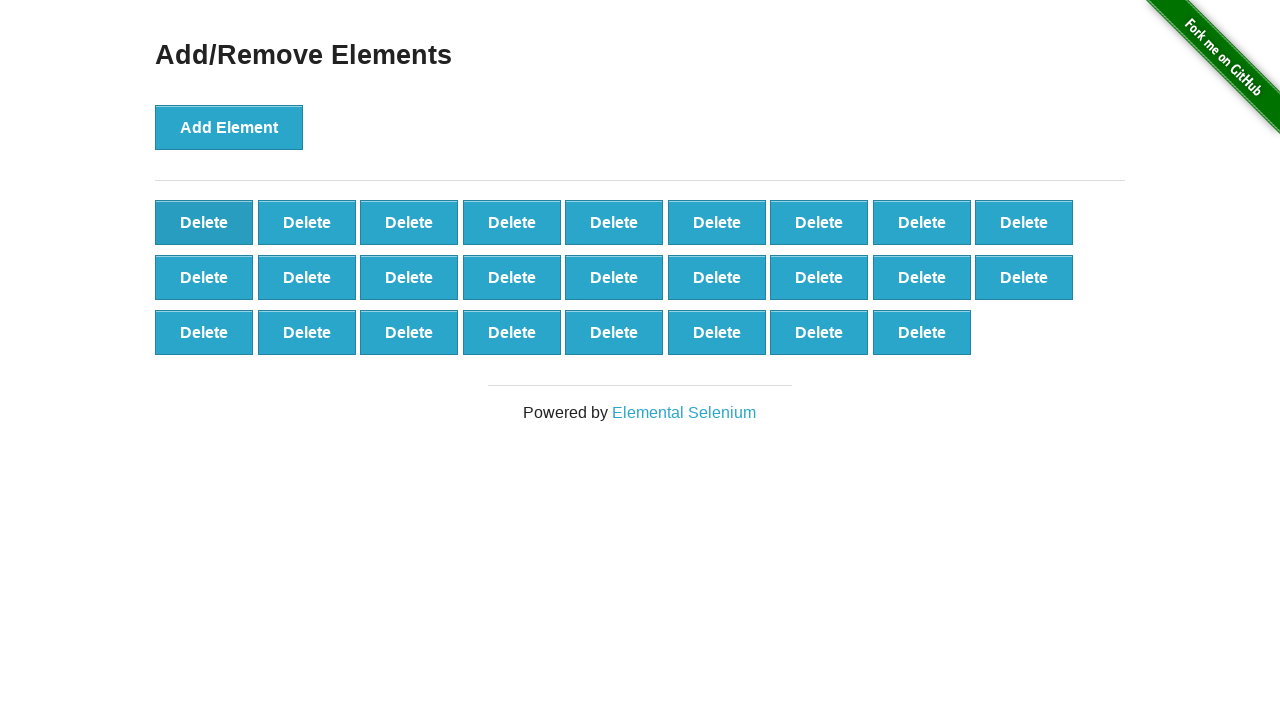

Clicked Delete button to remove element (iteration 75/90) at (204, 222) on button:has-text('Delete') >> nth=0
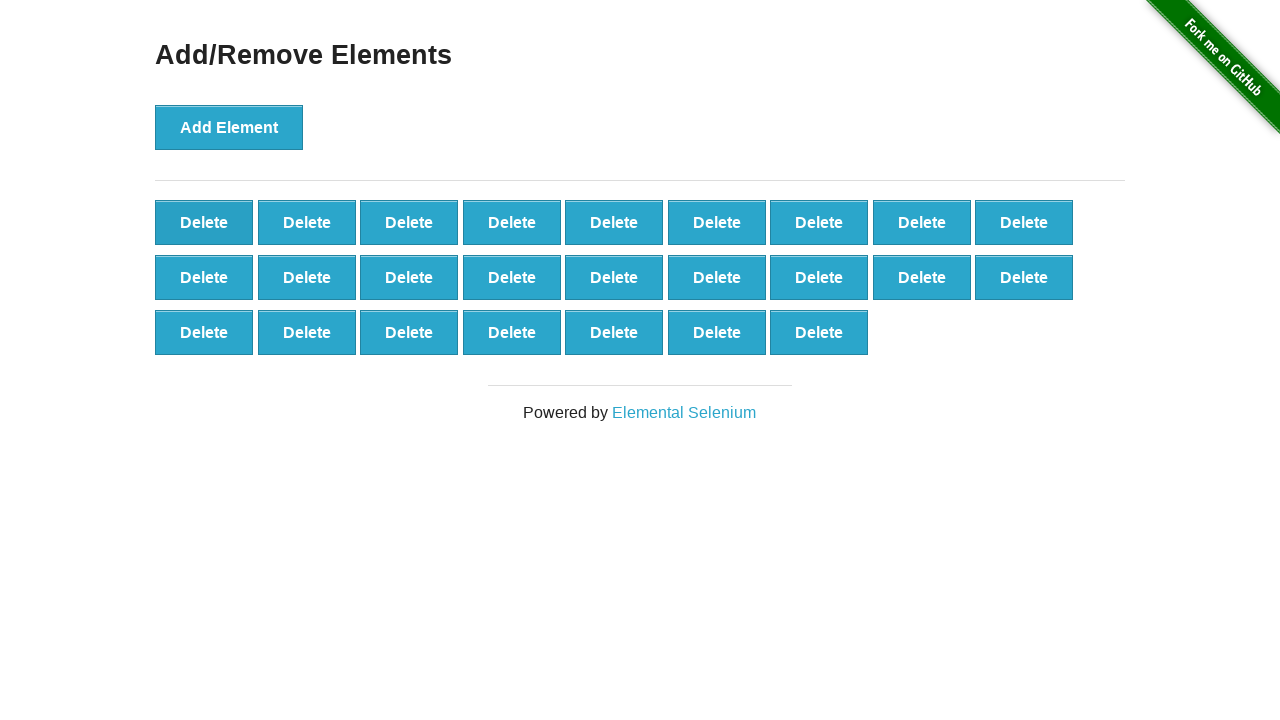

Clicked Delete button to remove element (iteration 76/90) at (204, 222) on button:has-text('Delete') >> nth=0
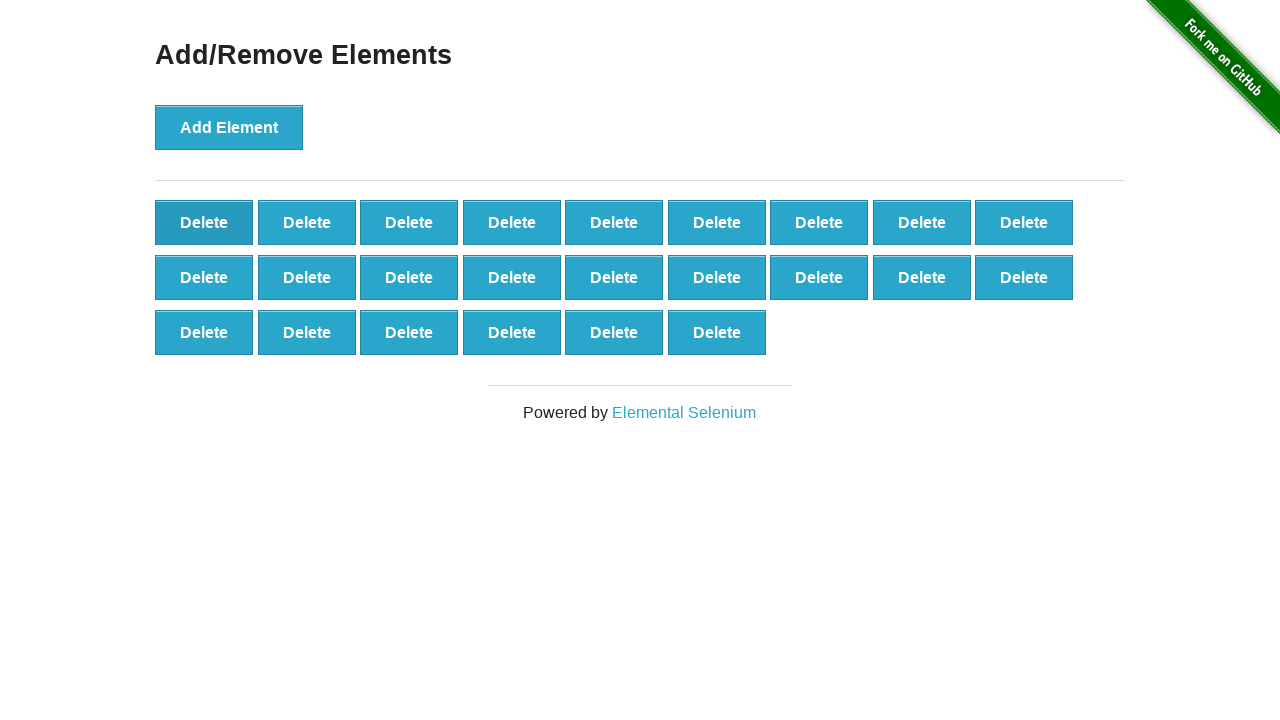

Clicked Delete button to remove element (iteration 77/90) at (204, 222) on button:has-text('Delete') >> nth=0
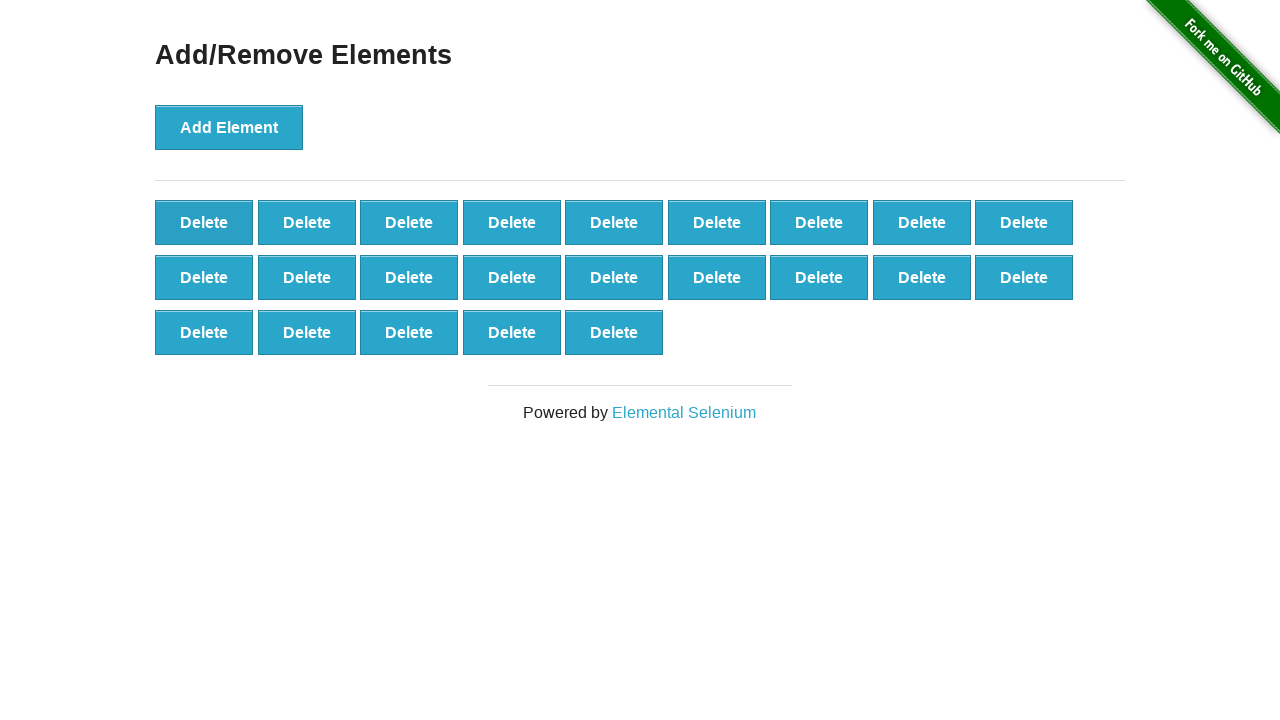

Clicked Delete button to remove element (iteration 78/90) at (204, 222) on button:has-text('Delete') >> nth=0
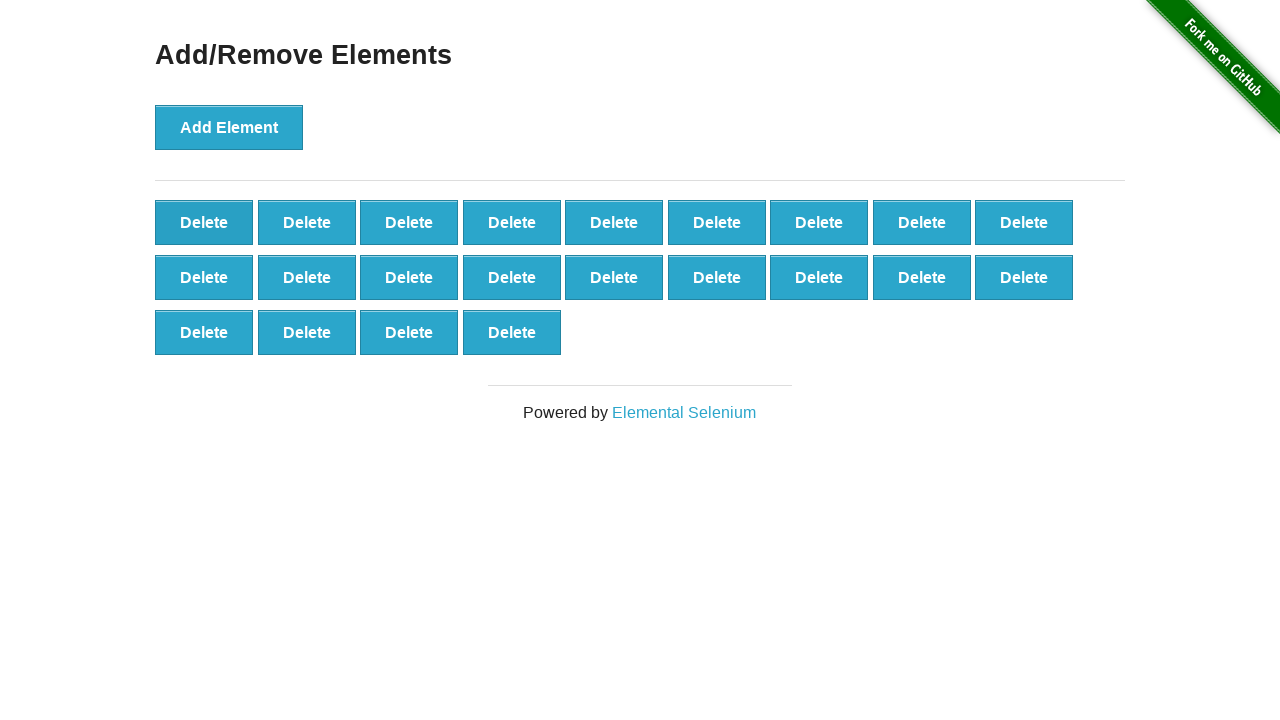

Clicked Delete button to remove element (iteration 79/90) at (204, 222) on button:has-text('Delete') >> nth=0
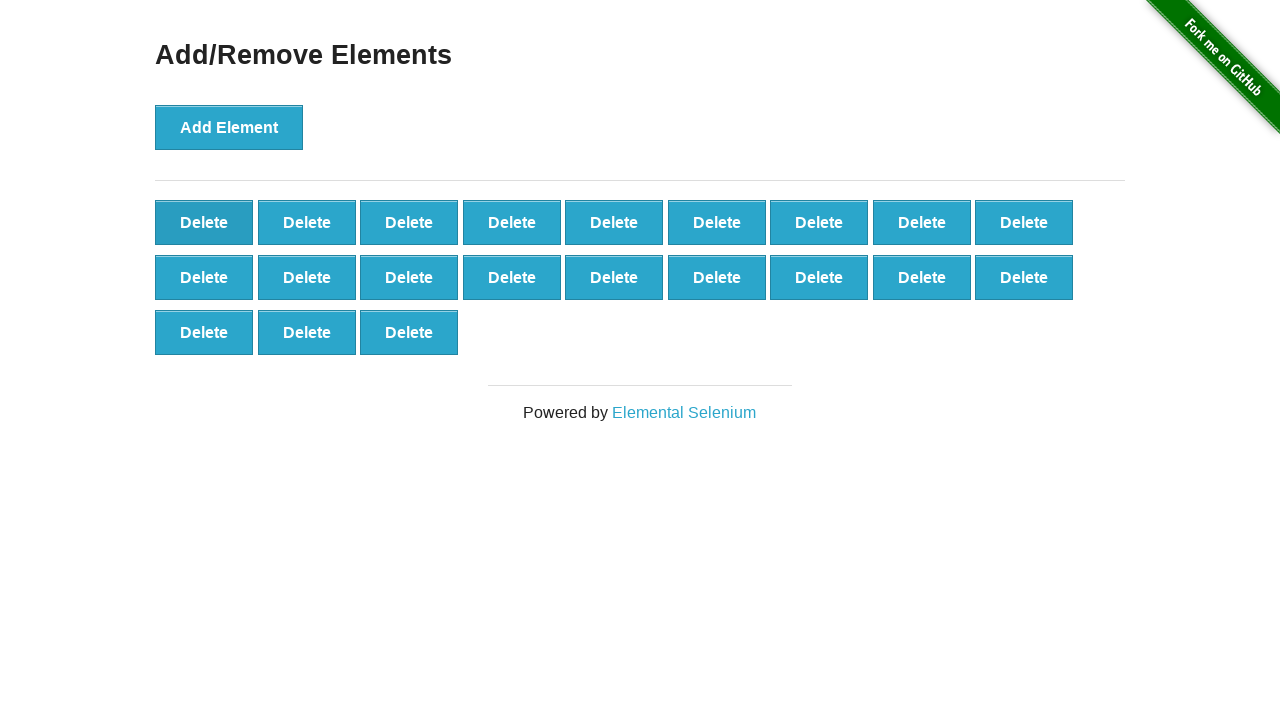

Clicked Delete button to remove element (iteration 80/90) at (204, 222) on button:has-text('Delete') >> nth=0
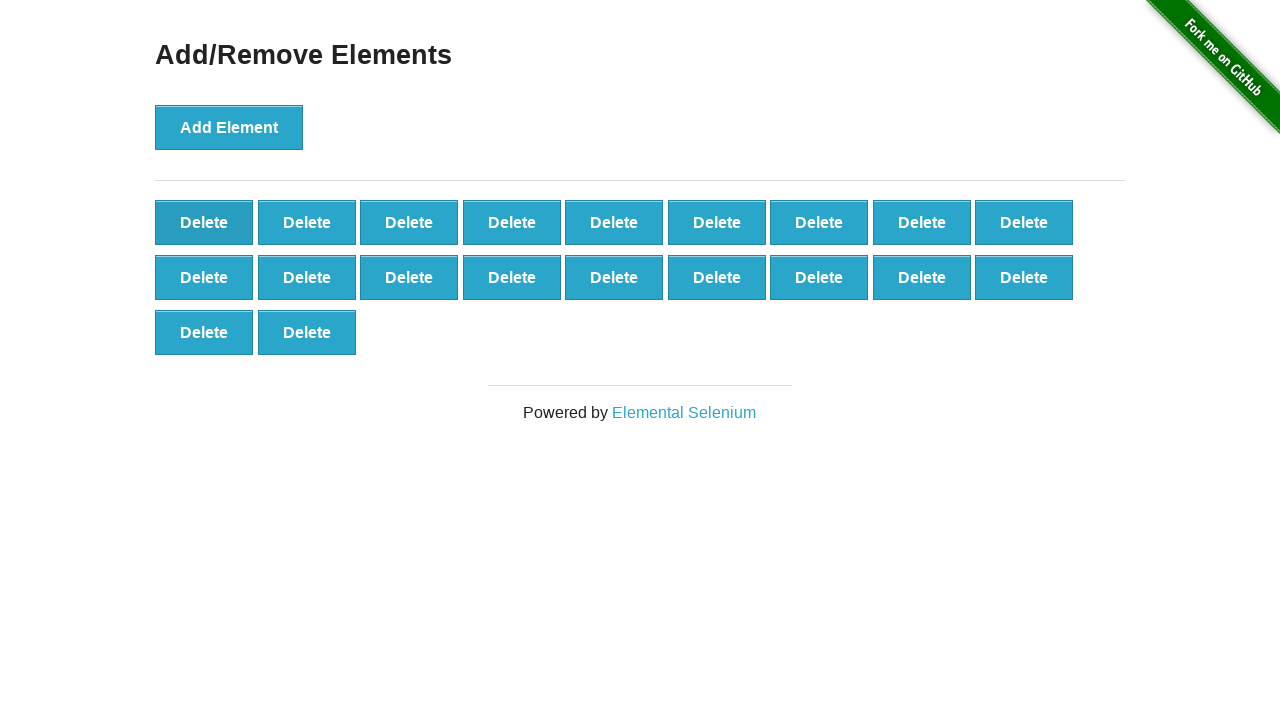

Clicked Delete button to remove element (iteration 81/90) at (204, 222) on button:has-text('Delete') >> nth=0
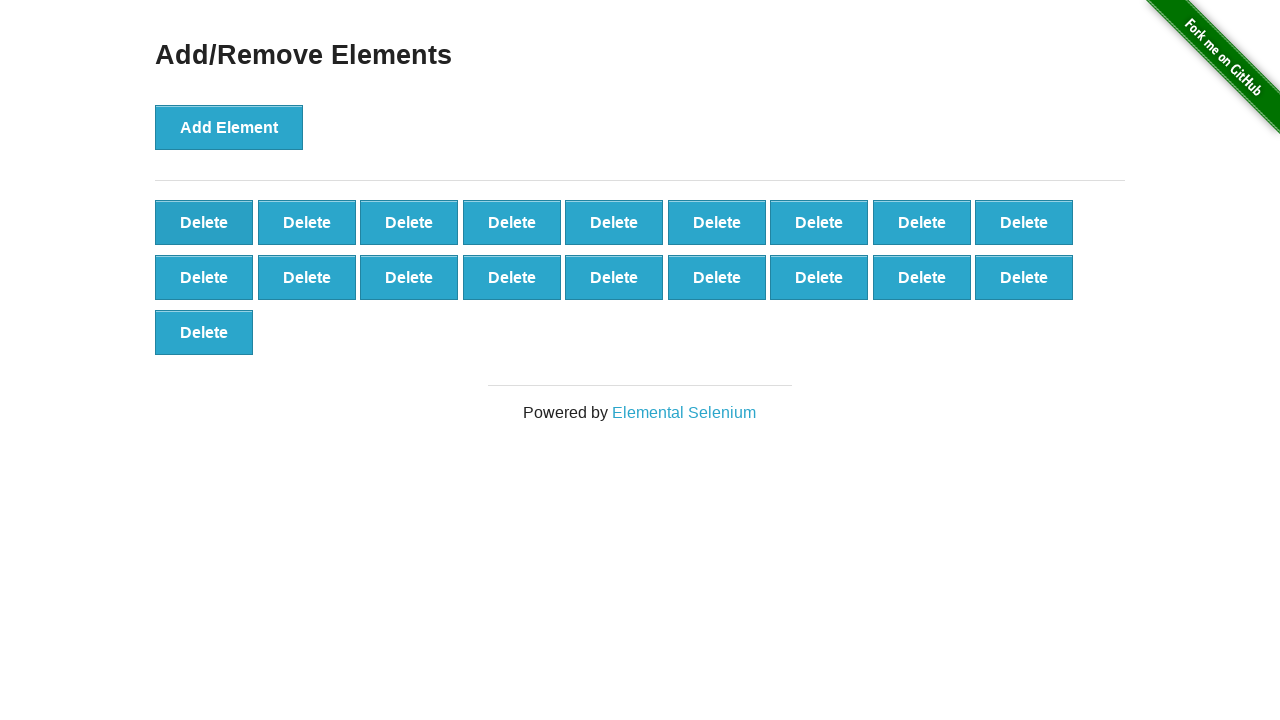

Clicked Delete button to remove element (iteration 82/90) at (204, 222) on button:has-text('Delete') >> nth=0
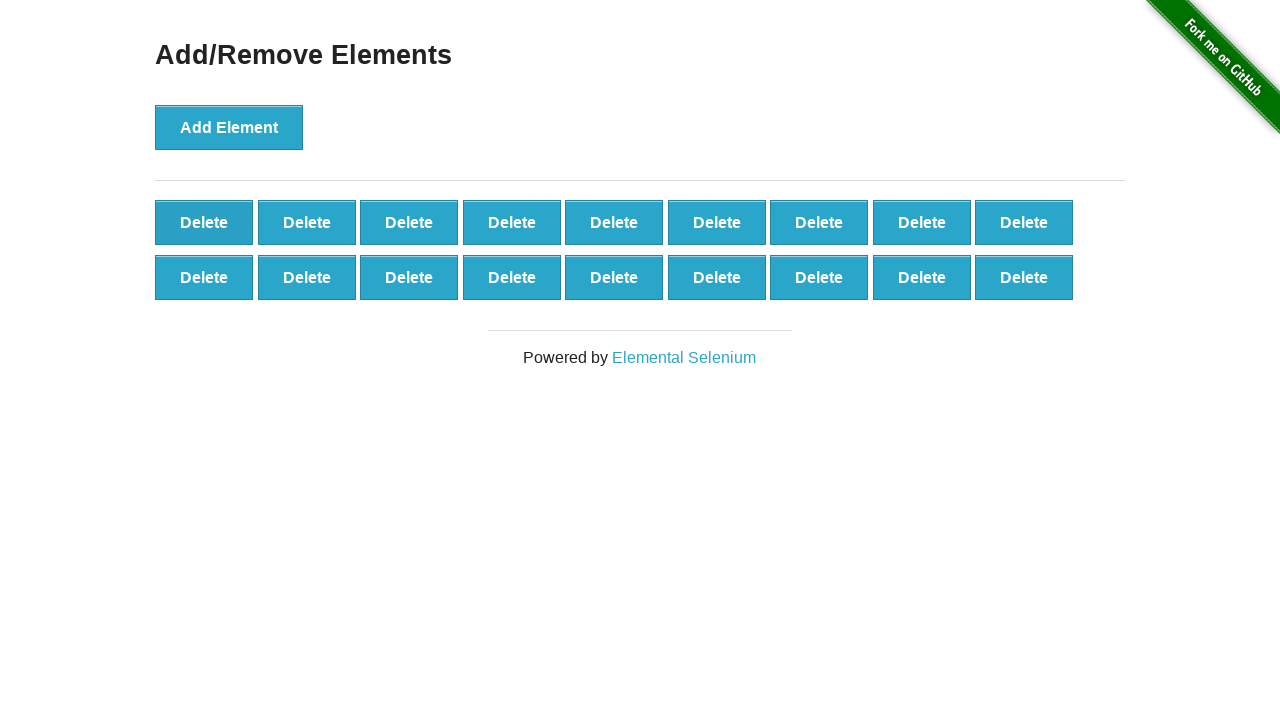

Clicked Delete button to remove element (iteration 83/90) at (204, 222) on button:has-text('Delete') >> nth=0
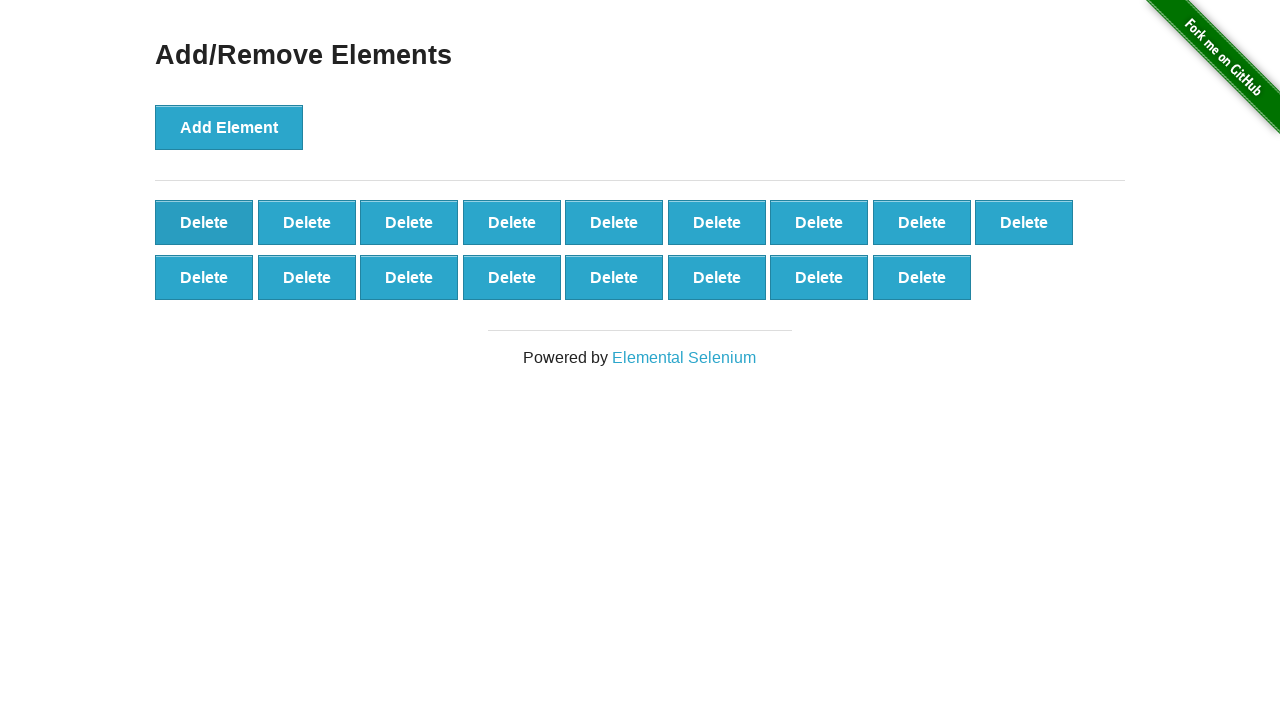

Clicked Delete button to remove element (iteration 84/90) at (204, 222) on button:has-text('Delete') >> nth=0
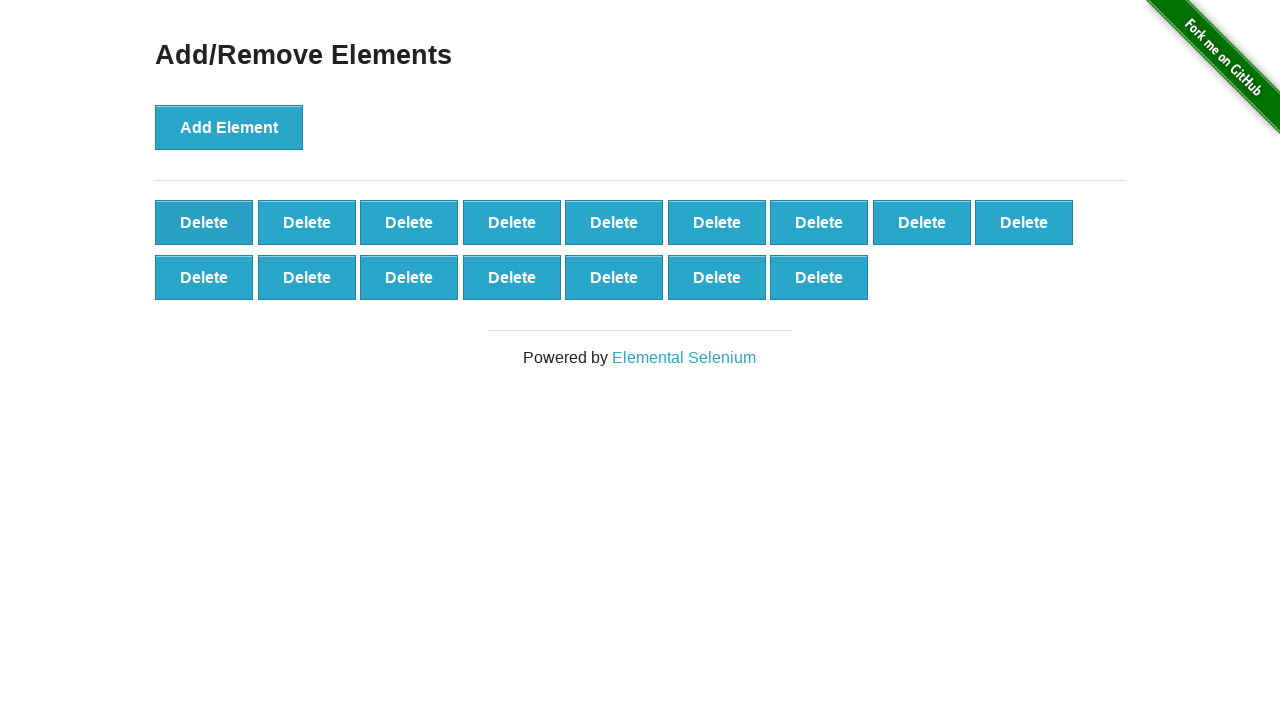

Clicked Delete button to remove element (iteration 85/90) at (204, 222) on button:has-text('Delete') >> nth=0
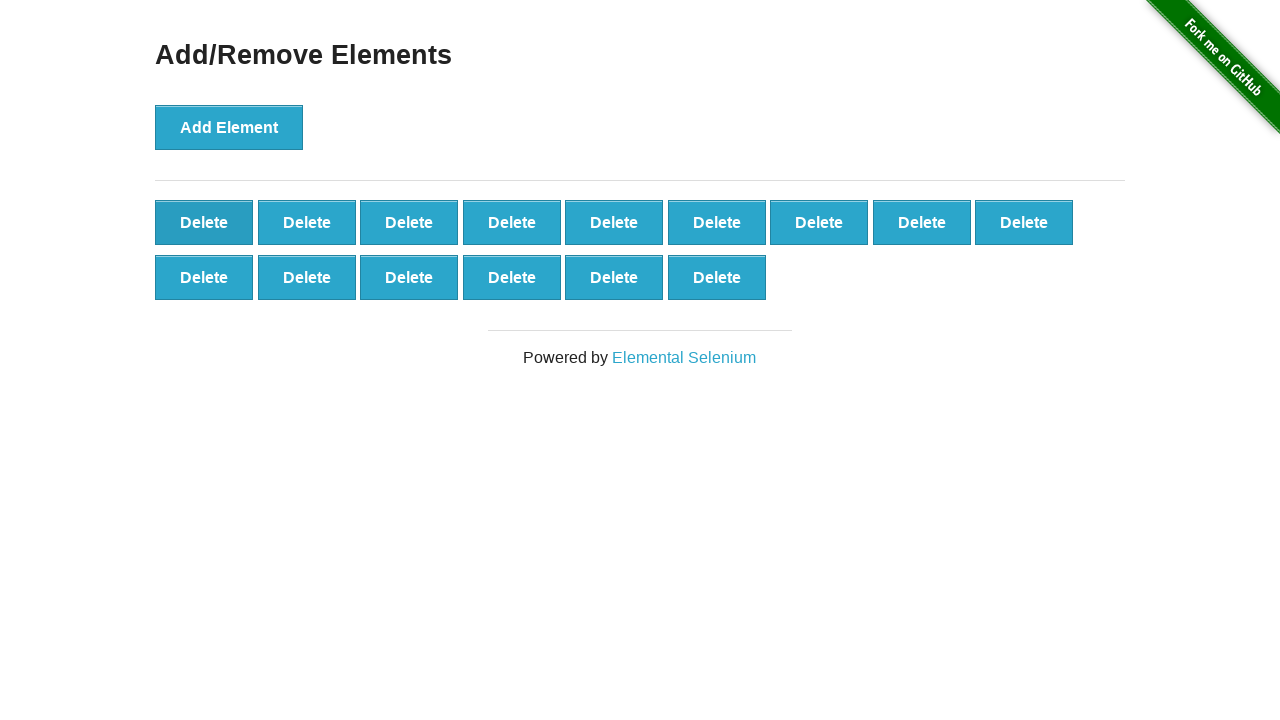

Clicked Delete button to remove element (iteration 86/90) at (204, 222) on button:has-text('Delete') >> nth=0
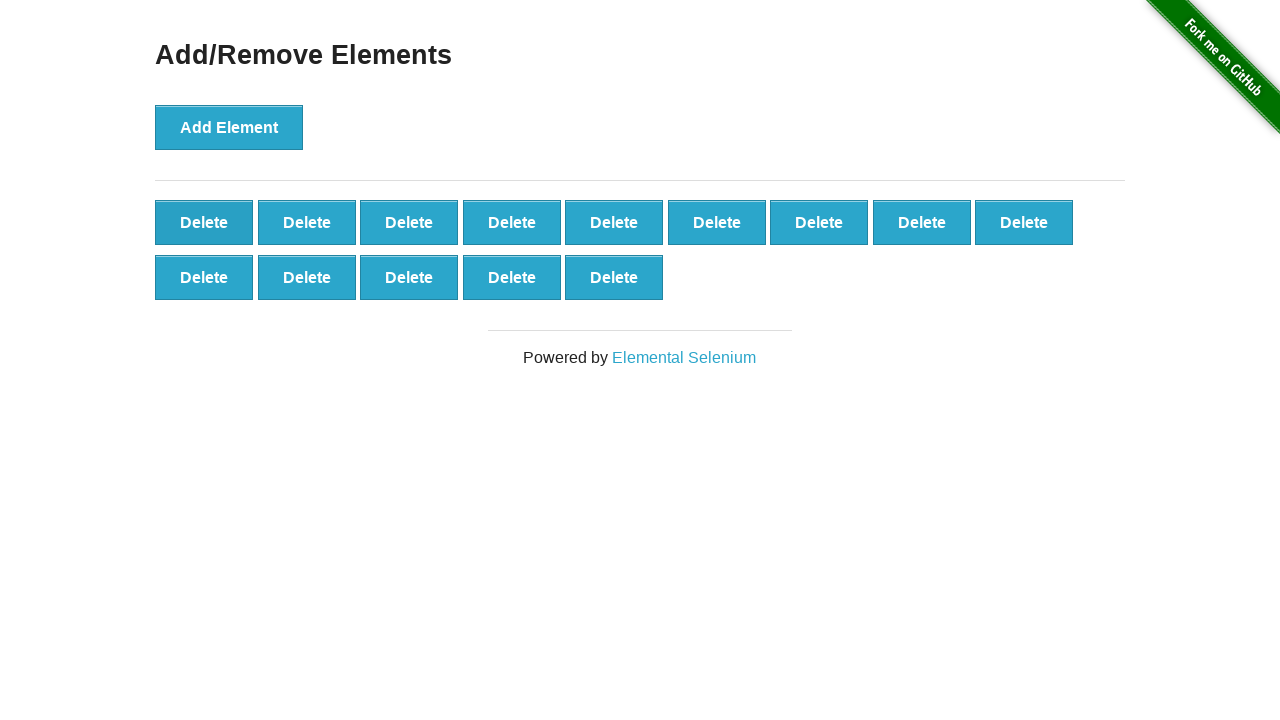

Clicked Delete button to remove element (iteration 87/90) at (204, 222) on button:has-text('Delete') >> nth=0
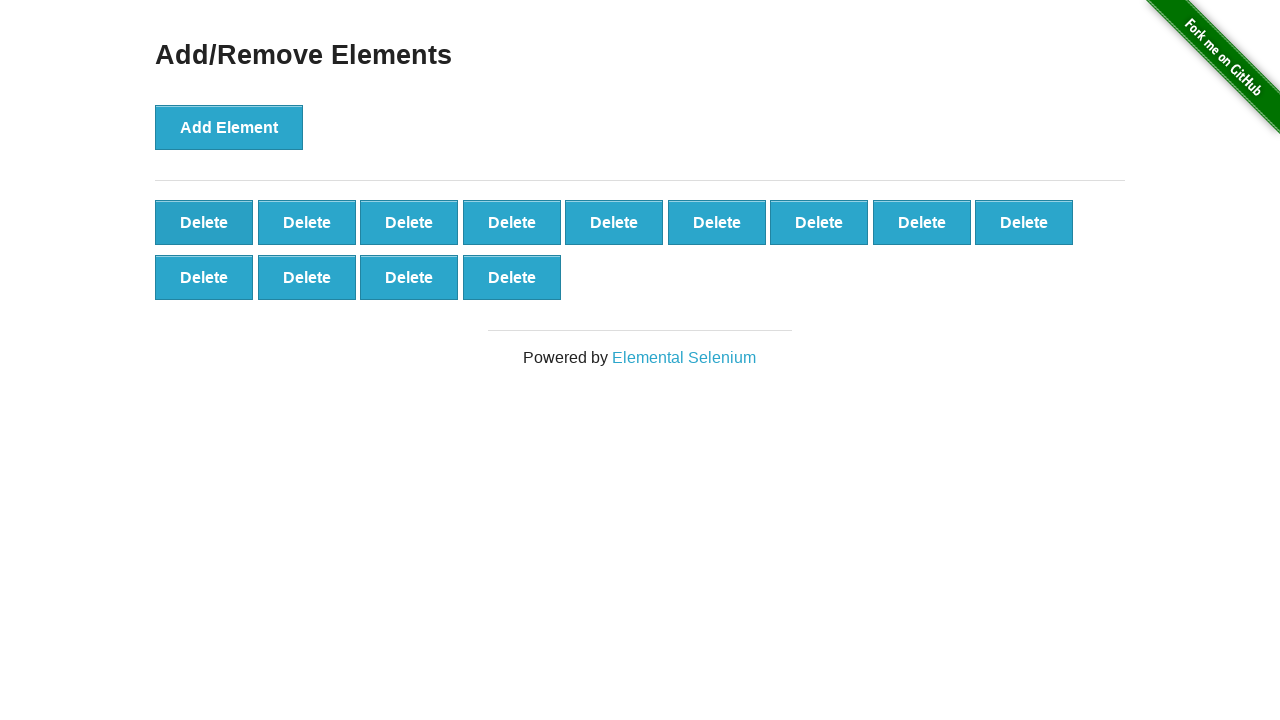

Clicked Delete button to remove element (iteration 88/90) at (204, 222) on button:has-text('Delete') >> nth=0
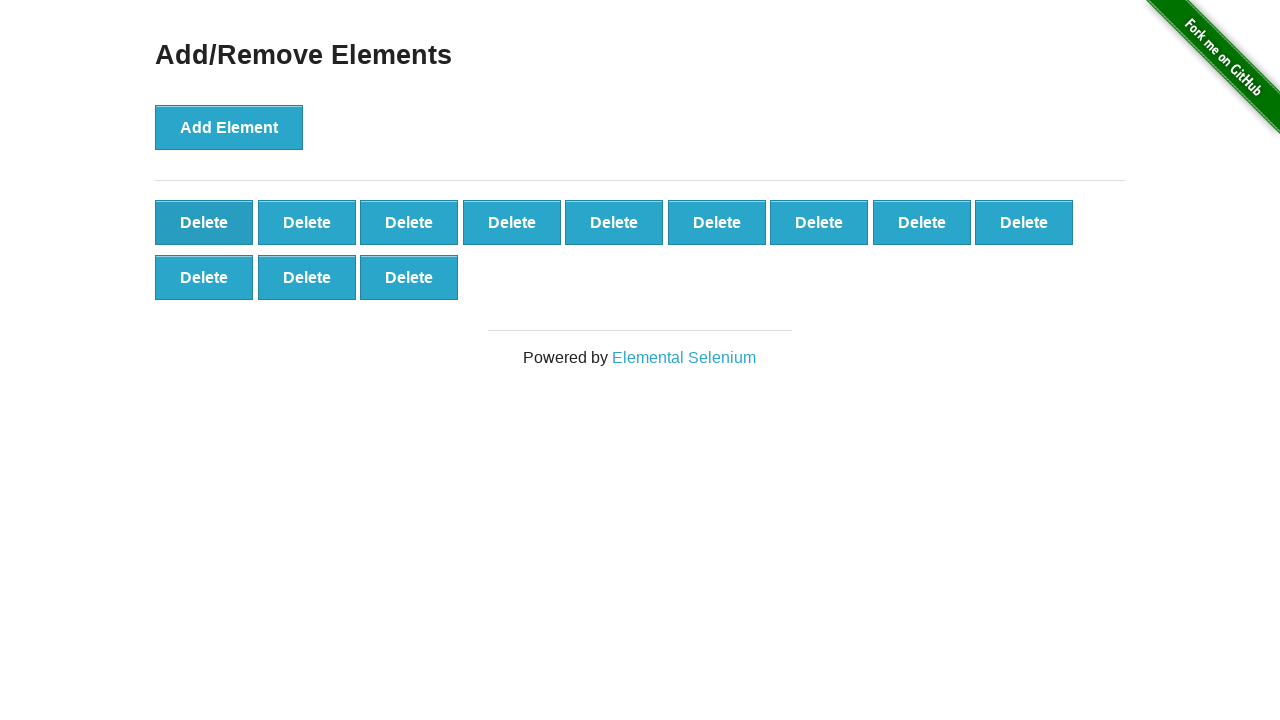

Clicked Delete button to remove element (iteration 89/90) at (204, 222) on button:has-text('Delete') >> nth=0
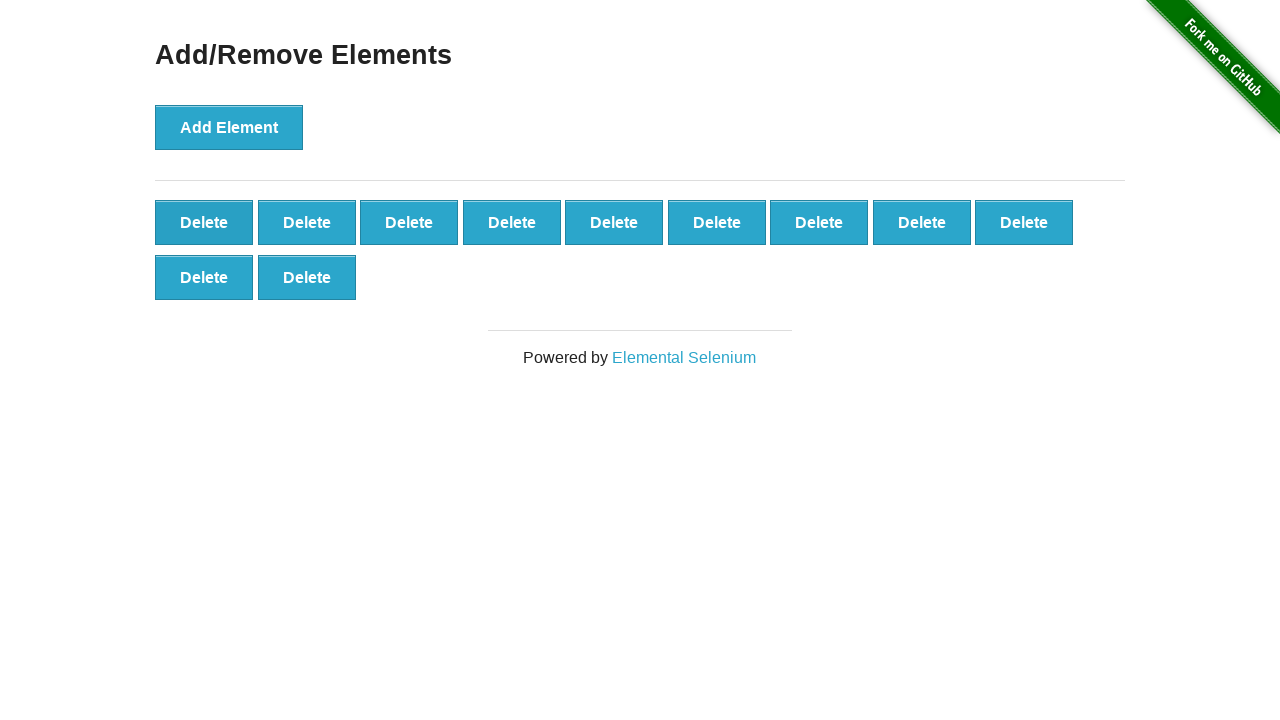

Clicked Delete button to remove element (iteration 90/90) at (204, 222) on button:has-text('Delete') >> nth=0
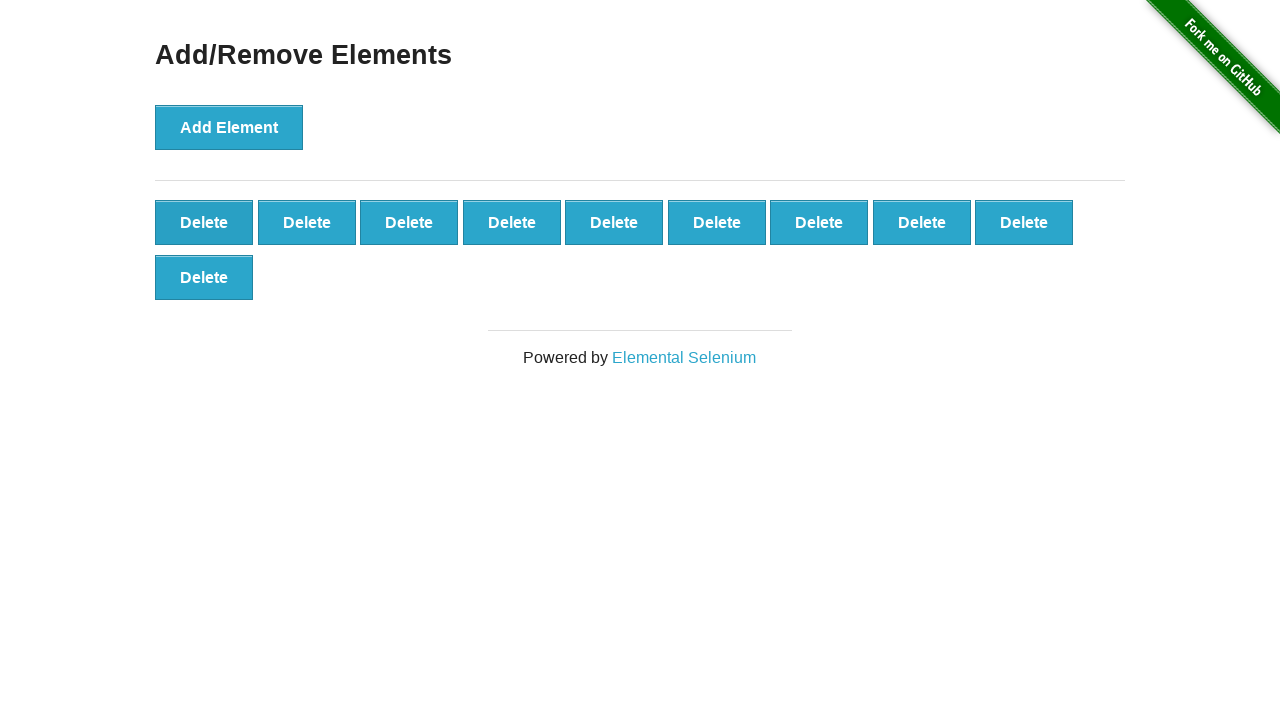

Verified 10 Delete buttons remain after deletion
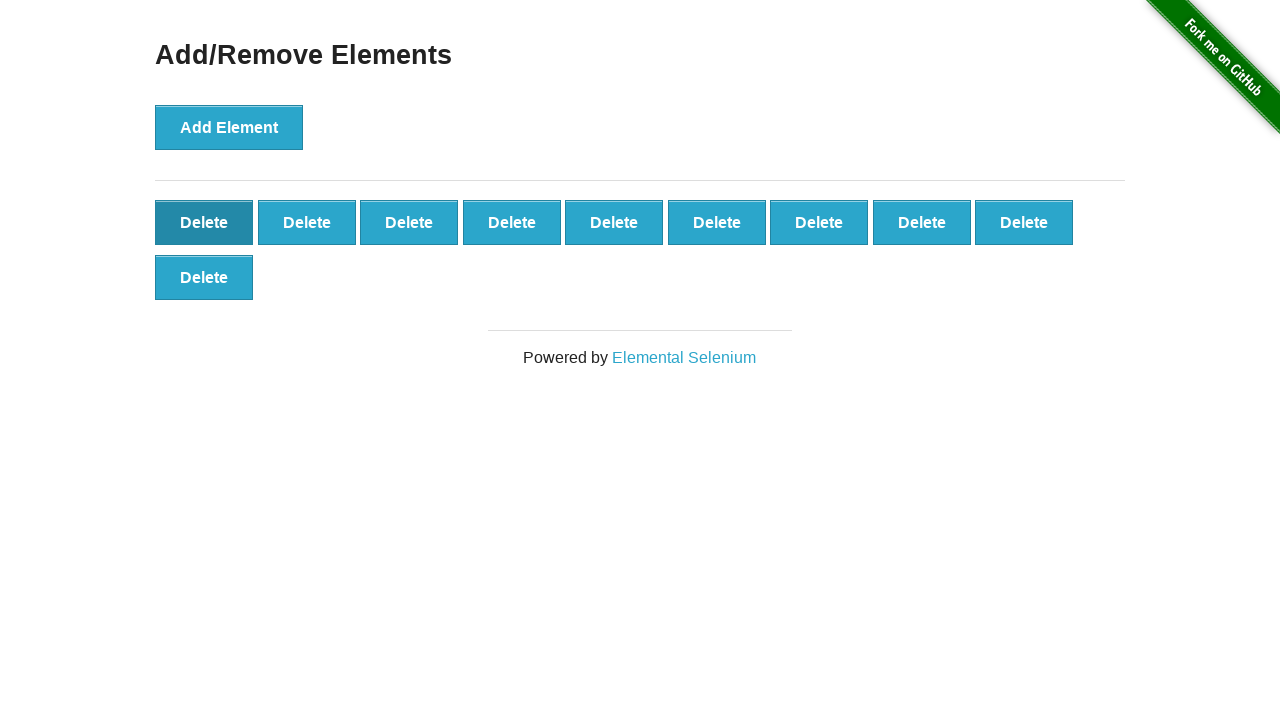

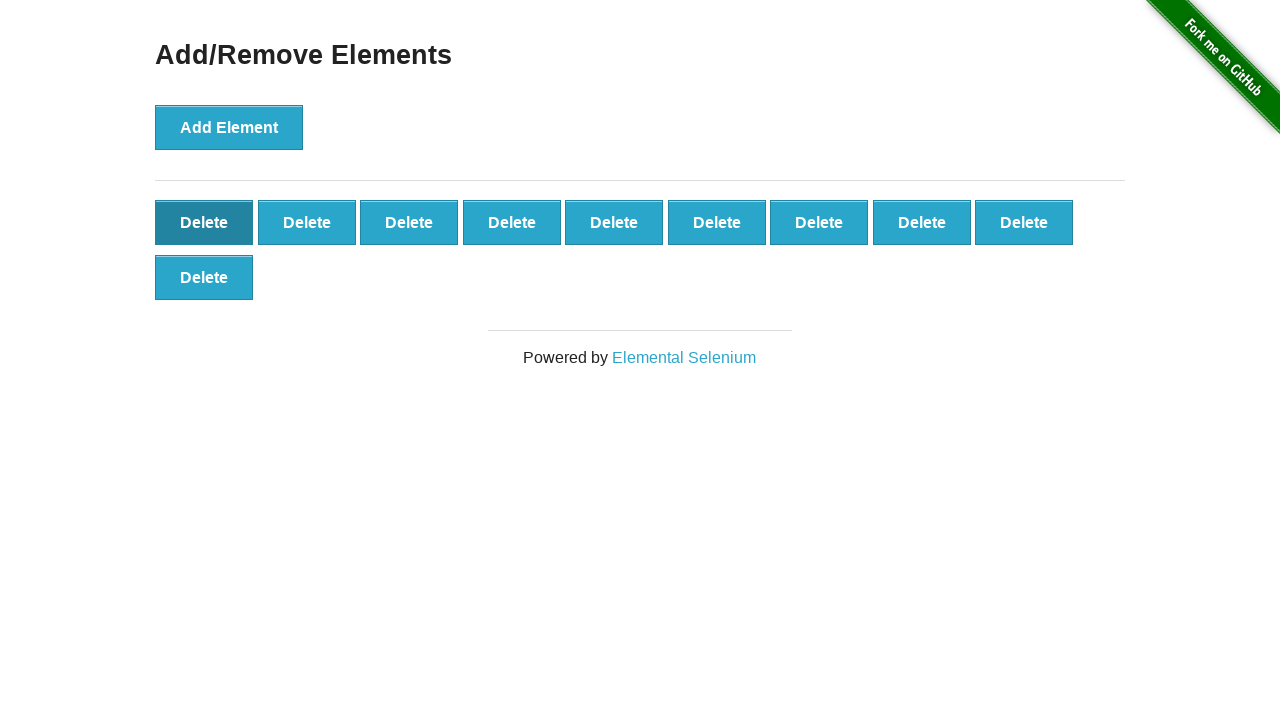